Tests a todo list by adding 100 items and then deleting all odd-numbered items using dialog handling

Starting URL: https://material.playwrightvn.com/index.html

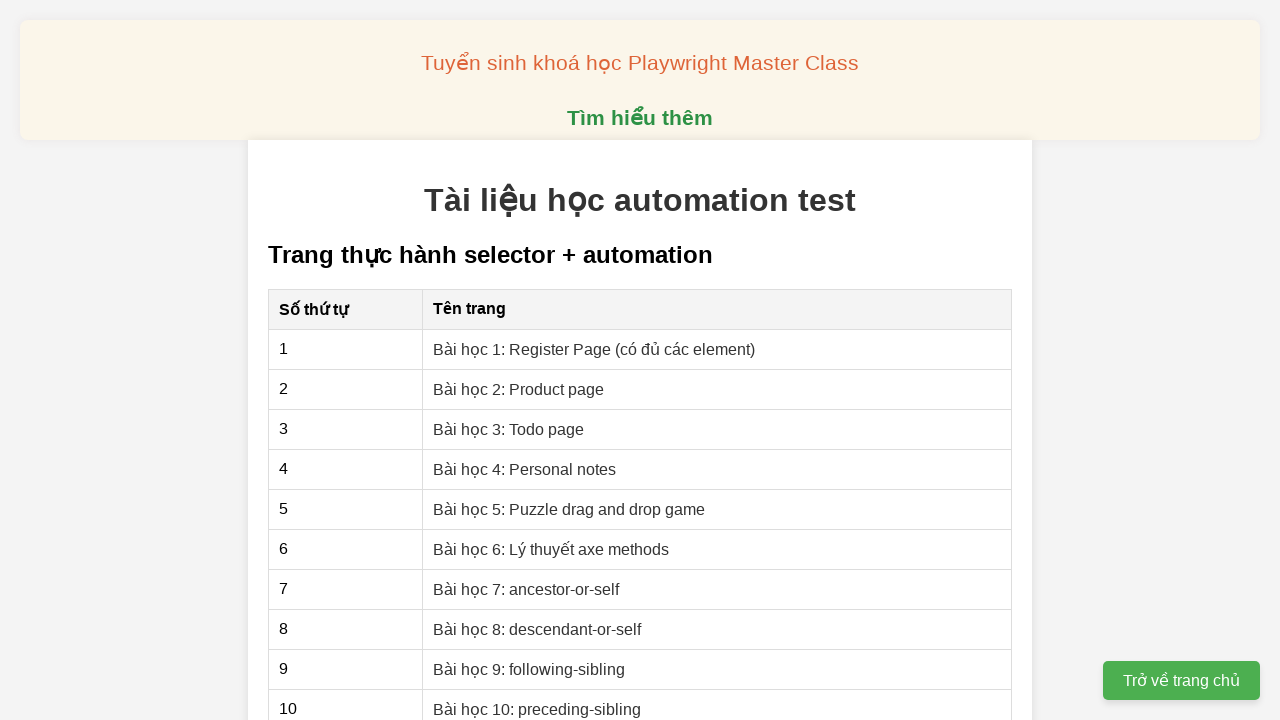

Clicked link to navigate to todo list page at (509, 429) on xpath=//a[@href='03-xpath-todo-list.html']
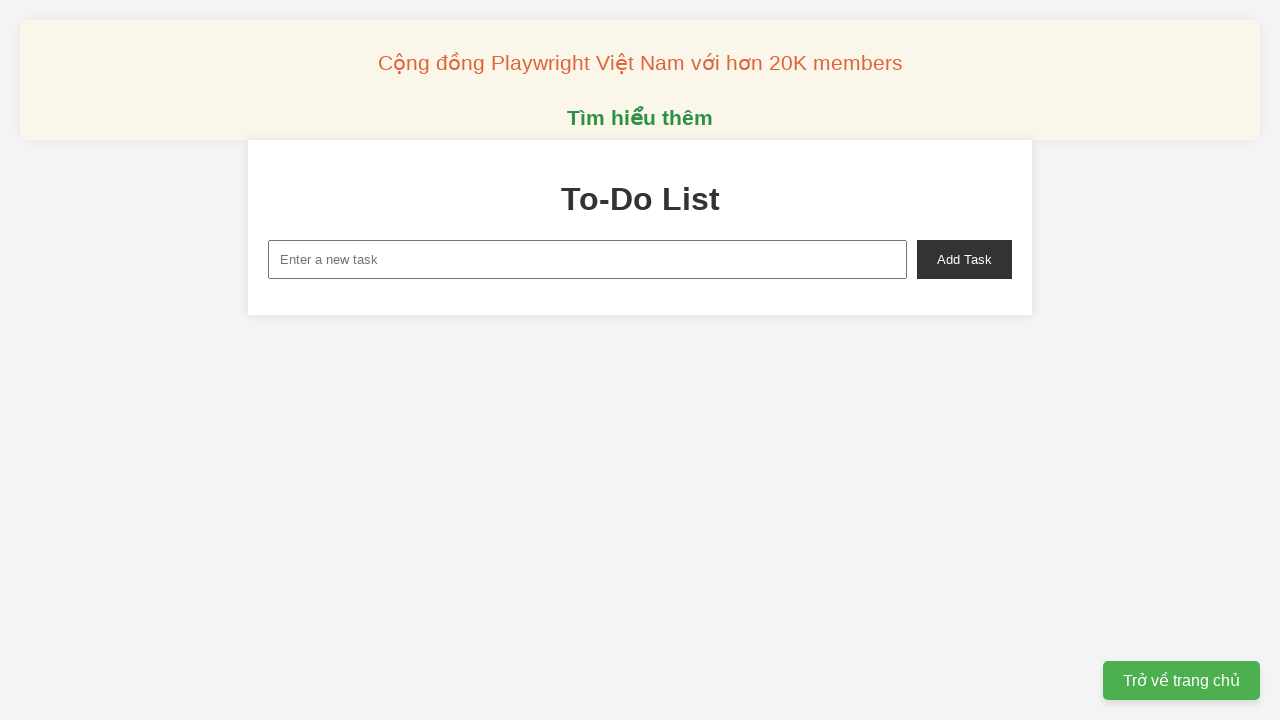

Filled input field with 'To do 1' on xpath=//input[@id='new-task']
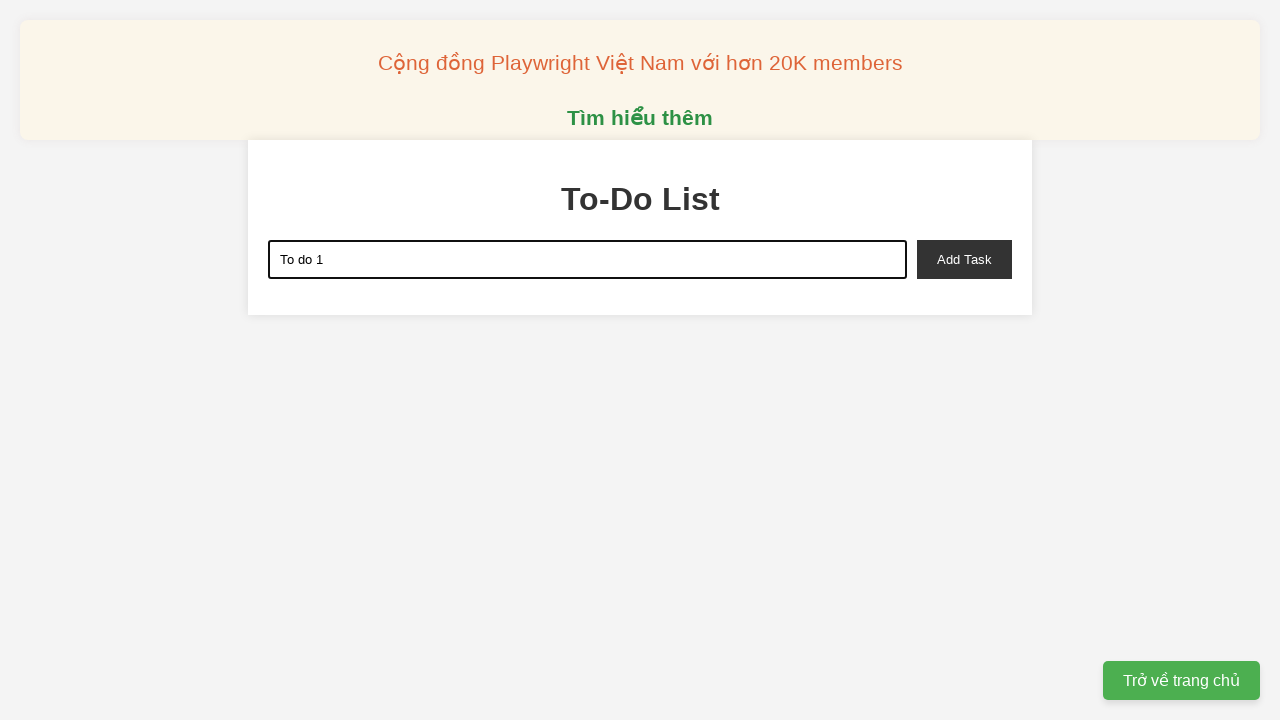

Clicked add task button to add 'To do 1' at (964, 259) on xpath=//button[@id='add-task']
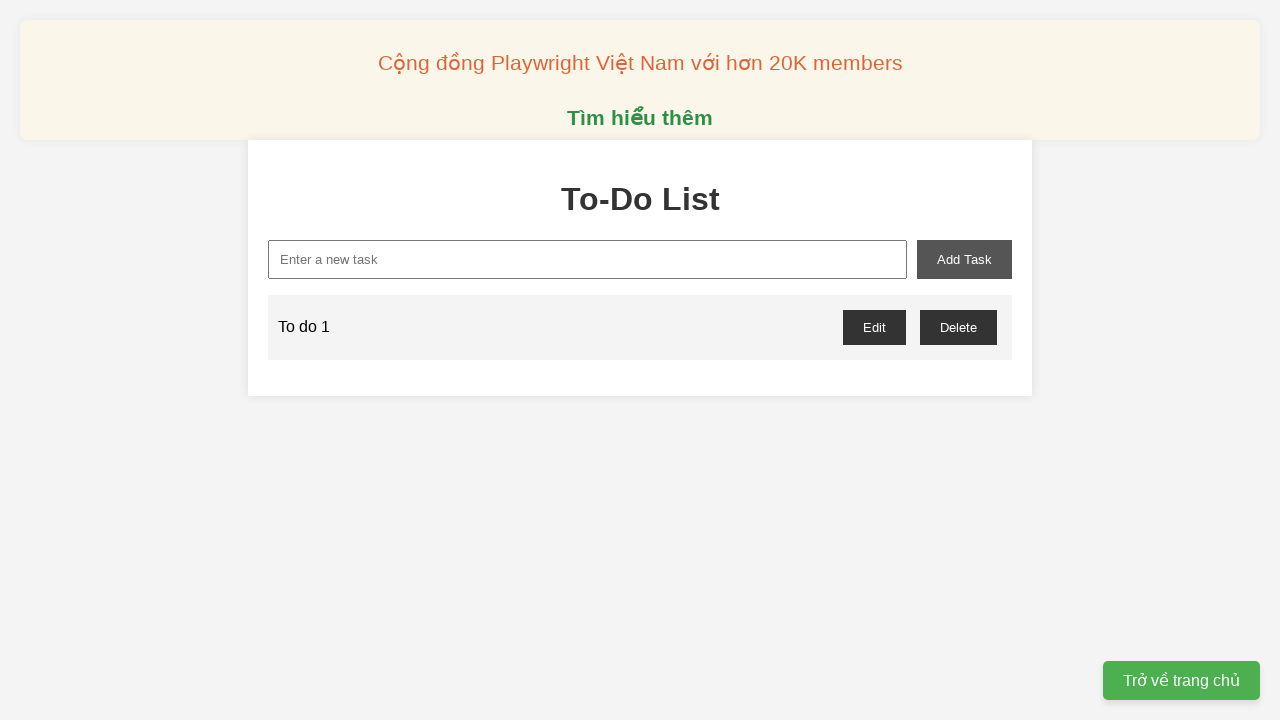

Filled input field with 'To do 2' on xpath=//input[@id='new-task']
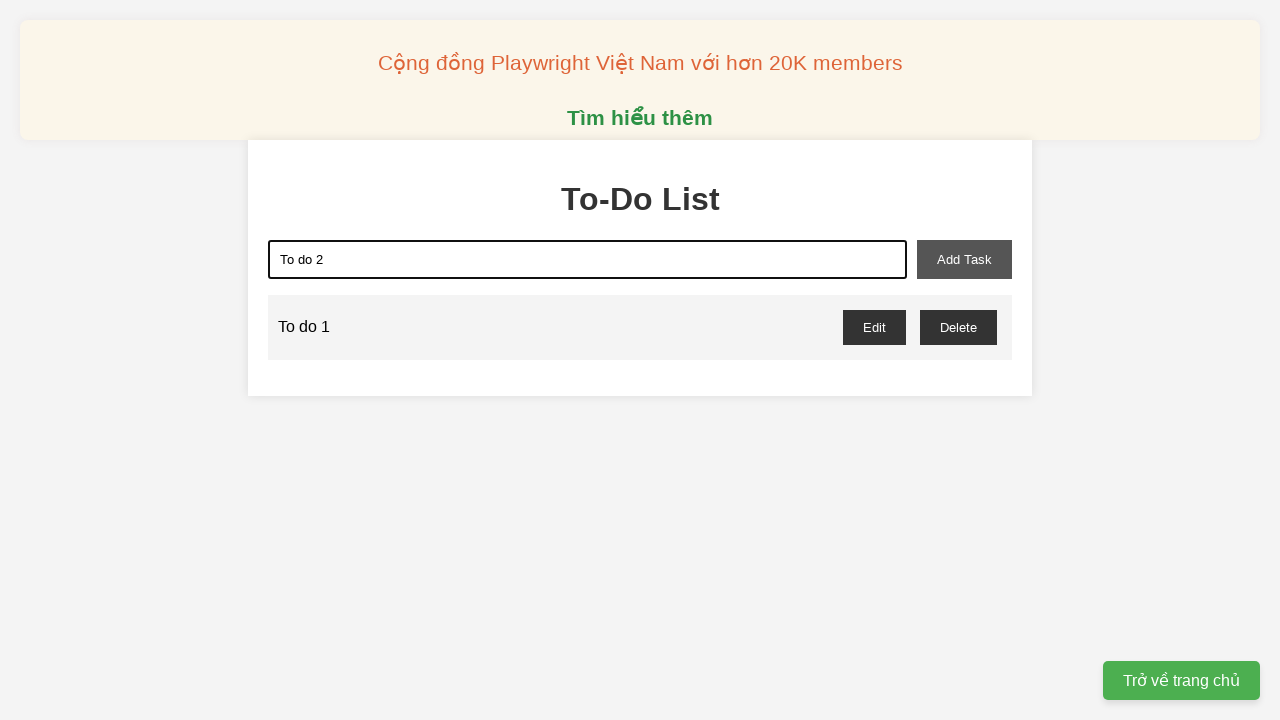

Clicked add task button to add 'To do 2' at (964, 259) on xpath=//button[@id='add-task']
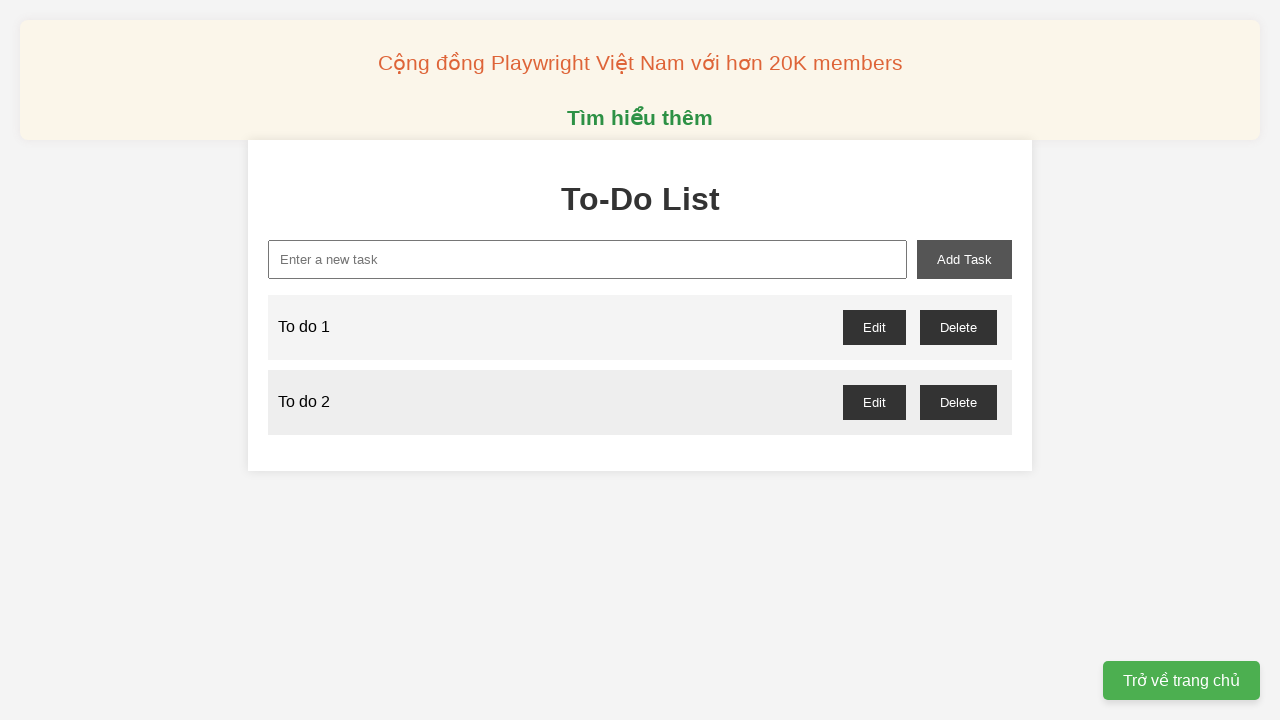

Filled input field with 'To do 3' on xpath=//input[@id='new-task']
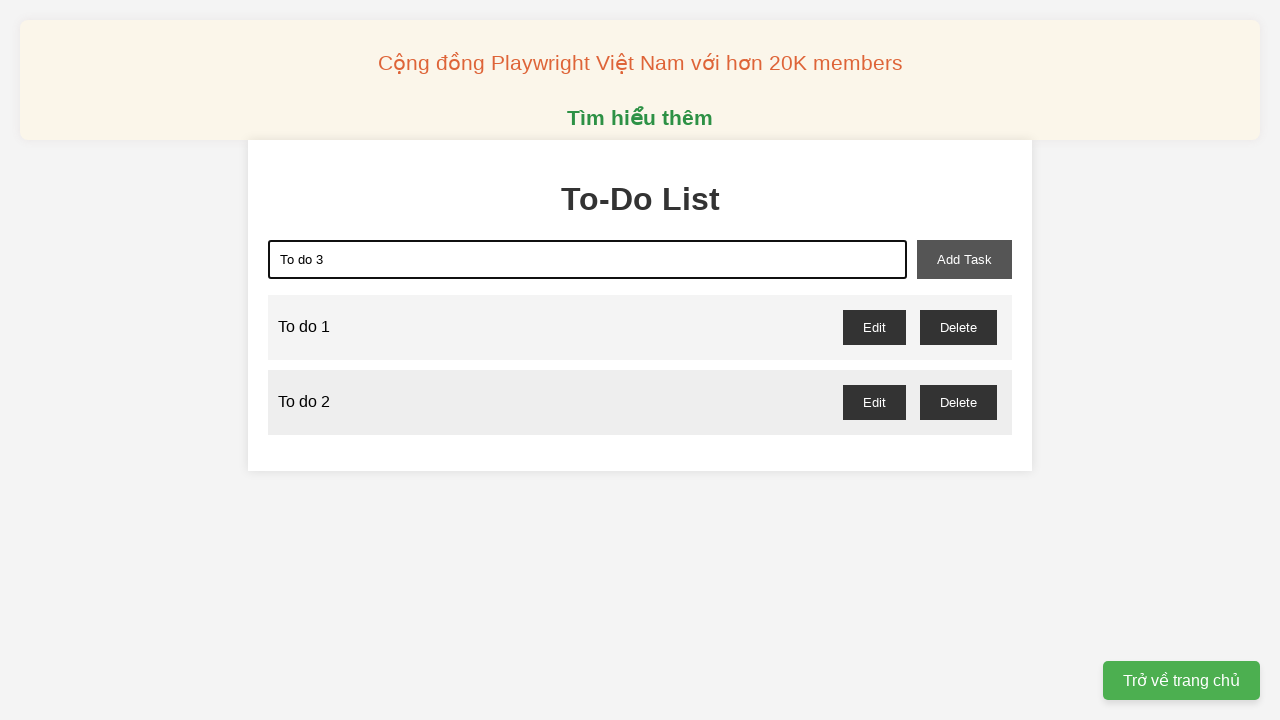

Clicked add task button to add 'To do 3' at (964, 259) on xpath=//button[@id='add-task']
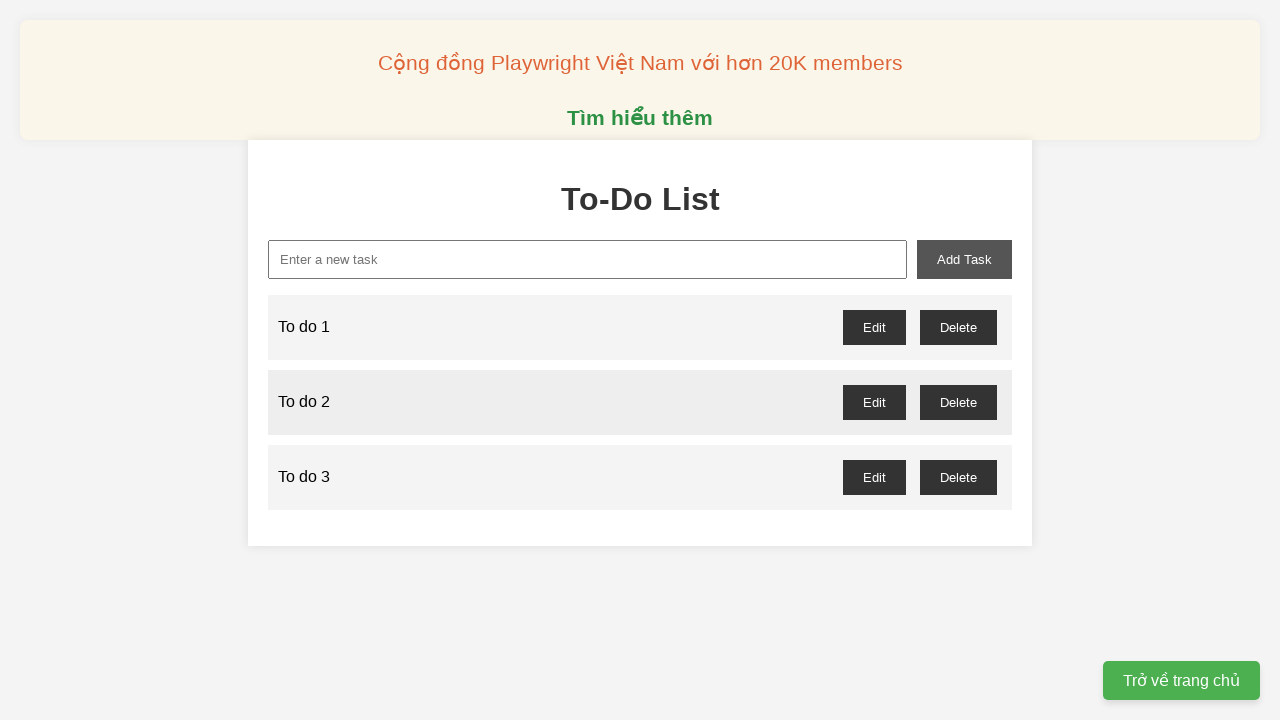

Filled input field with 'To do 4' on xpath=//input[@id='new-task']
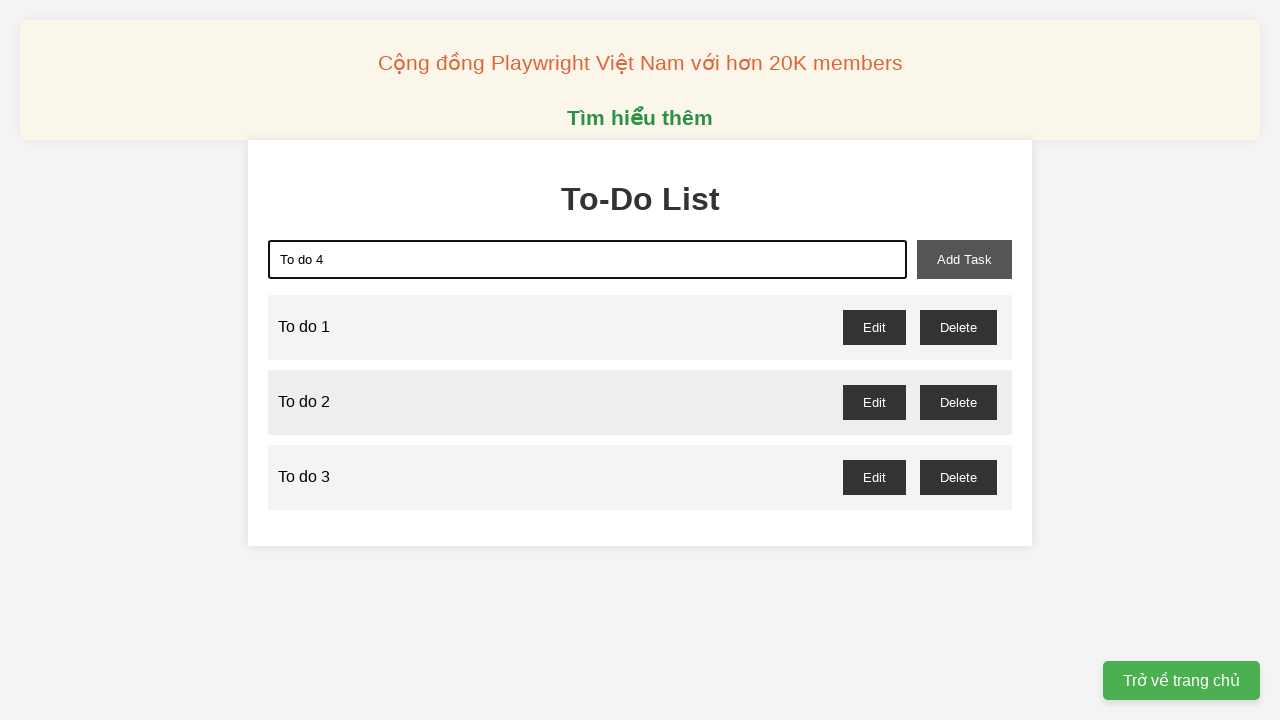

Clicked add task button to add 'To do 4' at (964, 259) on xpath=//button[@id='add-task']
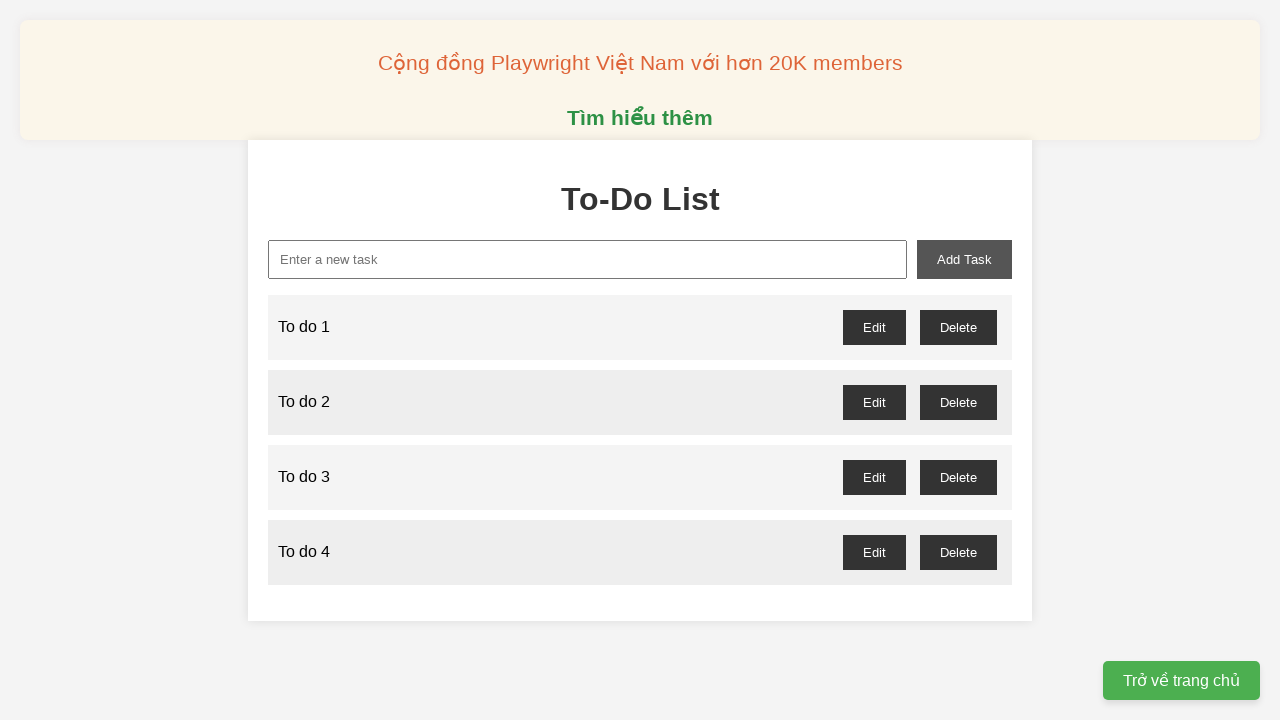

Filled input field with 'To do 5' on xpath=//input[@id='new-task']
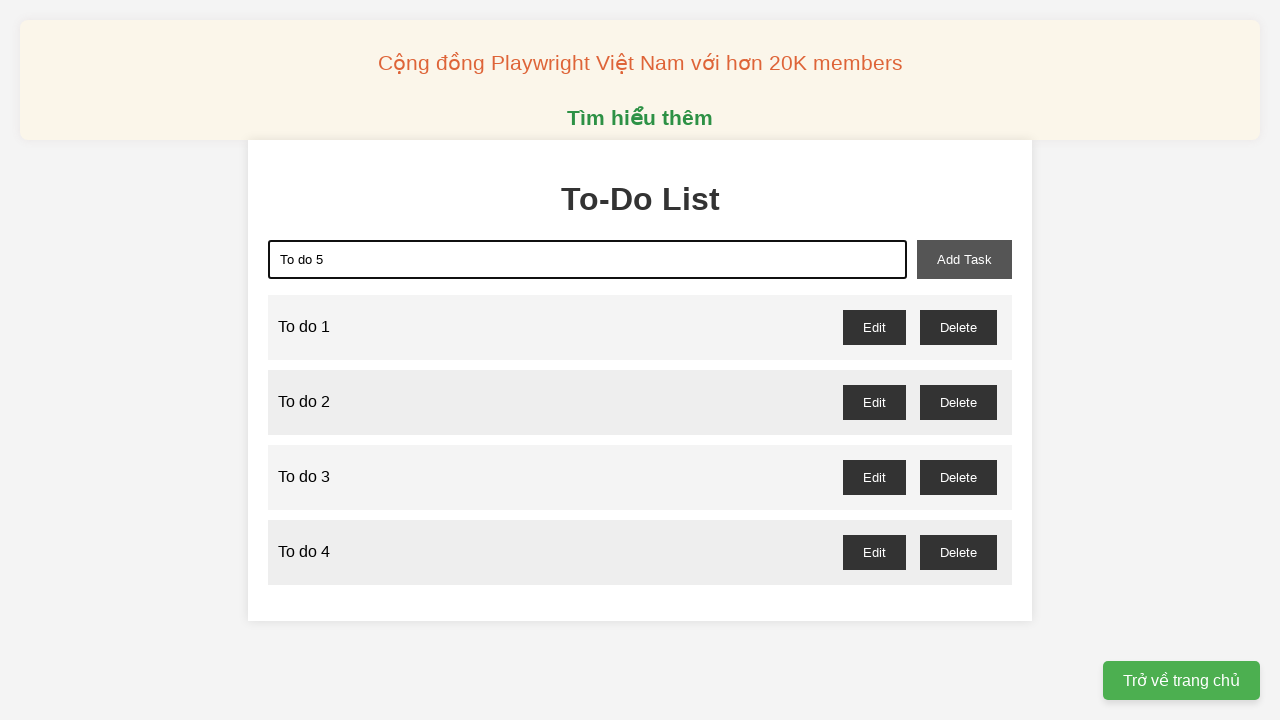

Clicked add task button to add 'To do 5' at (964, 259) on xpath=//button[@id='add-task']
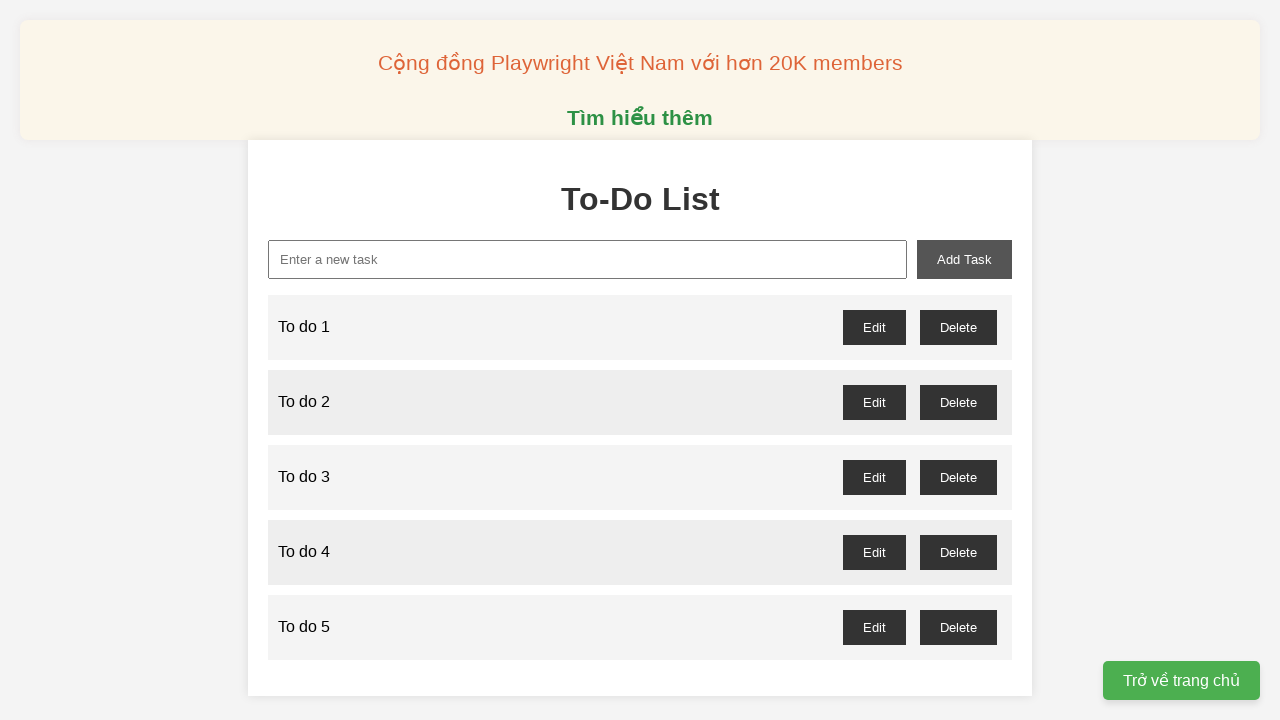

Filled input field with 'To do 6' on xpath=//input[@id='new-task']
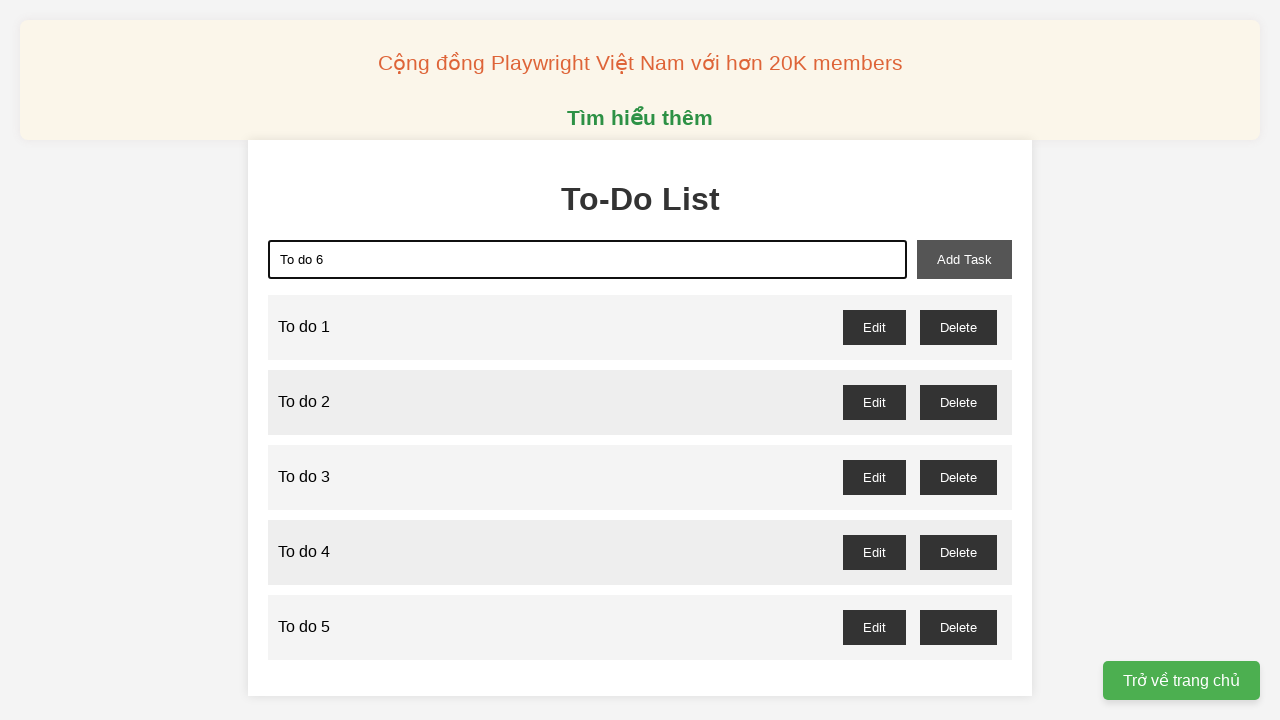

Clicked add task button to add 'To do 6' at (964, 259) on xpath=//button[@id='add-task']
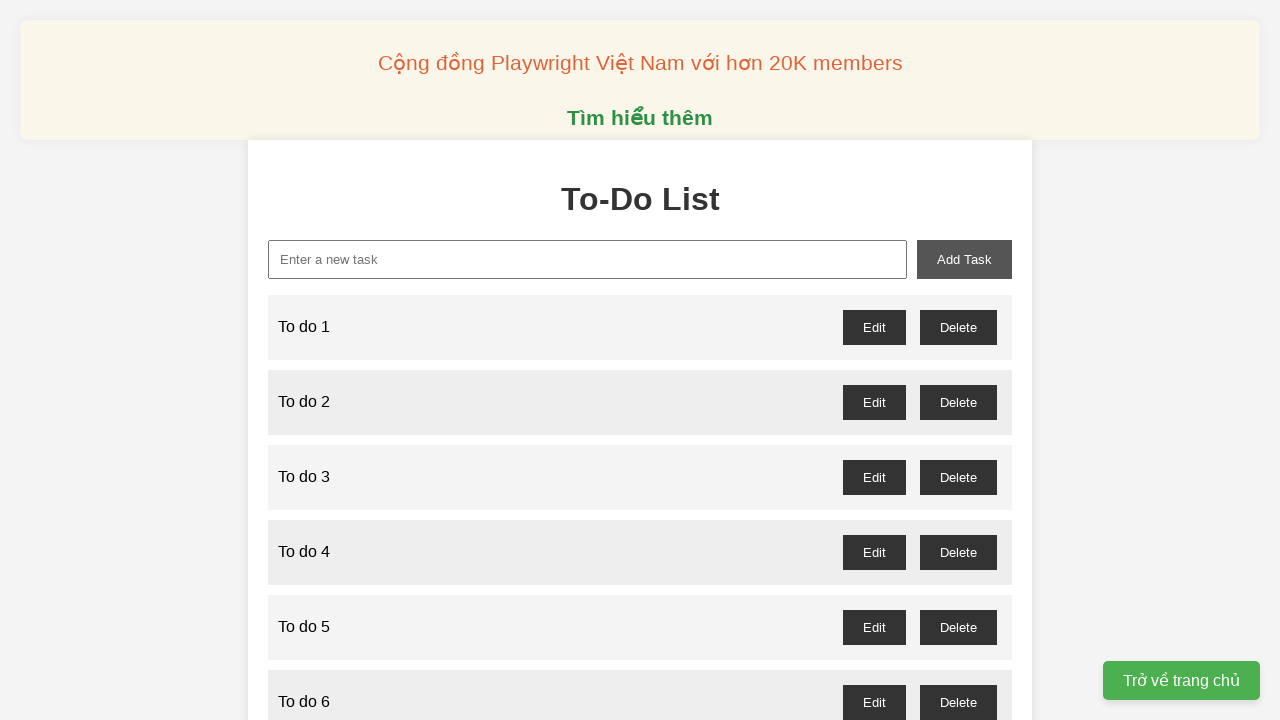

Filled input field with 'To do 7' on xpath=//input[@id='new-task']
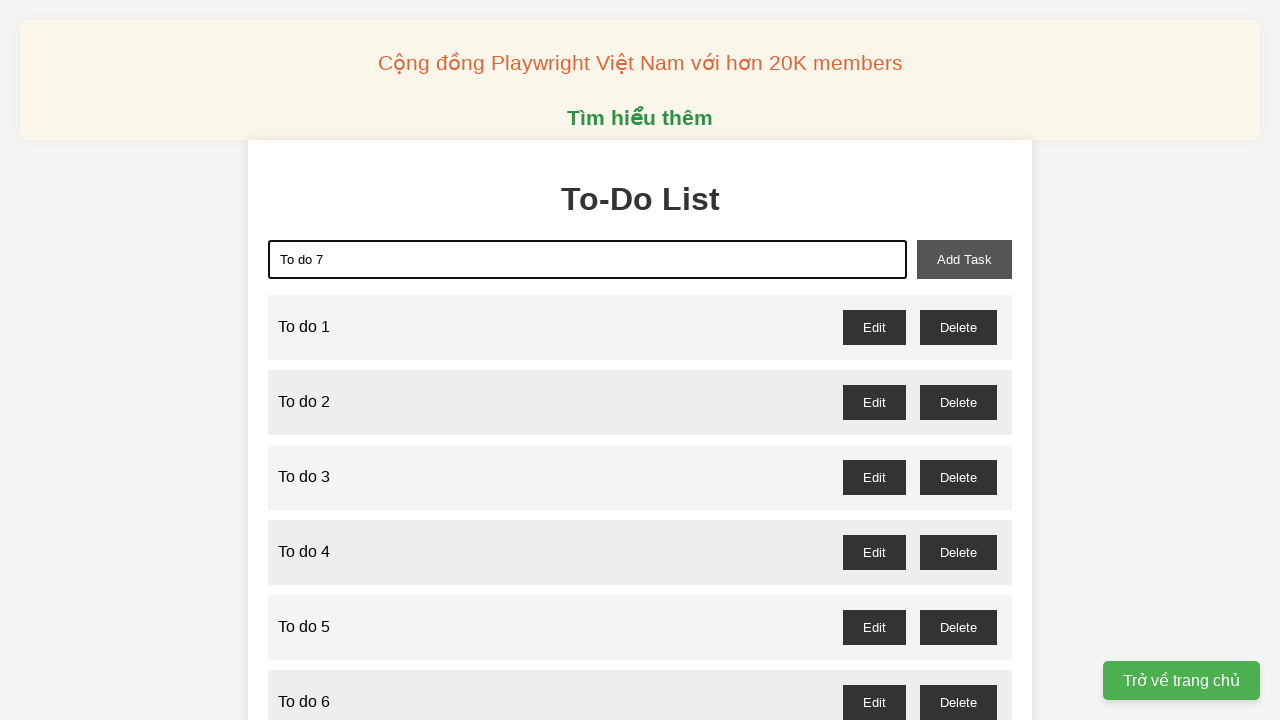

Clicked add task button to add 'To do 7' at (964, 259) on xpath=//button[@id='add-task']
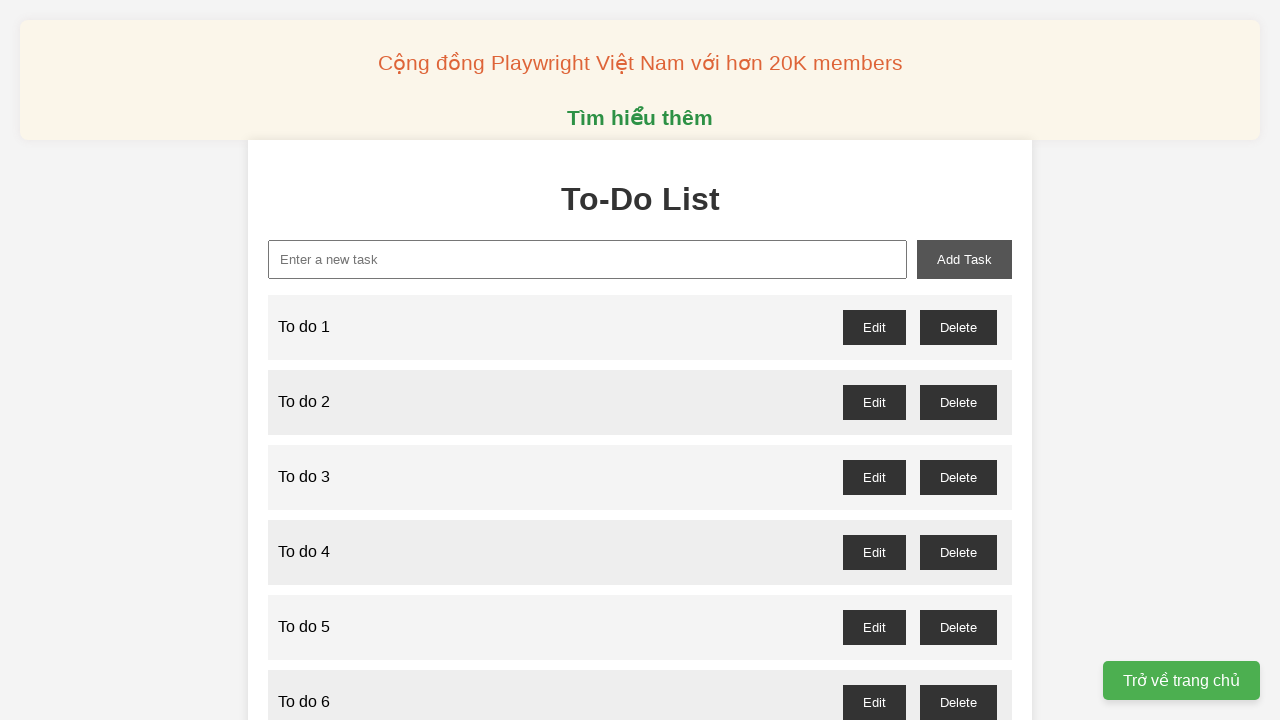

Filled input field with 'To do 8' on xpath=//input[@id='new-task']
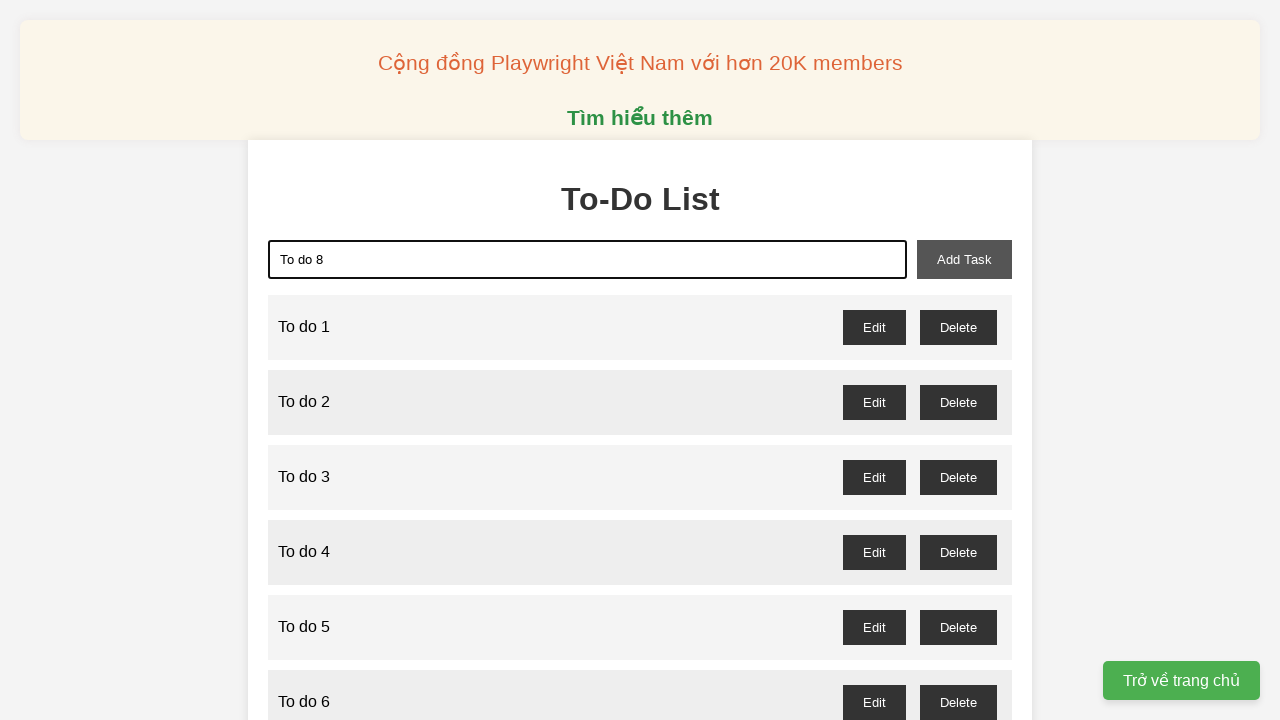

Clicked add task button to add 'To do 8' at (964, 259) on xpath=//button[@id='add-task']
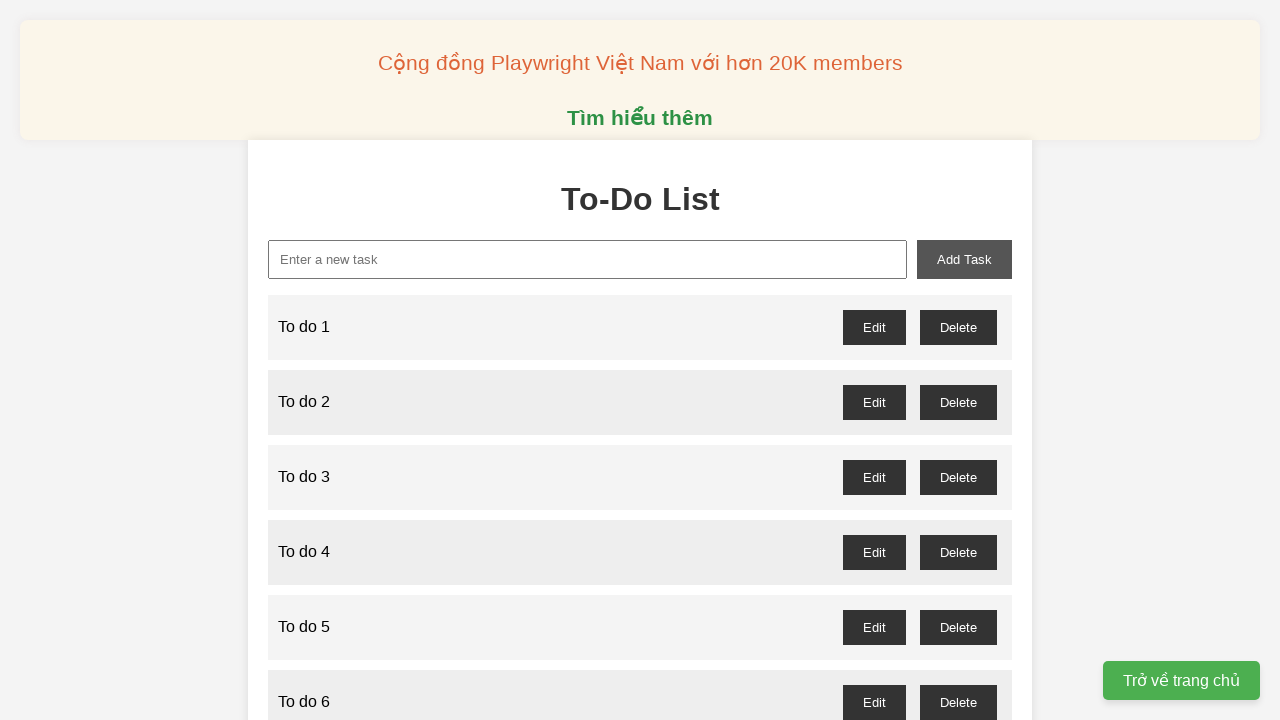

Filled input field with 'To do 9' on xpath=//input[@id='new-task']
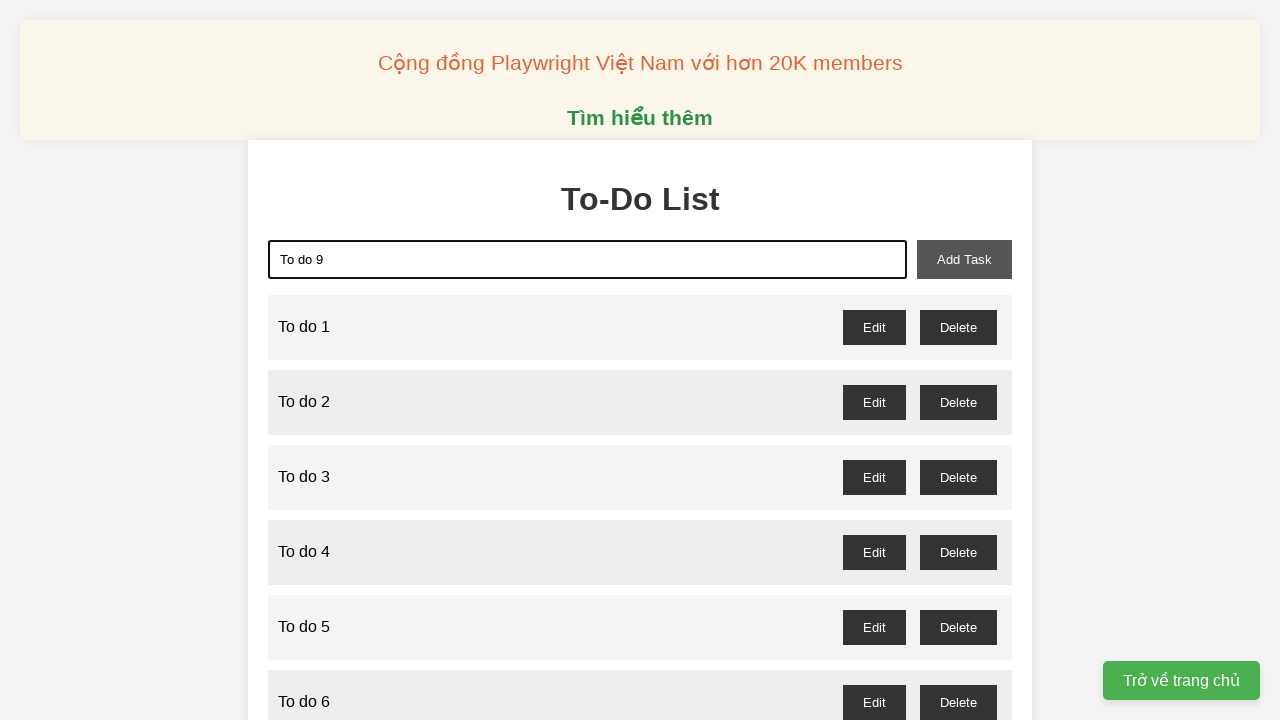

Clicked add task button to add 'To do 9' at (964, 259) on xpath=//button[@id='add-task']
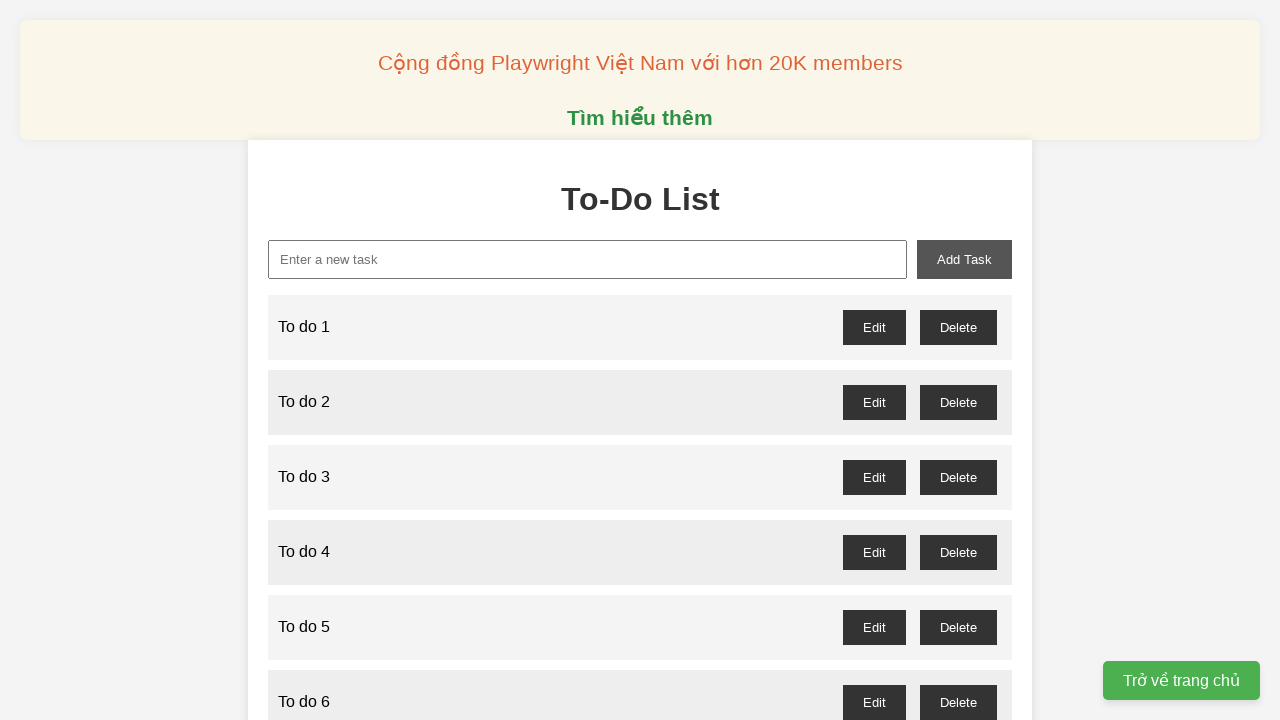

Filled input field with 'To do 10' on xpath=//input[@id='new-task']
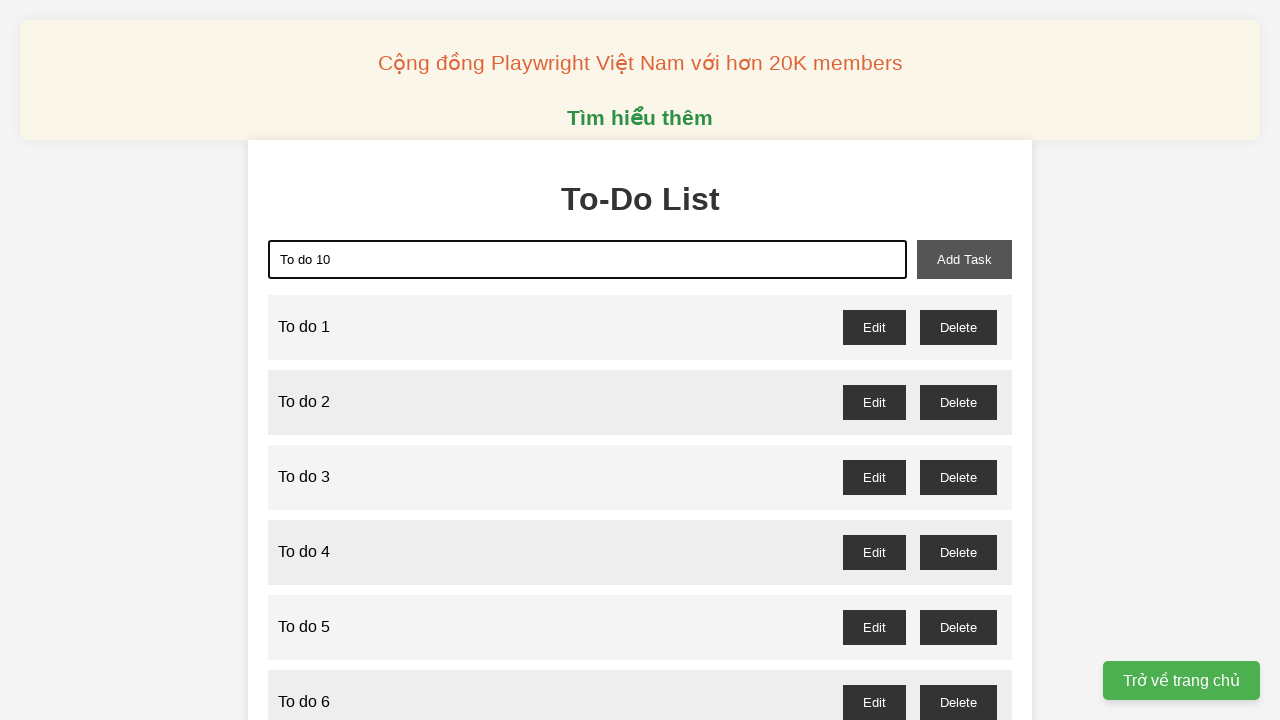

Clicked add task button to add 'To do 10' at (964, 259) on xpath=//button[@id='add-task']
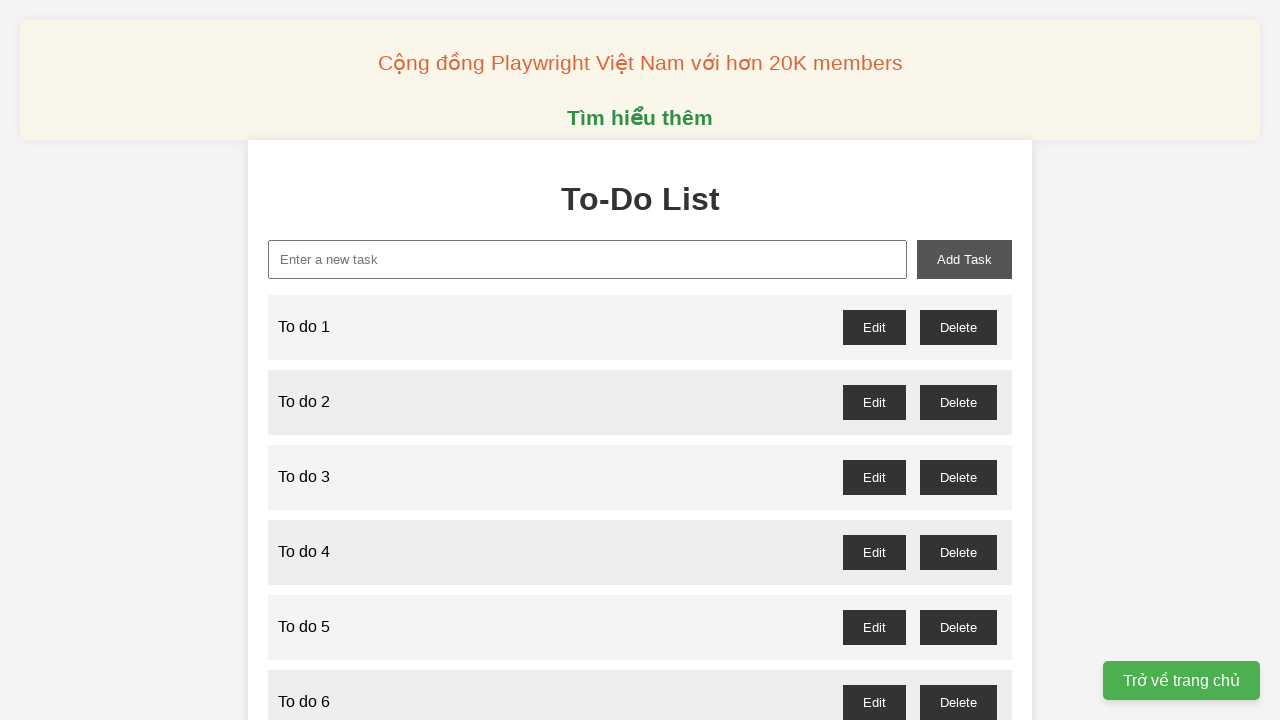

Filled input field with 'To do 11' on xpath=//input[@id='new-task']
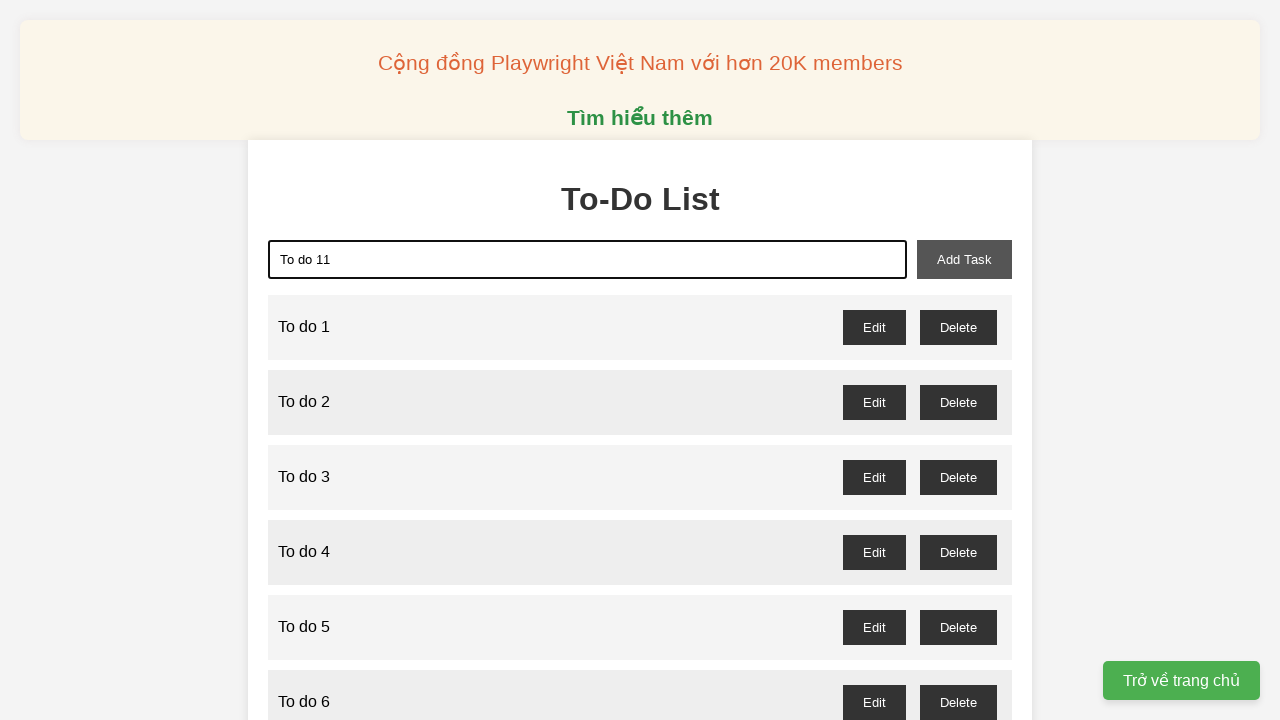

Clicked add task button to add 'To do 11' at (964, 259) on xpath=//button[@id='add-task']
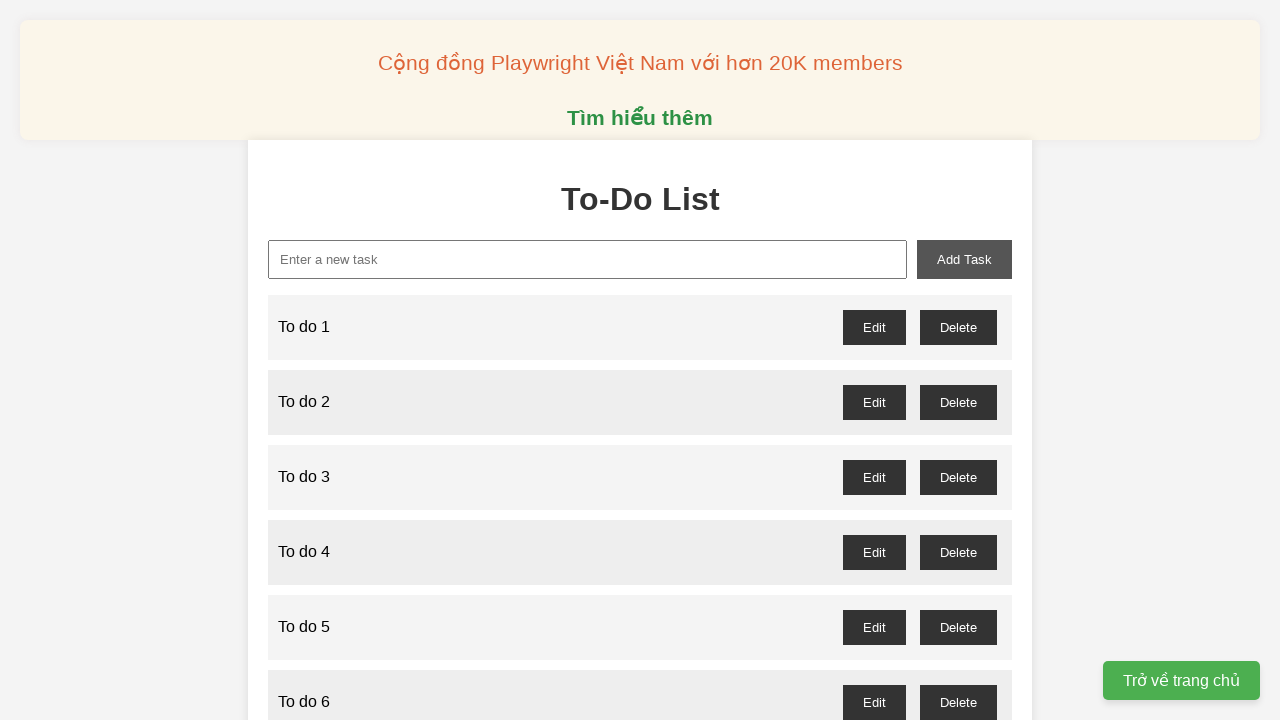

Filled input field with 'To do 12' on xpath=//input[@id='new-task']
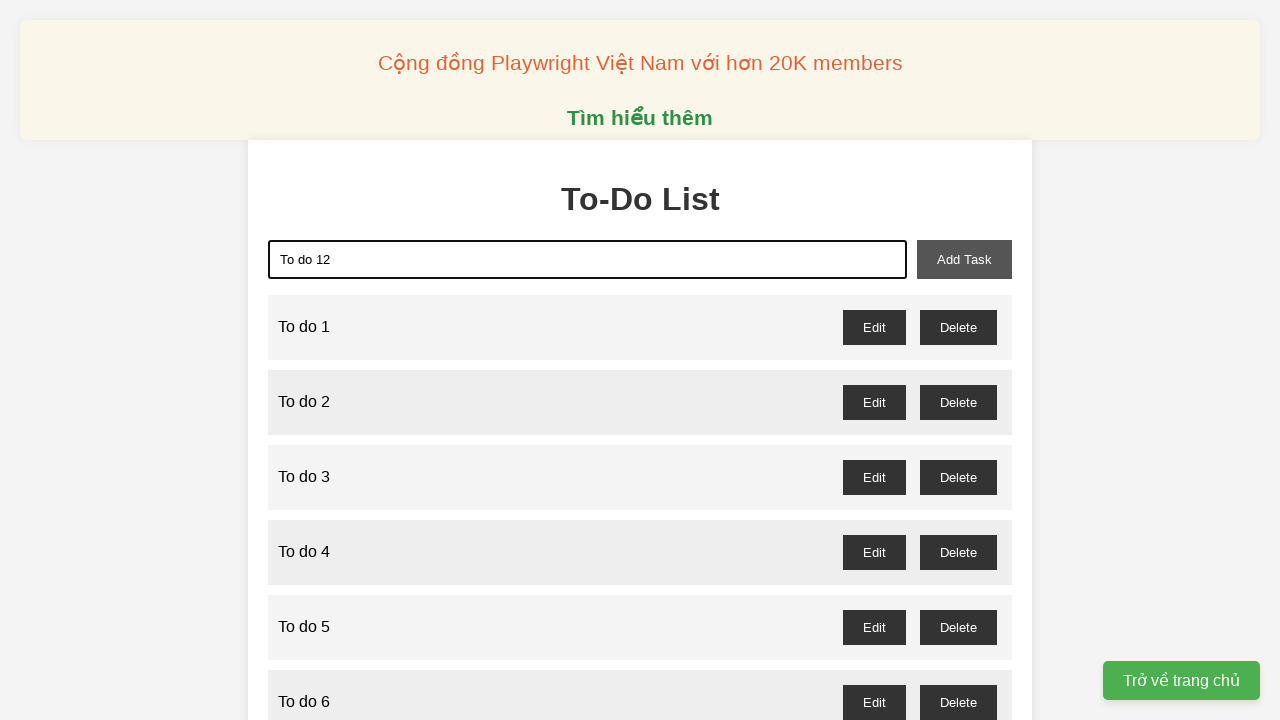

Clicked add task button to add 'To do 12' at (964, 259) on xpath=//button[@id='add-task']
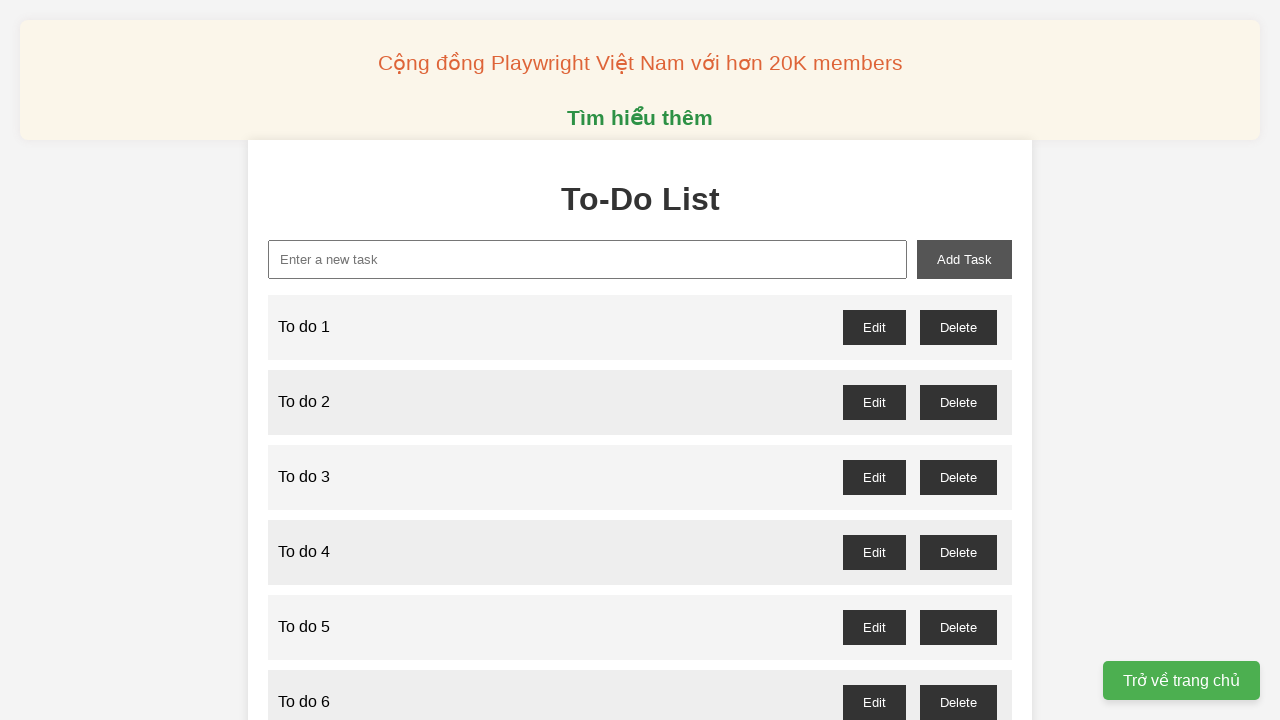

Filled input field with 'To do 13' on xpath=//input[@id='new-task']
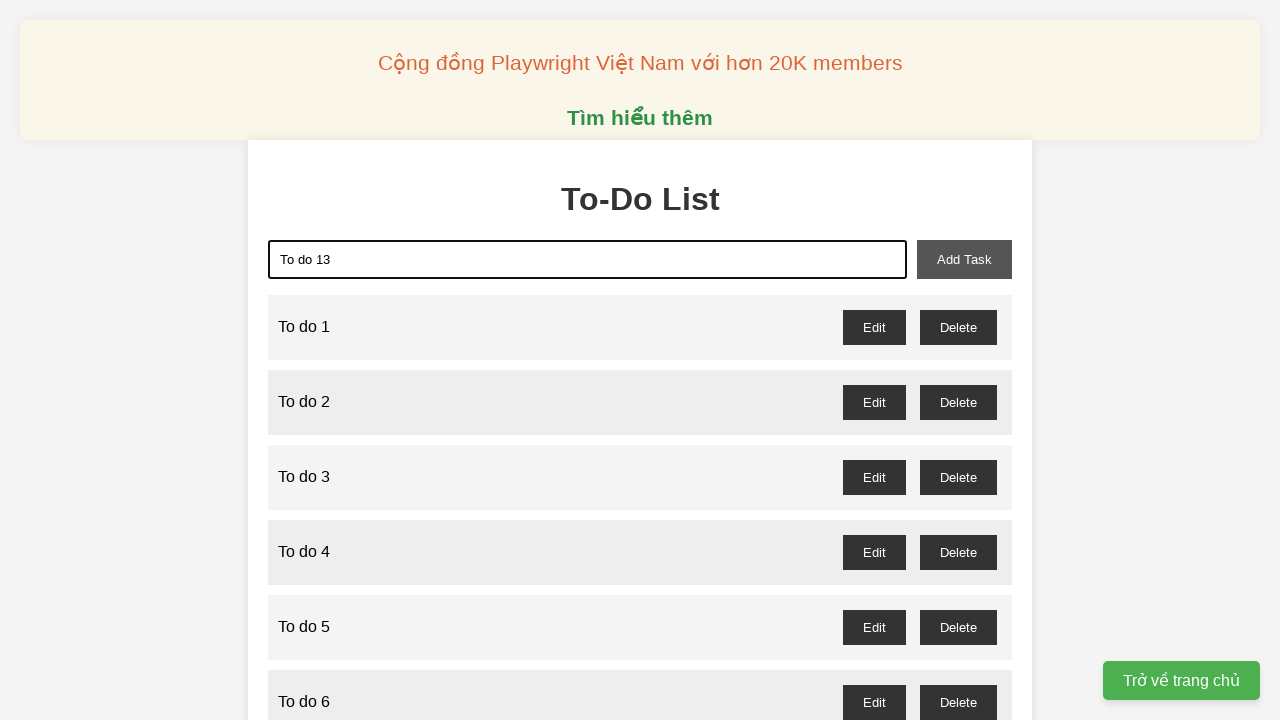

Clicked add task button to add 'To do 13' at (964, 259) on xpath=//button[@id='add-task']
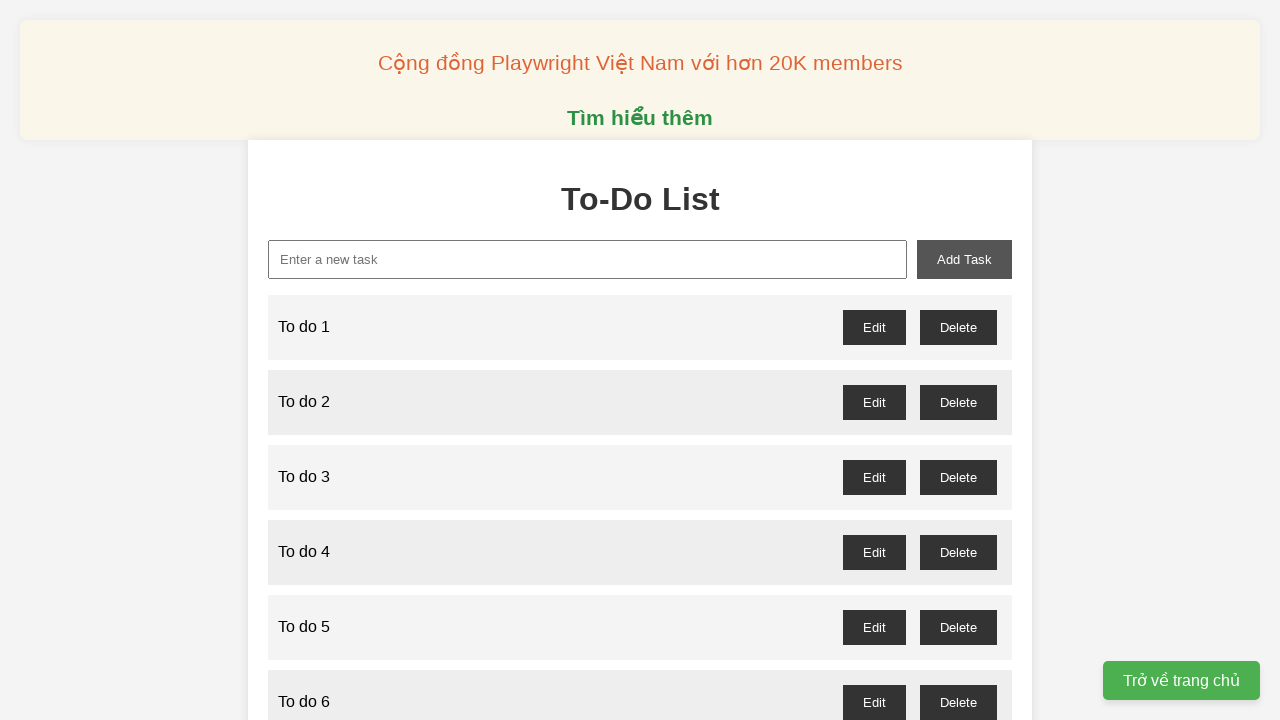

Filled input field with 'To do 14' on xpath=//input[@id='new-task']
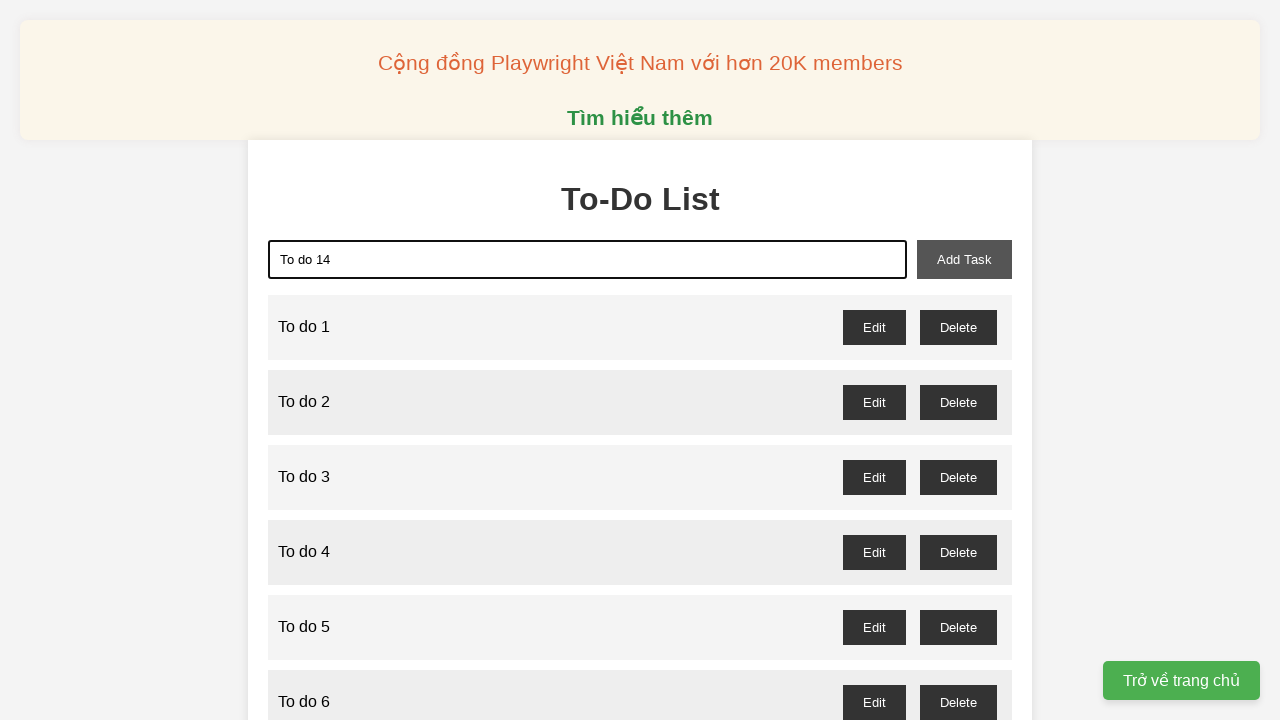

Clicked add task button to add 'To do 14' at (964, 259) on xpath=//button[@id='add-task']
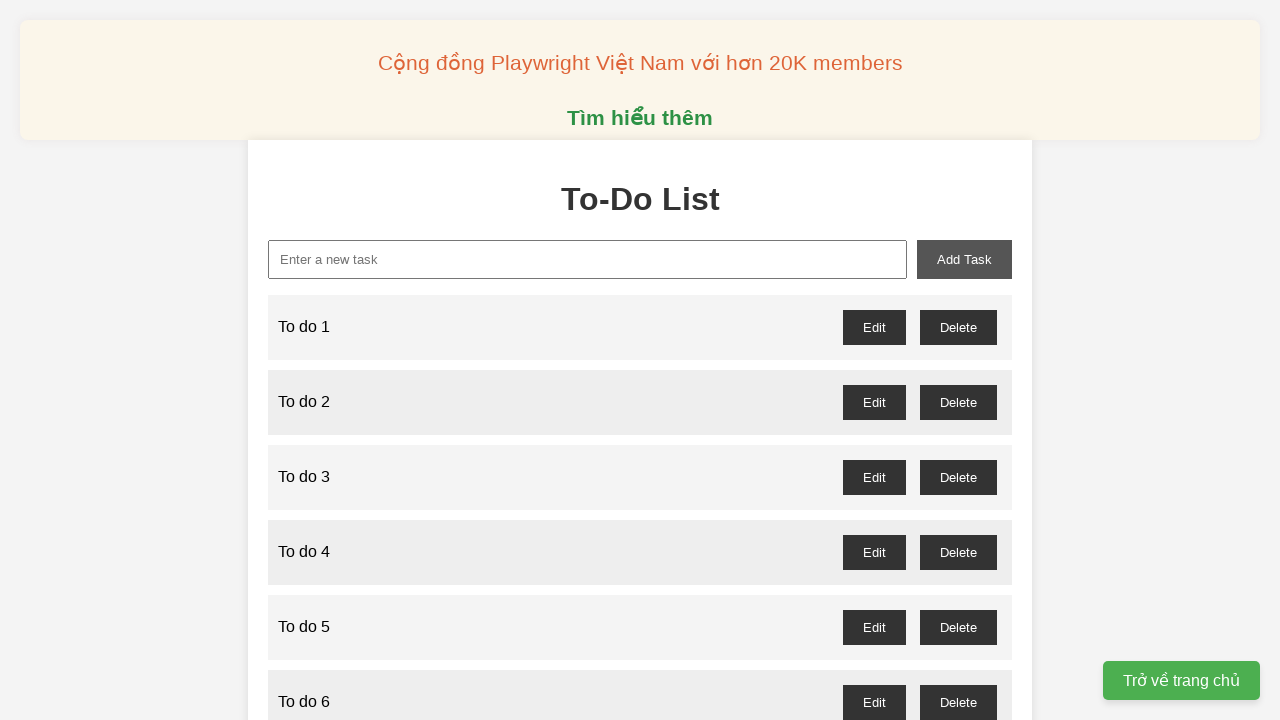

Filled input field with 'To do 15' on xpath=//input[@id='new-task']
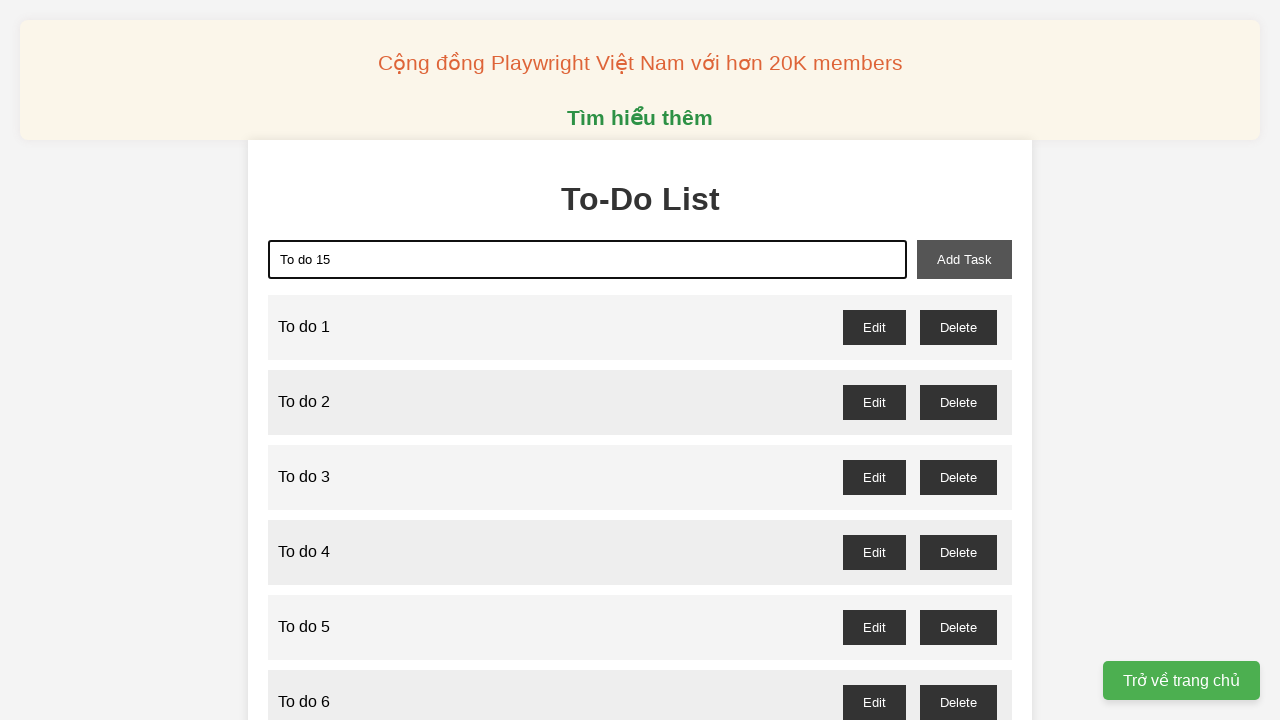

Clicked add task button to add 'To do 15' at (964, 259) on xpath=//button[@id='add-task']
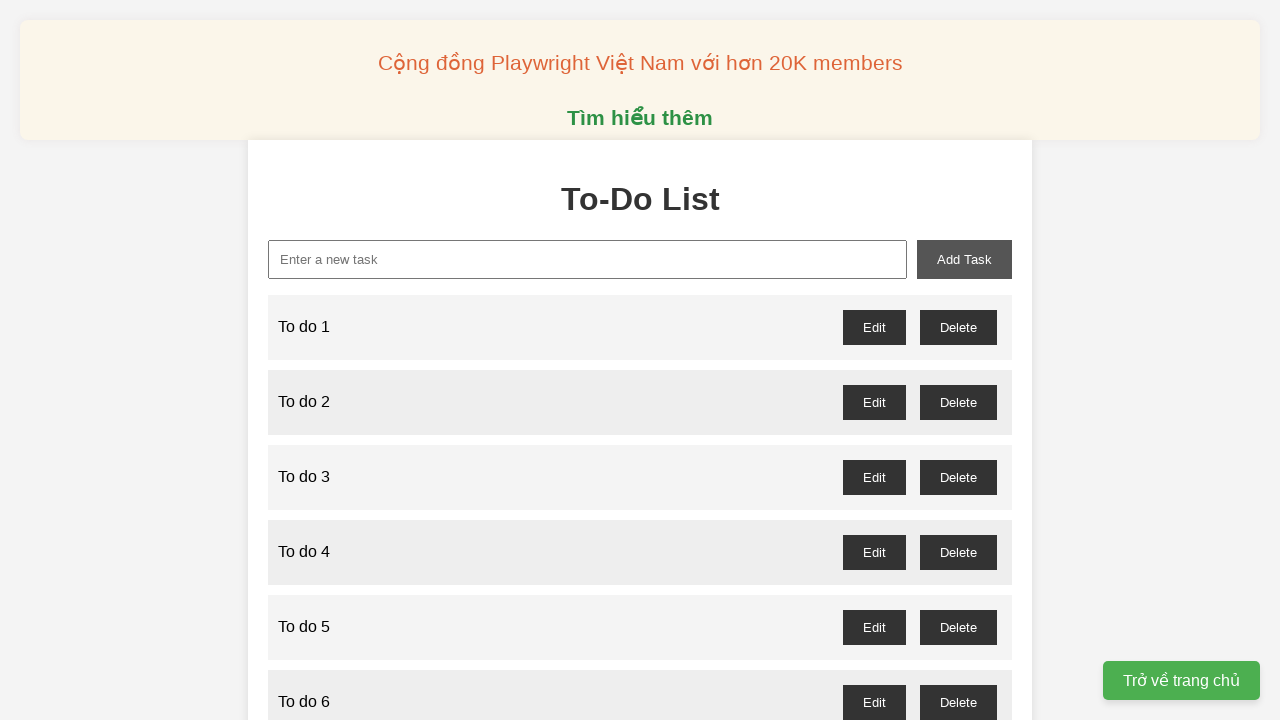

Filled input field with 'To do 16' on xpath=//input[@id='new-task']
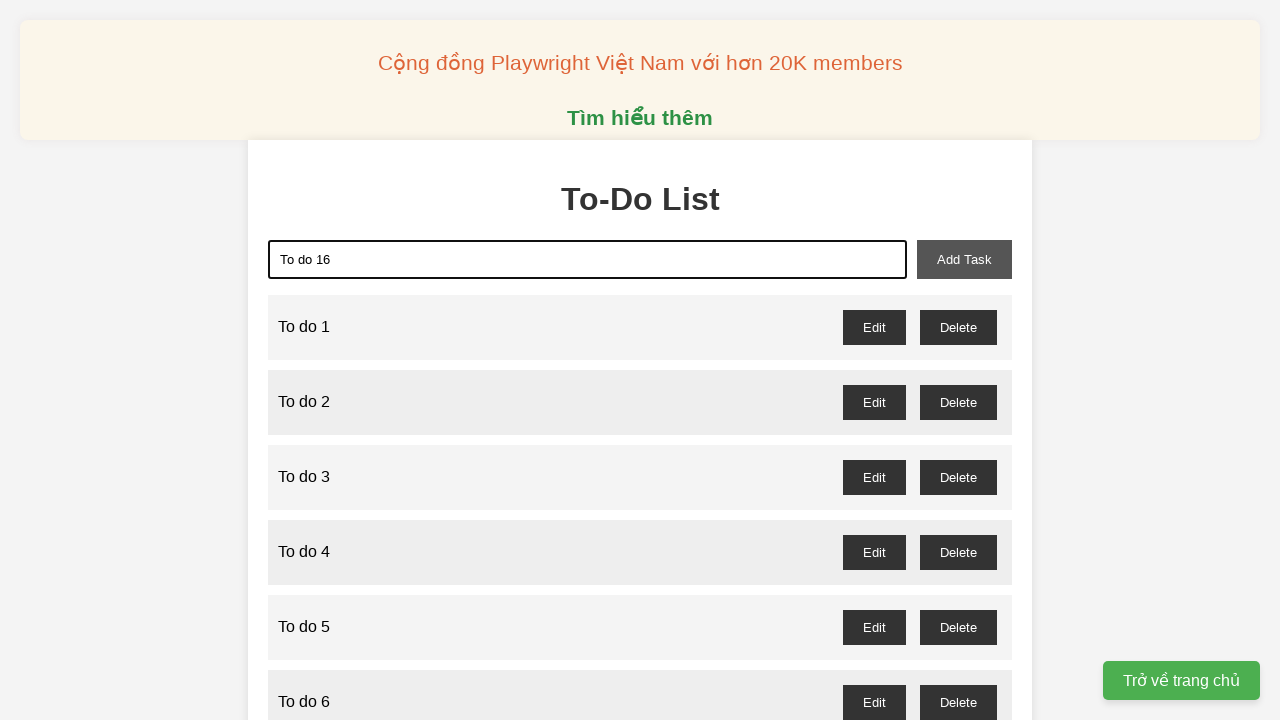

Clicked add task button to add 'To do 16' at (964, 259) on xpath=//button[@id='add-task']
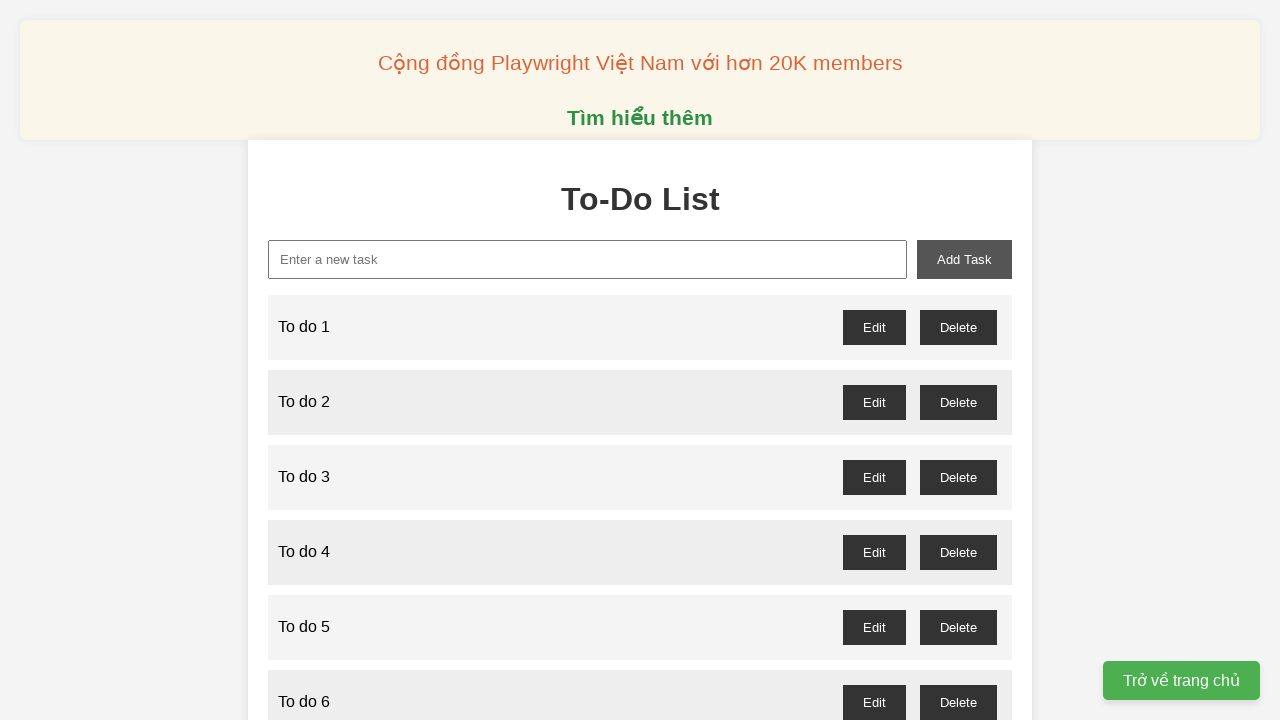

Filled input field with 'To do 17' on xpath=//input[@id='new-task']
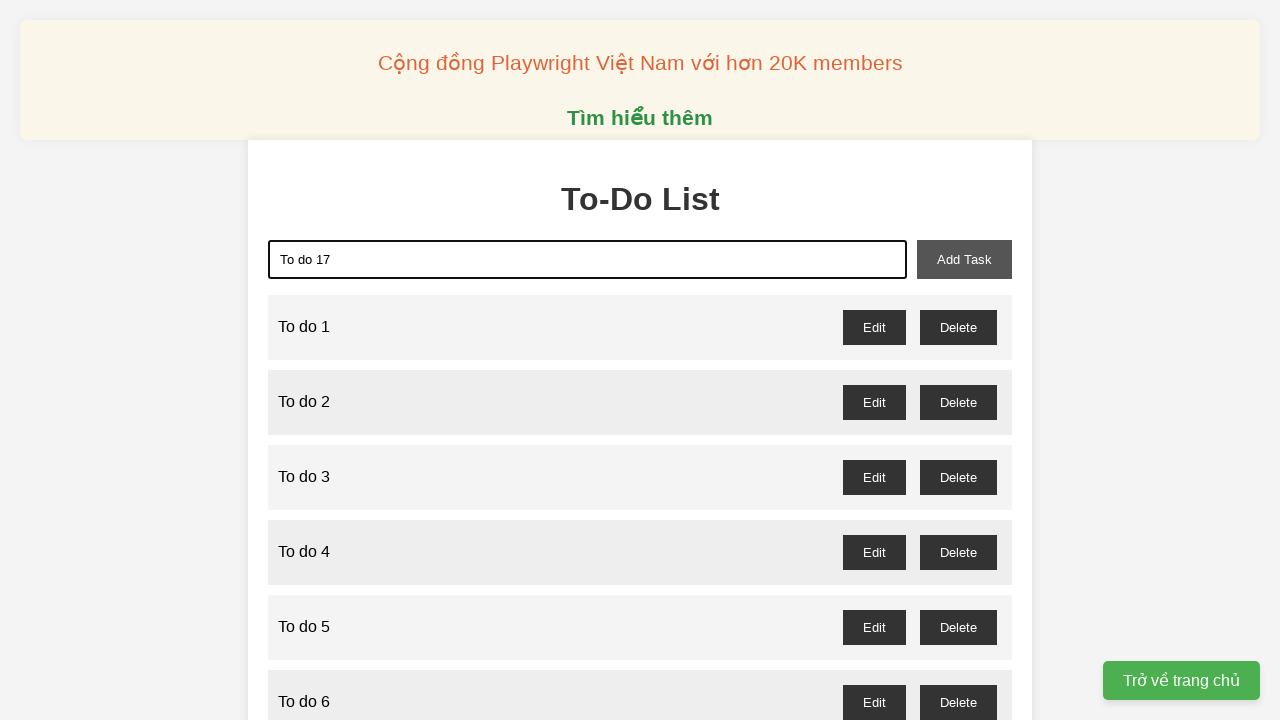

Clicked add task button to add 'To do 17' at (964, 259) on xpath=//button[@id='add-task']
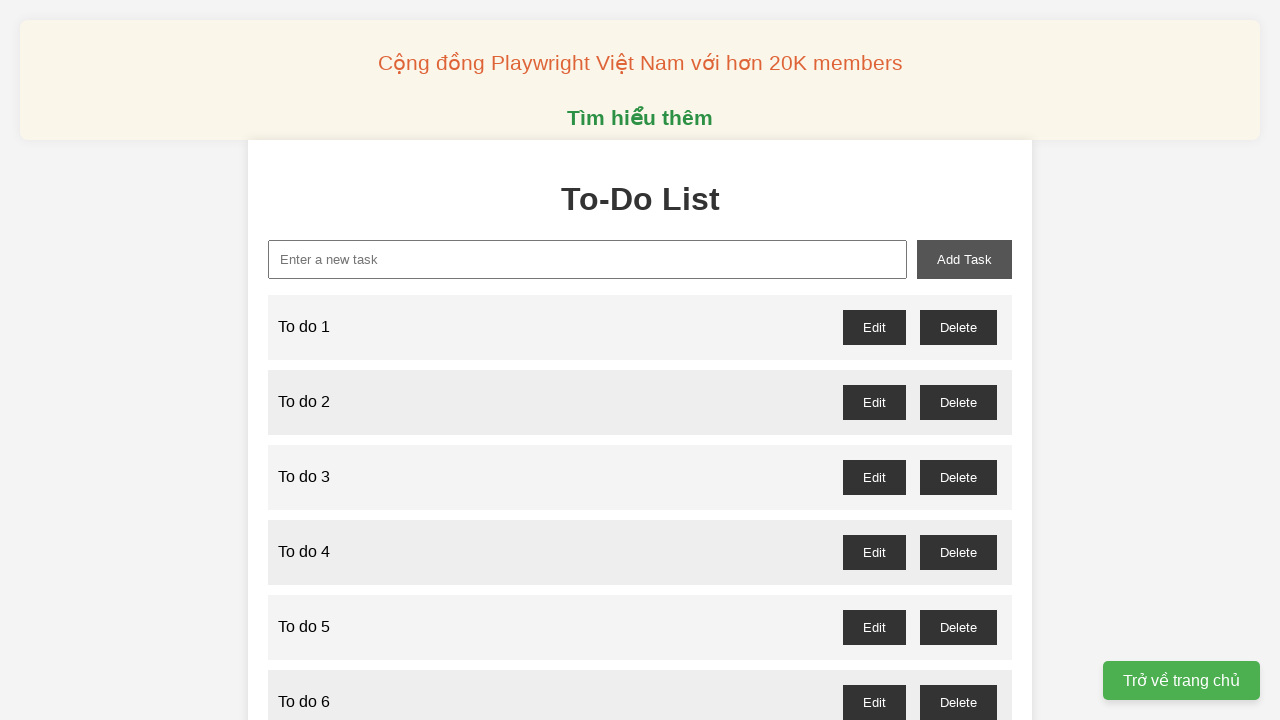

Filled input field with 'To do 18' on xpath=//input[@id='new-task']
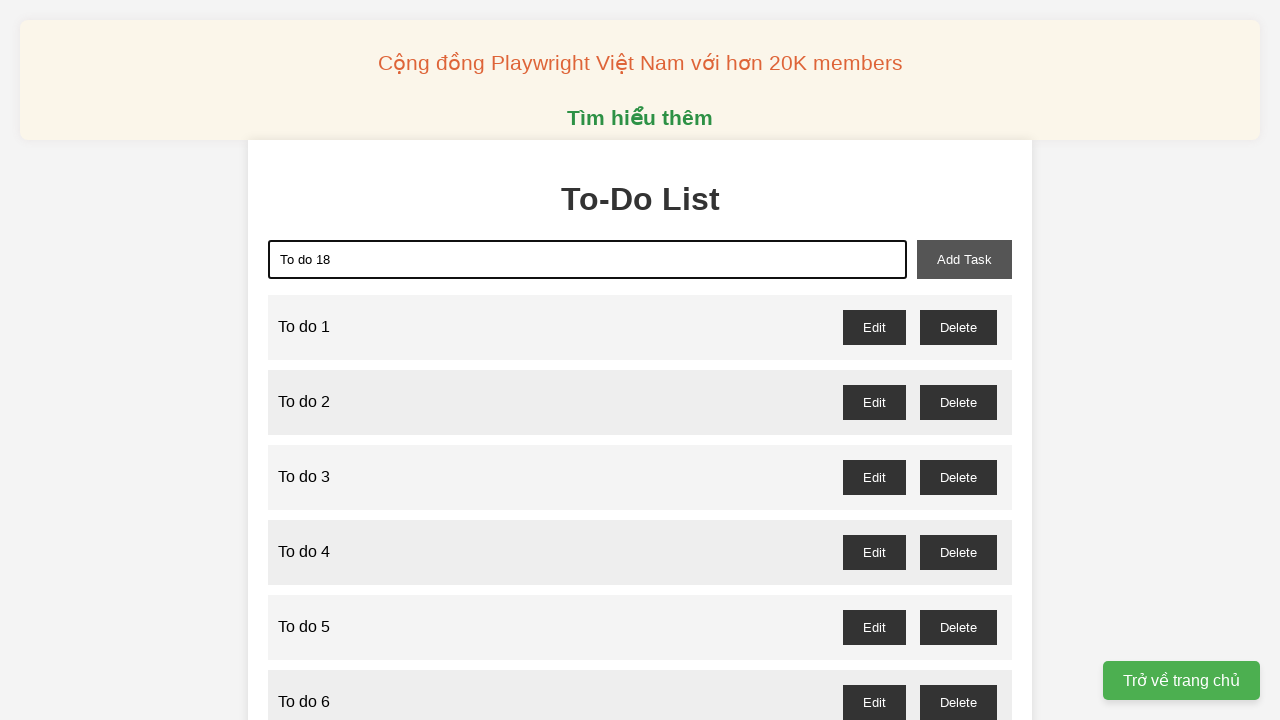

Clicked add task button to add 'To do 18' at (964, 259) on xpath=//button[@id='add-task']
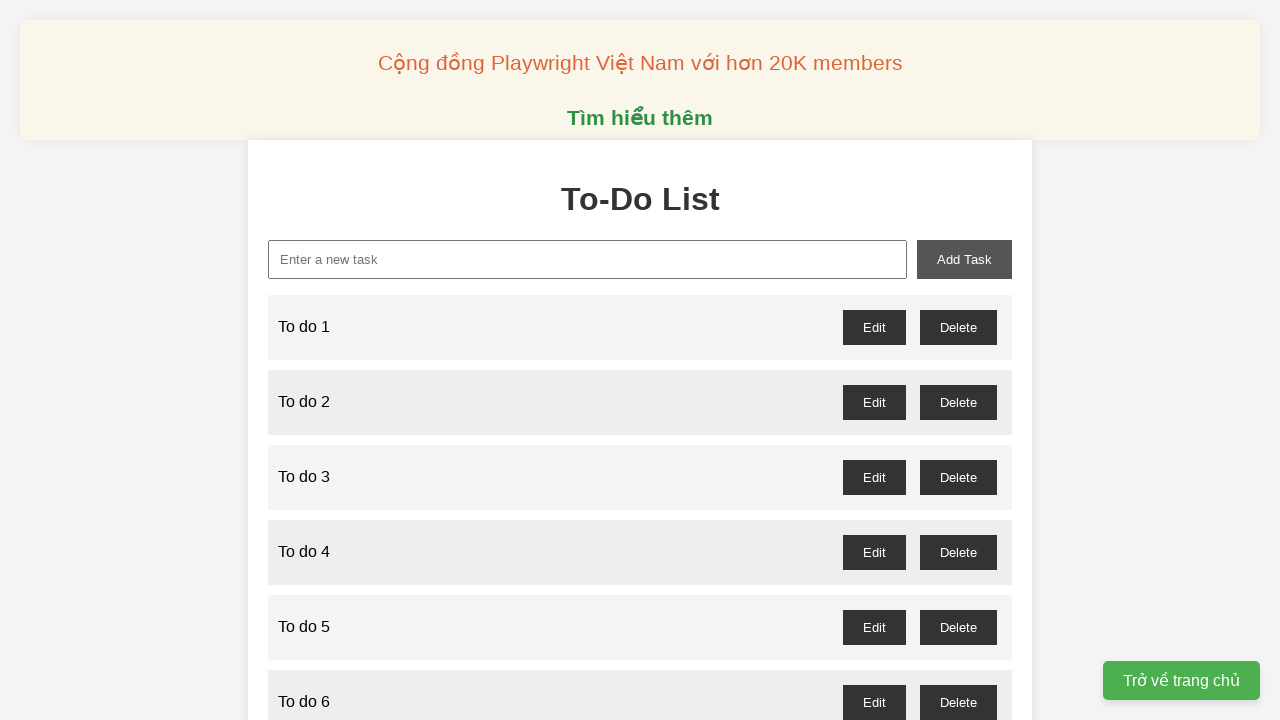

Filled input field with 'To do 19' on xpath=//input[@id='new-task']
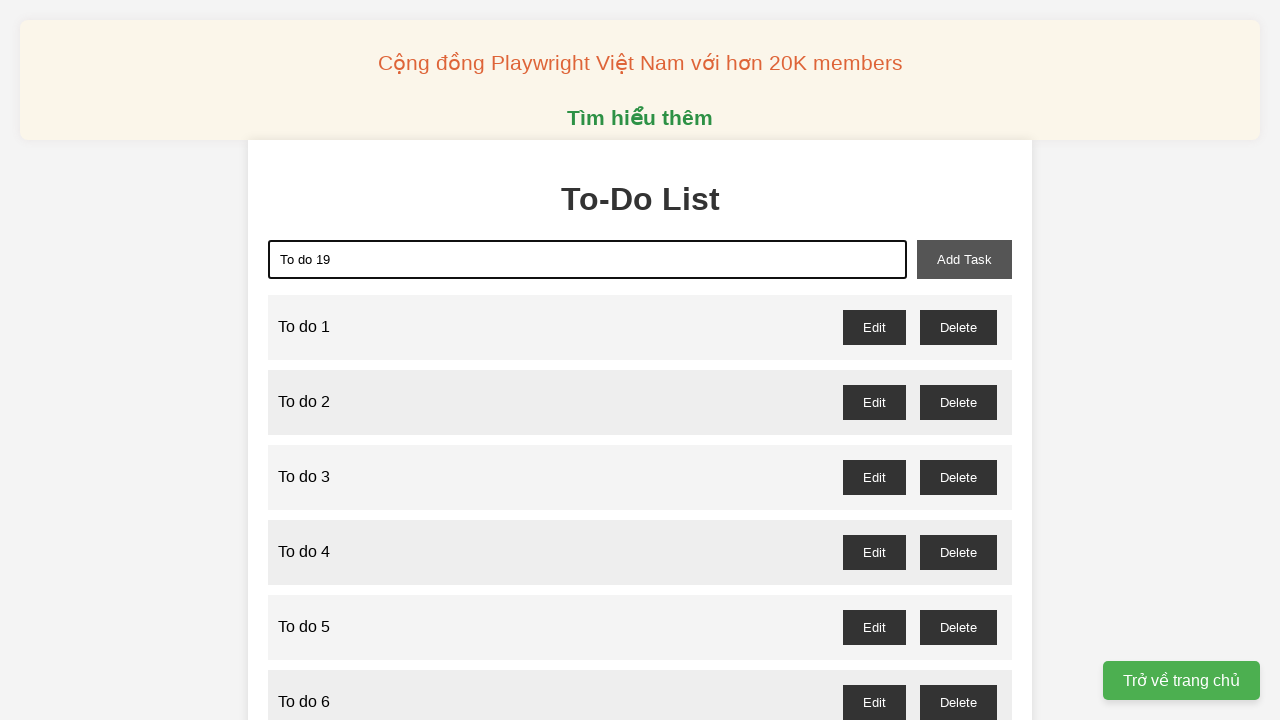

Clicked add task button to add 'To do 19' at (964, 259) on xpath=//button[@id='add-task']
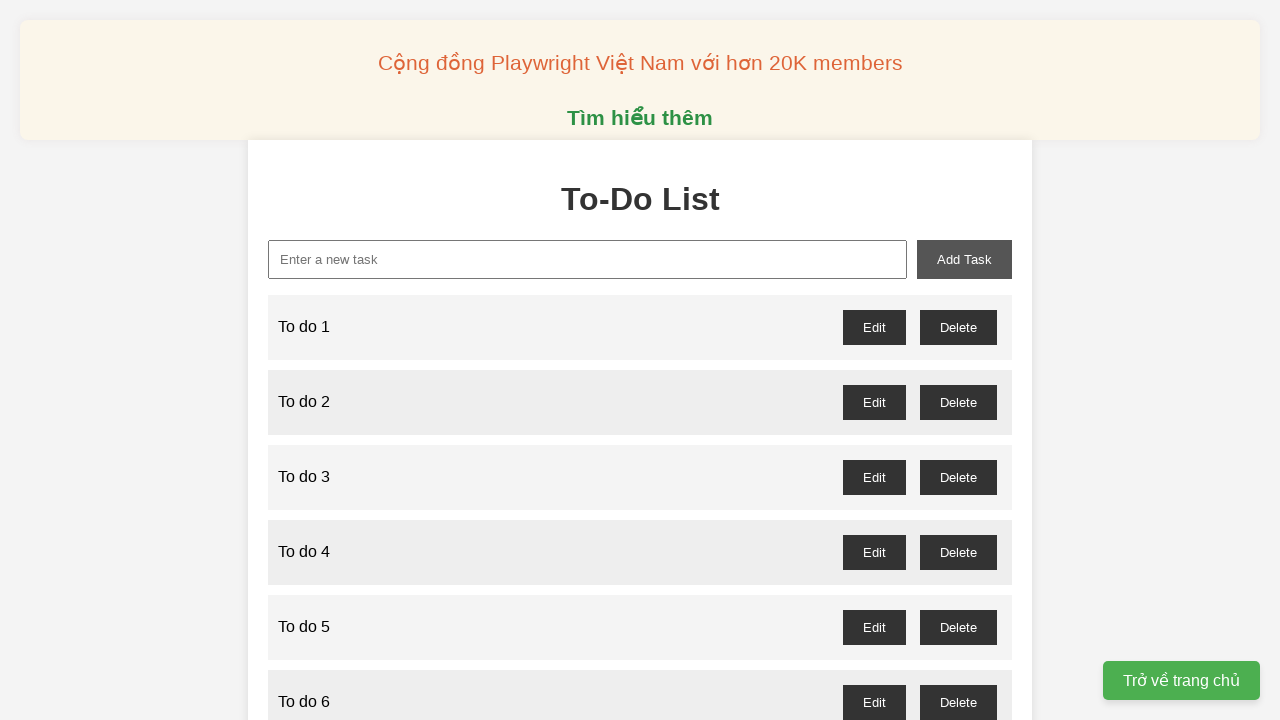

Filled input field with 'To do 20' on xpath=//input[@id='new-task']
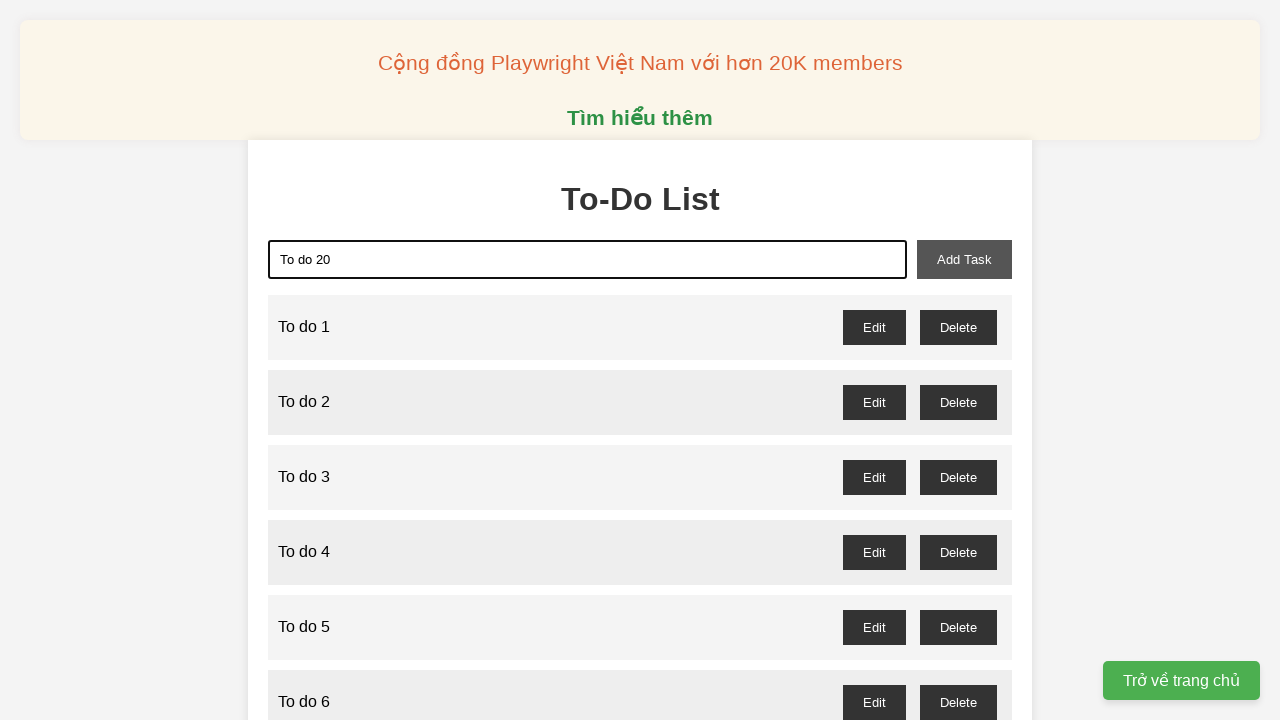

Clicked add task button to add 'To do 20' at (964, 259) on xpath=//button[@id='add-task']
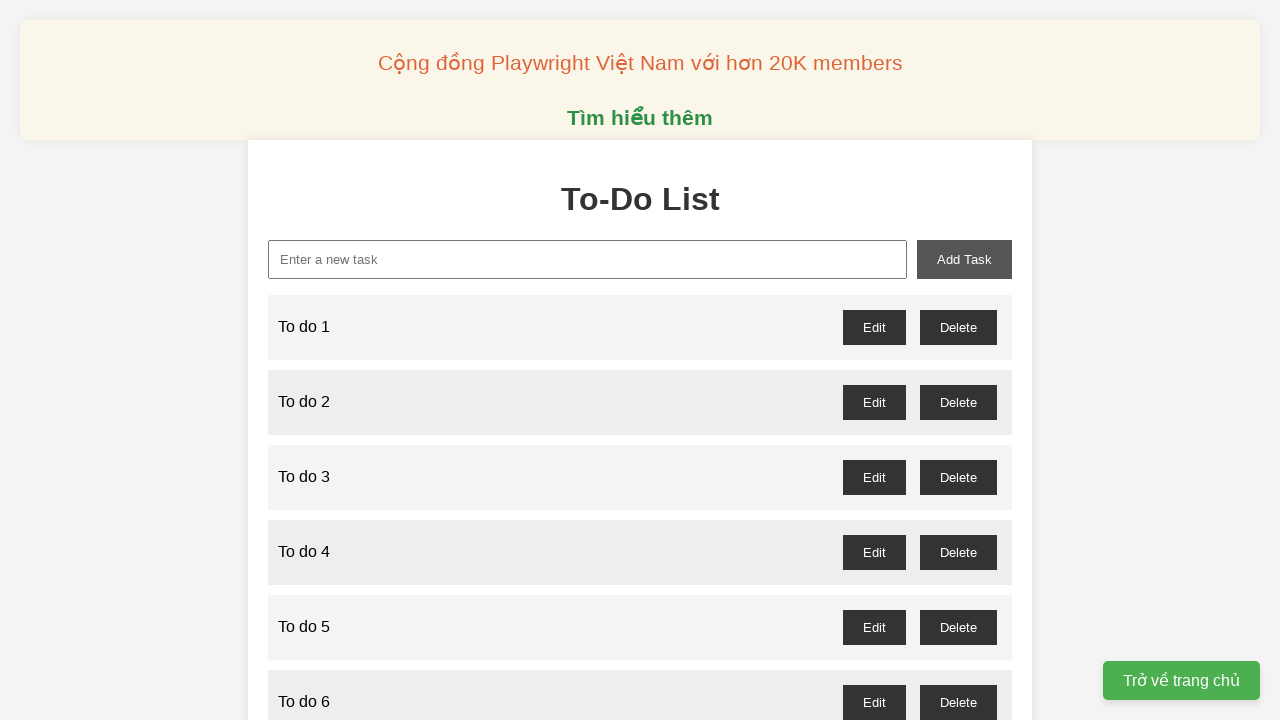

Filled input field with 'To do 21' on xpath=//input[@id='new-task']
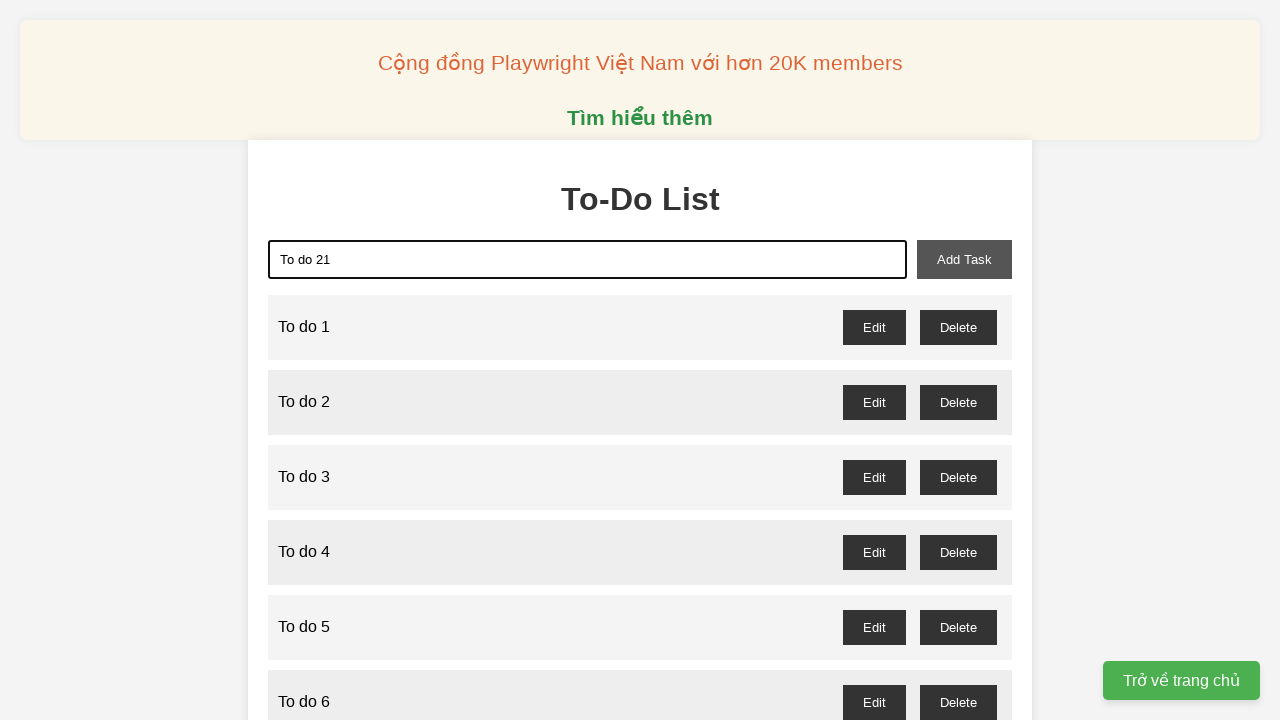

Clicked add task button to add 'To do 21' at (964, 259) on xpath=//button[@id='add-task']
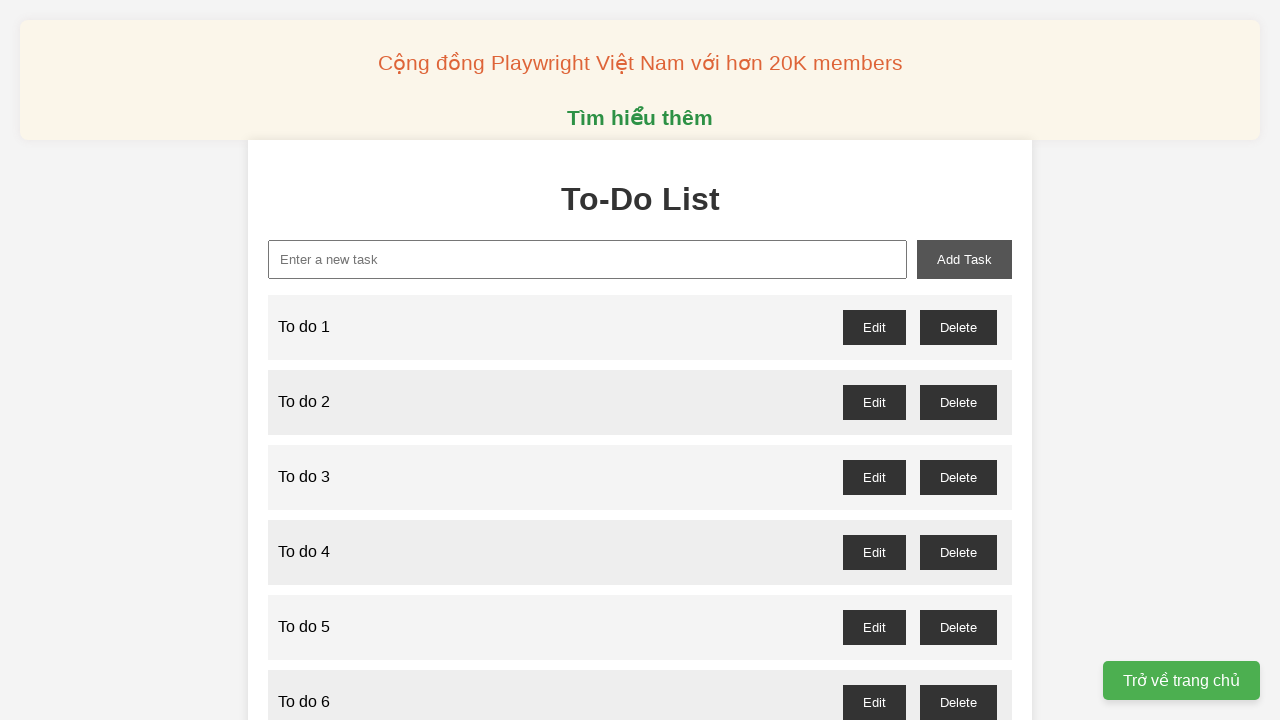

Filled input field with 'To do 22' on xpath=//input[@id='new-task']
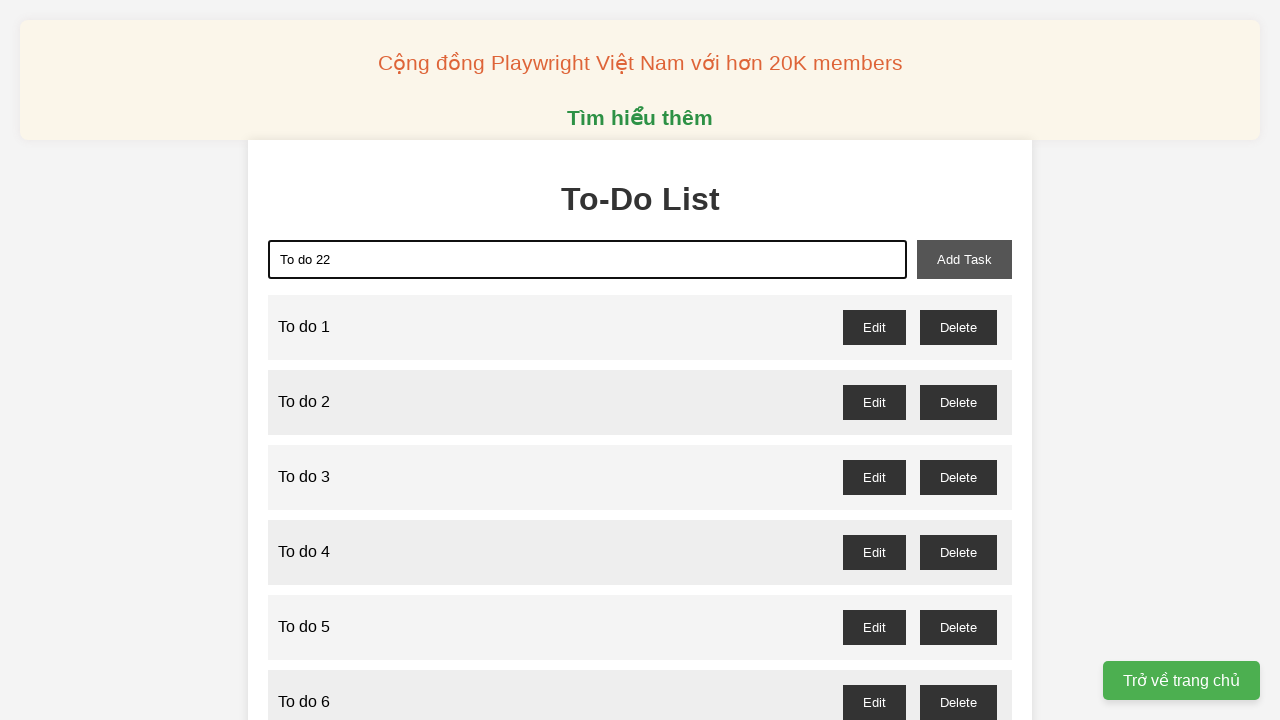

Clicked add task button to add 'To do 22' at (964, 259) on xpath=//button[@id='add-task']
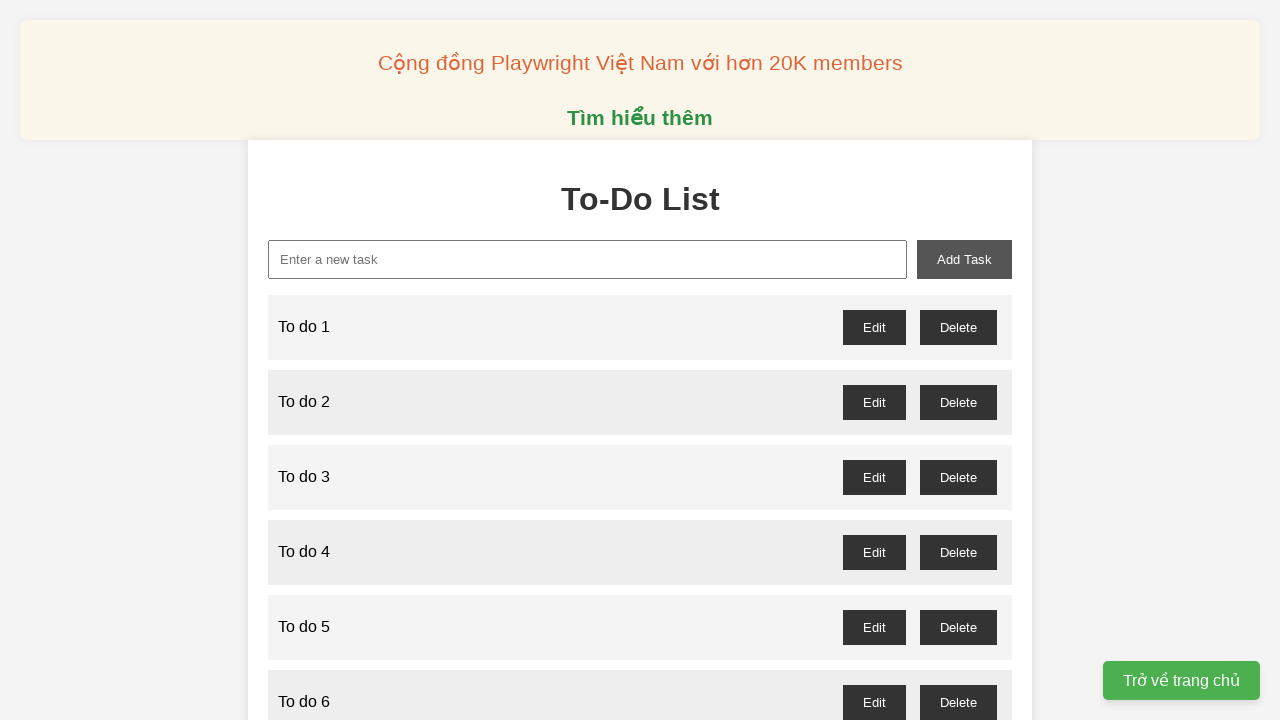

Filled input field with 'To do 23' on xpath=//input[@id='new-task']
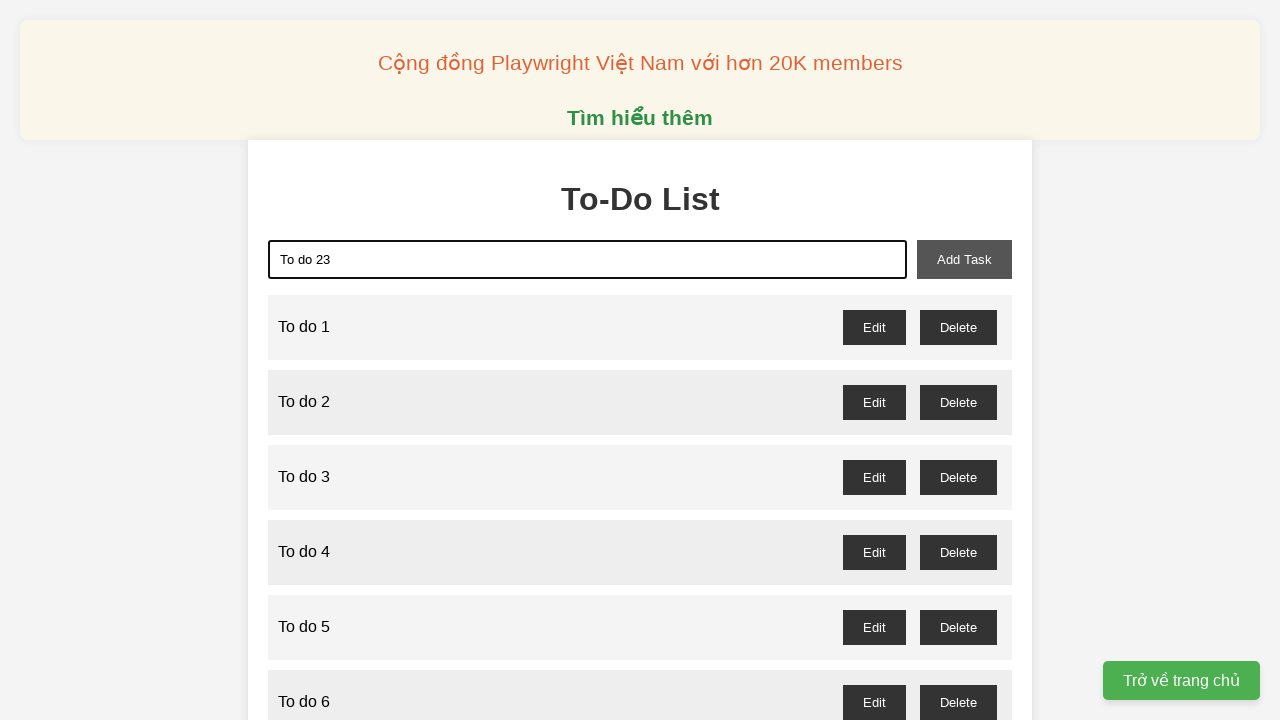

Clicked add task button to add 'To do 23' at (964, 259) on xpath=//button[@id='add-task']
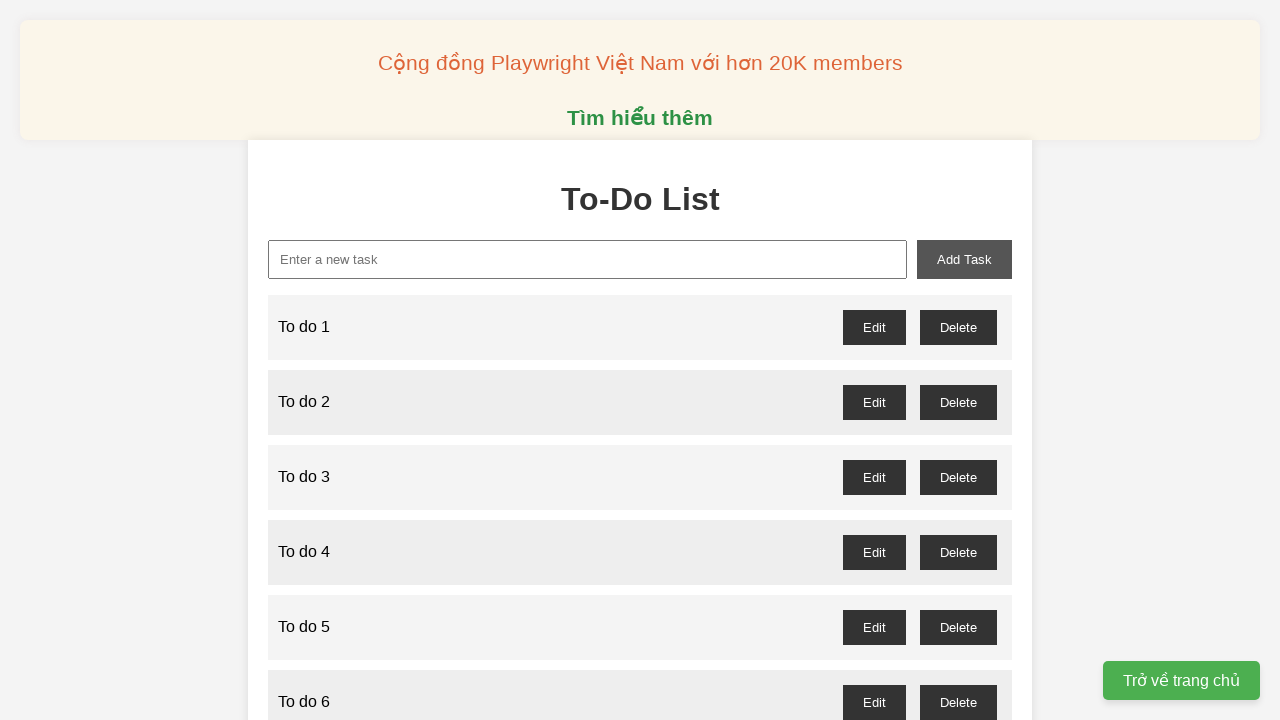

Filled input field with 'To do 24' on xpath=//input[@id='new-task']
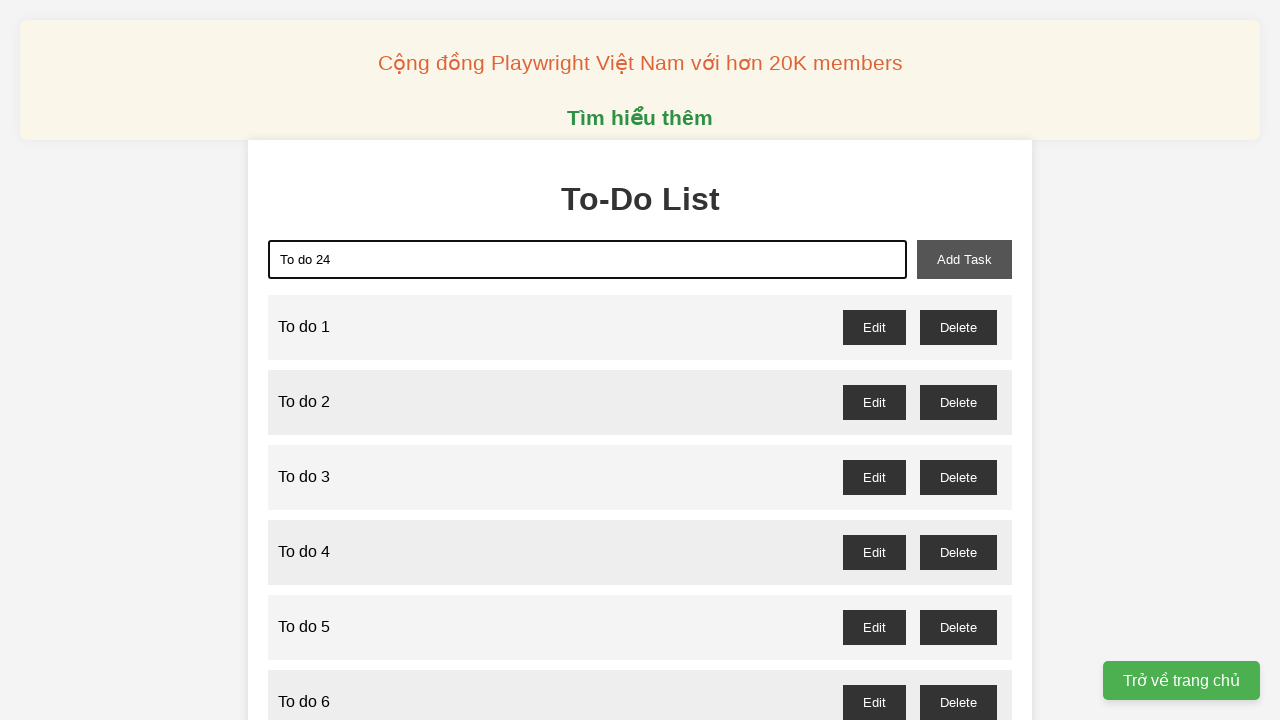

Clicked add task button to add 'To do 24' at (964, 259) on xpath=//button[@id='add-task']
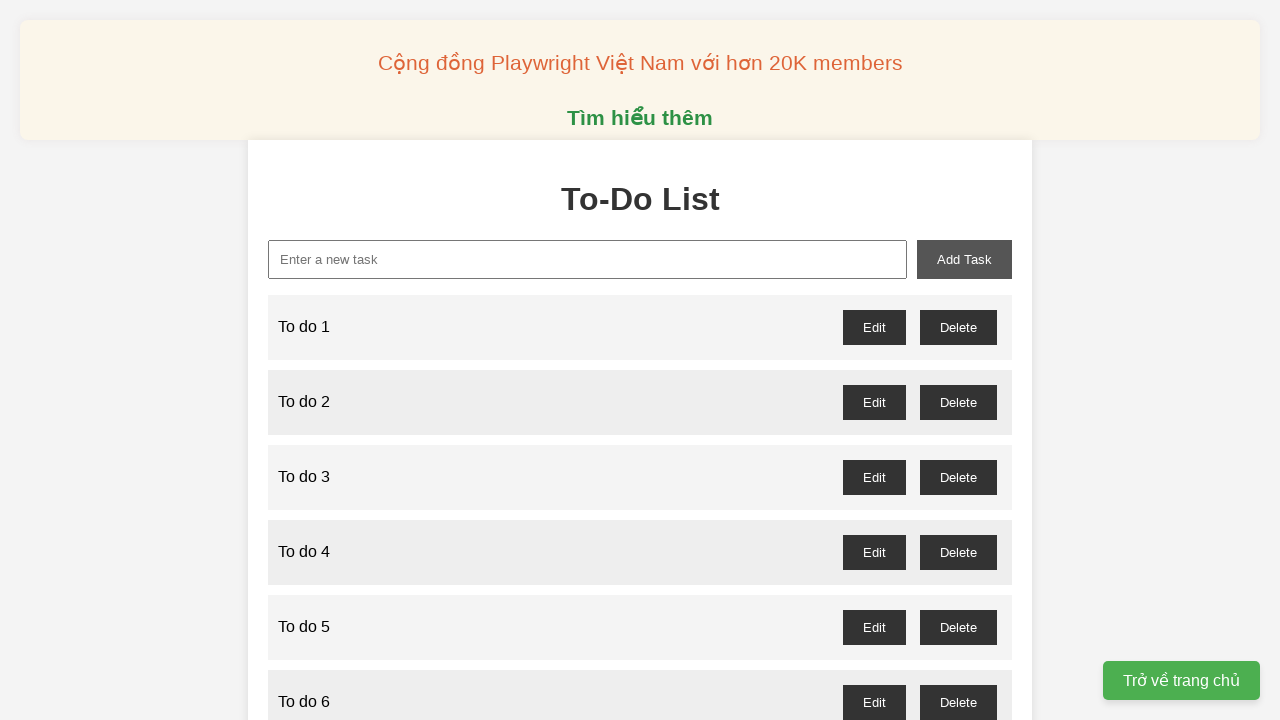

Filled input field with 'To do 25' on xpath=//input[@id='new-task']
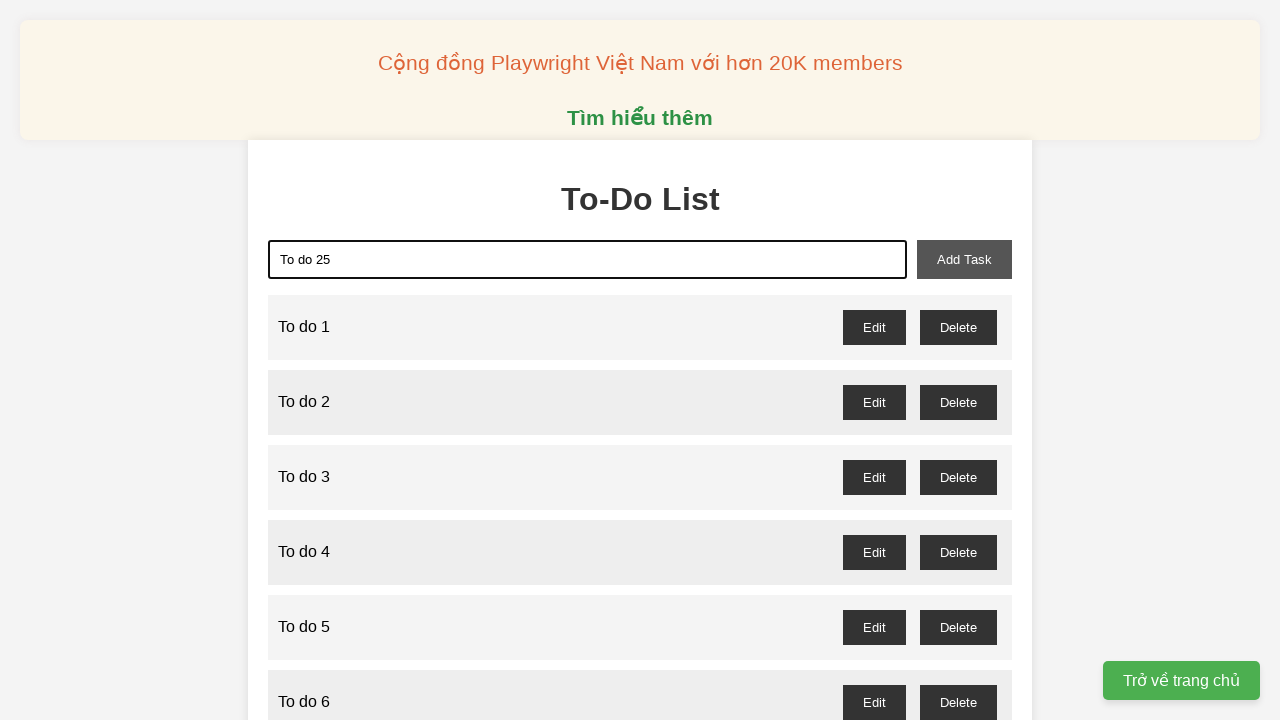

Clicked add task button to add 'To do 25' at (964, 259) on xpath=//button[@id='add-task']
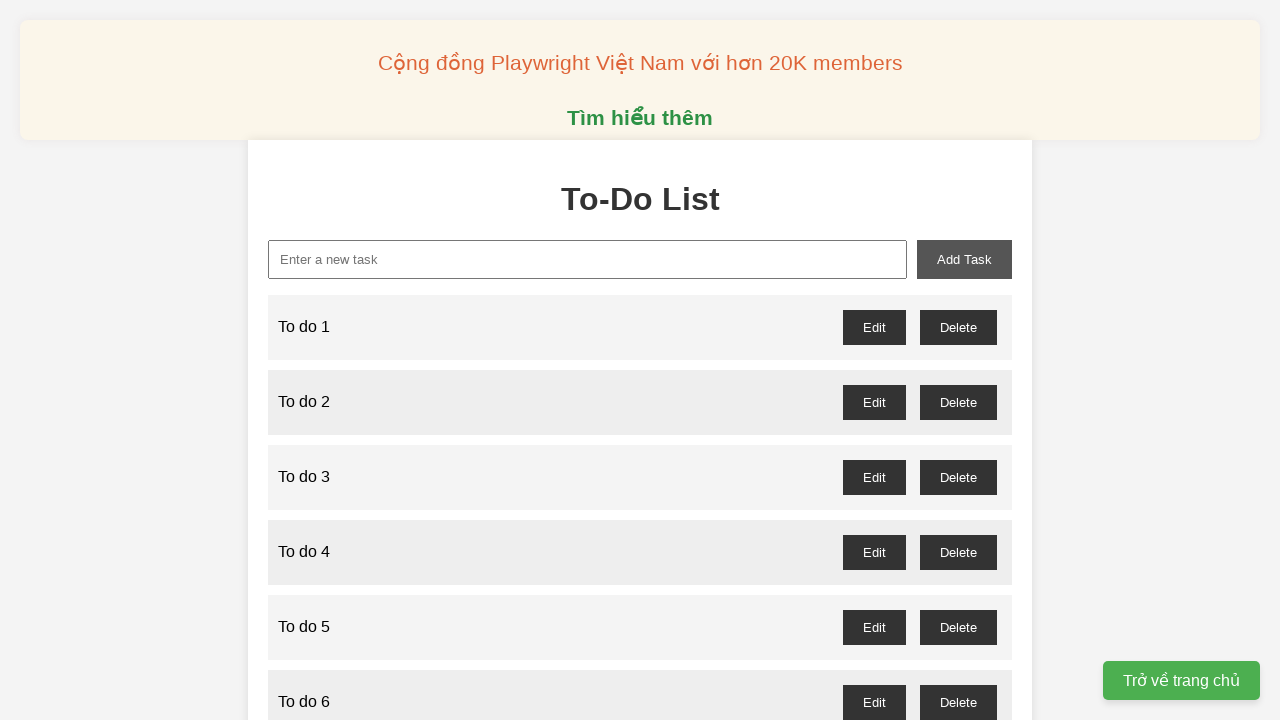

Filled input field with 'To do 26' on xpath=//input[@id='new-task']
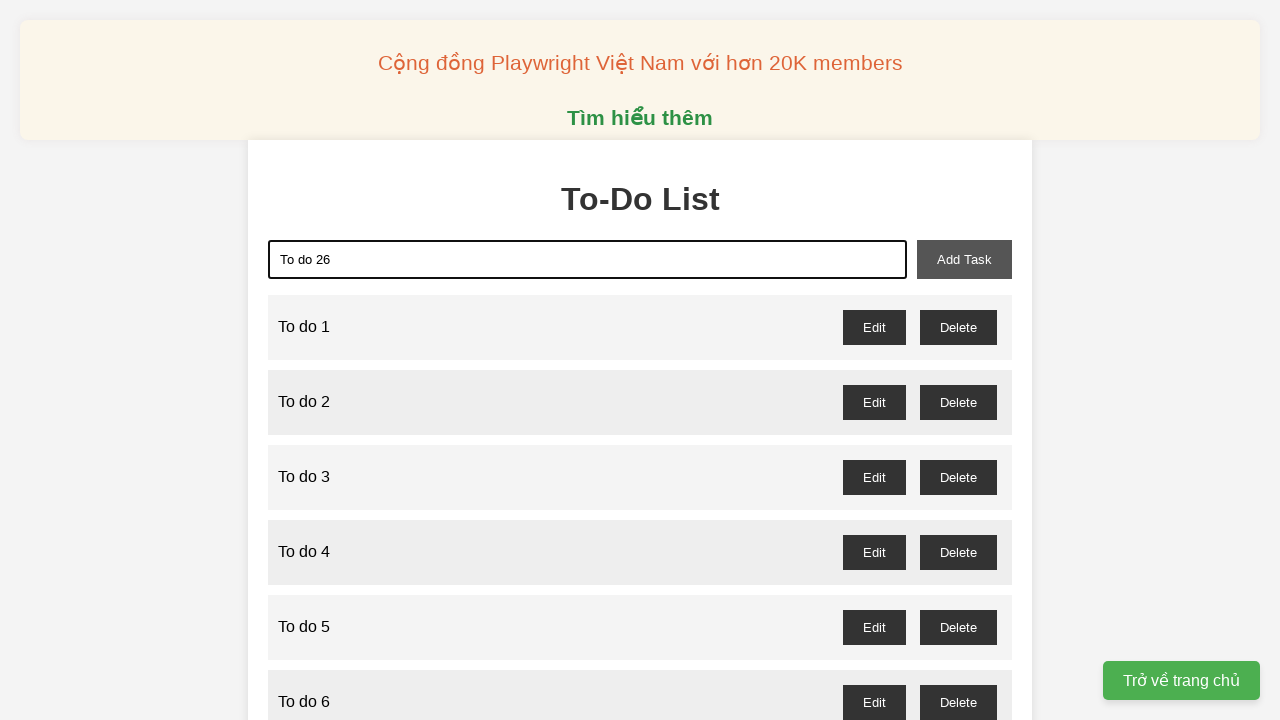

Clicked add task button to add 'To do 26' at (964, 259) on xpath=//button[@id='add-task']
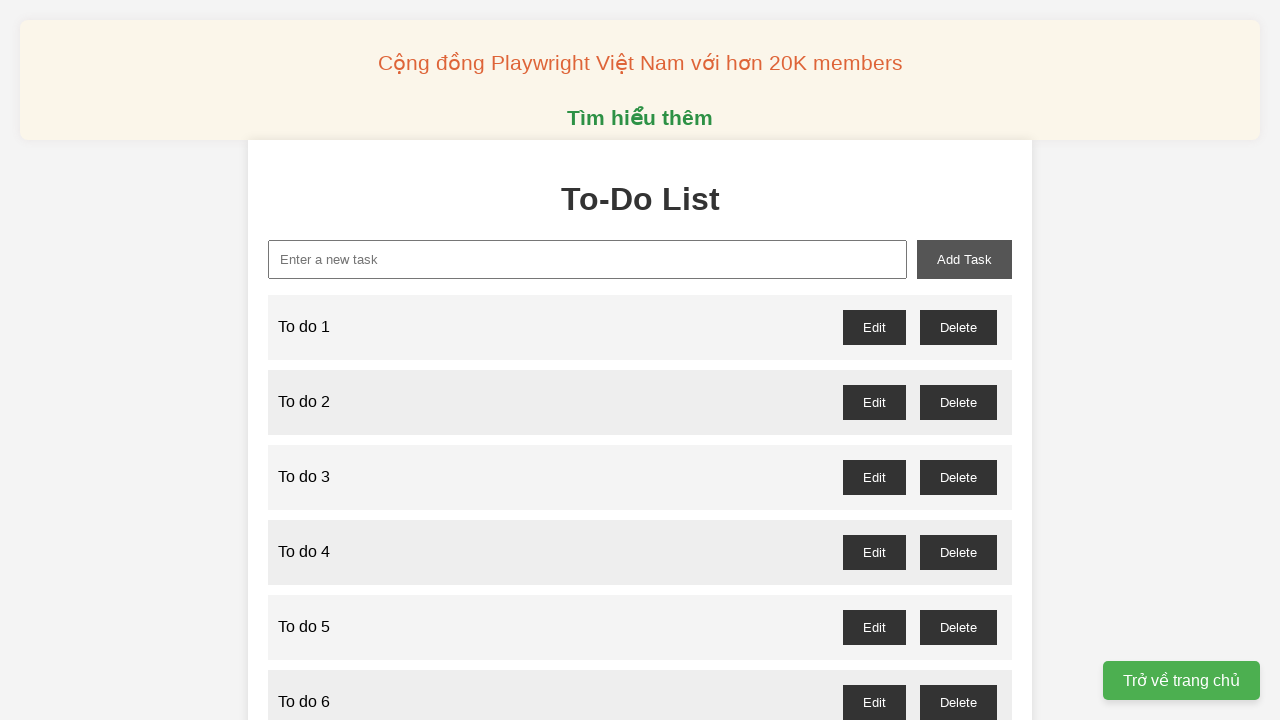

Filled input field with 'To do 27' on xpath=//input[@id='new-task']
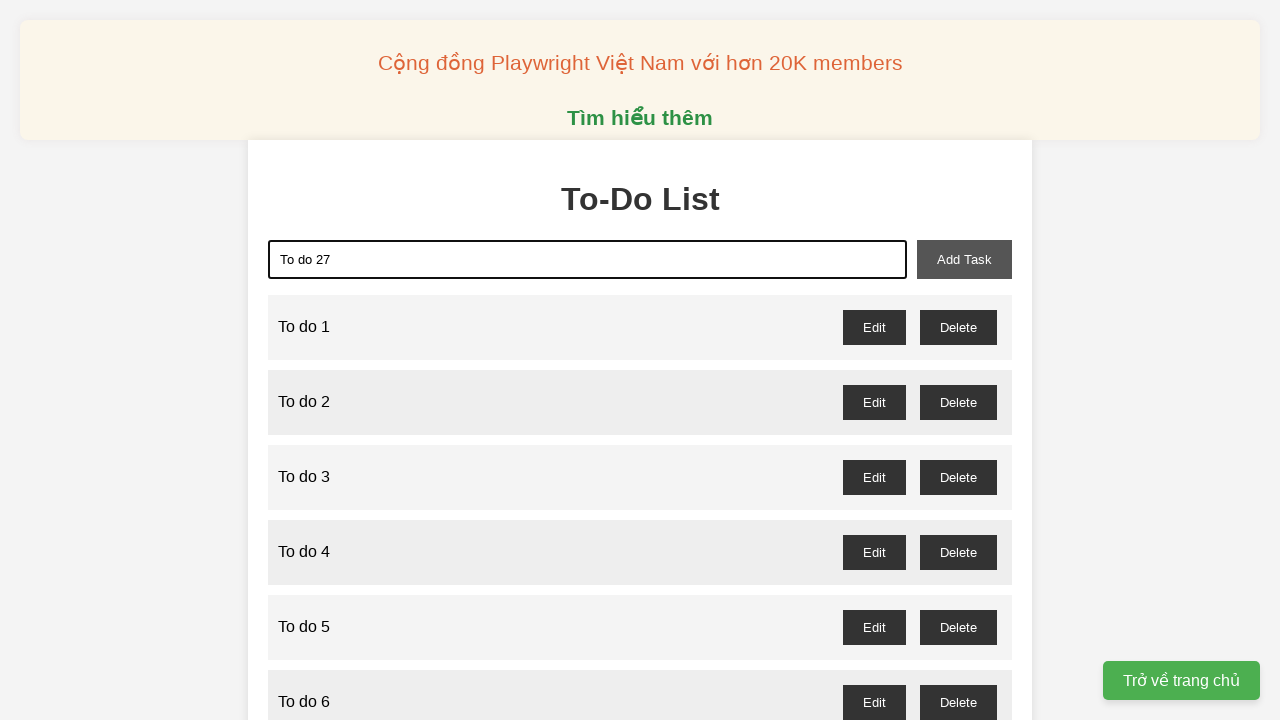

Clicked add task button to add 'To do 27' at (964, 259) on xpath=//button[@id='add-task']
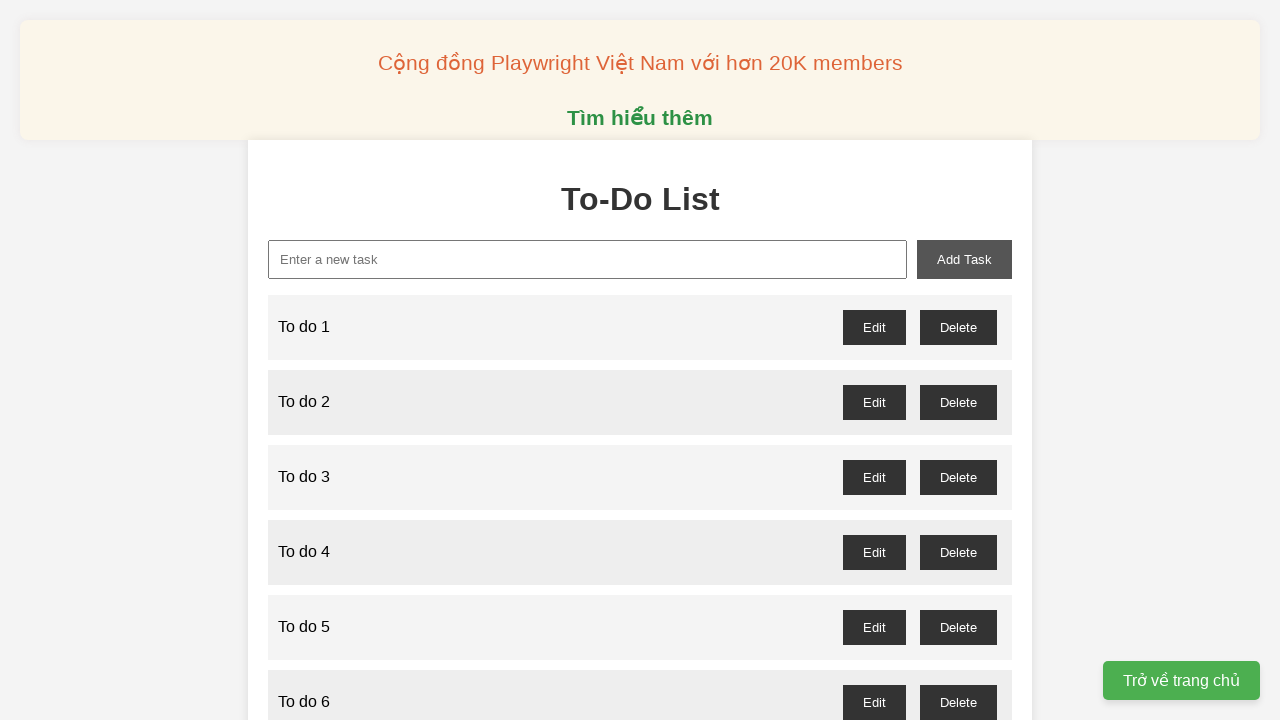

Filled input field with 'To do 28' on xpath=//input[@id='new-task']
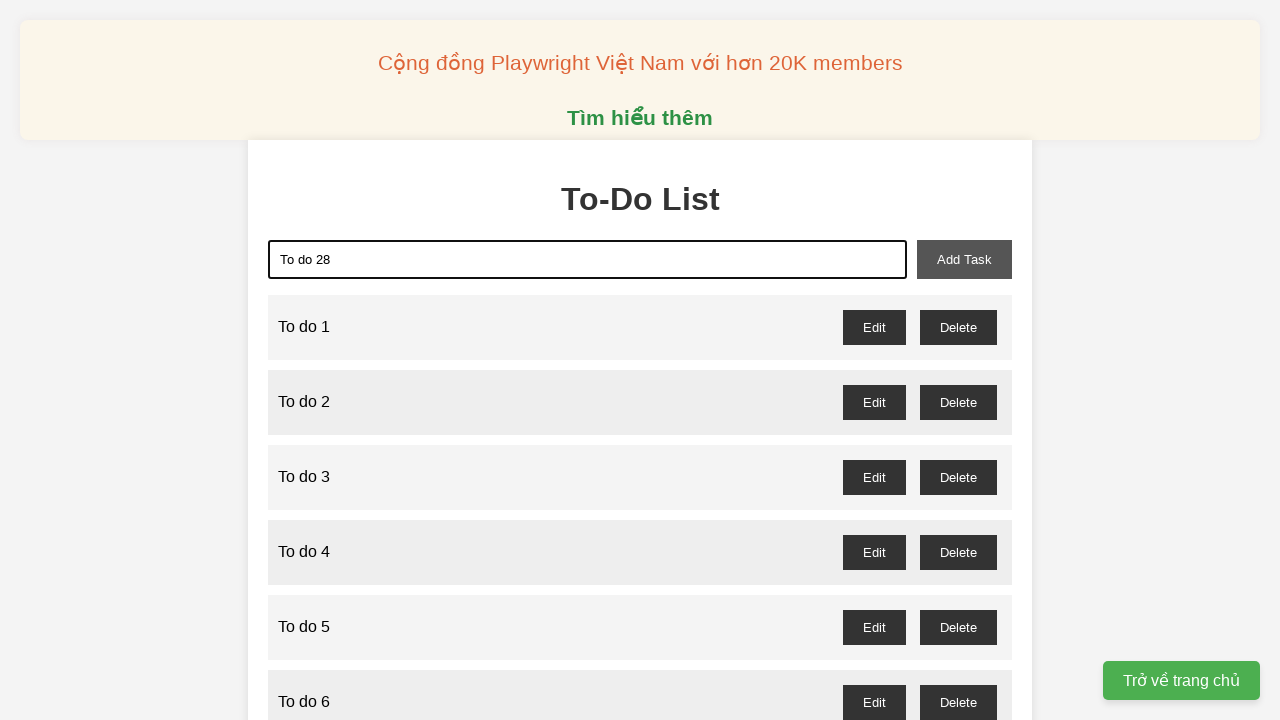

Clicked add task button to add 'To do 28' at (964, 259) on xpath=//button[@id='add-task']
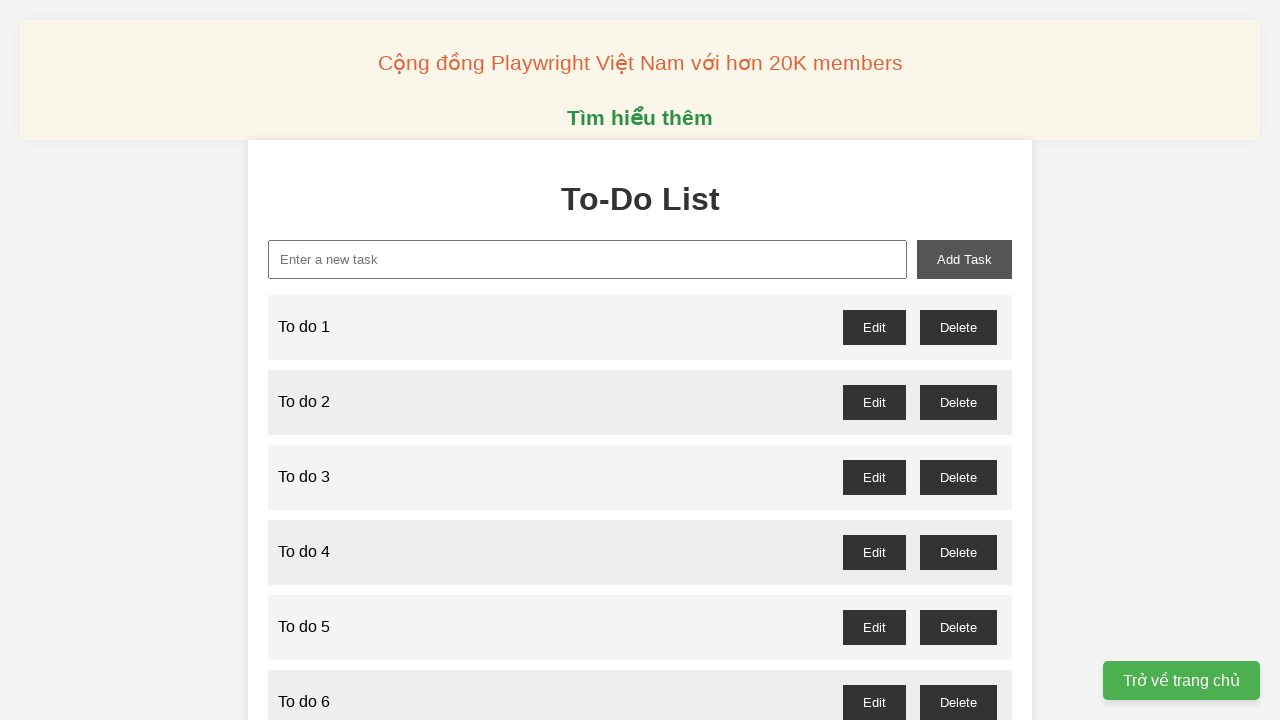

Filled input field with 'To do 29' on xpath=//input[@id='new-task']
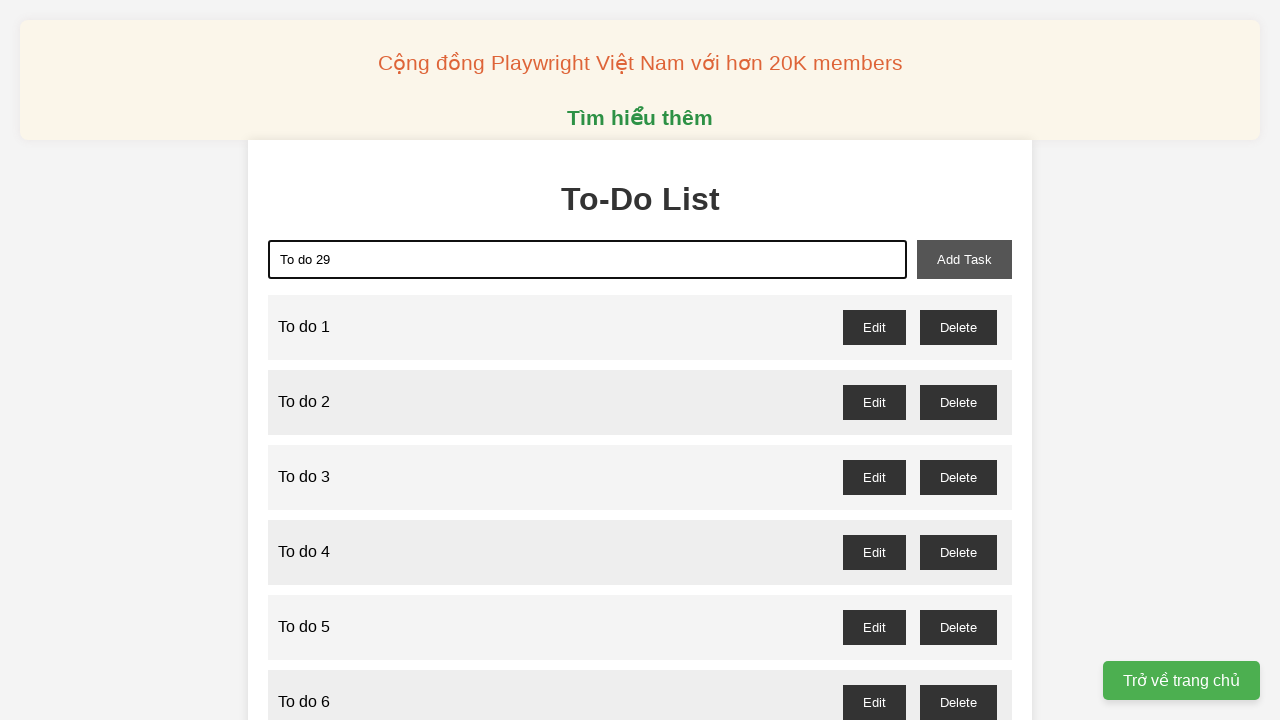

Clicked add task button to add 'To do 29' at (964, 259) on xpath=//button[@id='add-task']
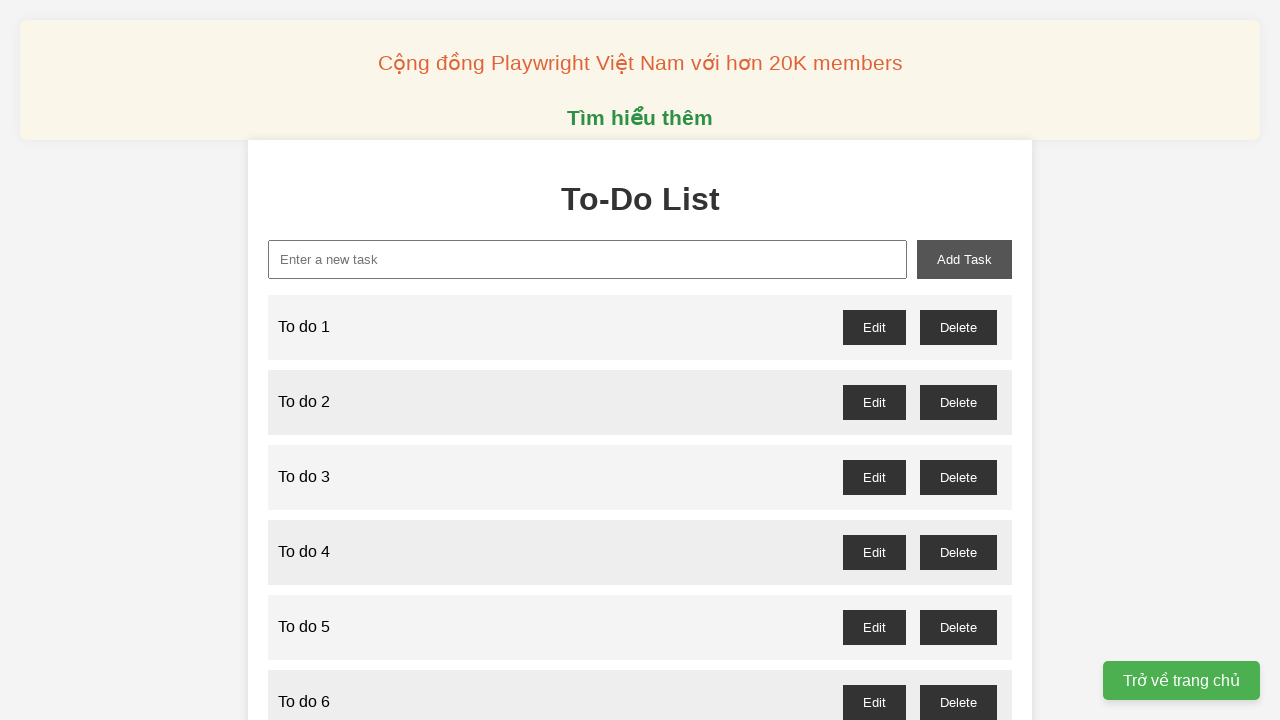

Filled input field with 'To do 30' on xpath=//input[@id='new-task']
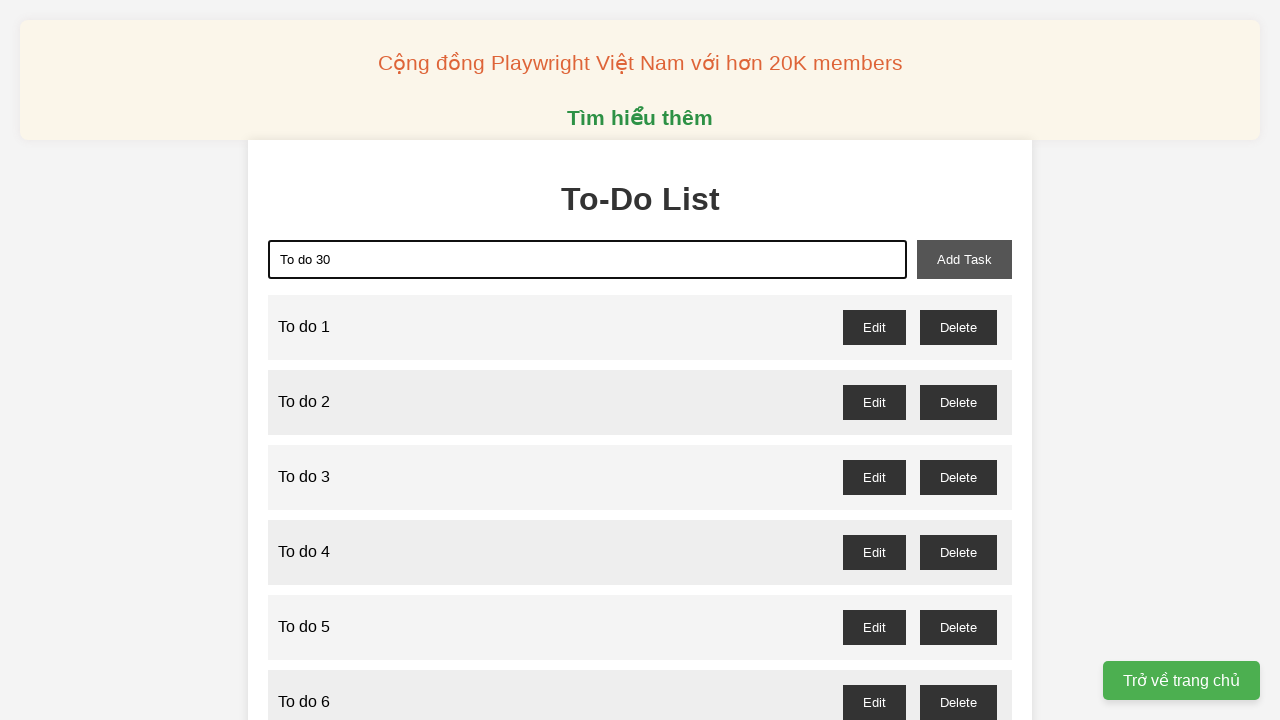

Clicked add task button to add 'To do 30' at (964, 259) on xpath=//button[@id='add-task']
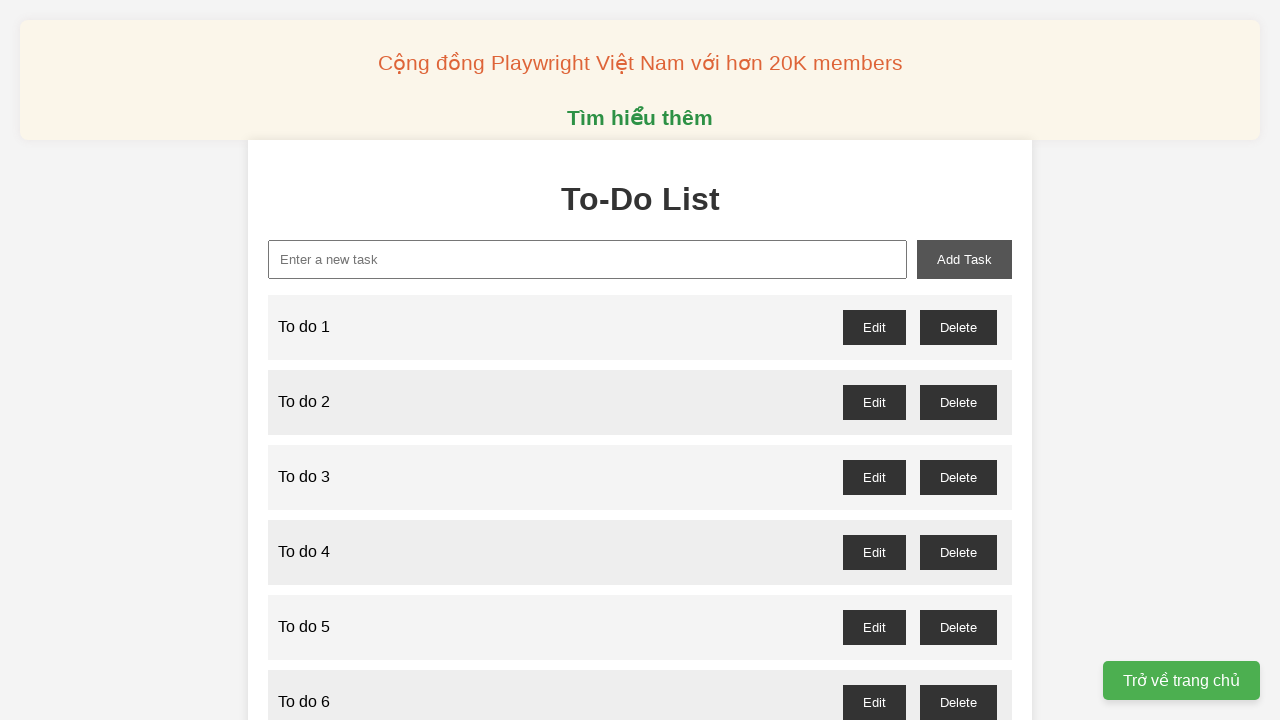

Filled input field with 'To do 31' on xpath=//input[@id='new-task']
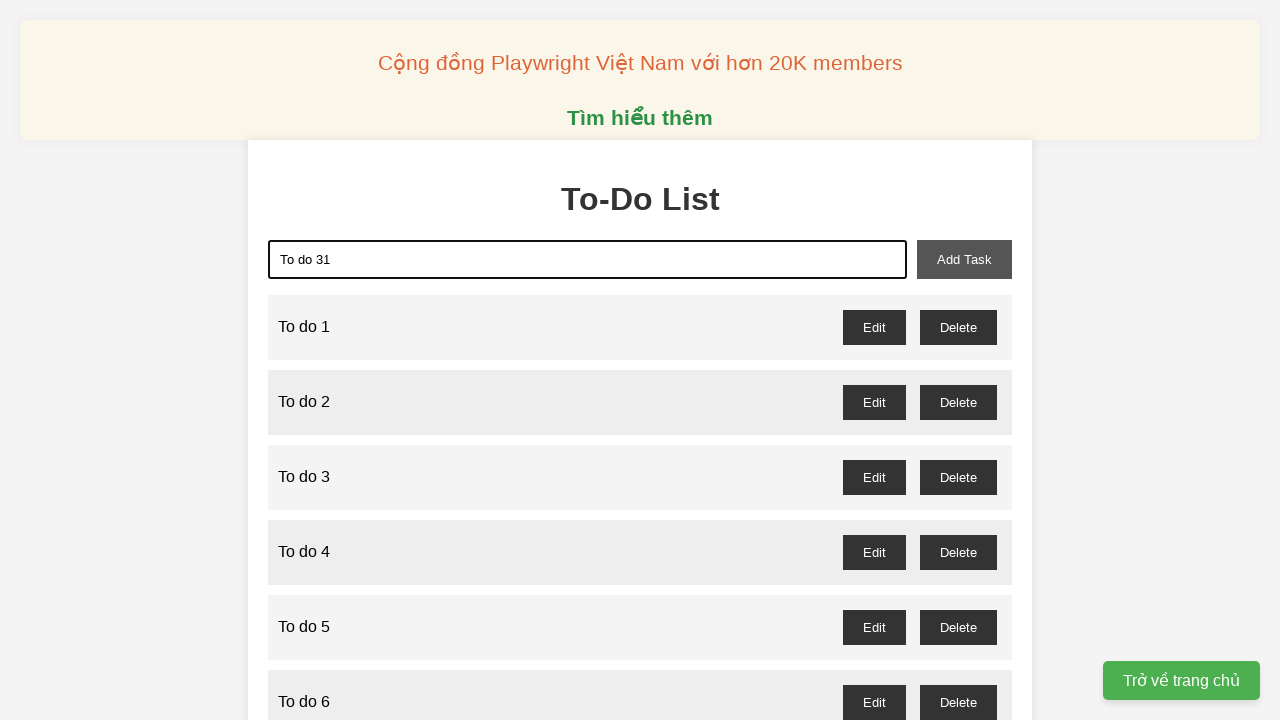

Clicked add task button to add 'To do 31' at (964, 259) on xpath=//button[@id='add-task']
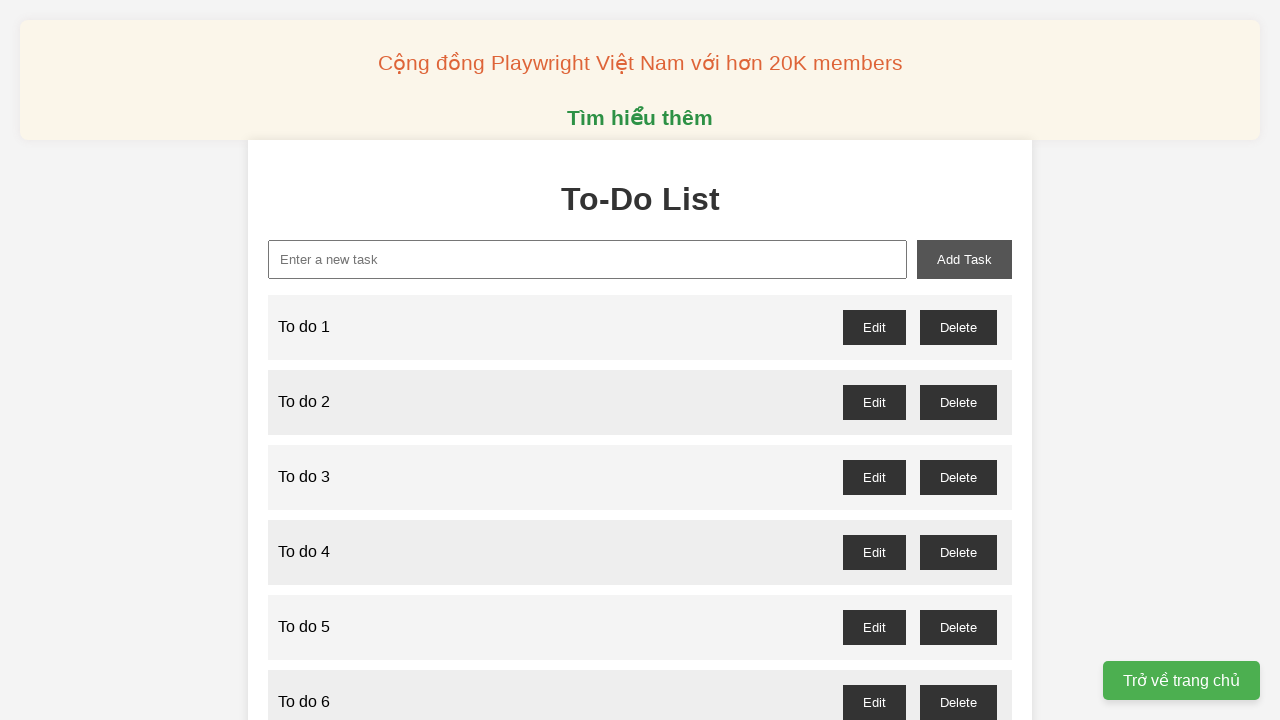

Filled input field with 'To do 32' on xpath=//input[@id='new-task']
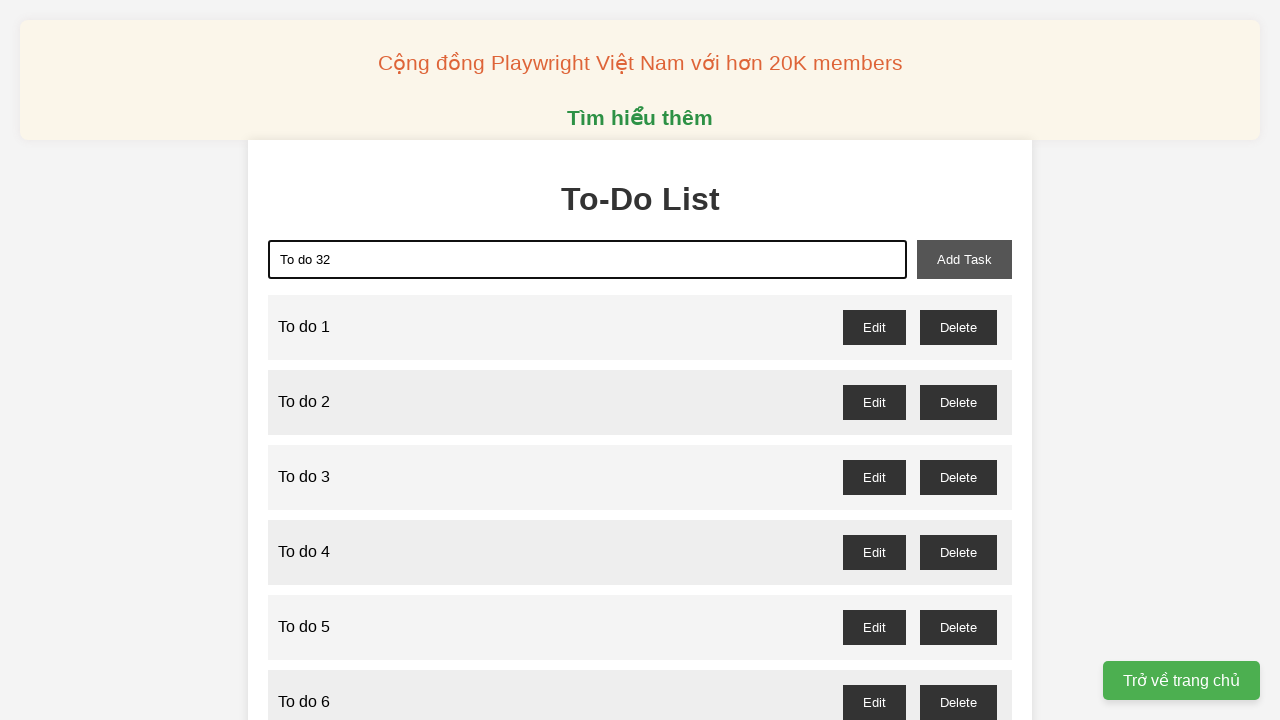

Clicked add task button to add 'To do 32' at (964, 259) on xpath=//button[@id='add-task']
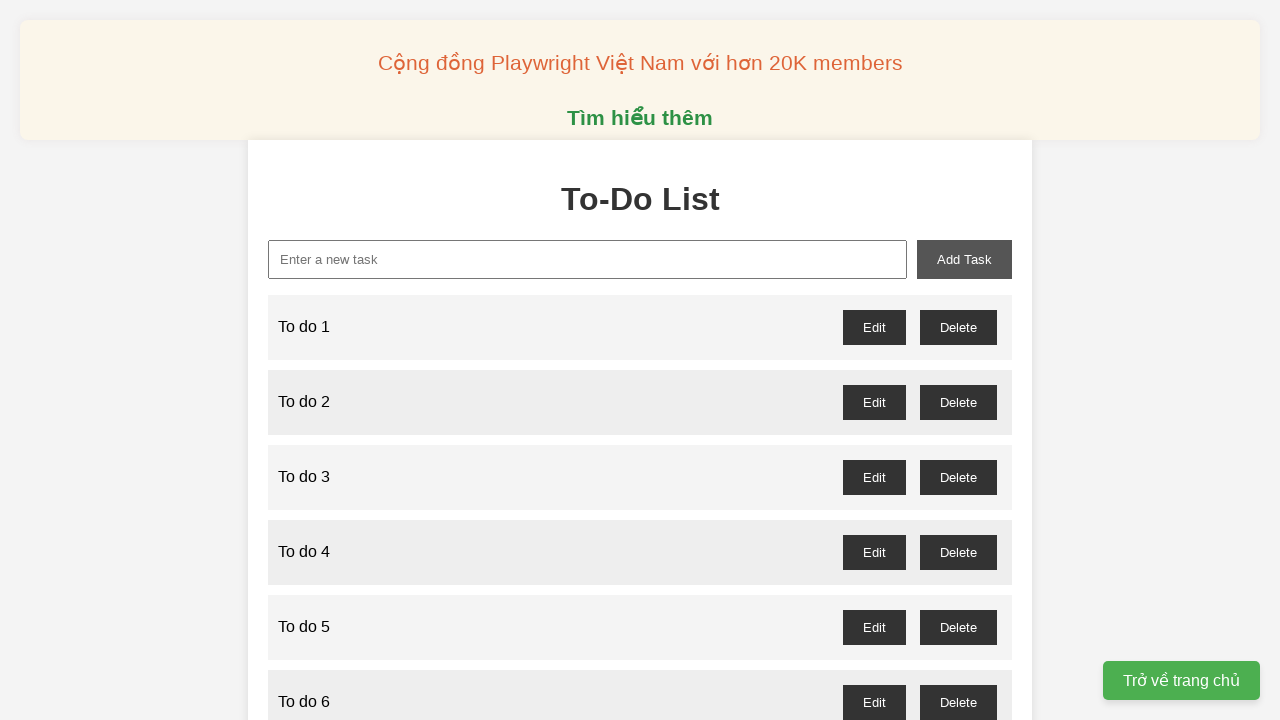

Filled input field with 'To do 33' on xpath=//input[@id='new-task']
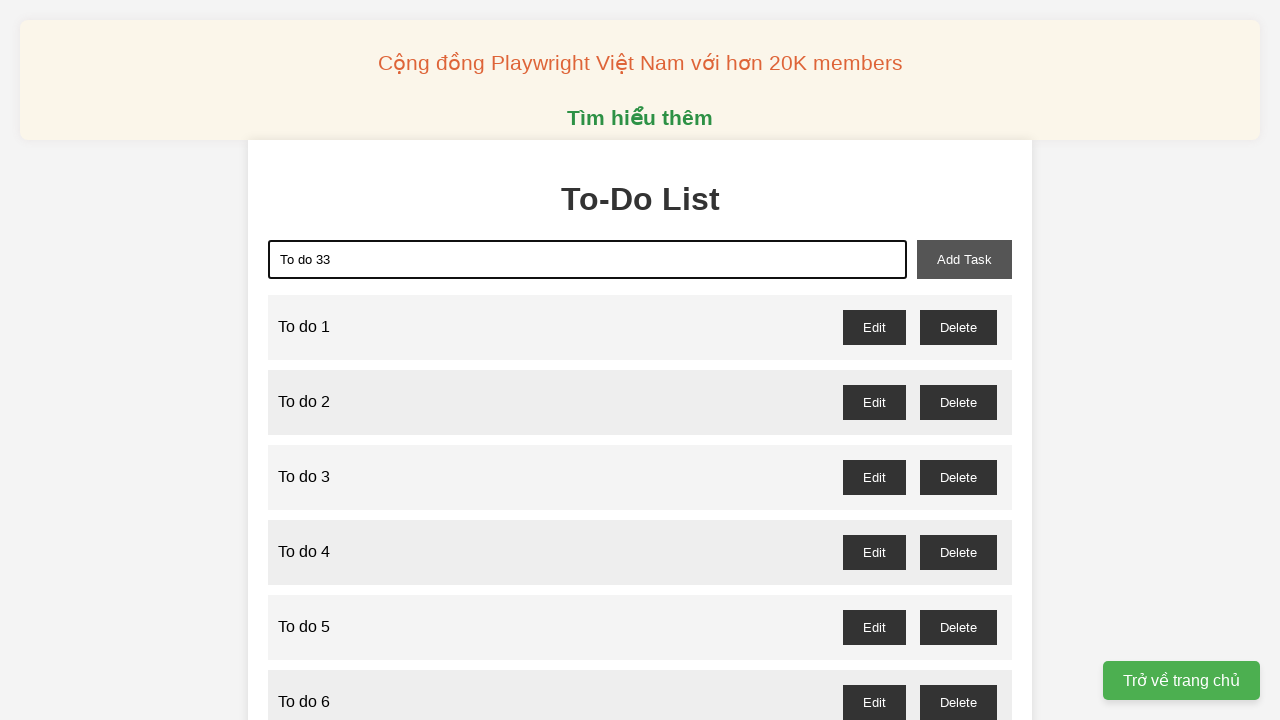

Clicked add task button to add 'To do 33' at (964, 259) on xpath=//button[@id='add-task']
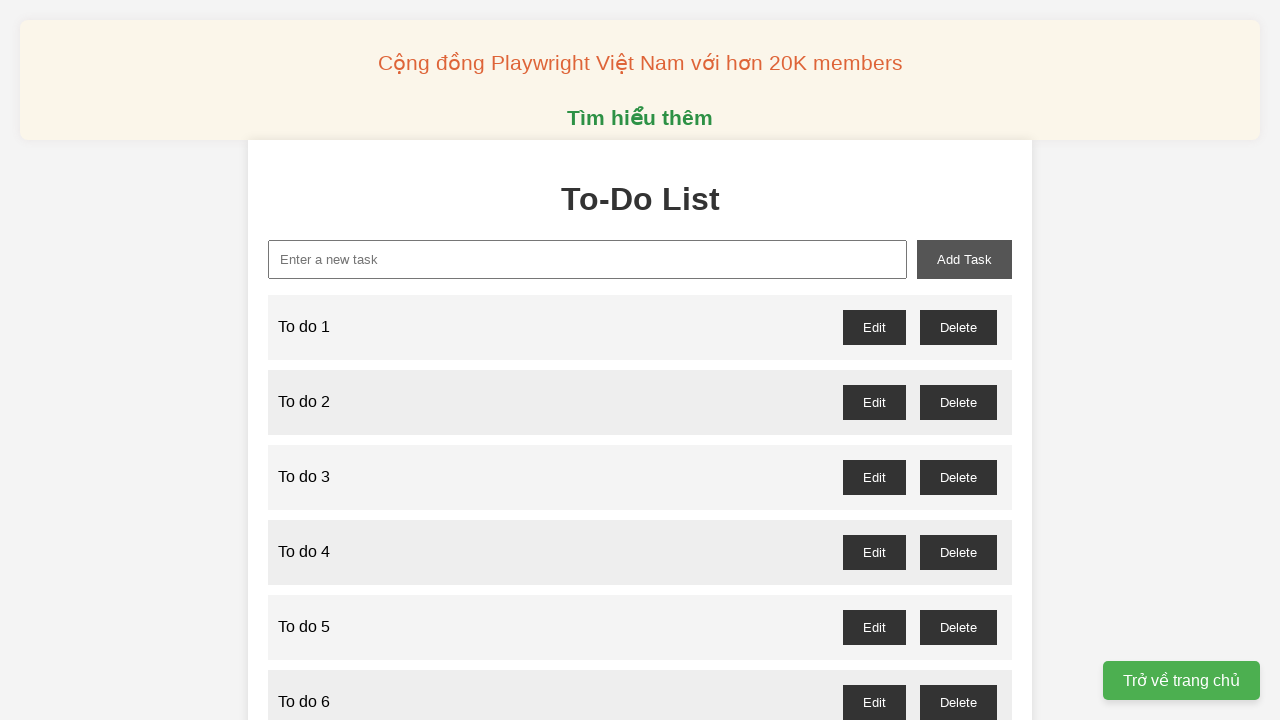

Filled input field with 'To do 34' on xpath=//input[@id='new-task']
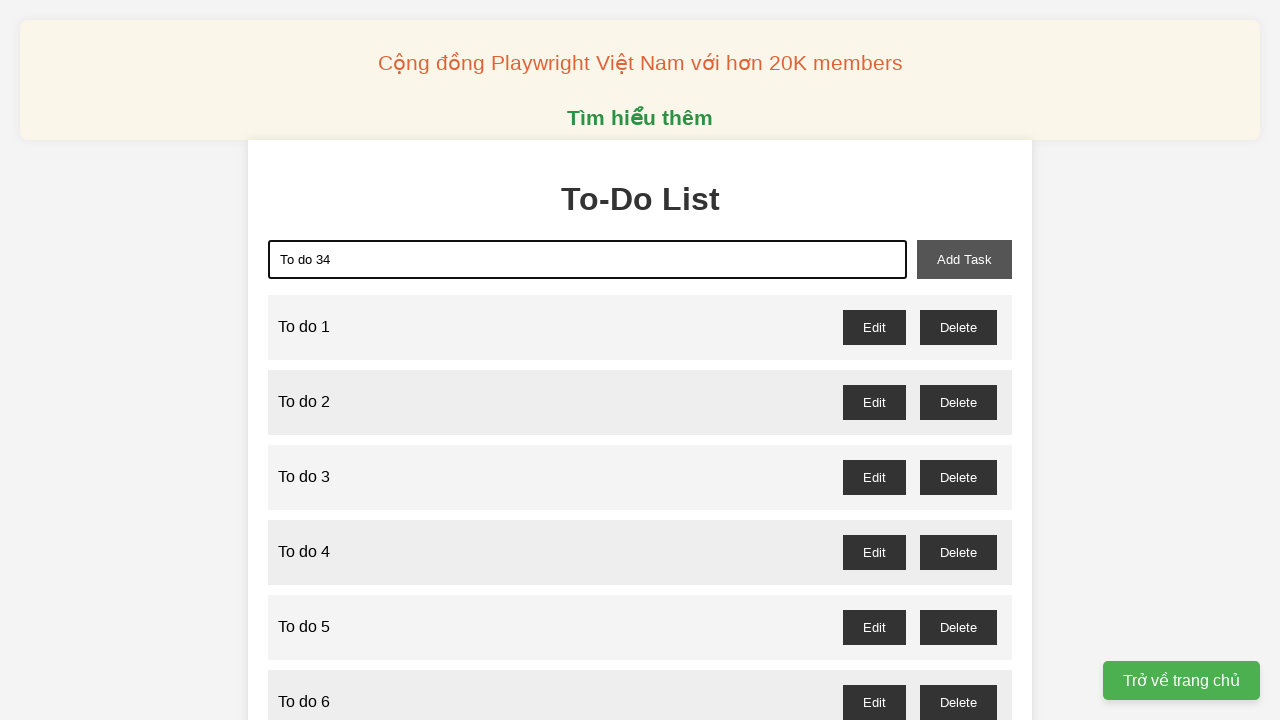

Clicked add task button to add 'To do 34' at (964, 259) on xpath=//button[@id='add-task']
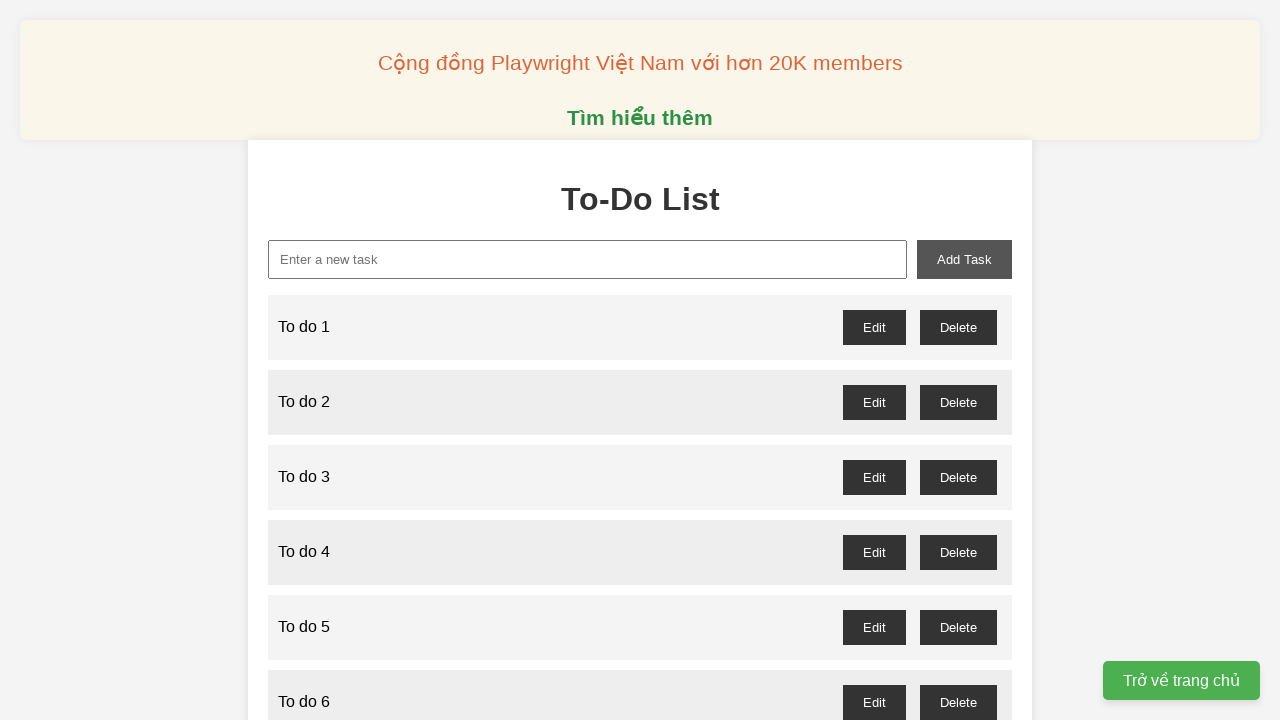

Filled input field with 'To do 35' on xpath=//input[@id='new-task']
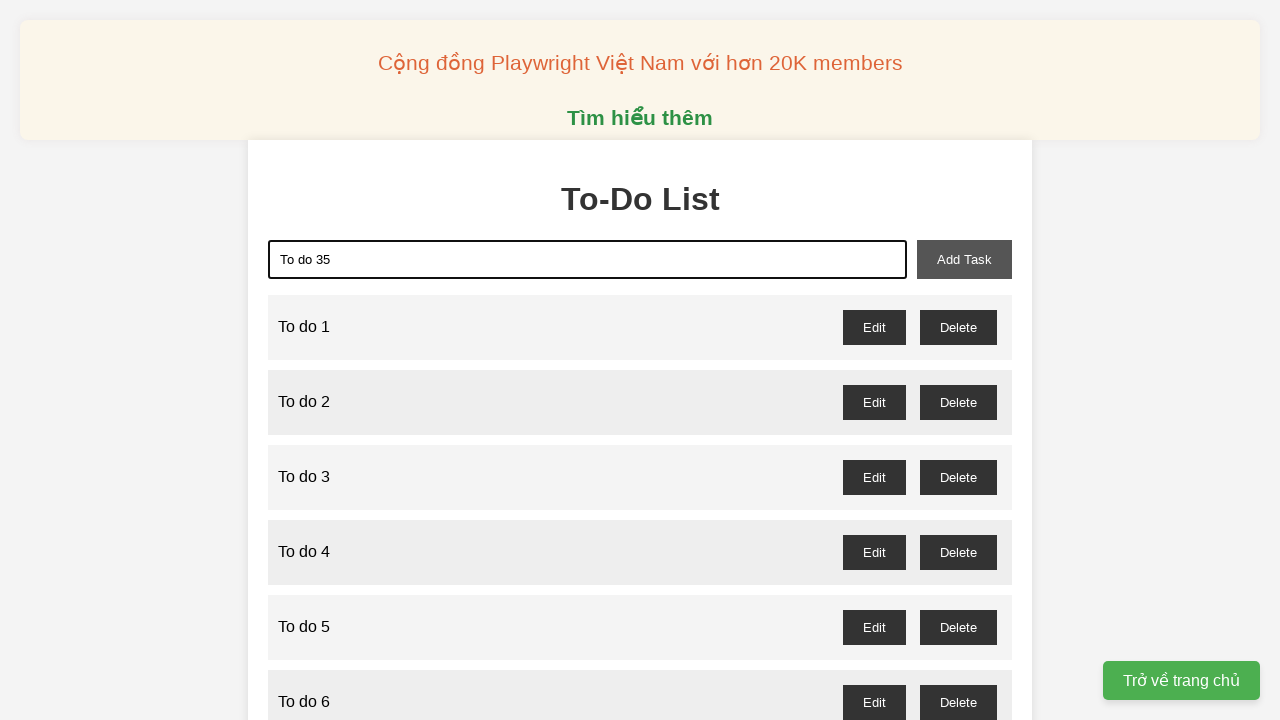

Clicked add task button to add 'To do 35' at (964, 259) on xpath=//button[@id='add-task']
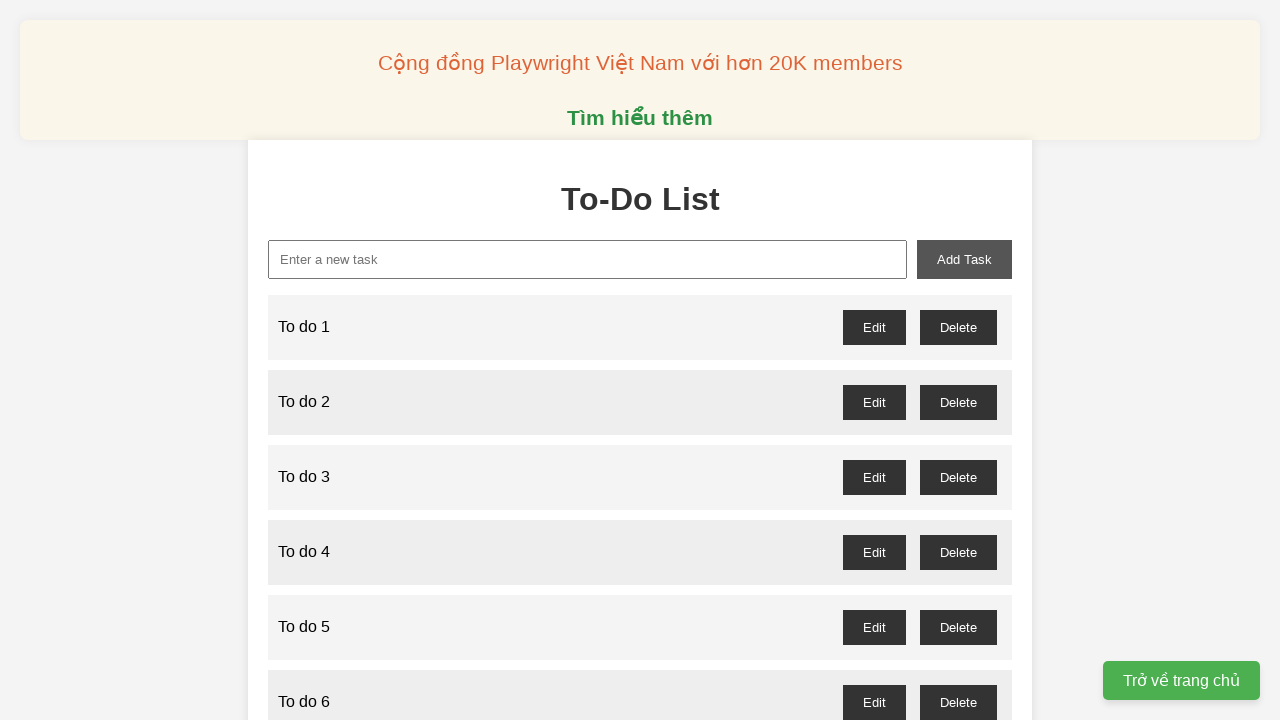

Filled input field with 'To do 36' on xpath=//input[@id='new-task']
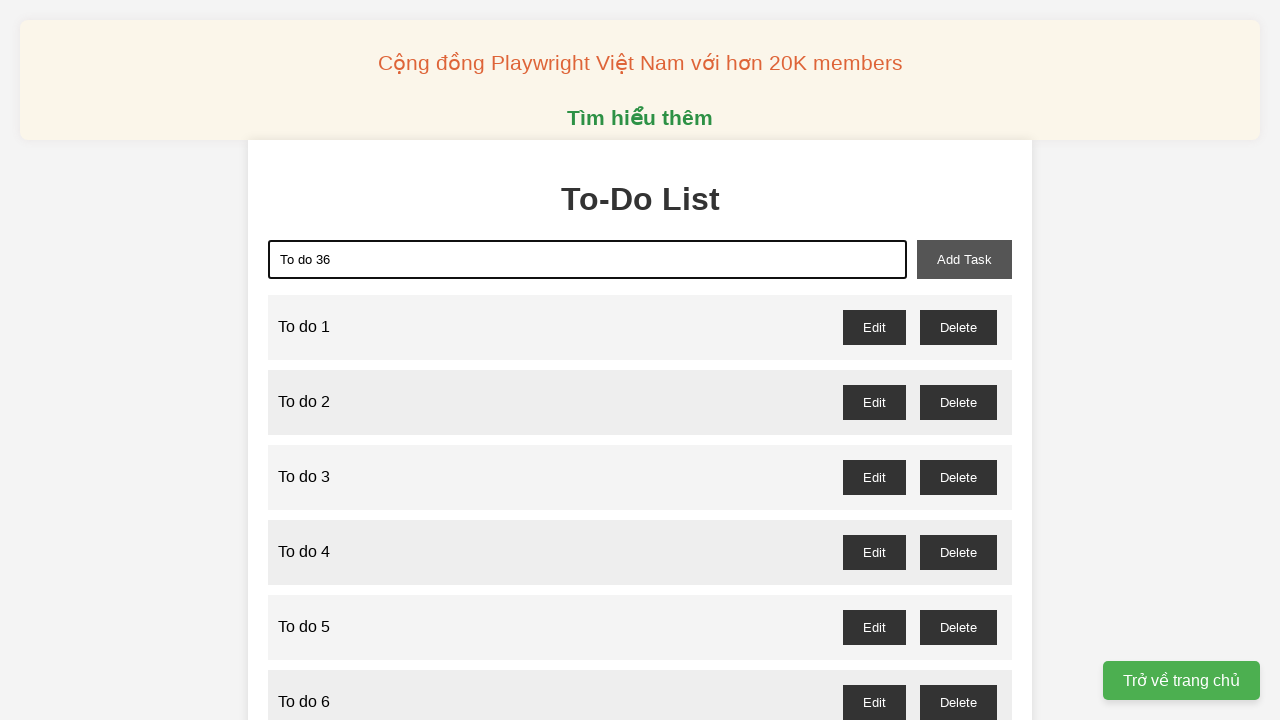

Clicked add task button to add 'To do 36' at (964, 259) on xpath=//button[@id='add-task']
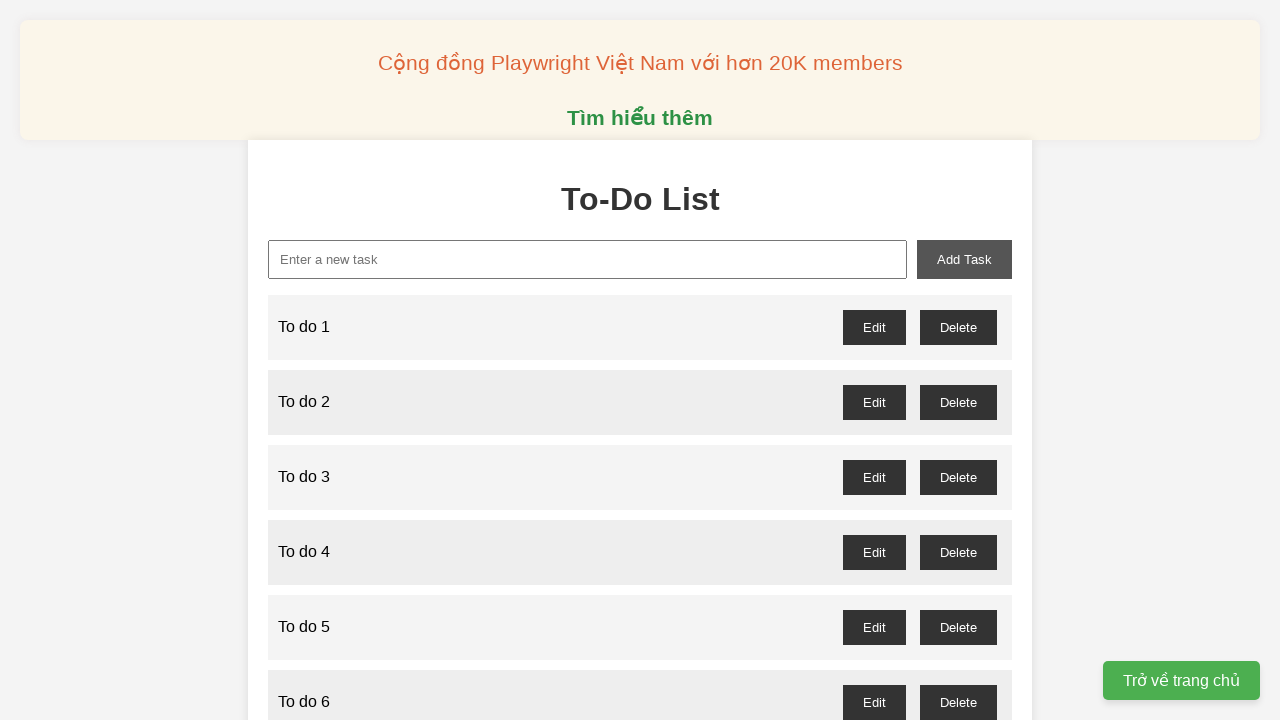

Filled input field with 'To do 37' on xpath=//input[@id='new-task']
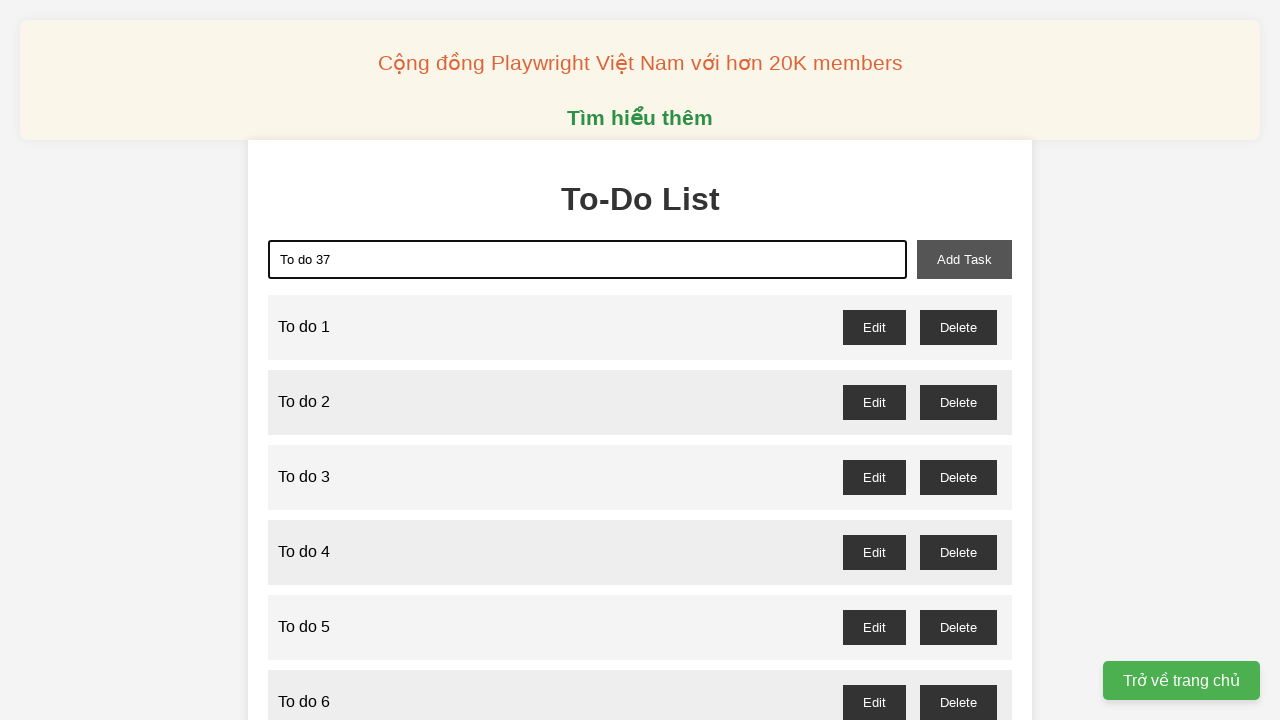

Clicked add task button to add 'To do 37' at (964, 259) on xpath=//button[@id='add-task']
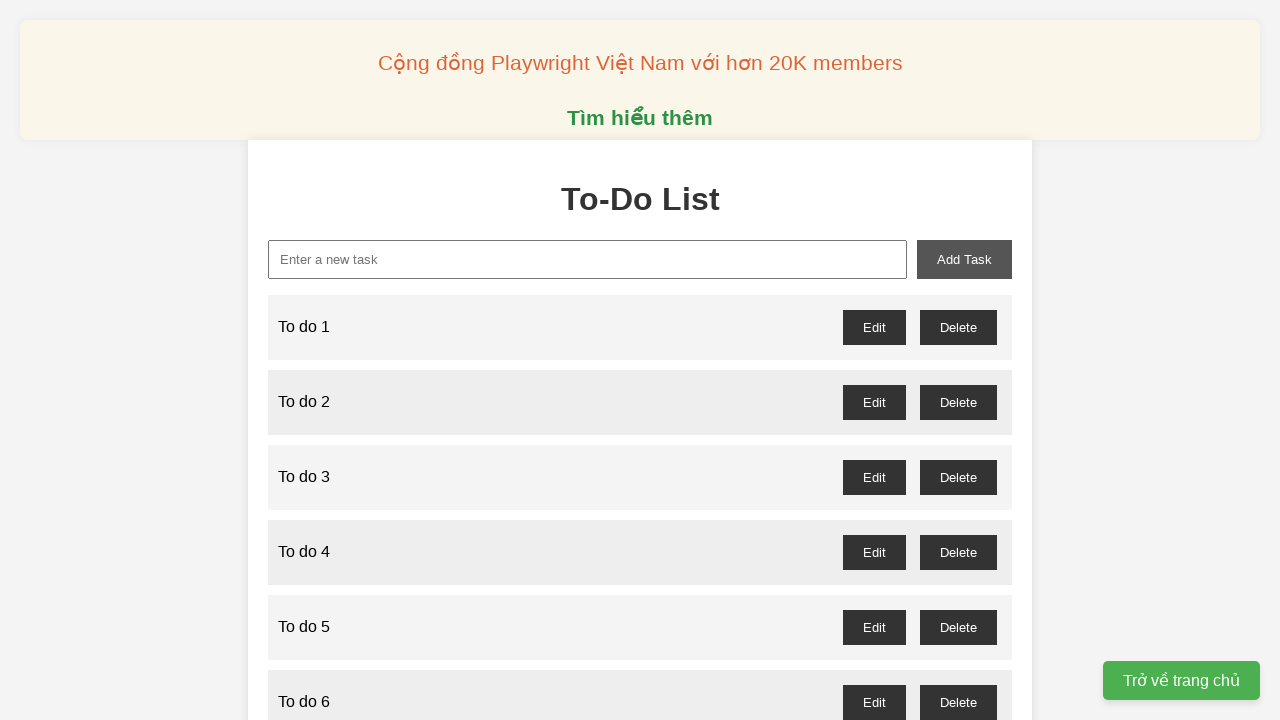

Filled input field with 'To do 38' on xpath=//input[@id='new-task']
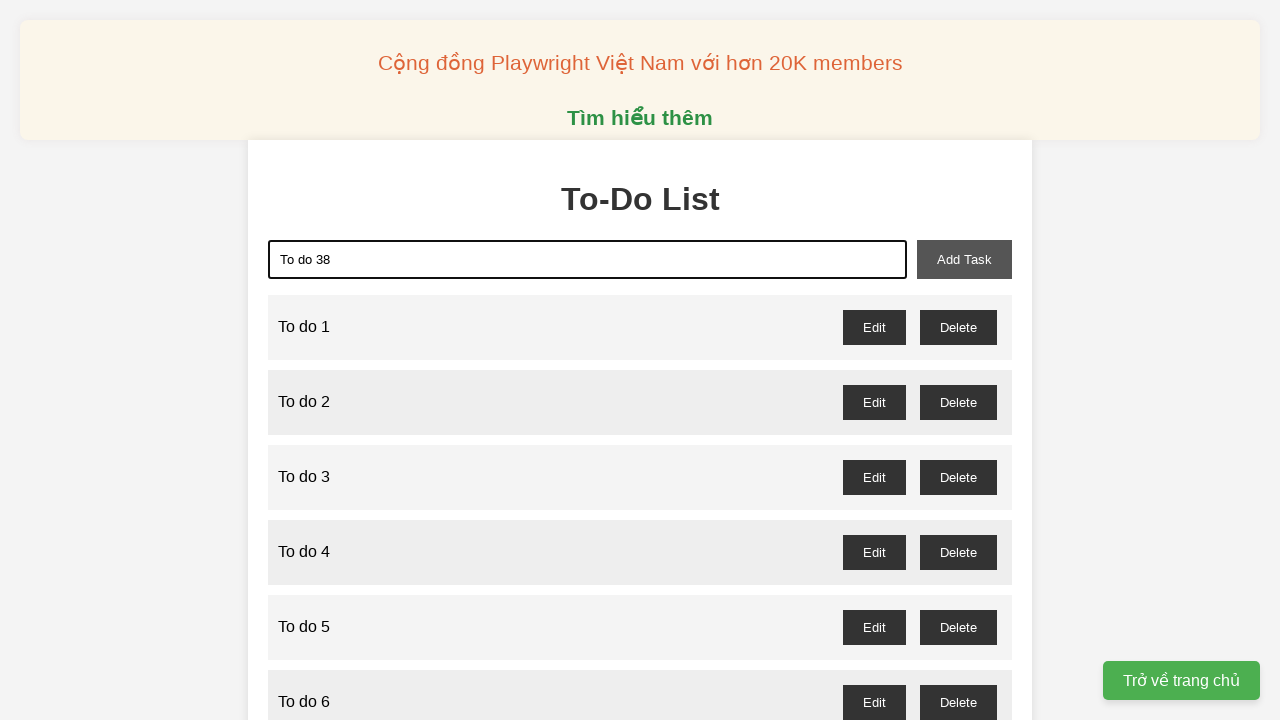

Clicked add task button to add 'To do 38' at (964, 259) on xpath=//button[@id='add-task']
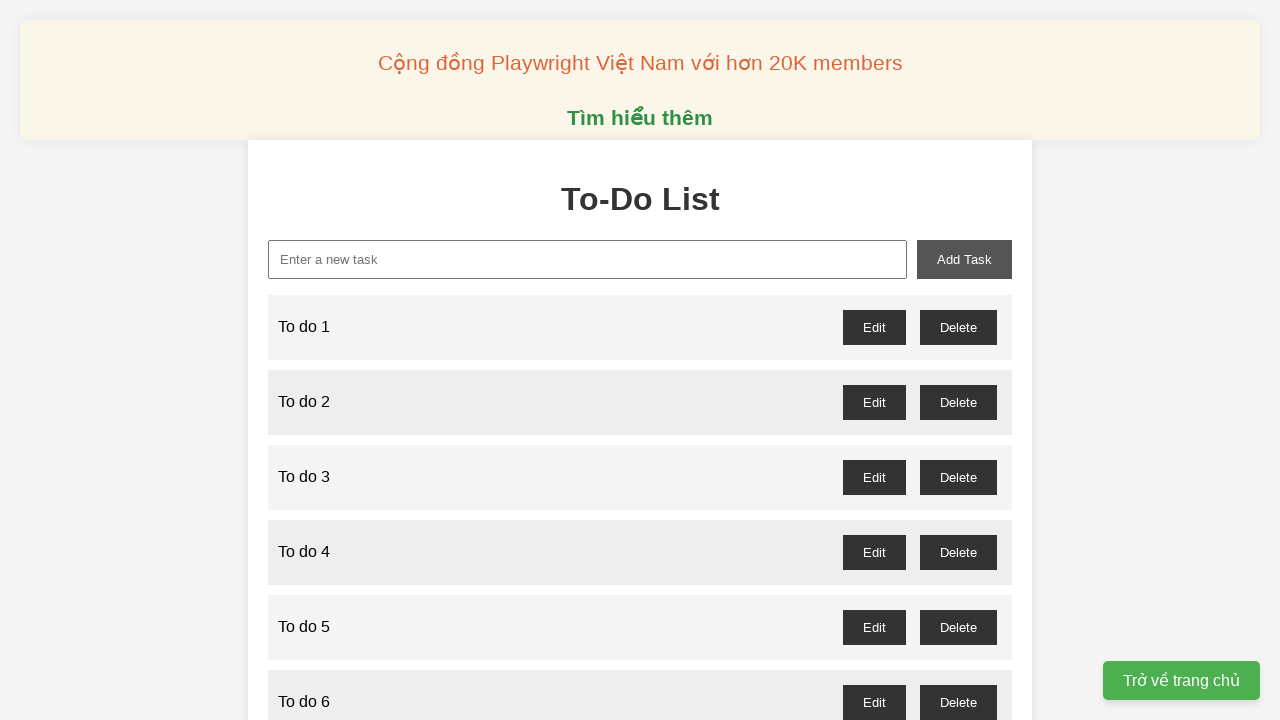

Filled input field with 'To do 39' on xpath=//input[@id='new-task']
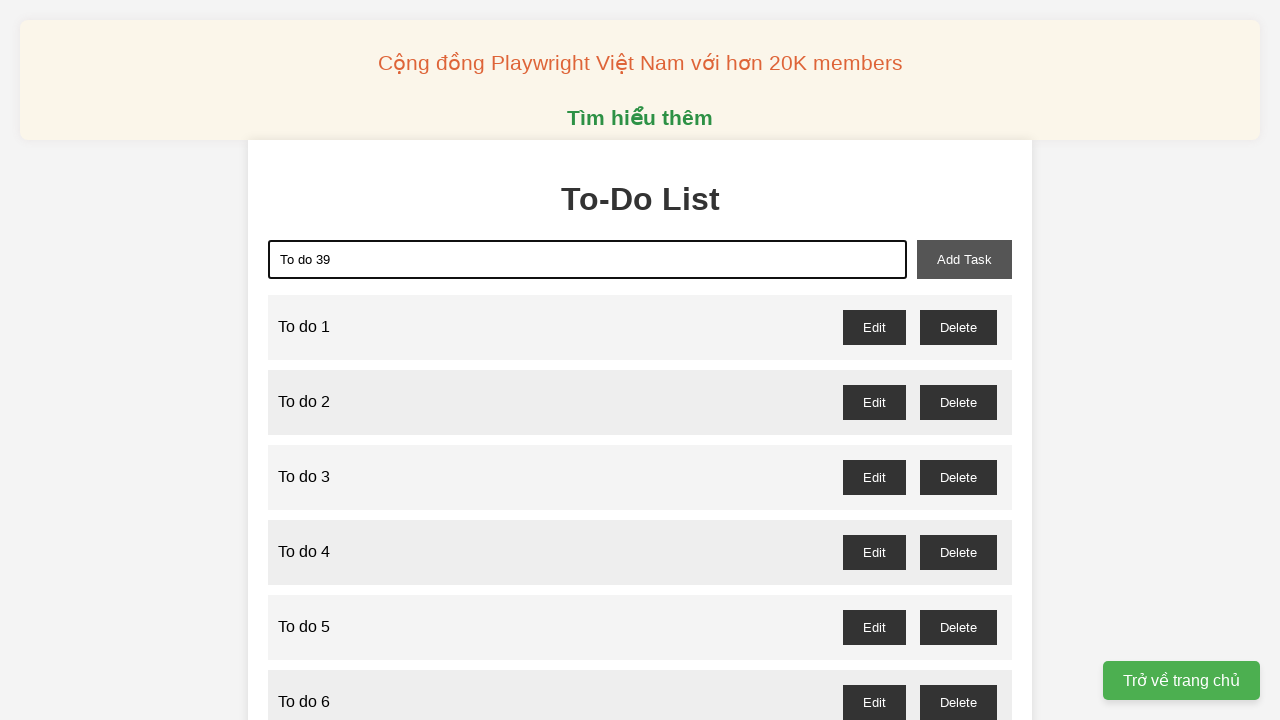

Clicked add task button to add 'To do 39' at (964, 259) on xpath=//button[@id='add-task']
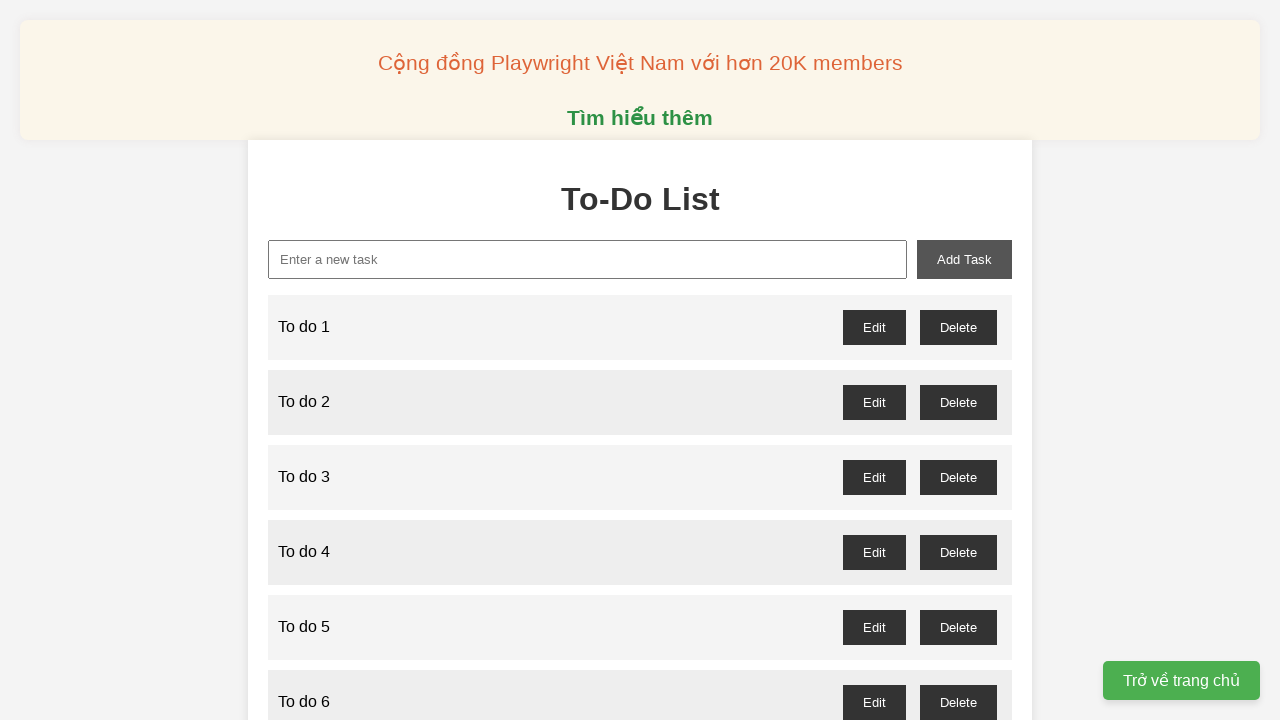

Filled input field with 'To do 40' on xpath=//input[@id='new-task']
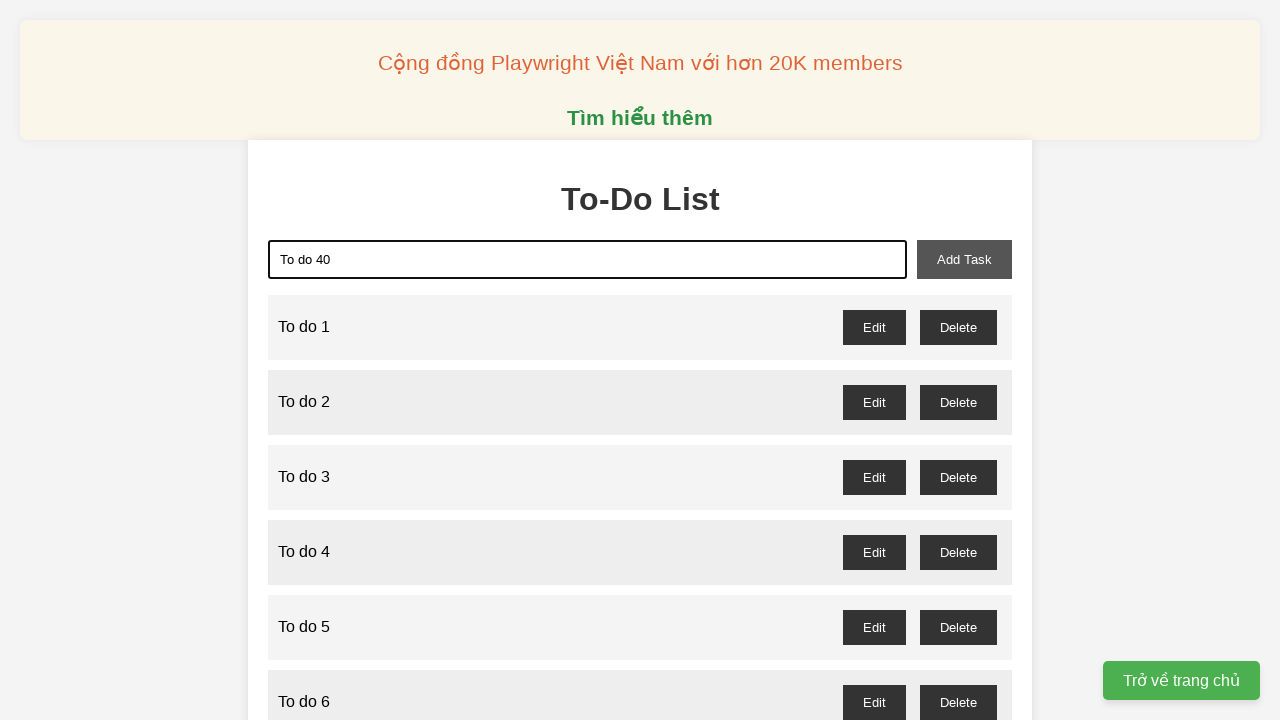

Clicked add task button to add 'To do 40' at (964, 259) on xpath=//button[@id='add-task']
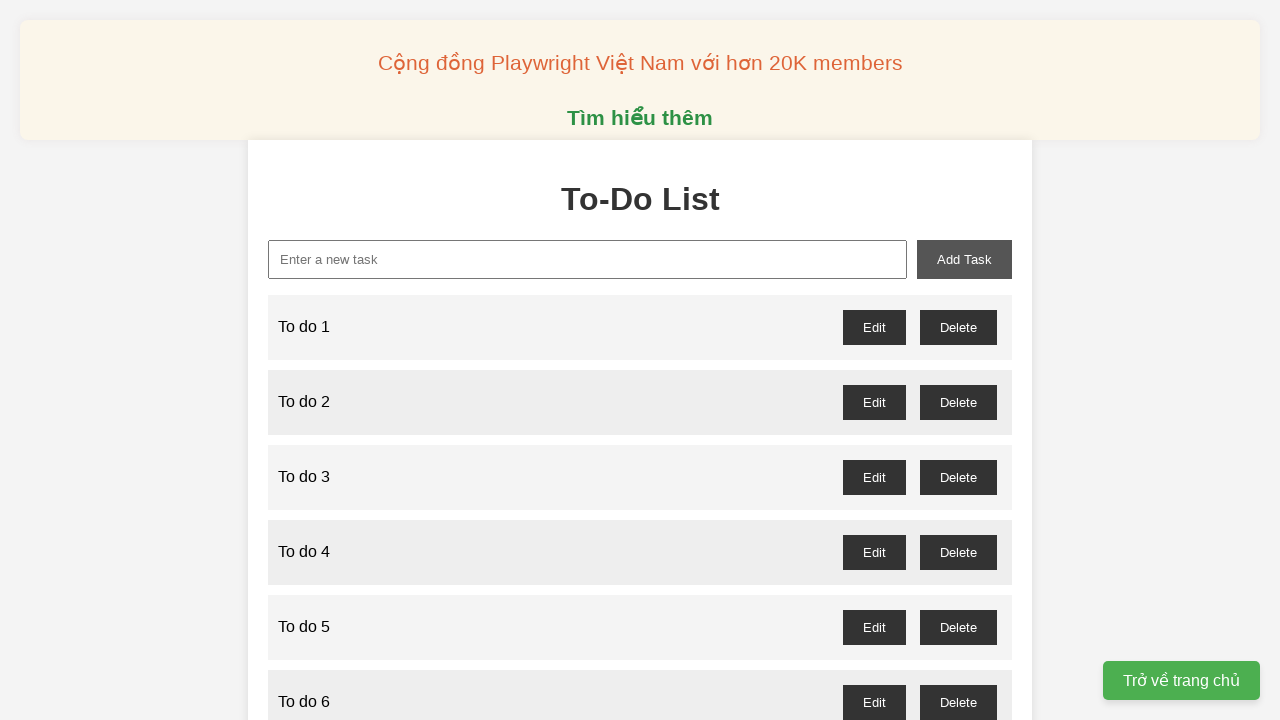

Filled input field with 'To do 41' on xpath=//input[@id='new-task']
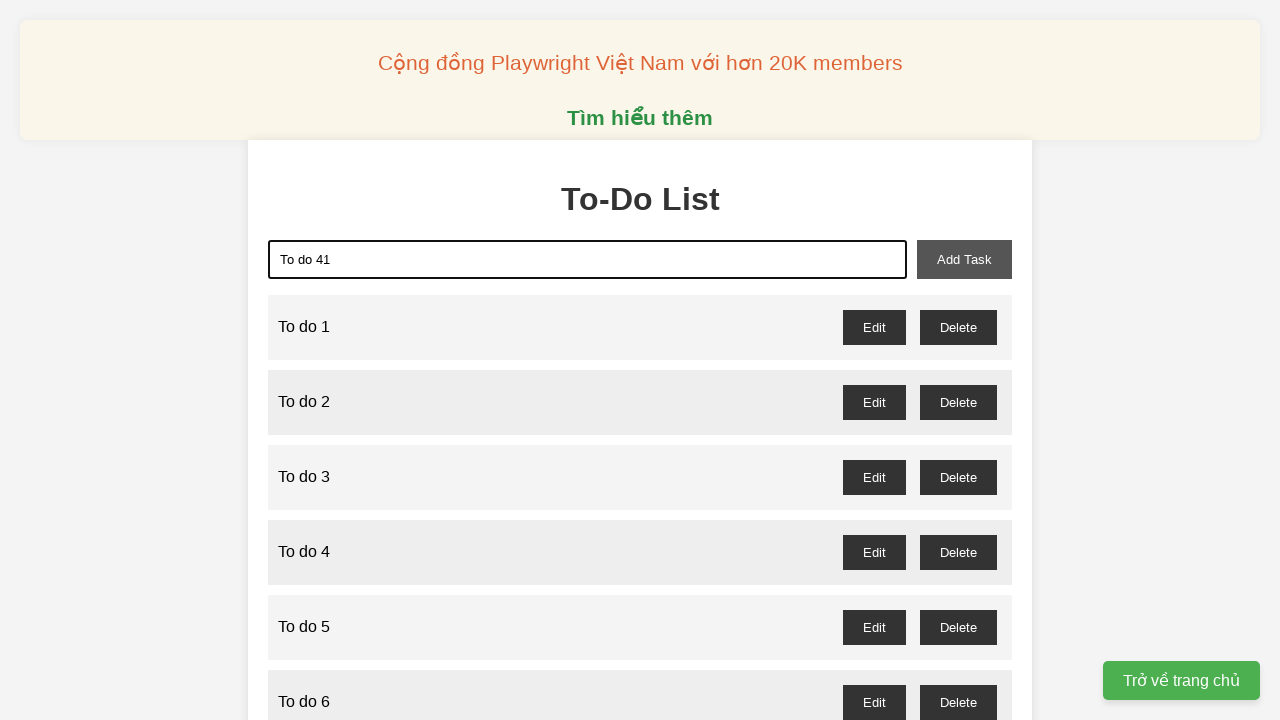

Clicked add task button to add 'To do 41' at (964, 259) on xpath=//button[@id='add-task']
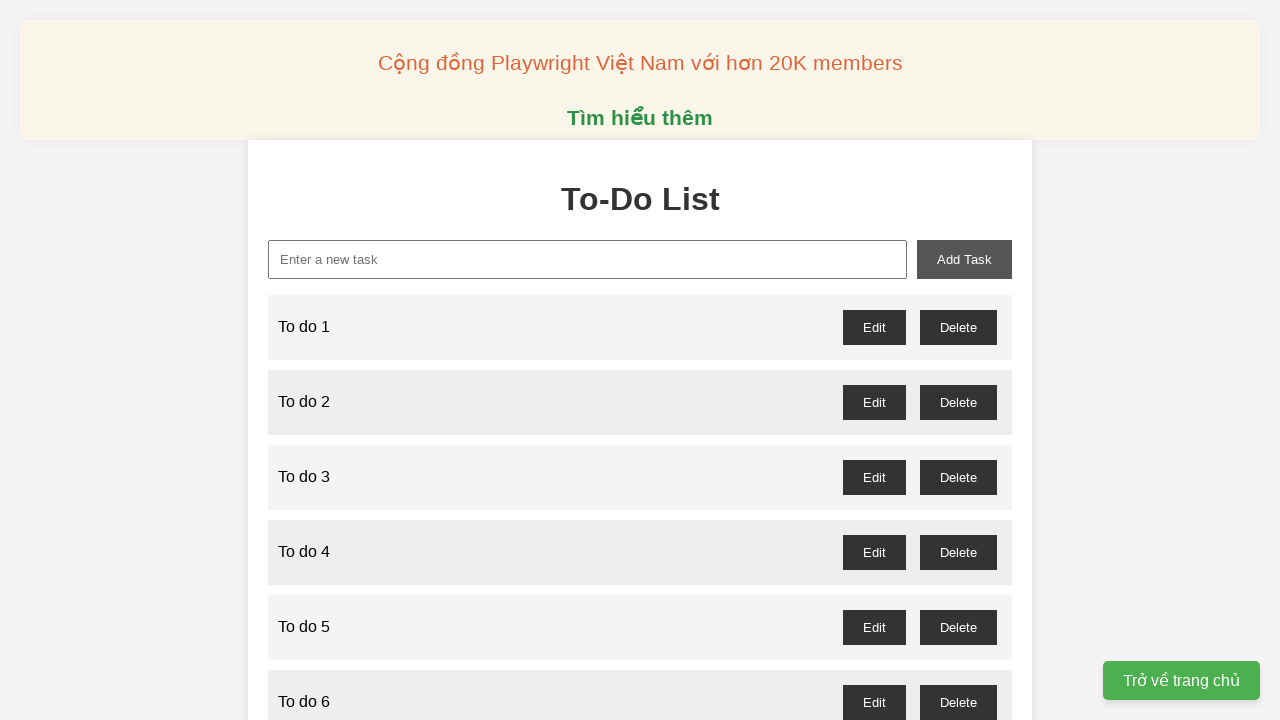

Filled input field with 'To do 42' on xpath=//input[@id='new-task']
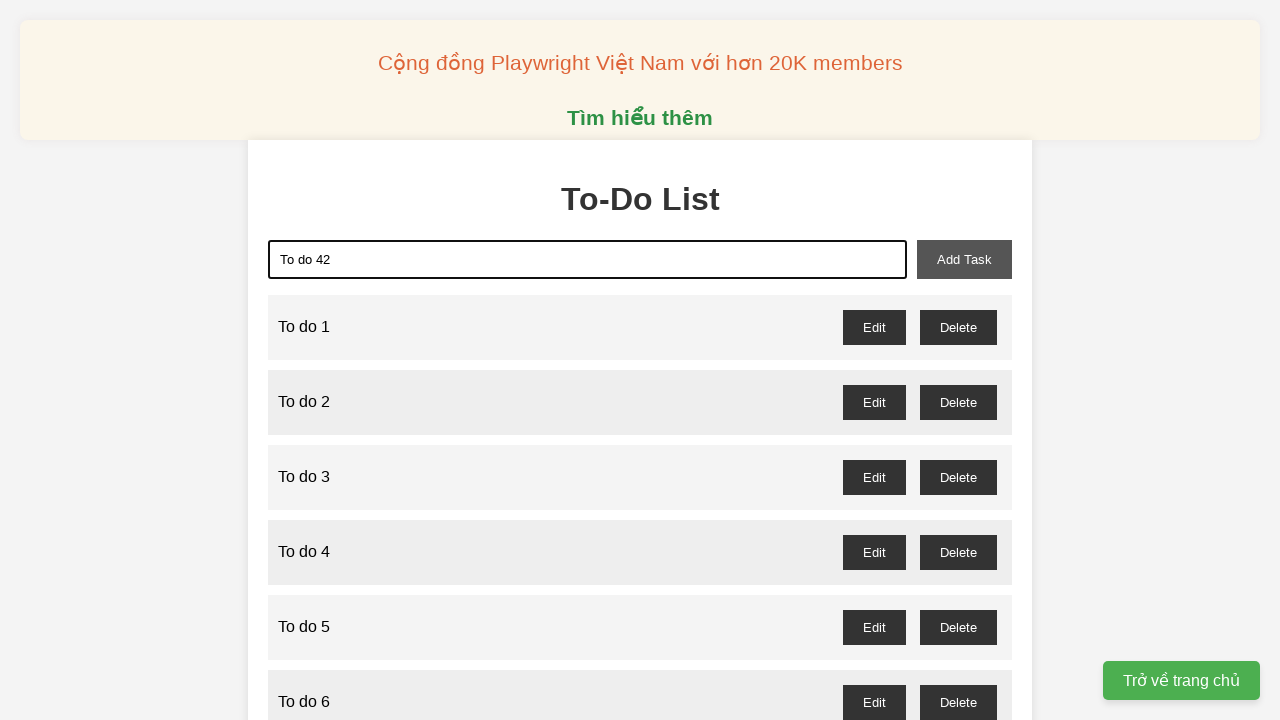

Clicked add task button to add 'To do 42' at (964, 259) on xpath=//button[@id='add-task']
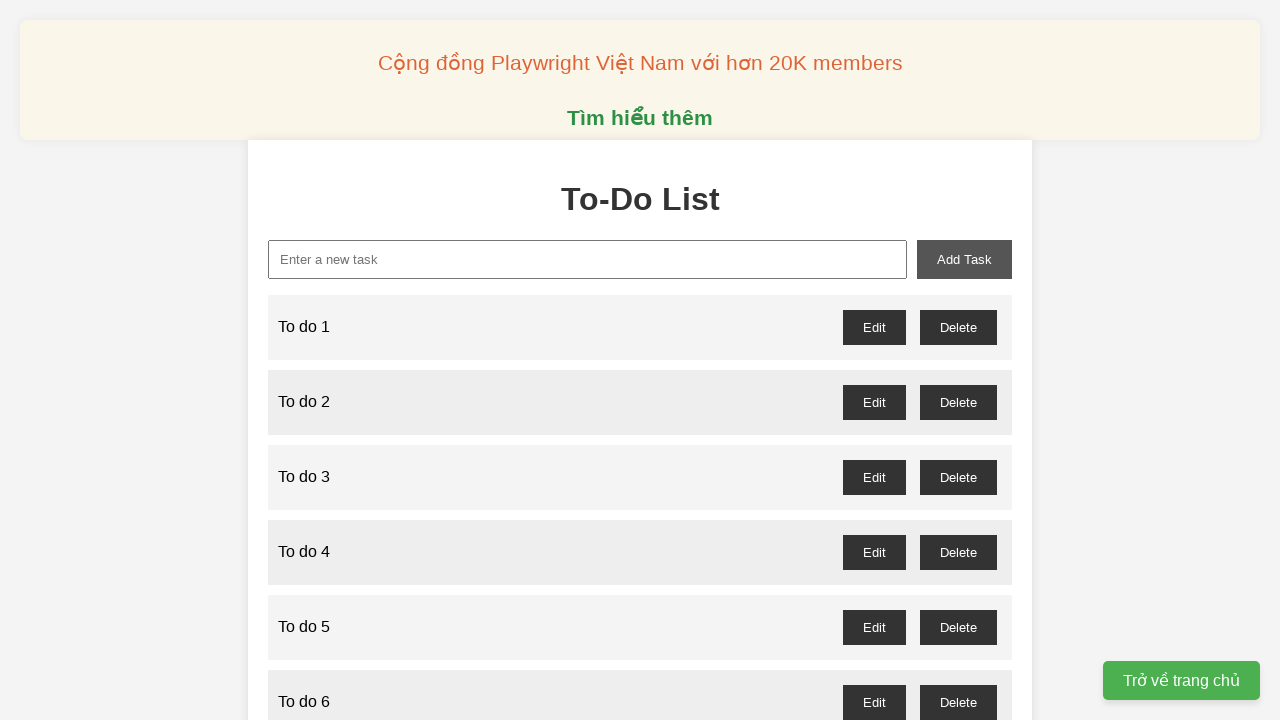

Filled input field with 'To do 43' on xpath=//input[@id='new-task']
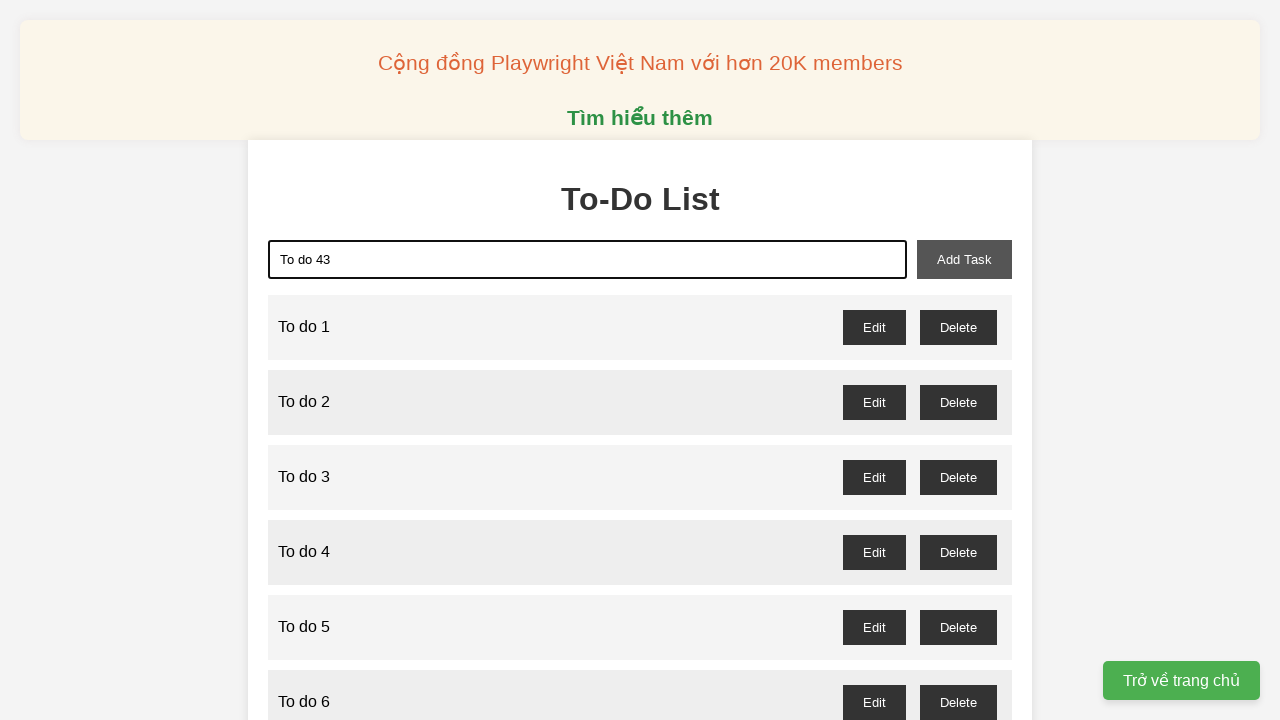

Clicked add task button to add 'To do 43' at (964, 259) on xpath=//button[@id='add-task']
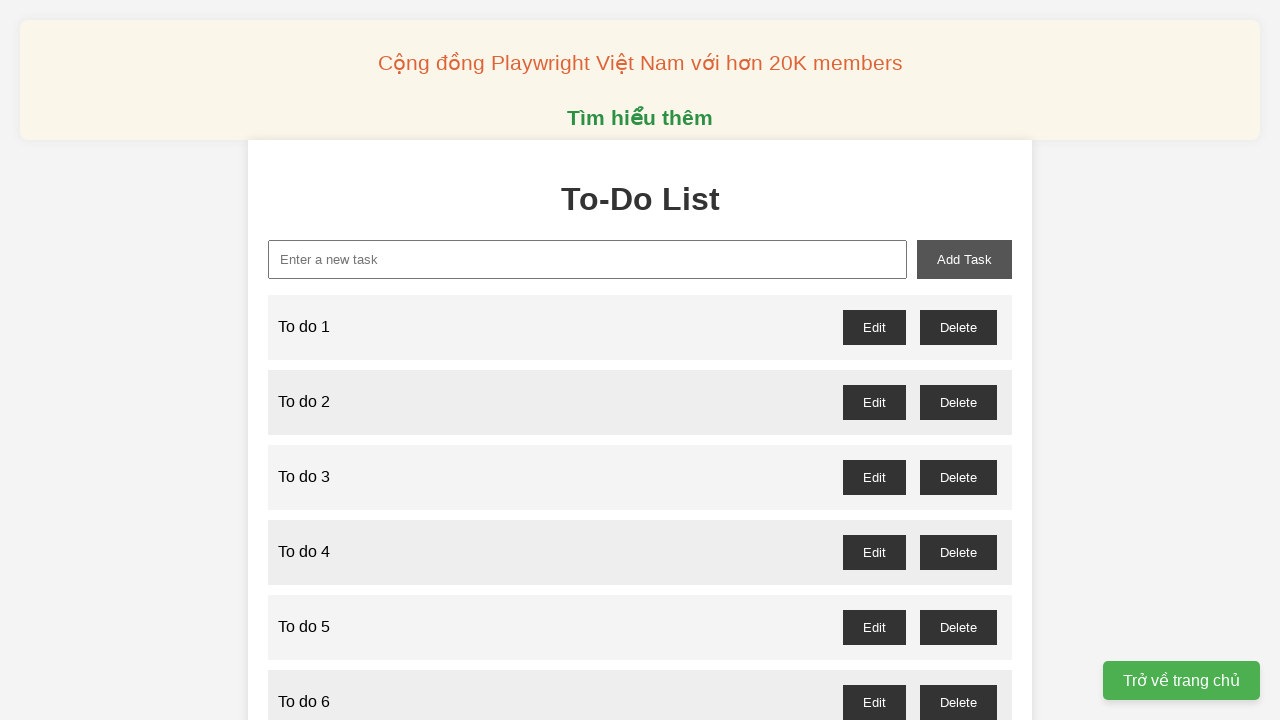

Filled input field with 'To do 44' on xpath=//input[@id='new-task']
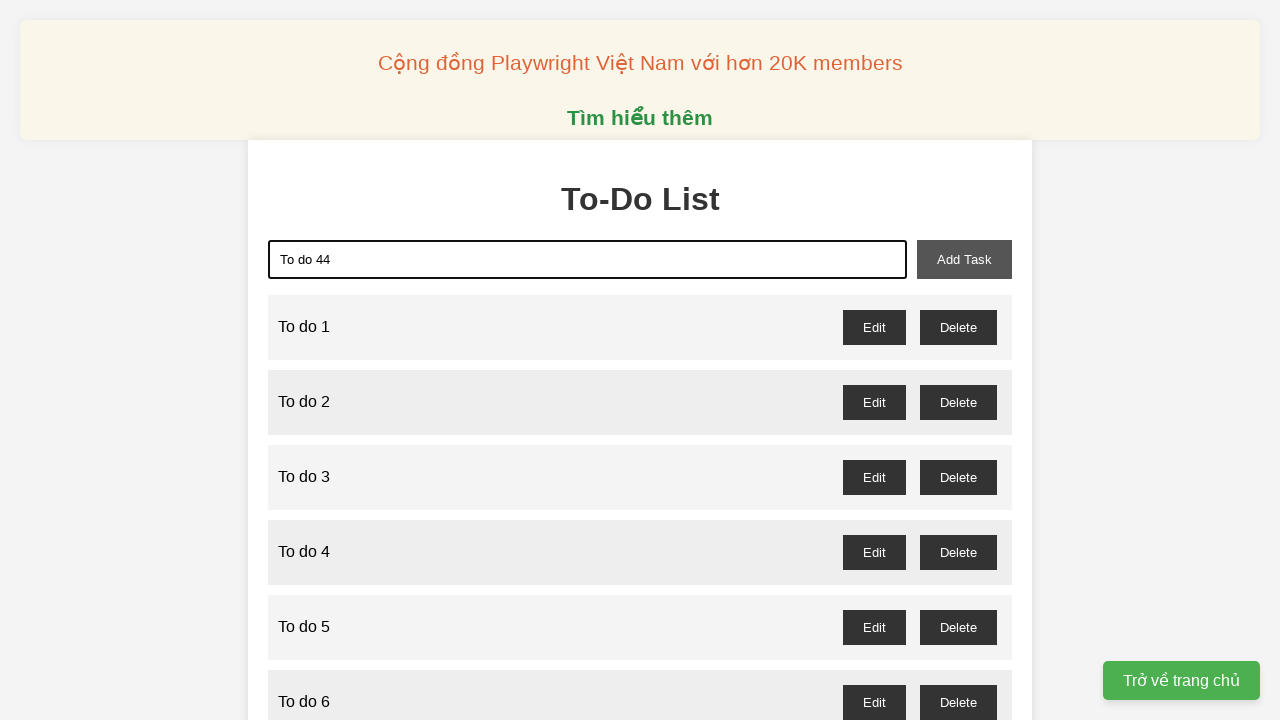

Clicked add task button to add 'To do 44' at (964, 259) on xpath=//button[@id='add-task']
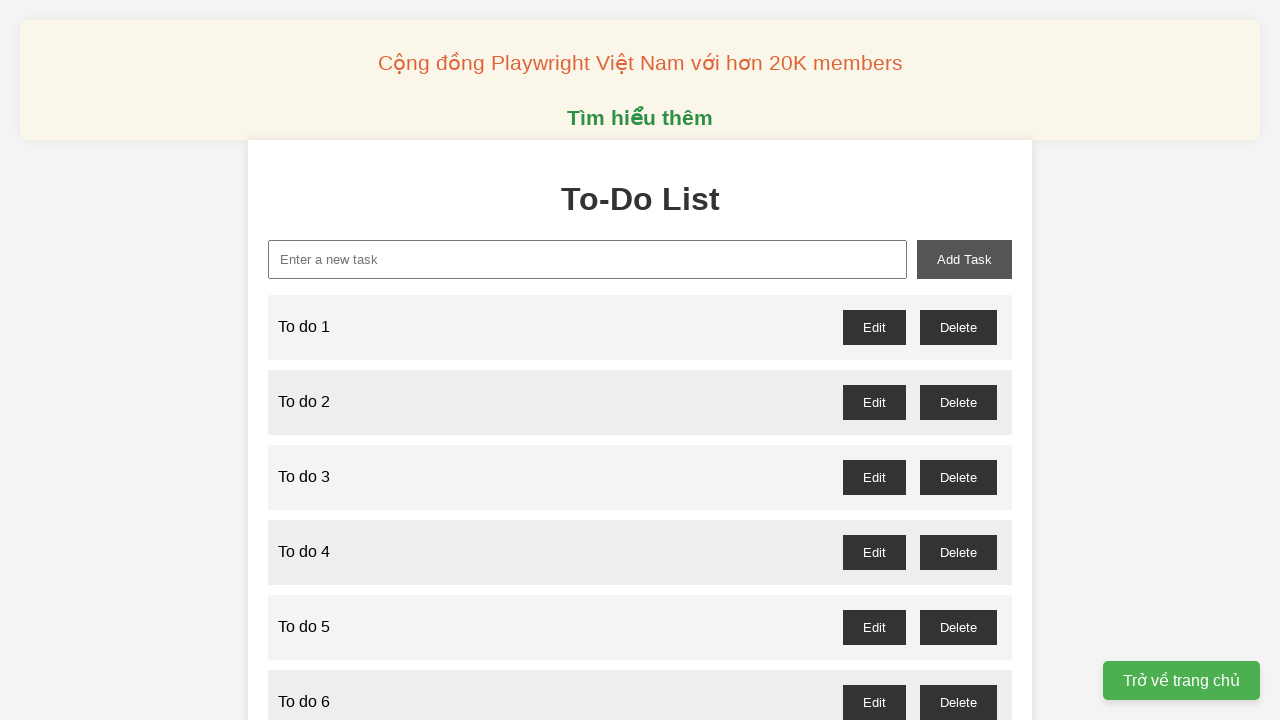

Filled input field with 'To do 45' on xpath=//input[@id='new-task']
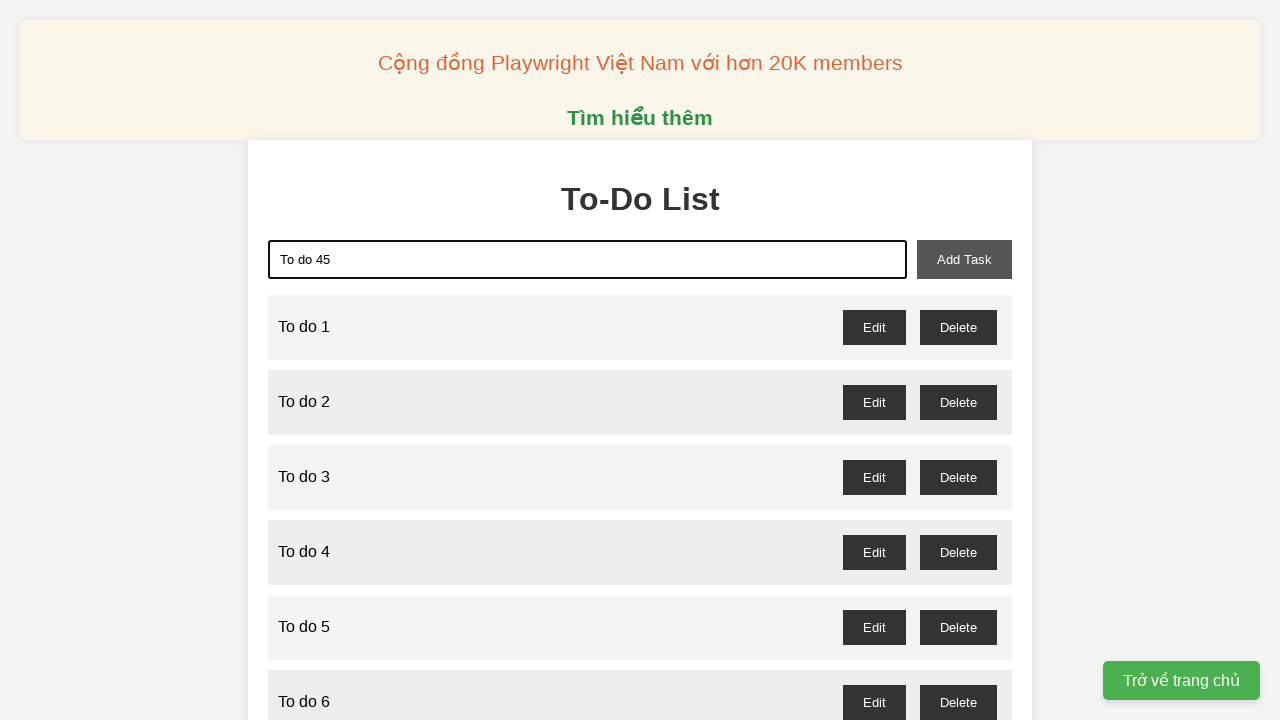

Clicked add task button to add 'To do 45' at (964, 259) on xpath=//button[@id='add-task']
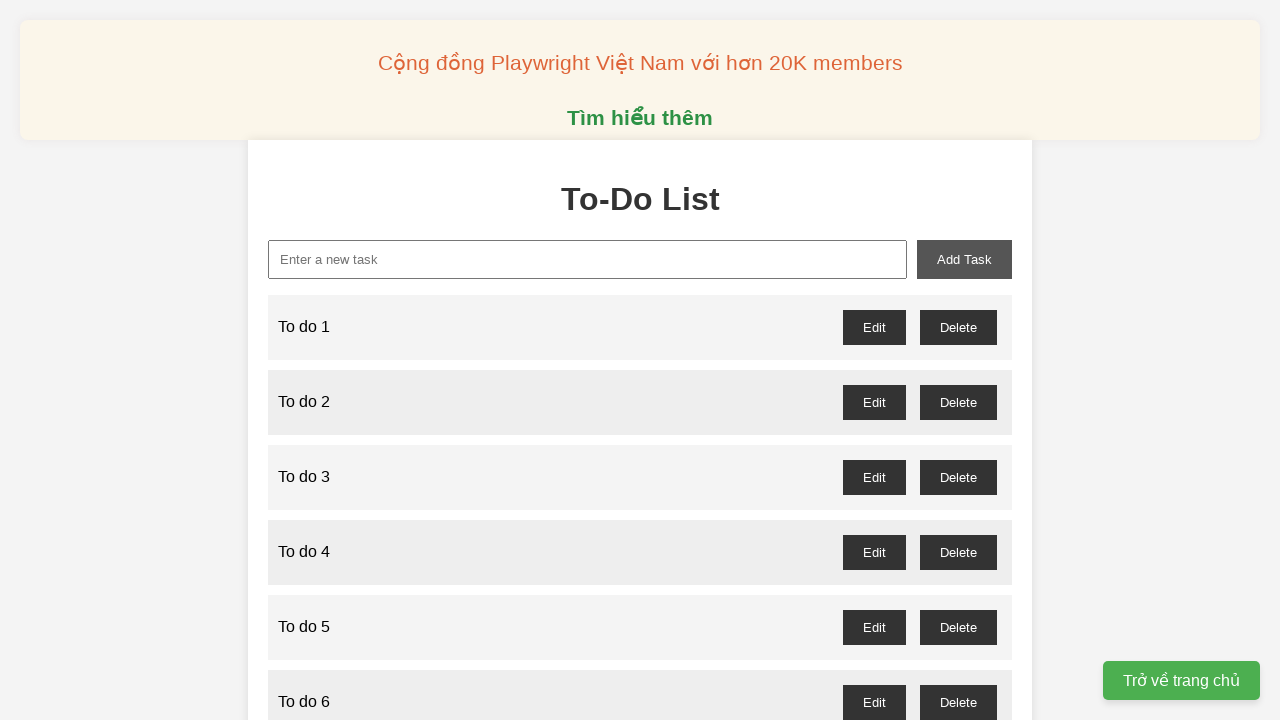

Filled input field with 'To do 46' on xpath=//input[@id='new-task']
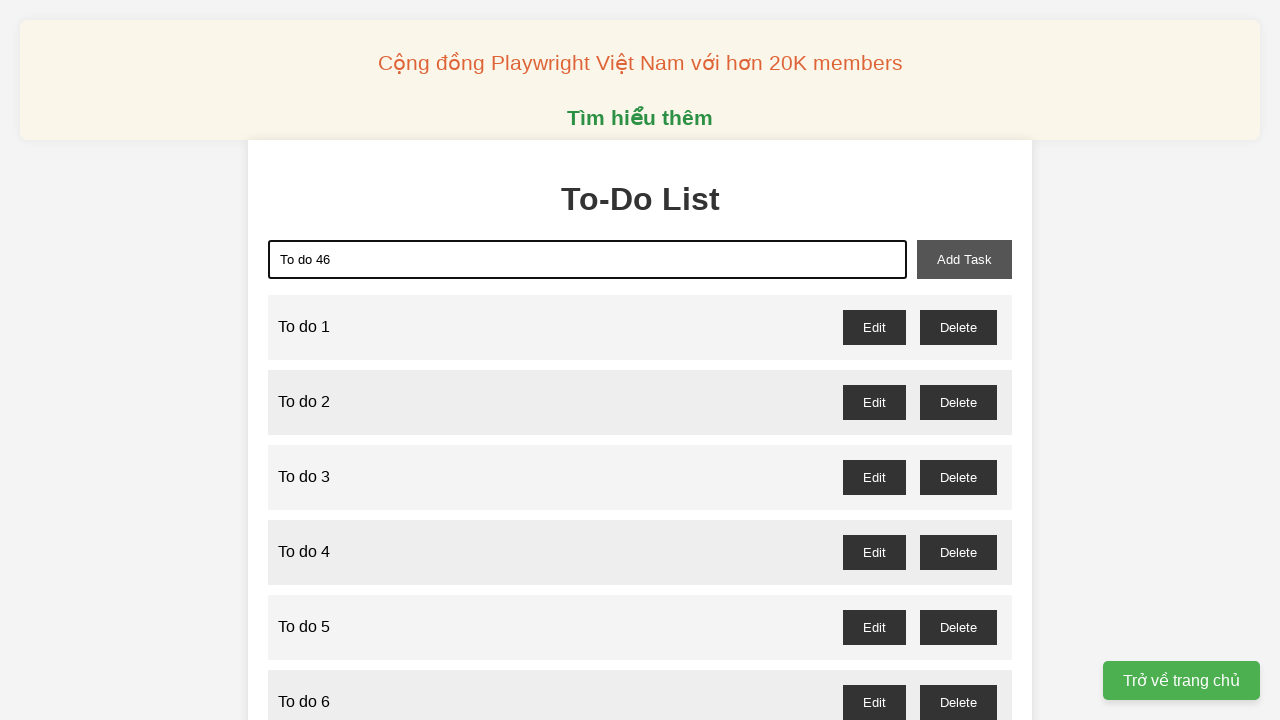

Clicked add task button to add 'To do 46' at (964, 259) on xpath=//button[@id='add-task']
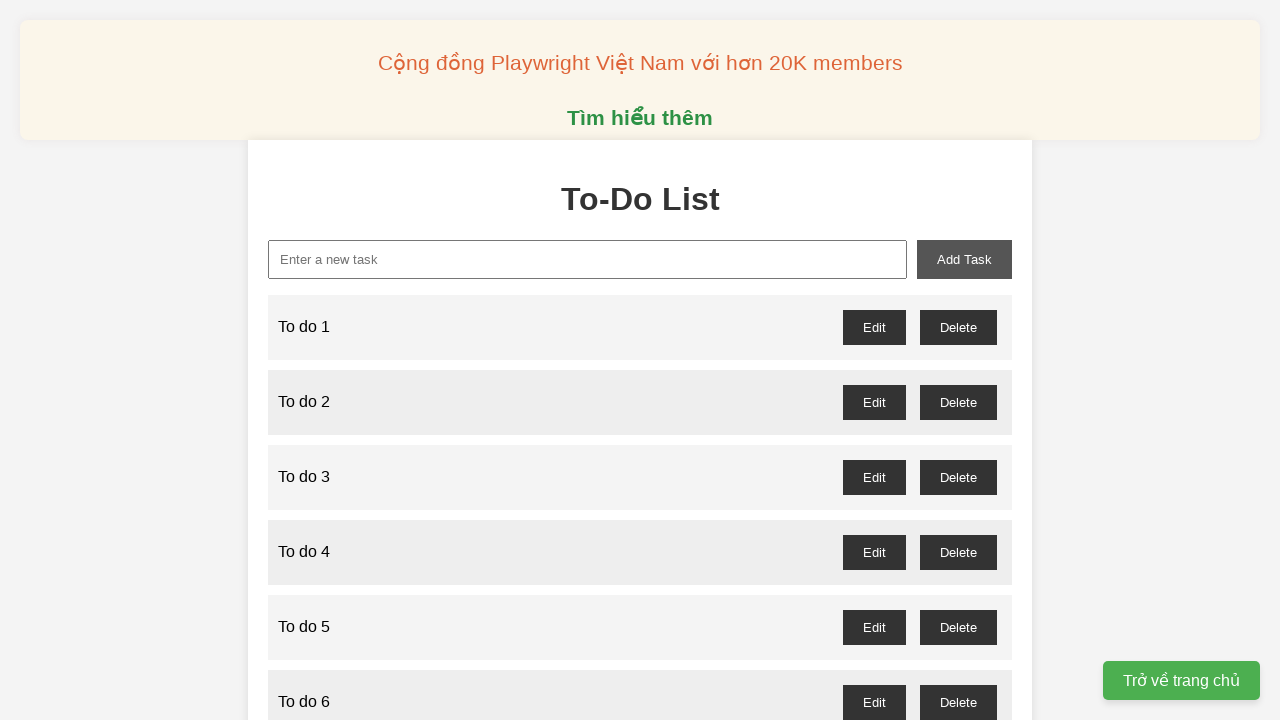

Filled input field with 'To do 47' on xpath=//input[@id='new-task']
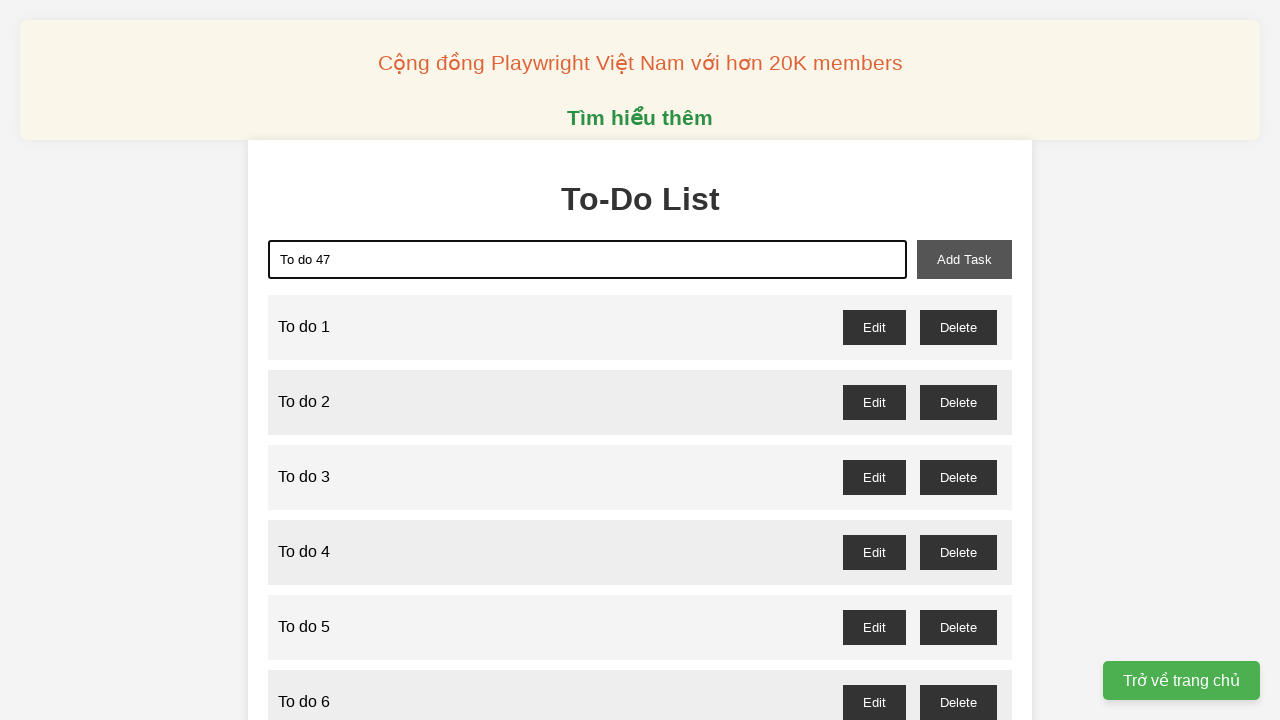

Clicked add task button to add 'To do 47' at (964, 259) on xpath=//button[@id='add-task']
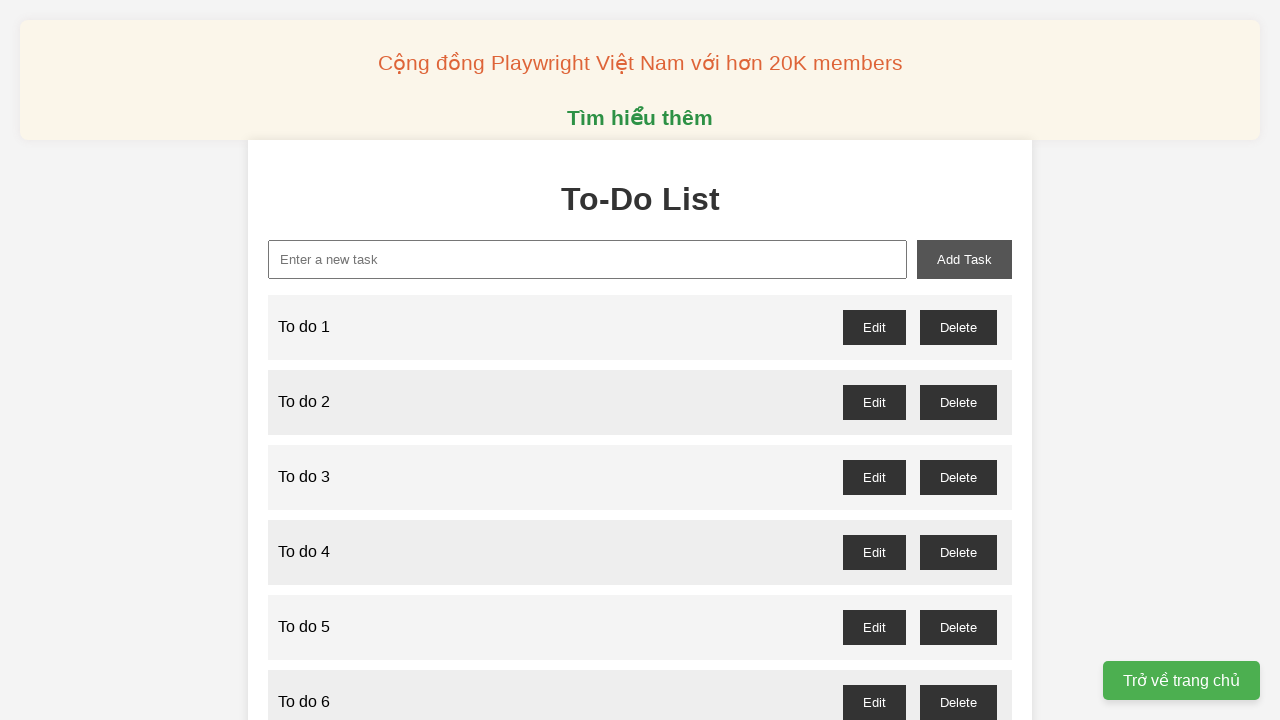

Filled input field with 'To do 48' on xpath=//input[@id='new-task']
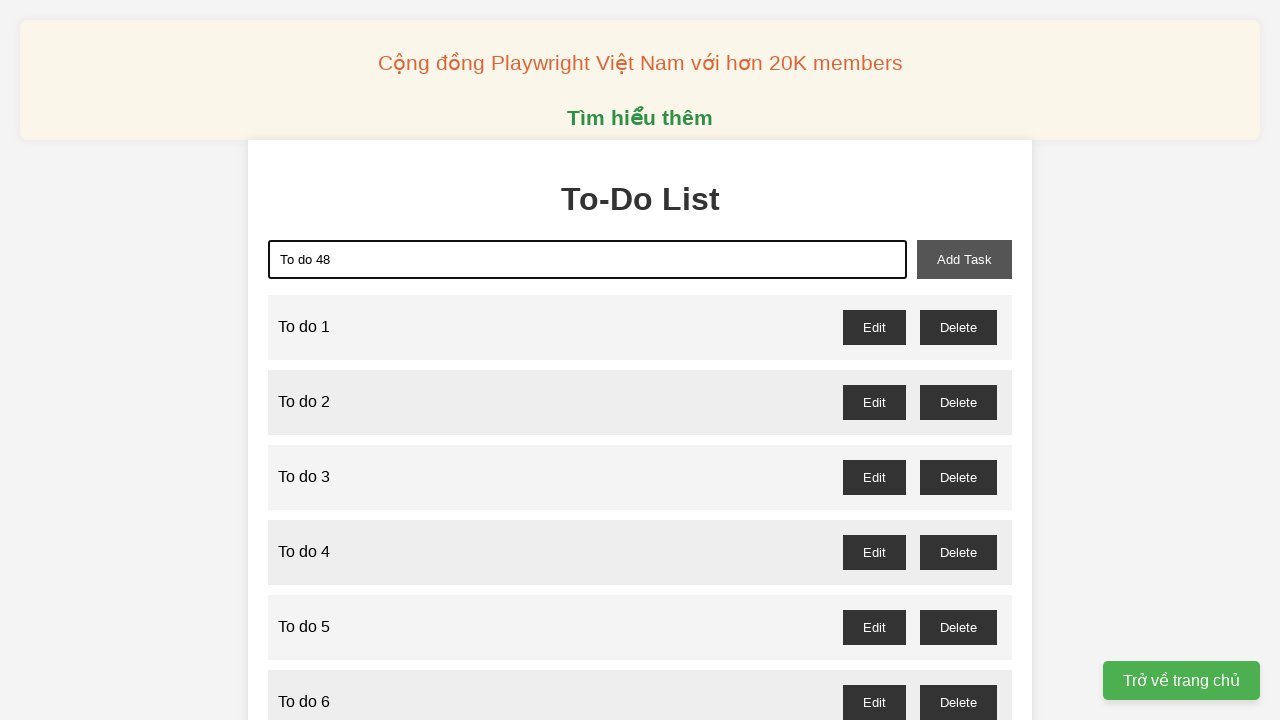

Clicked add task button to add 'To do 48' at (964, 259) on xpath=//button[@id='add-task']
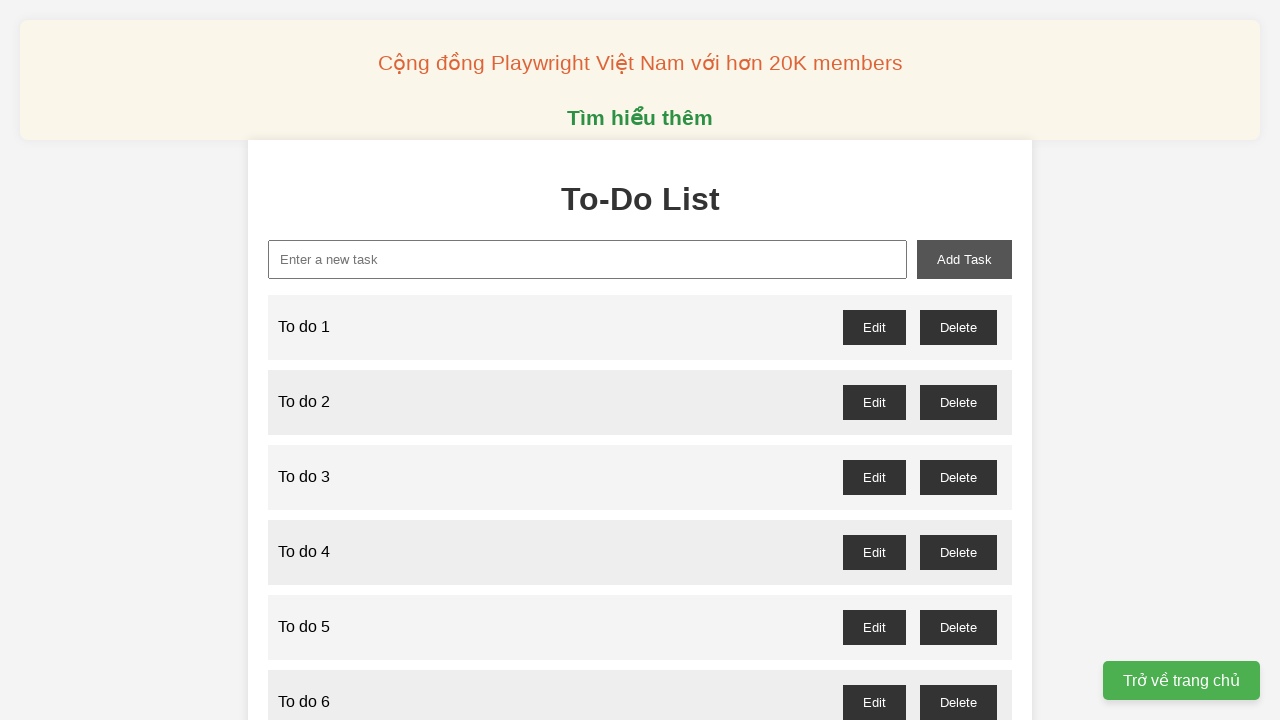

Filled input field with 'To do 49' on xpath=//input[@id='new-task']
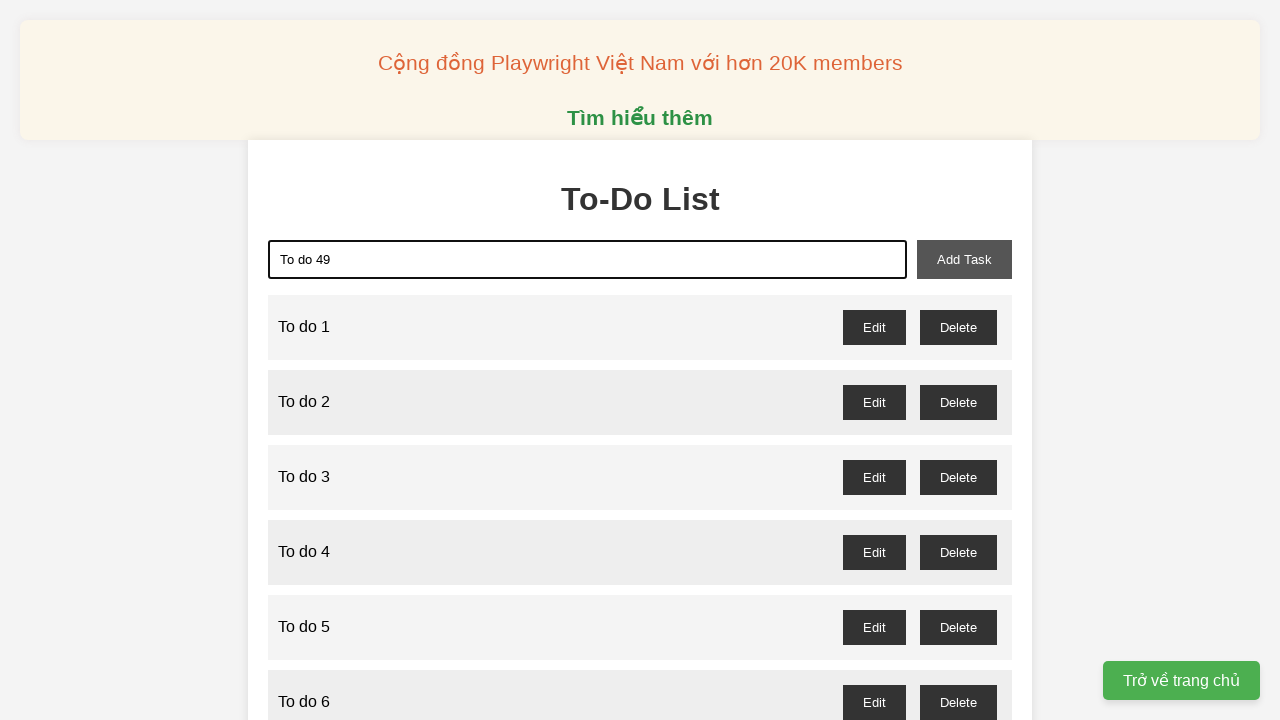

Clicked add task button to add 'To do 49' at (964, 259) on xpath=//button[@id='add-task']
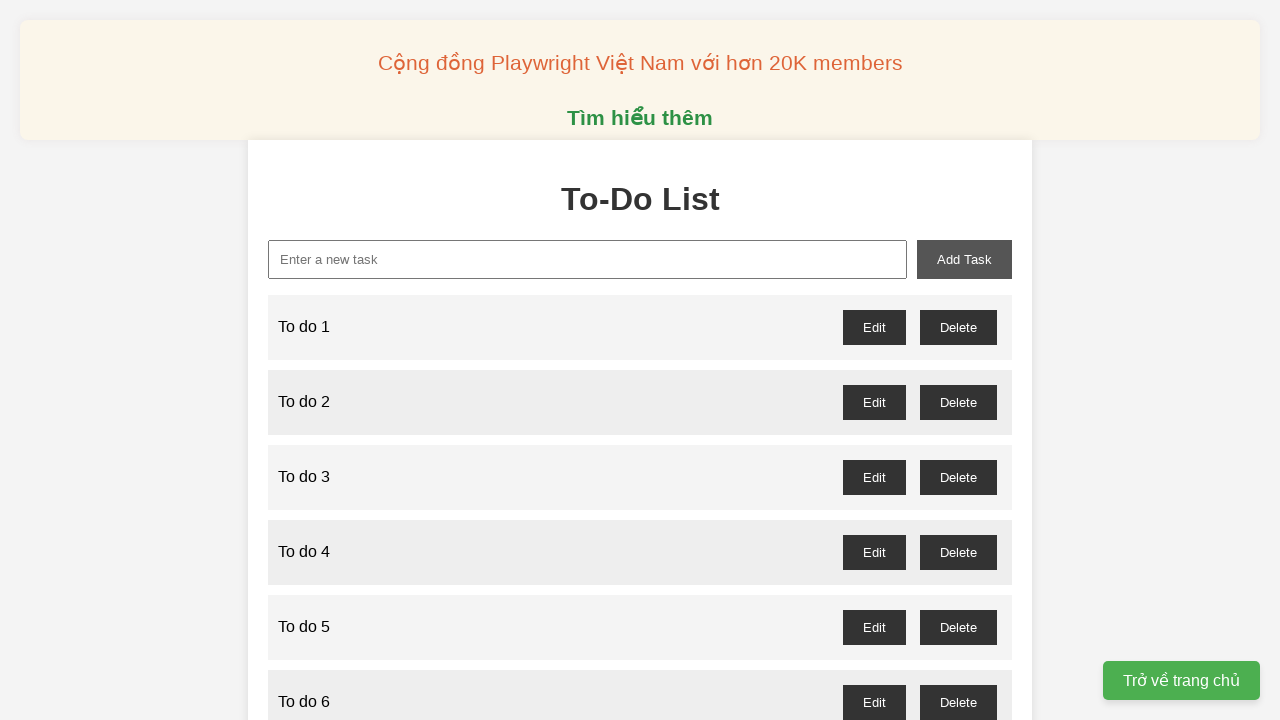

Filled input field with 'To do 50' on xpath=//input[@id='new-task']
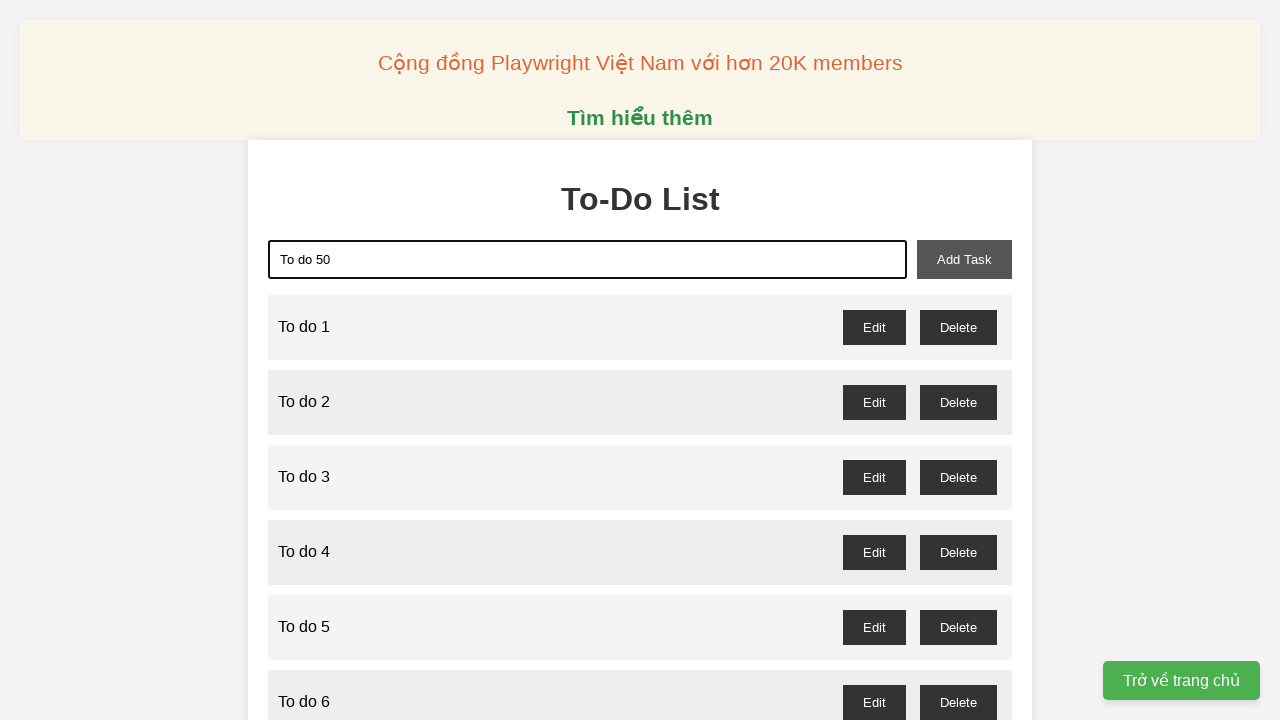

Clicked add task button to add 'To do 50' at (964, 259) on xpath=//button[@id='add-task']
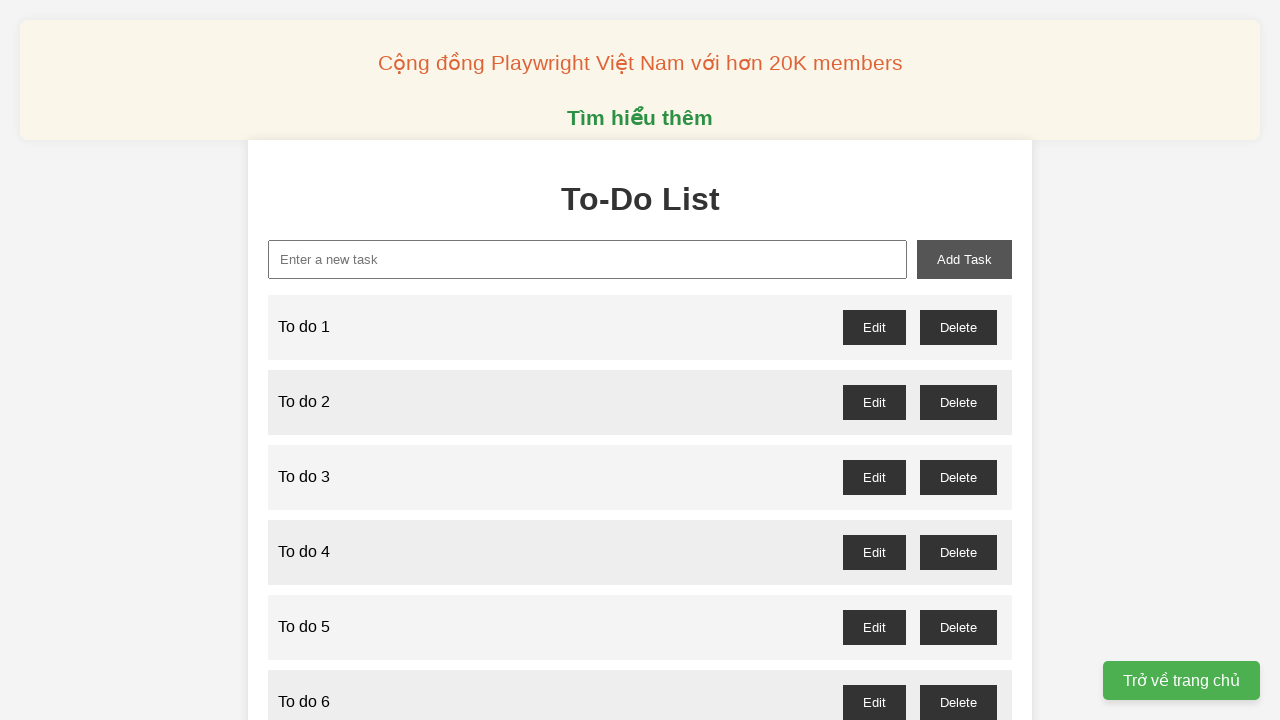

Filled input field with 'To do 51' on xpath=//input[@id='new-task']
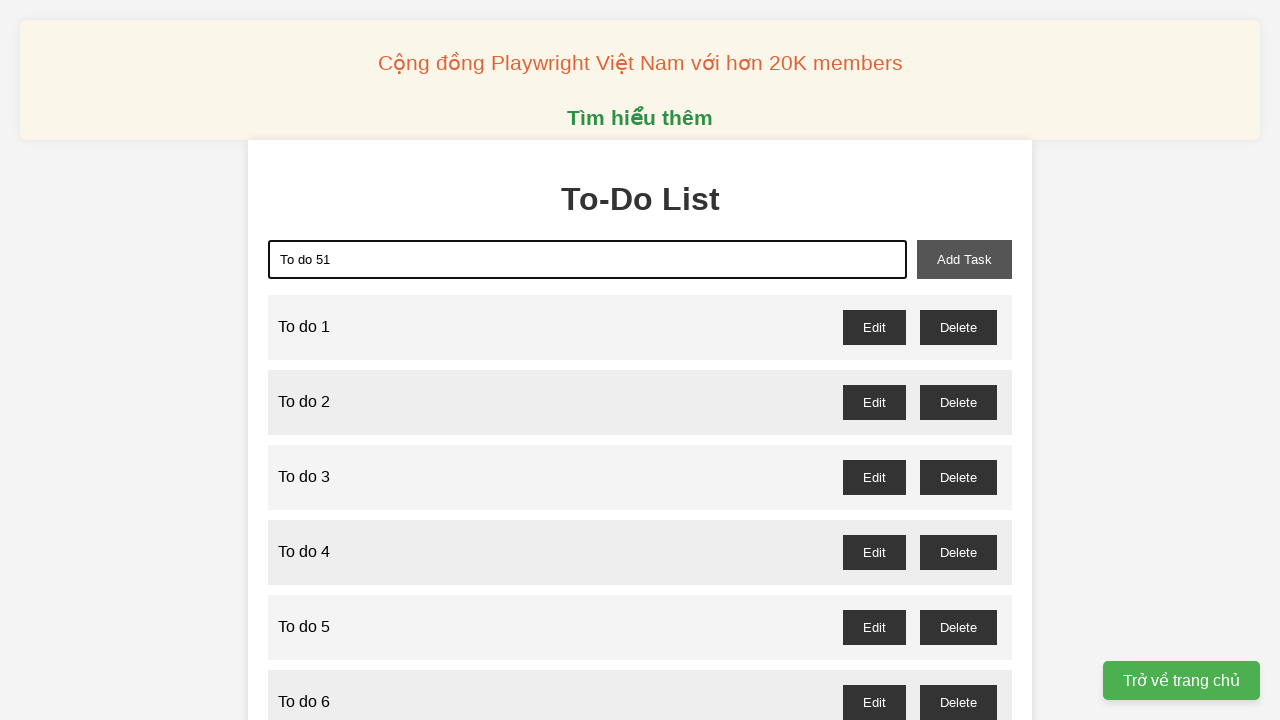

Clicked add task button to add 'To do 51' at (964, 259) on xpath=//button[@id='add-task']
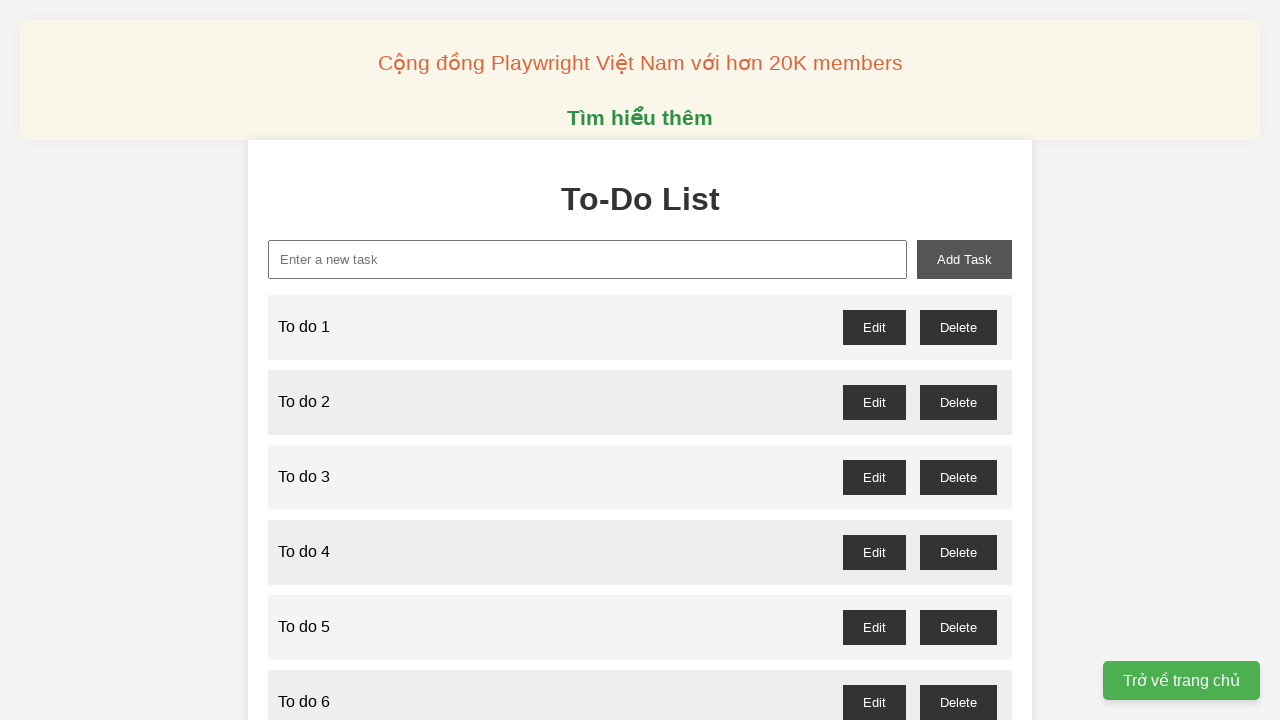

Filled input field with 'To do 52' on xpath=//input[@id='new-task']
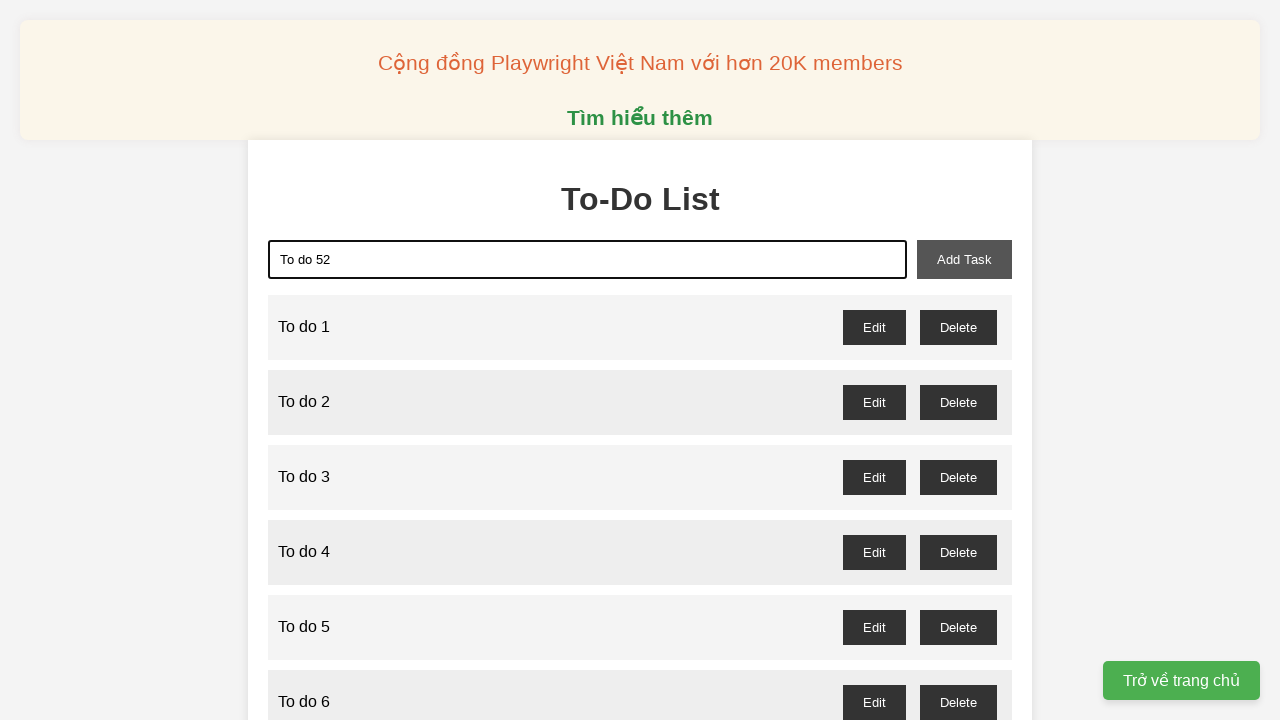

Clicked add task button to add 'To do 52' at (964, 259) on xpath=//button[@id='add-task']
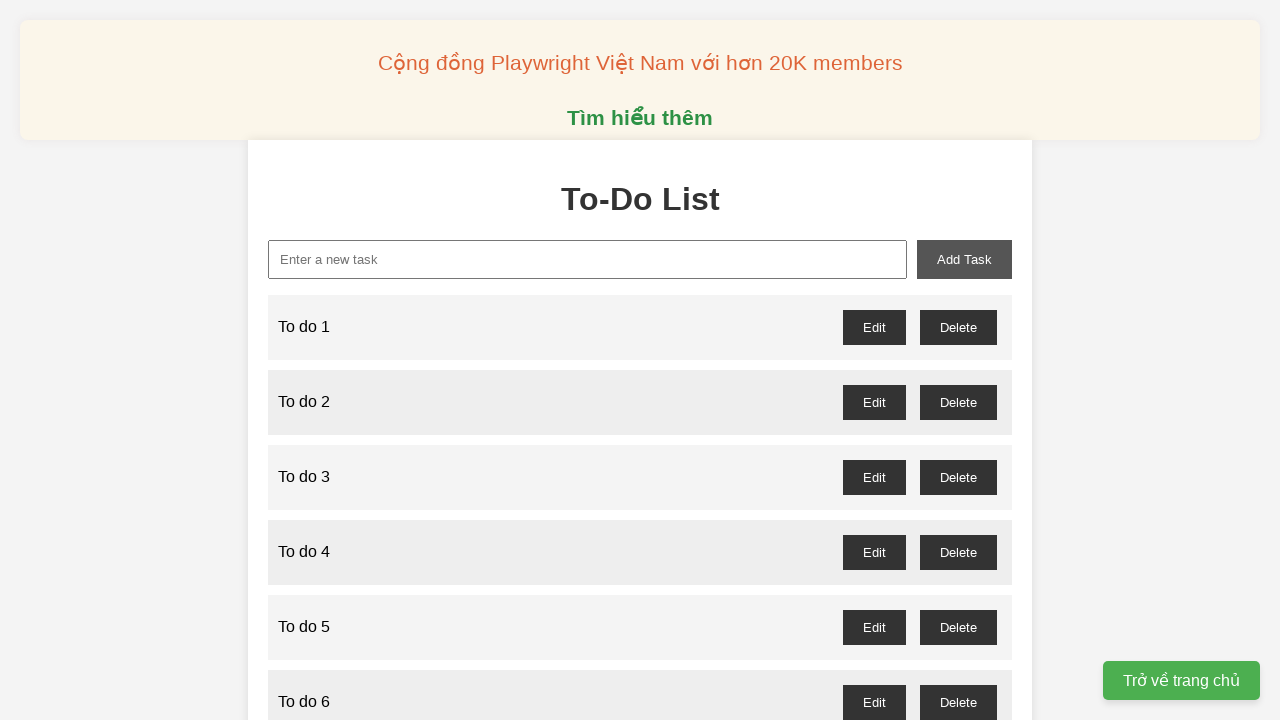

Filled input field with 'To do 53' on xpath=//input[@id='new-task']
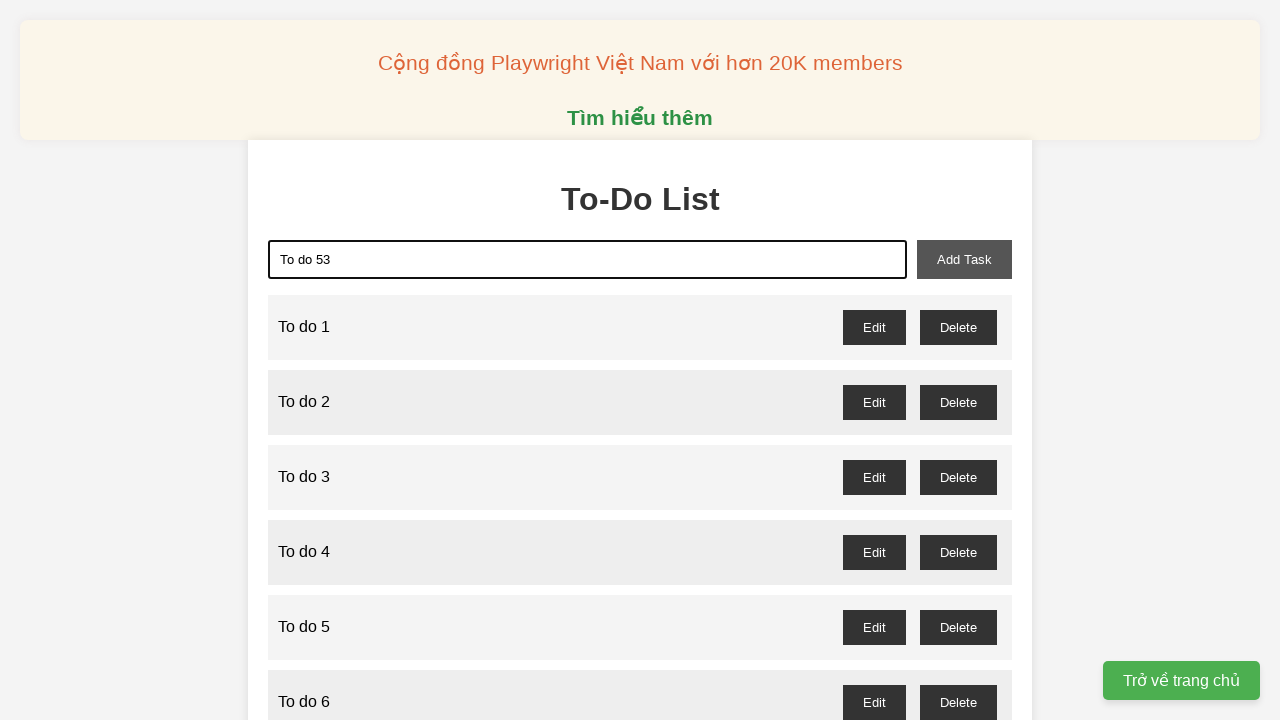

Clicked add task button to add 'To do 53' at (964, 259) on xpath=//button[@id='add-task']
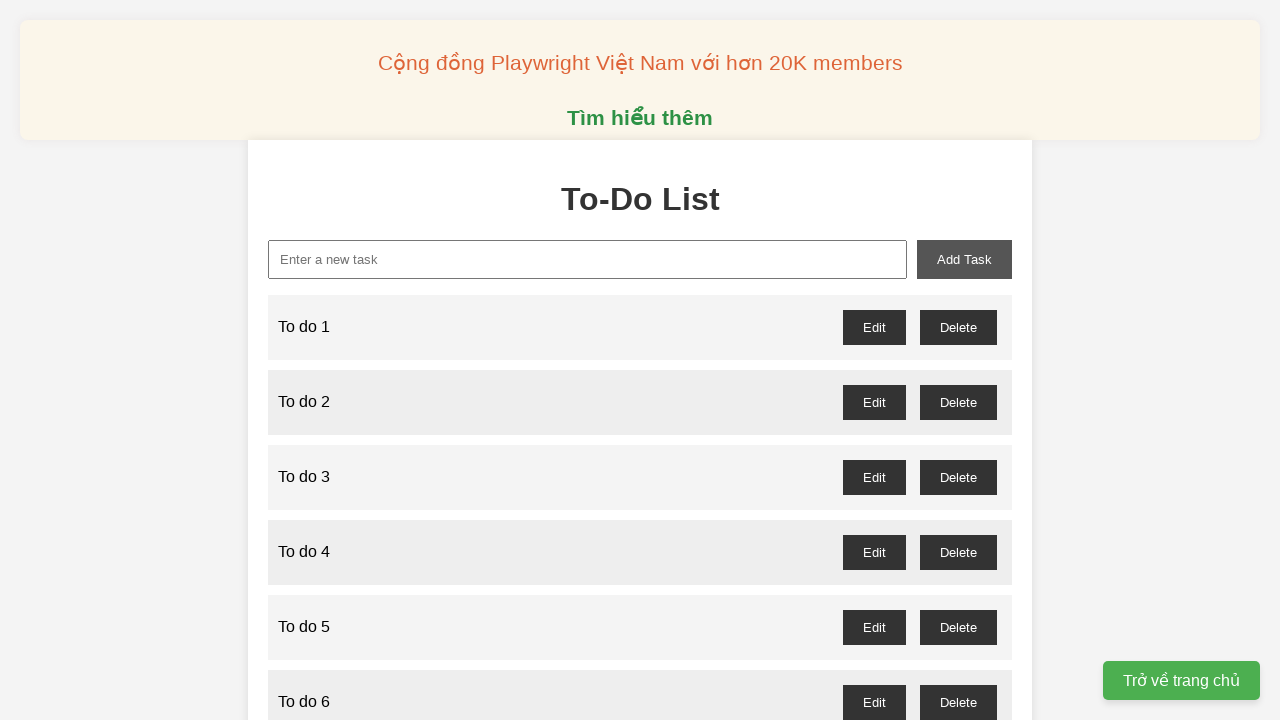

Filled input field with 'To do 54' on xpath=//input[@id='new-task']
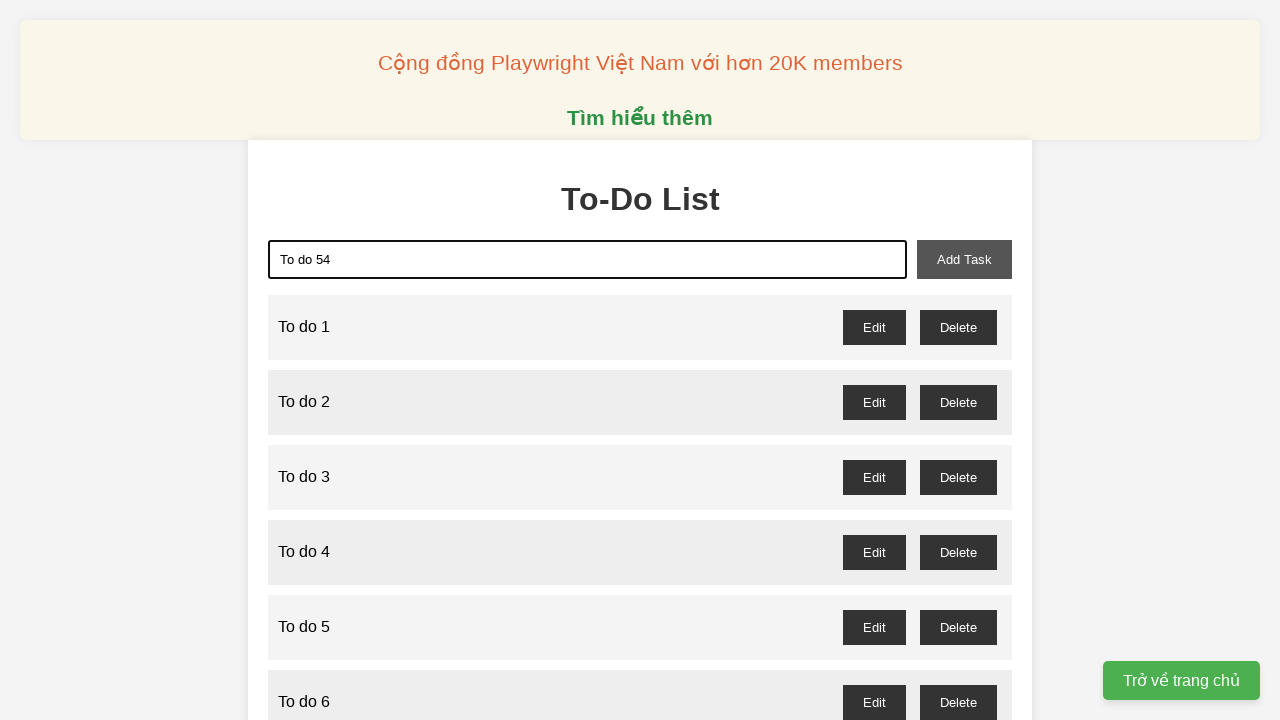

Clicked add task button to add 'To do 54' at (964, 259) on xpath=//button[@id='add-task']
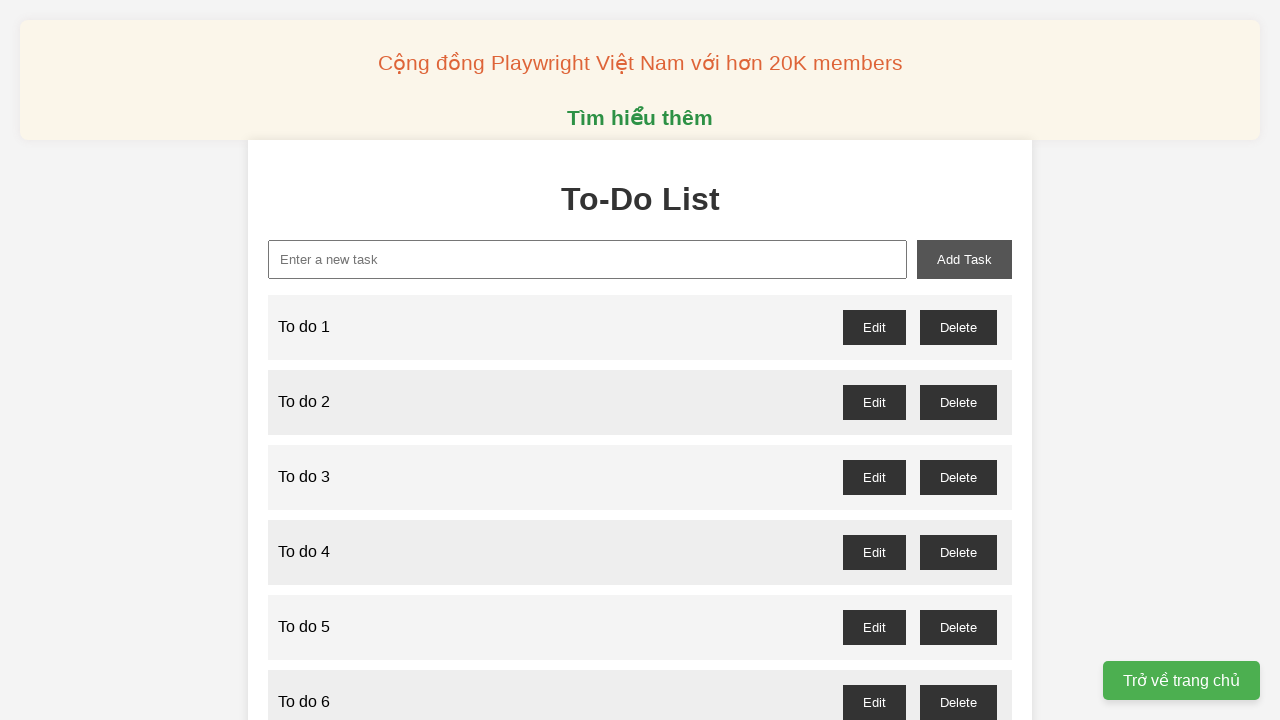

Filled input field with 'To do 55' on xpath=//input[@id='new-task']
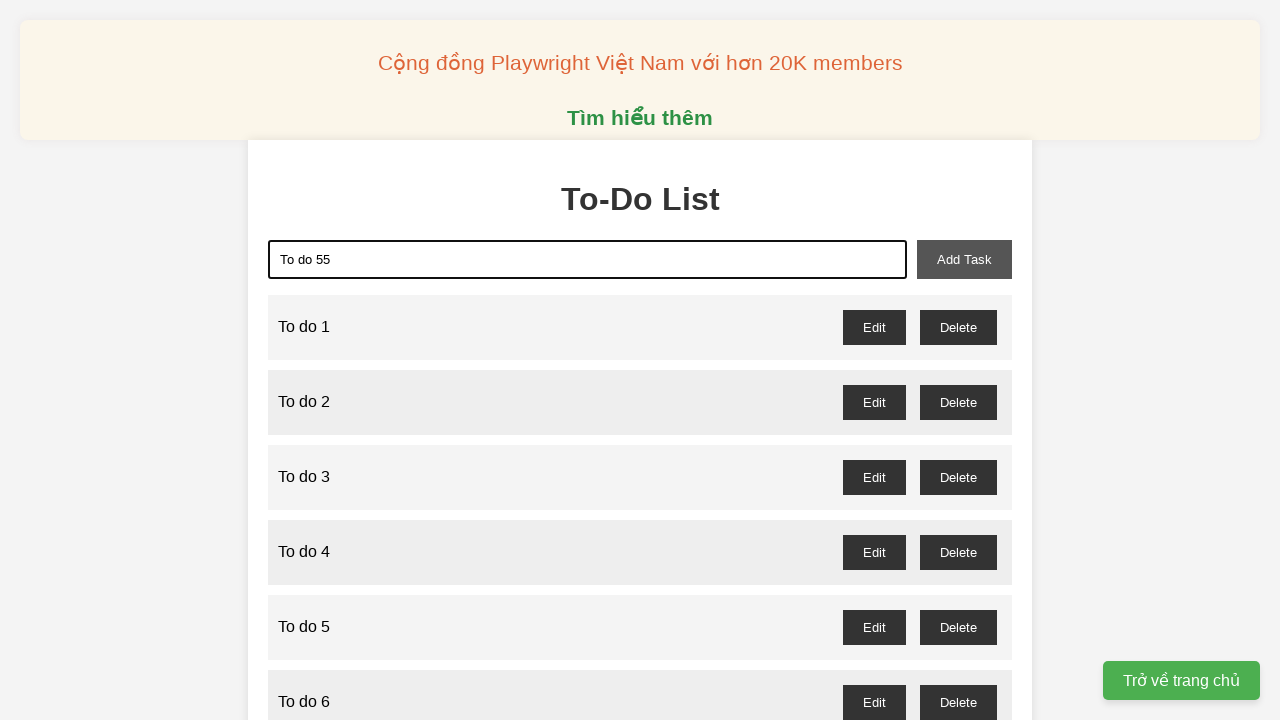

Clicked add task button to add 'To do 55' at (964, 259) on xpath=//button[@id='add-task']
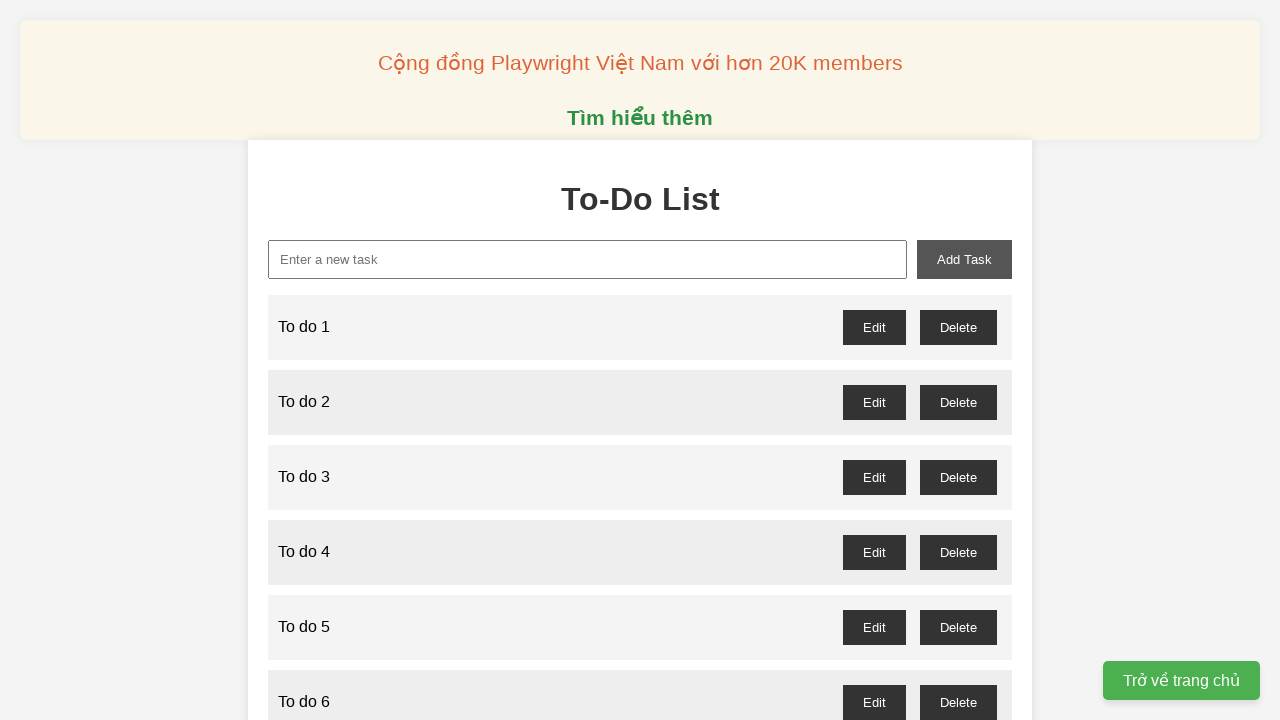

Filled input field with 'To do 56' on xpath=//input[@id='new-task']
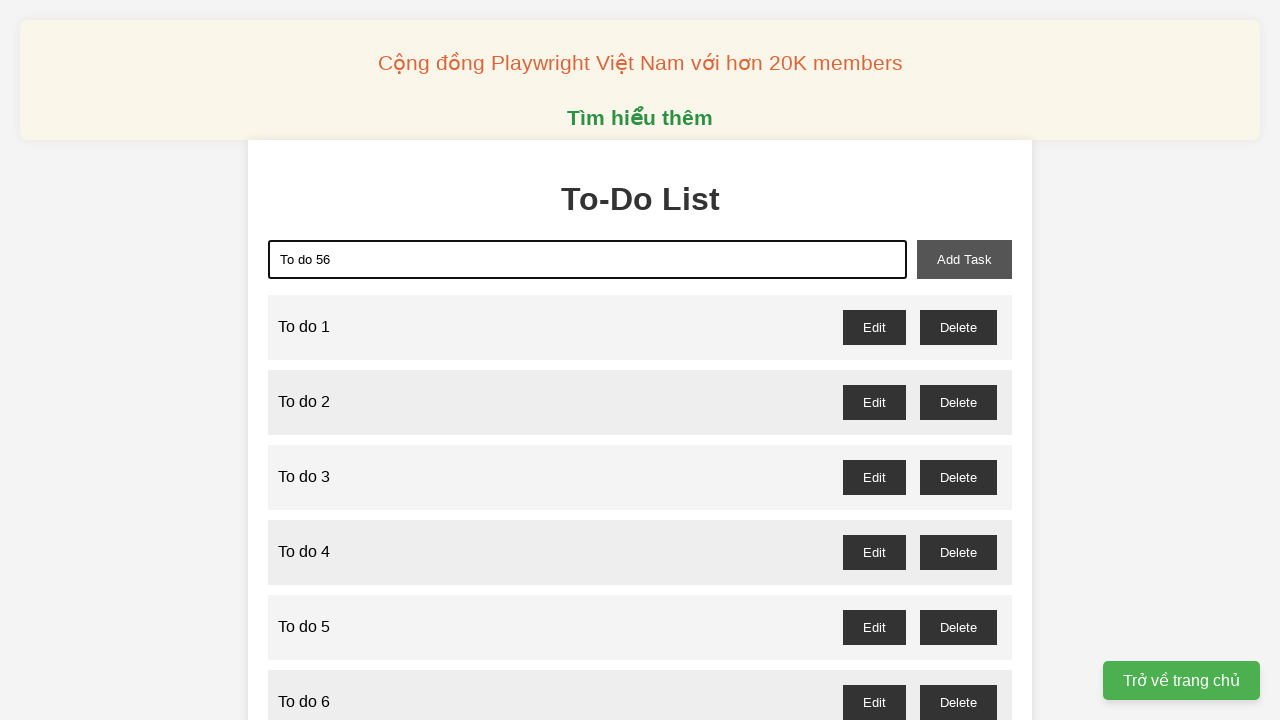

Clicked add task button to add 'To do 56' at (964, 259) on xpath=//button[@id='add-task']
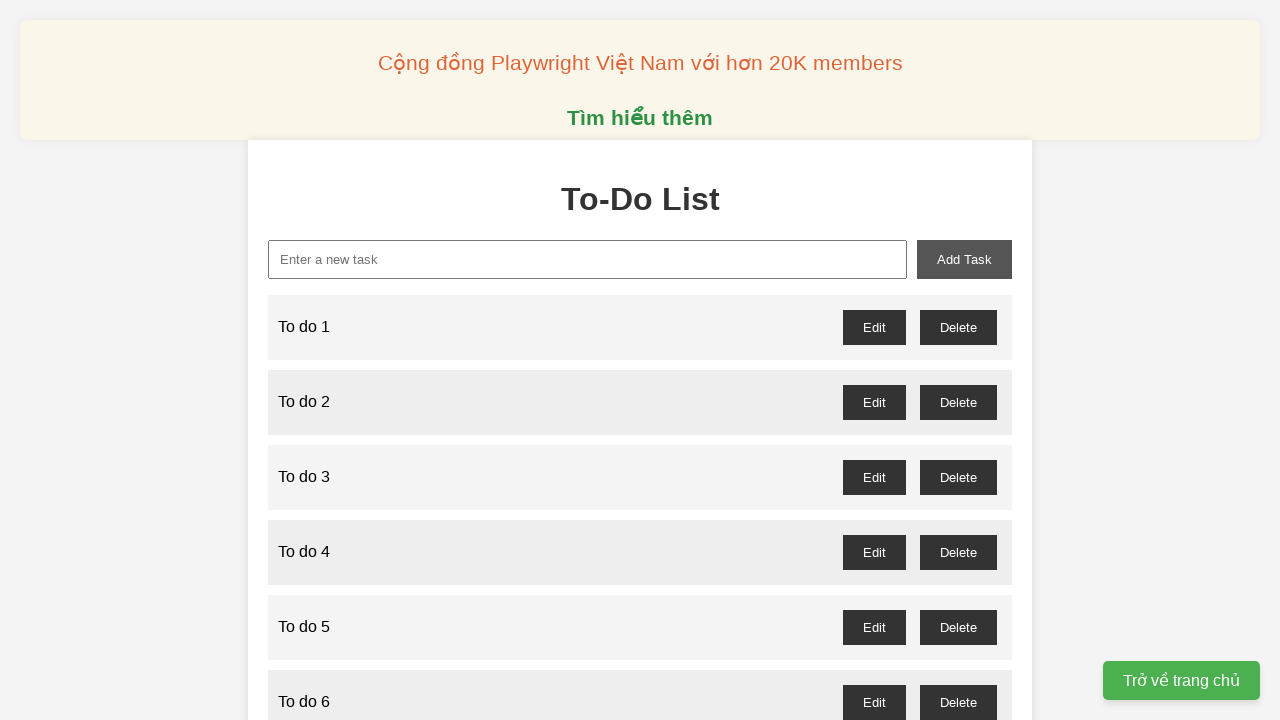

Filled input field with 'To do 57' on xpath=//input[@id='new-task']
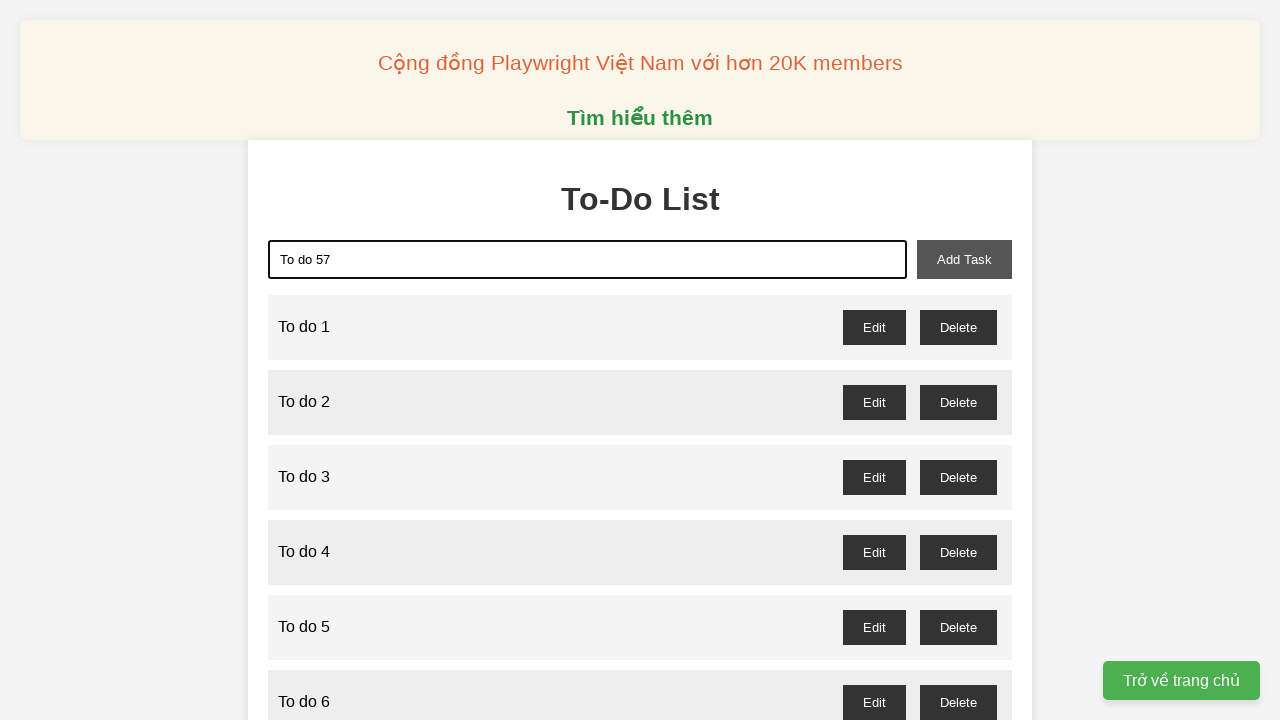

Clicked add task button to add 'To do 57' at (964, 259) on xpath=//button[@id='add-task']
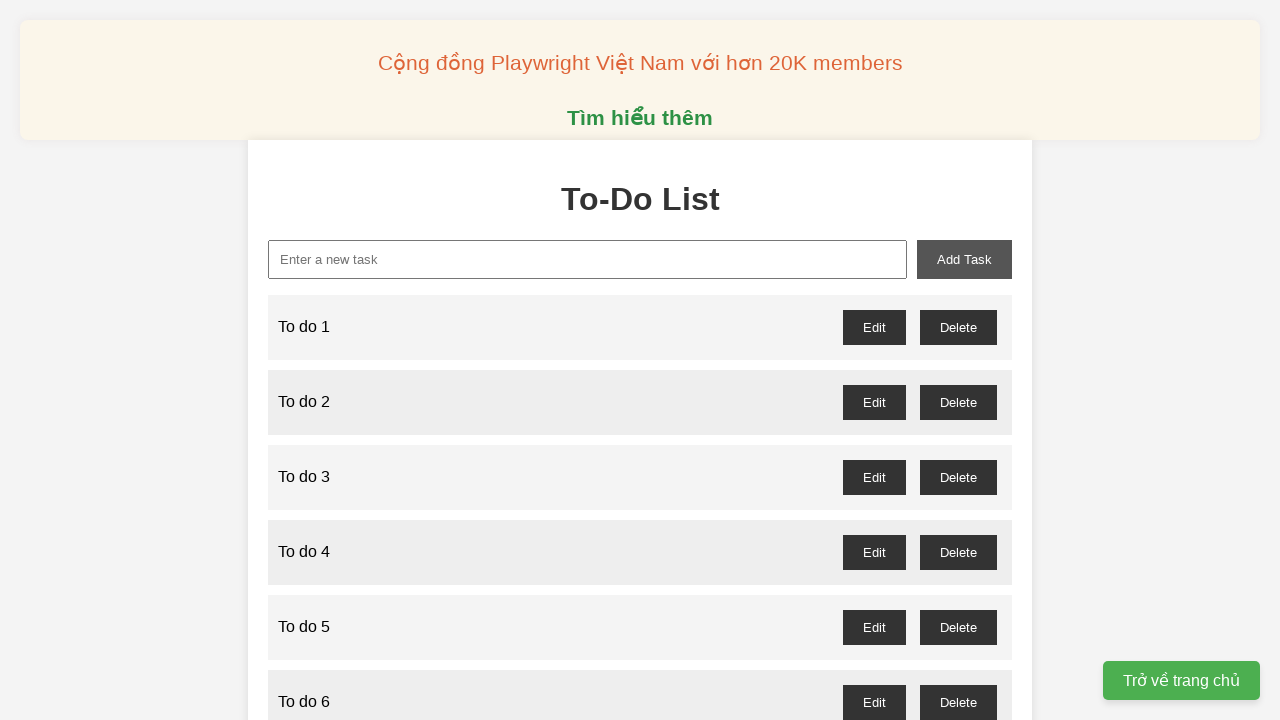

Filled input field with 'To do 58' on xpath=//input[@id='new-task']
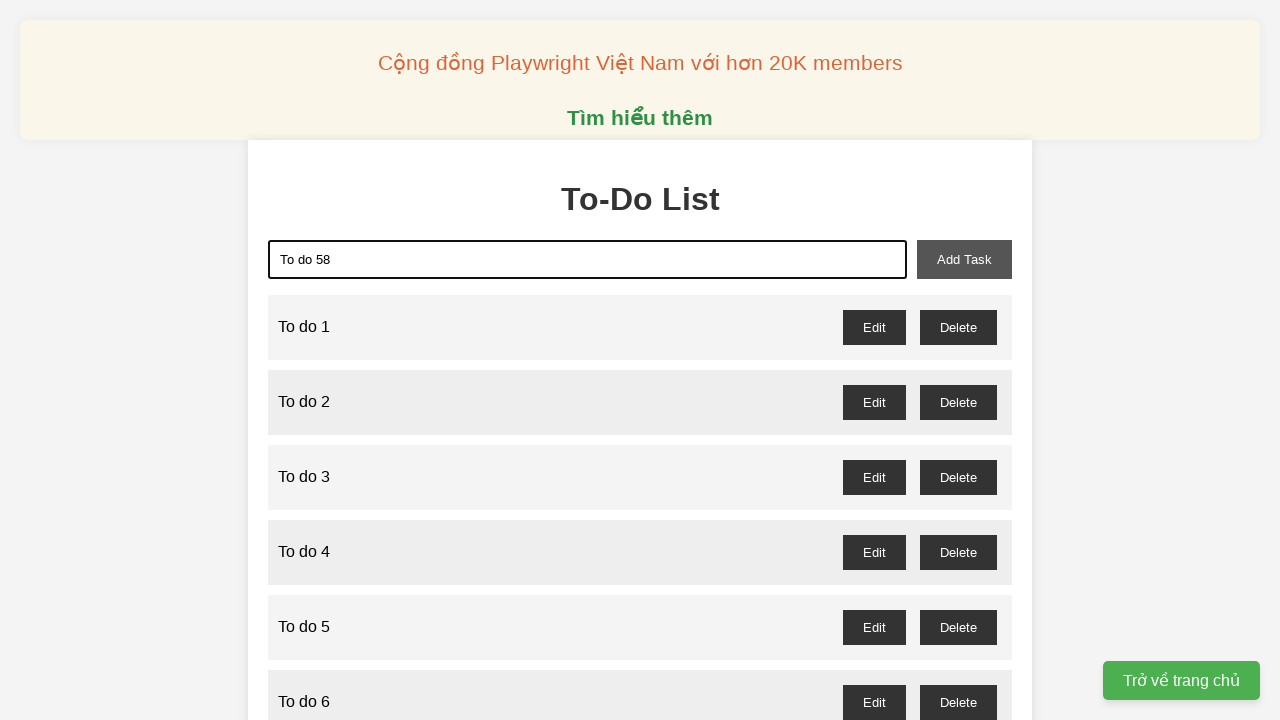

Clicked add task button to add 'To do 58' at (964, 259) on xpath=//button[@id='add-task']
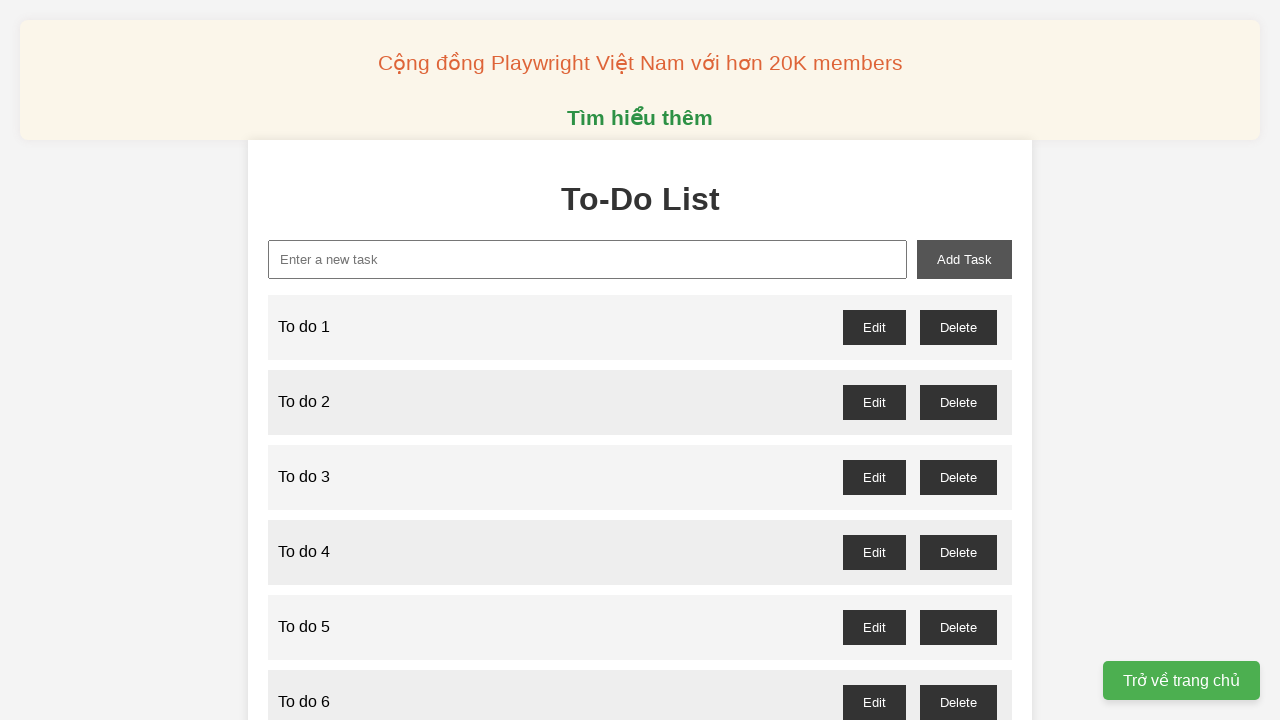

Filled input field with 'To do 59' on xpath=//input[@id='new-task']
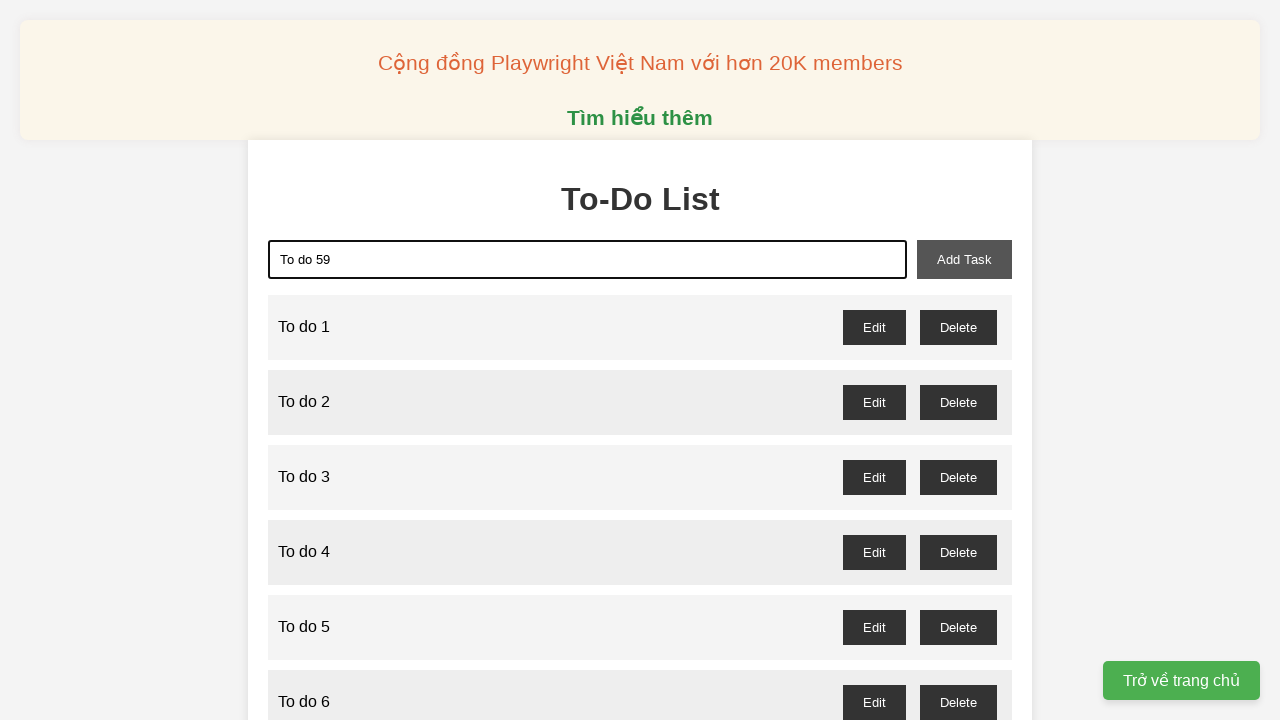

Clicked add task button to add 'To do 59' at (964, 259) on xpath=//button[@id='add-task']
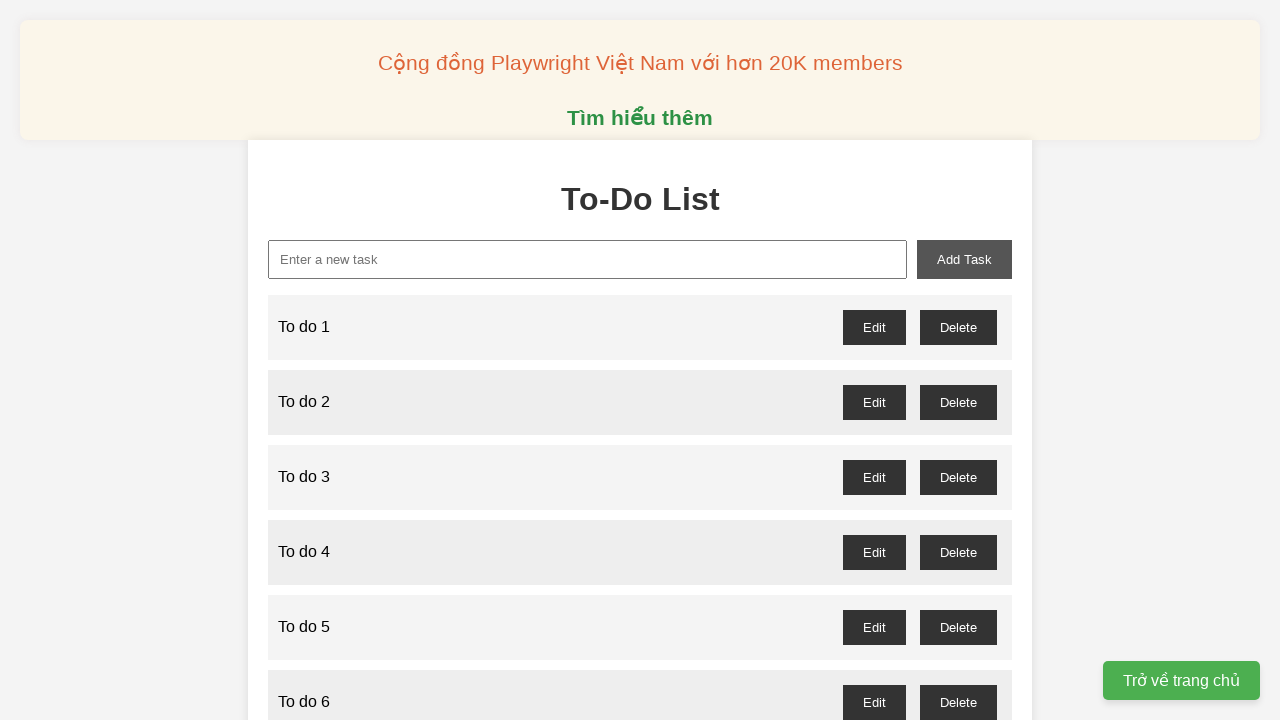

Filled input field with 'To do 60' on xpath=//input[@id='new-task']
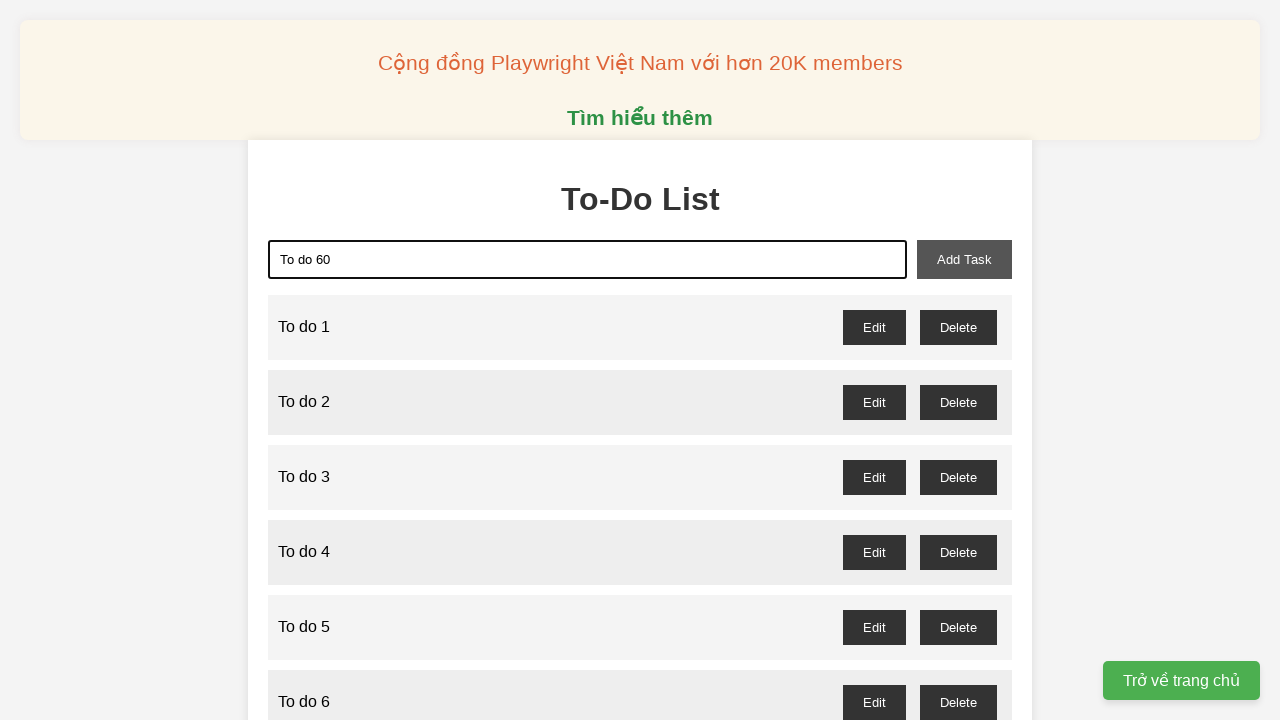

Clicked add task button to add 'To do 60' at (964, 259) on xpath=//button[@id='add-task']
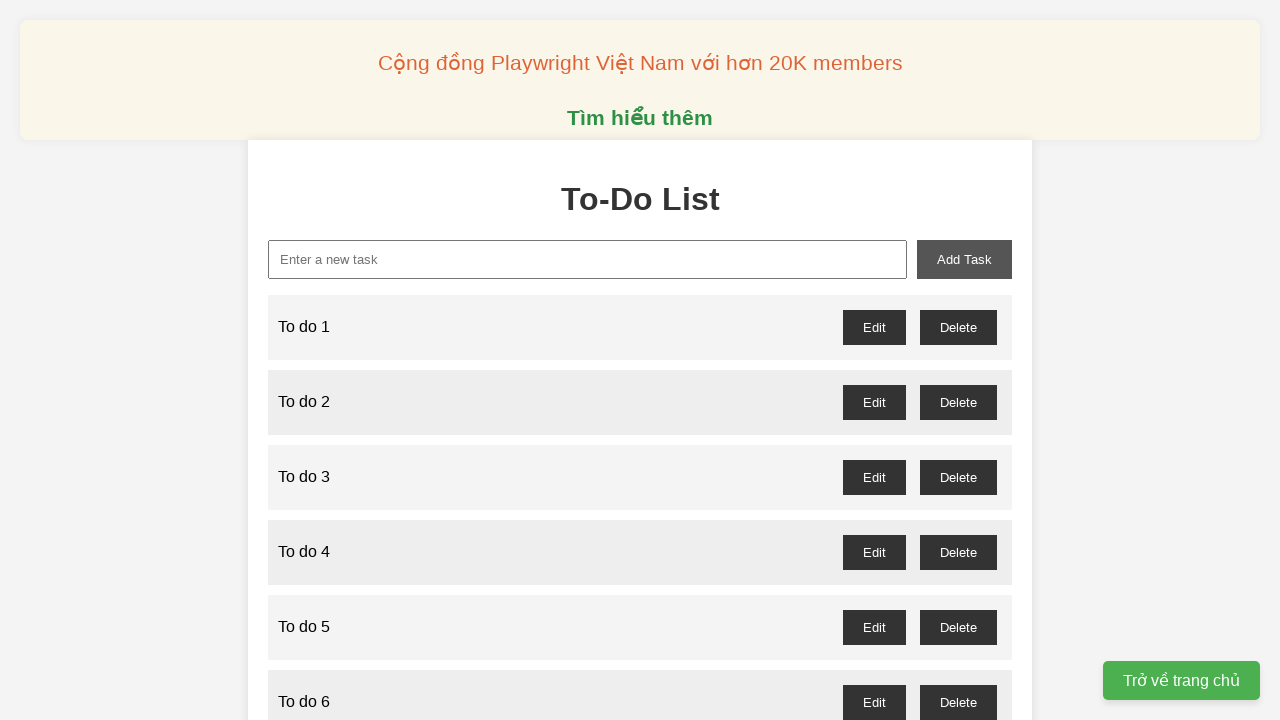

Filled input field with 'To do 61' on xpath=//input[@id='new-task']
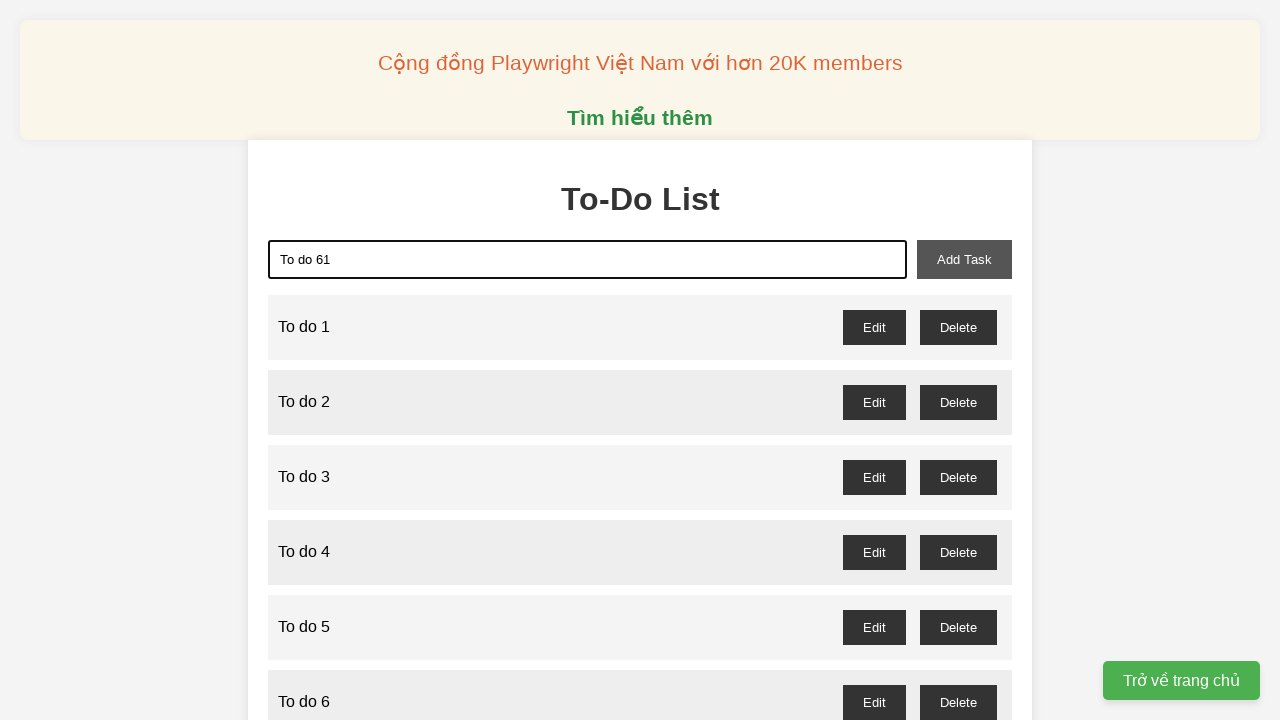

Clicked add task button to add 'To do 61' at (964, 259) on xpath=//button[@id='add-task']
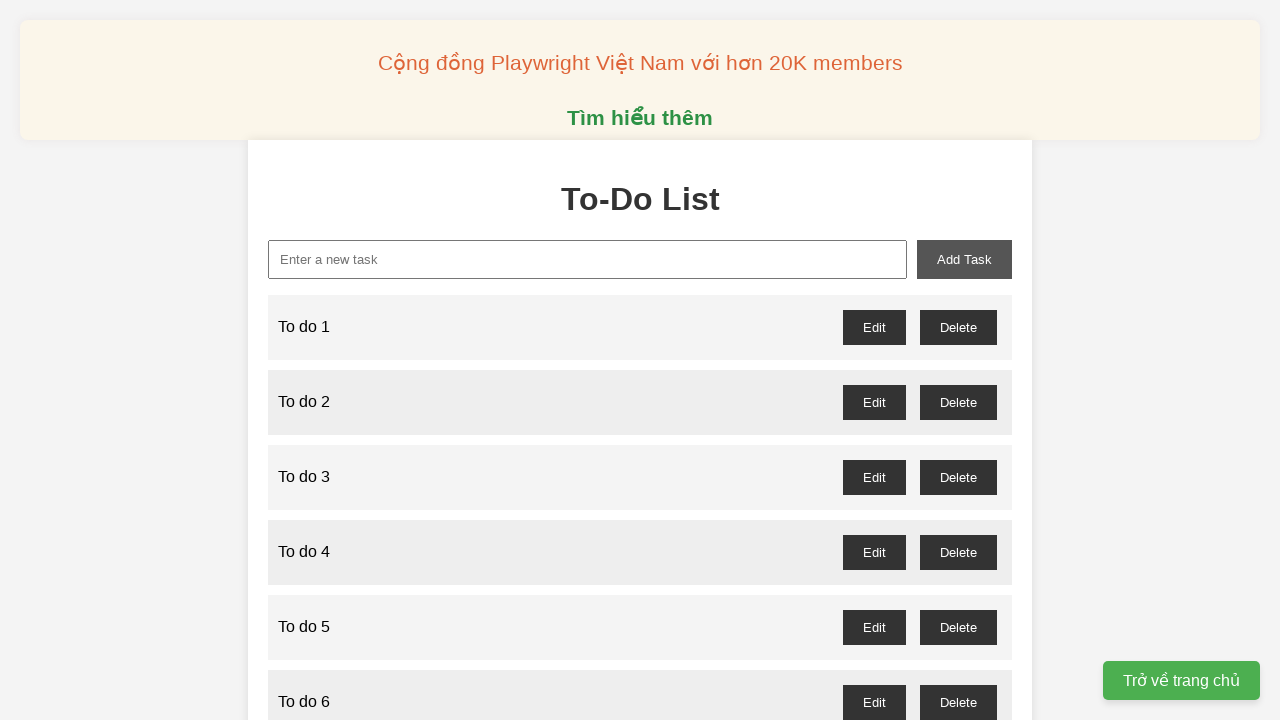

Filled input field with 'To do 62' on xpath=//input[@id='new-task']
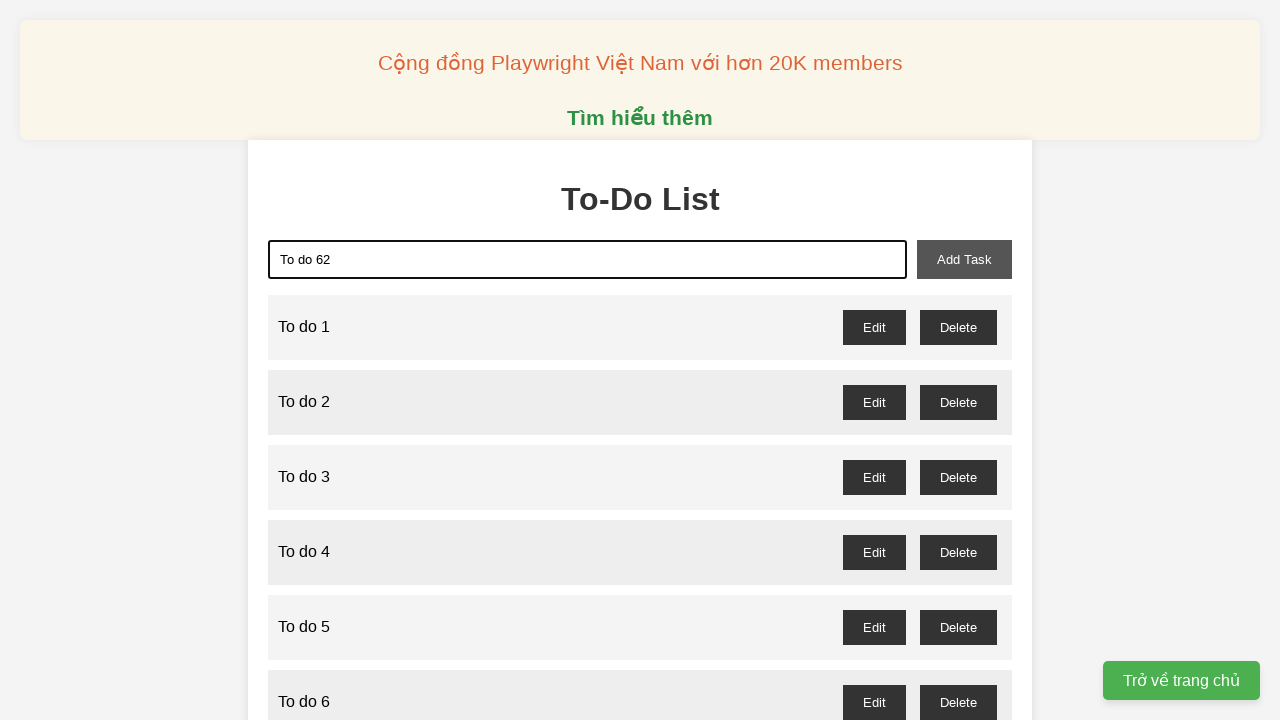

Clicked add task button to add 'To do 62' at (964, 259) on xpath=//button[@id='add-task']
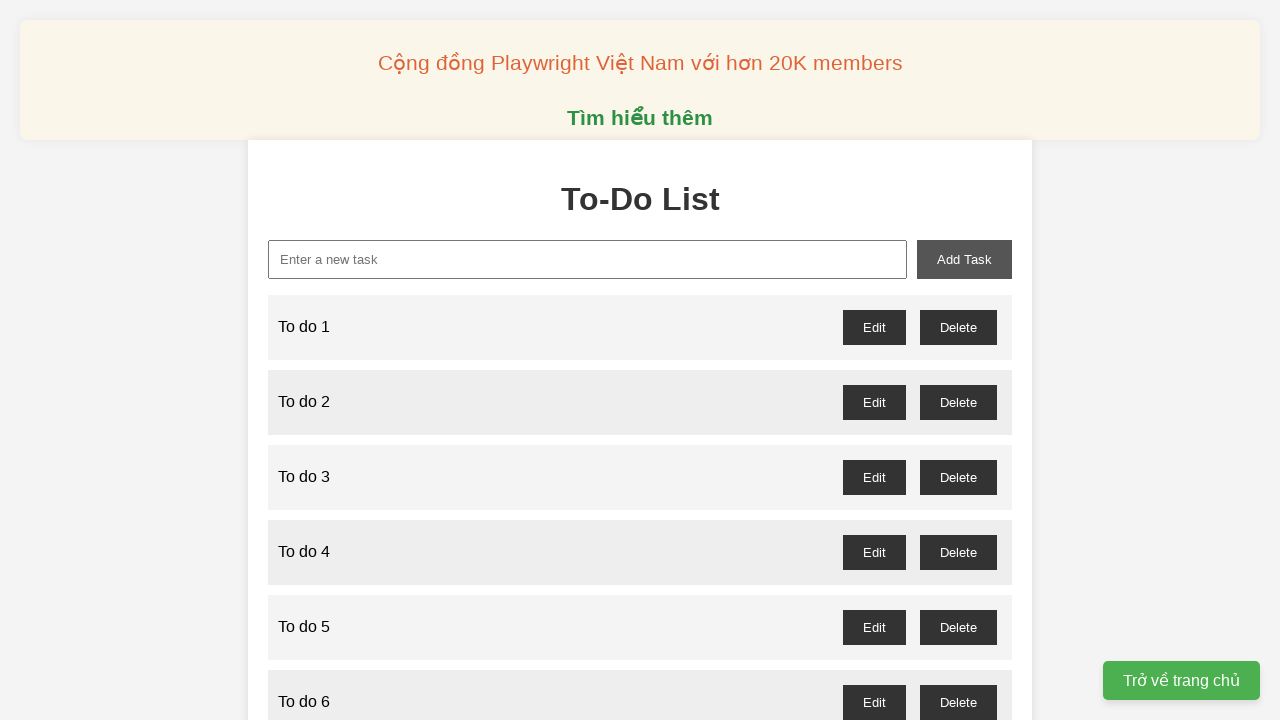

Filled input field with 'To do 63' on xpath=//input[@id='new-task']
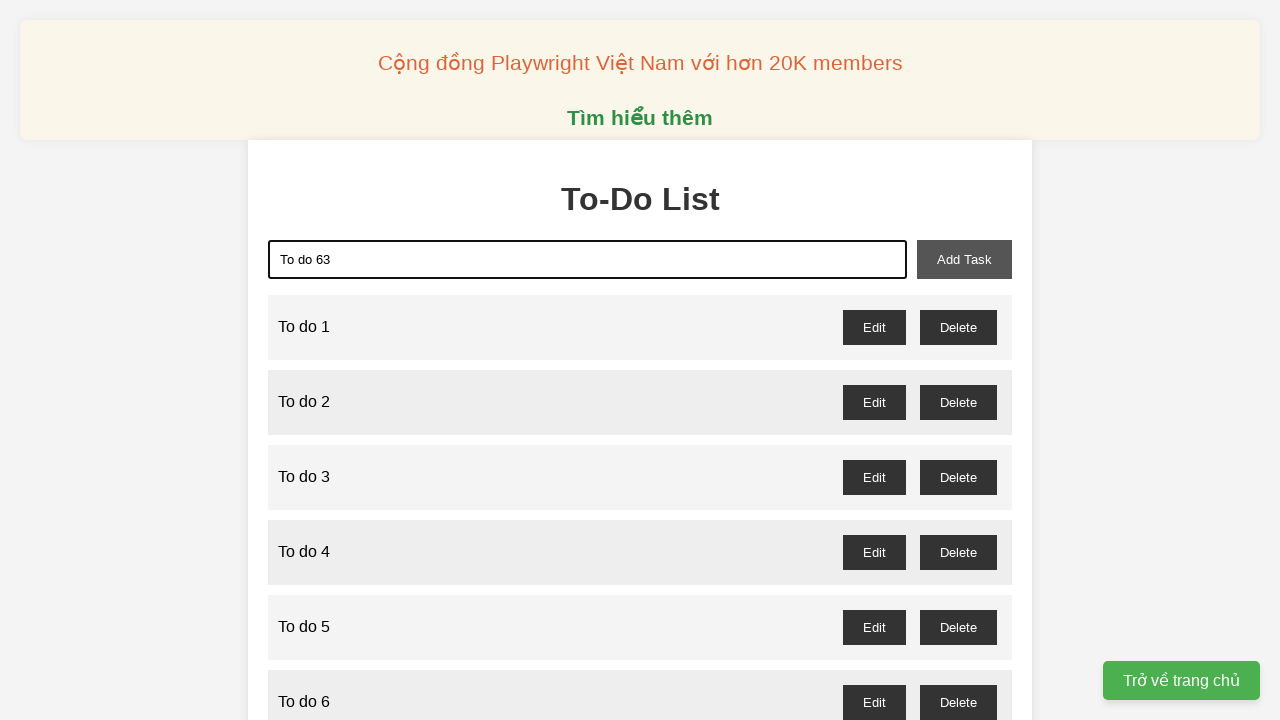

Clicked add task button to add 'To do 63' at (964, 259) on xpath=//button[@id='add-task']
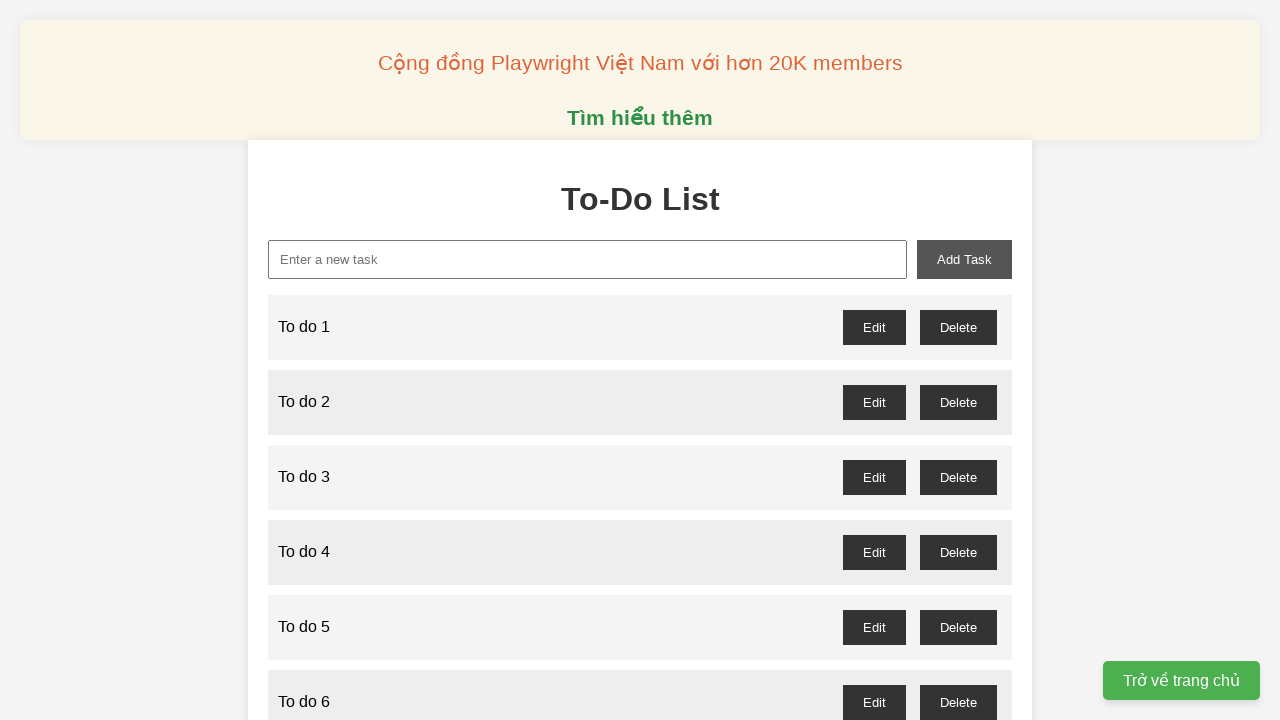

Filled input field with 'To do 64' on xpath=//input[@id='new-task']
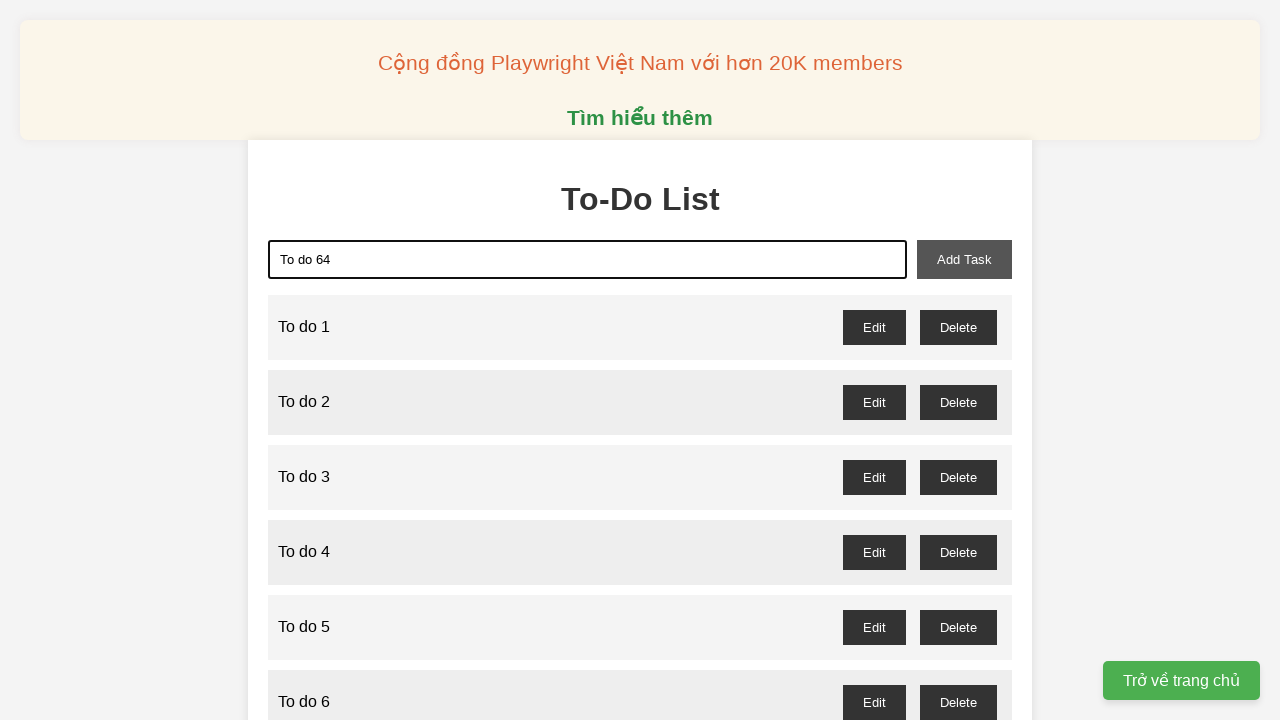

Clicked add task button to add 'To do 64' at (964, 259) on xpath=//button[@id='add-task']
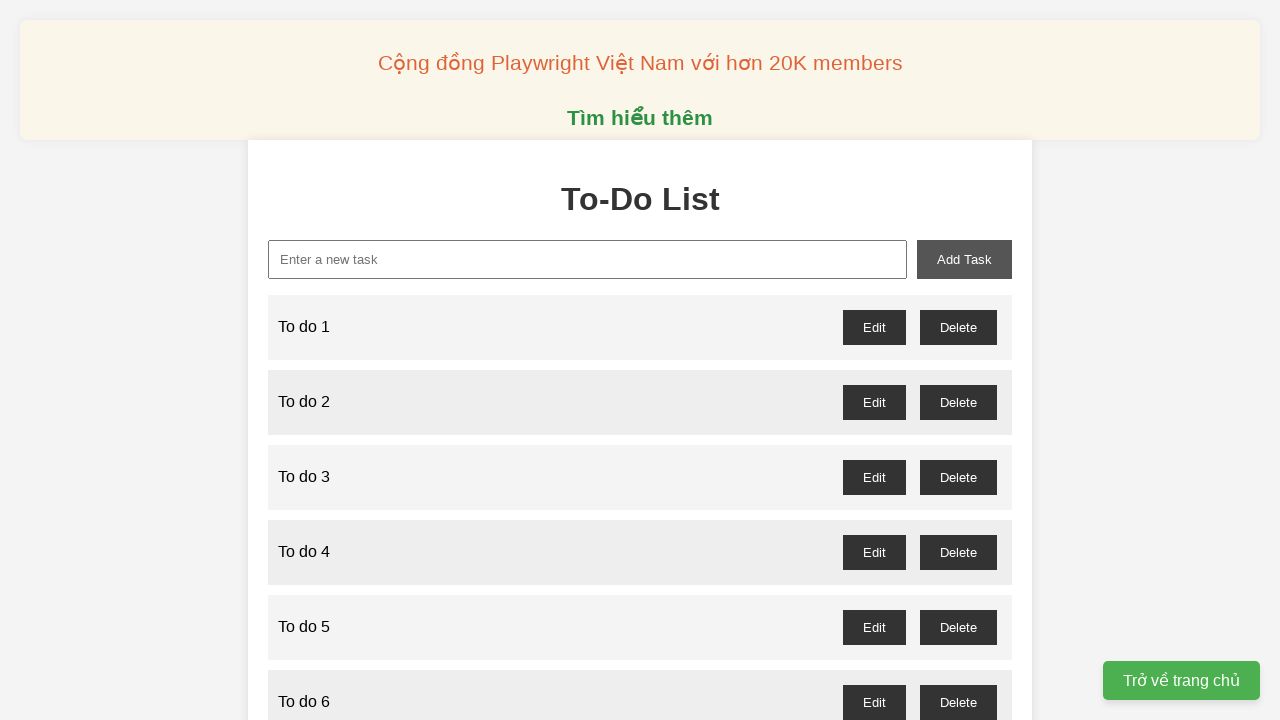

Filled input field with 'To do 65' on xpath=//input[@id='new-task']
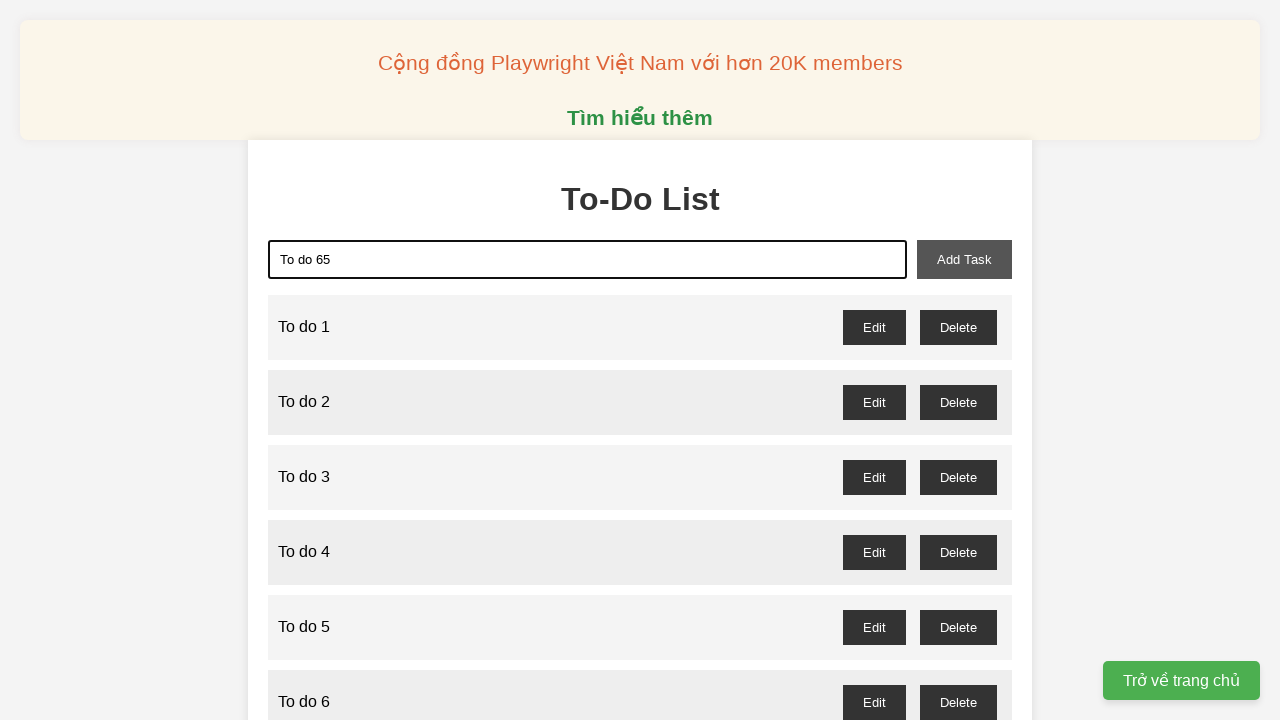

Clicked add task button to add 'To do 65' at (964, 259) on xpath=//button[@id='add-task']
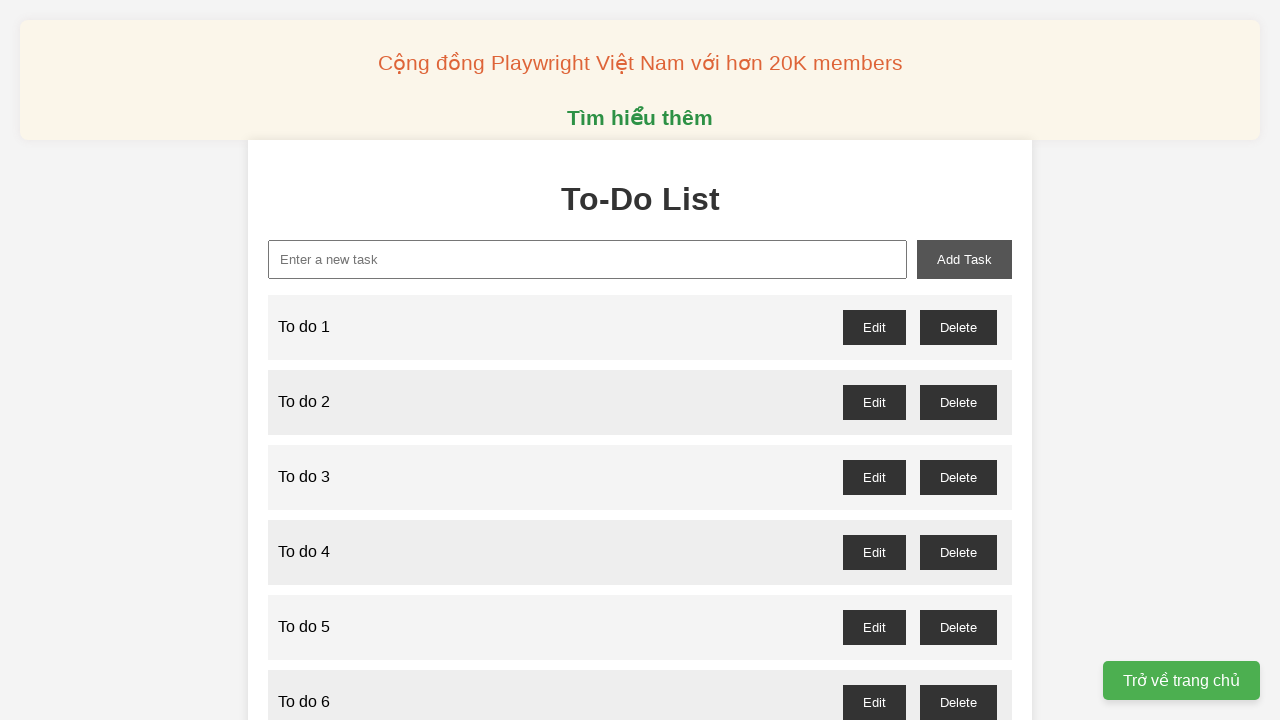

Filled input field with 'To do 66' on xpath=//input[@id='new-task']
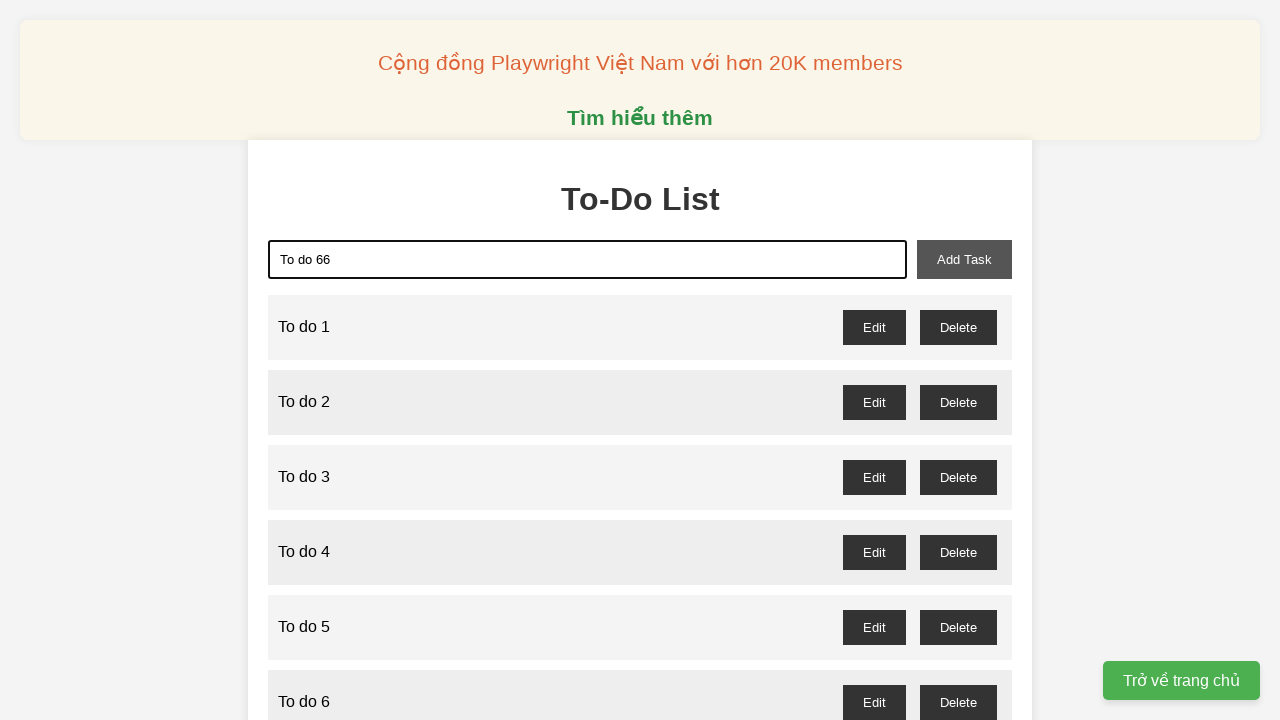

Clicked add task button to add 'To do 66' at (964, 259) on xpath=//button[@id='add-task']
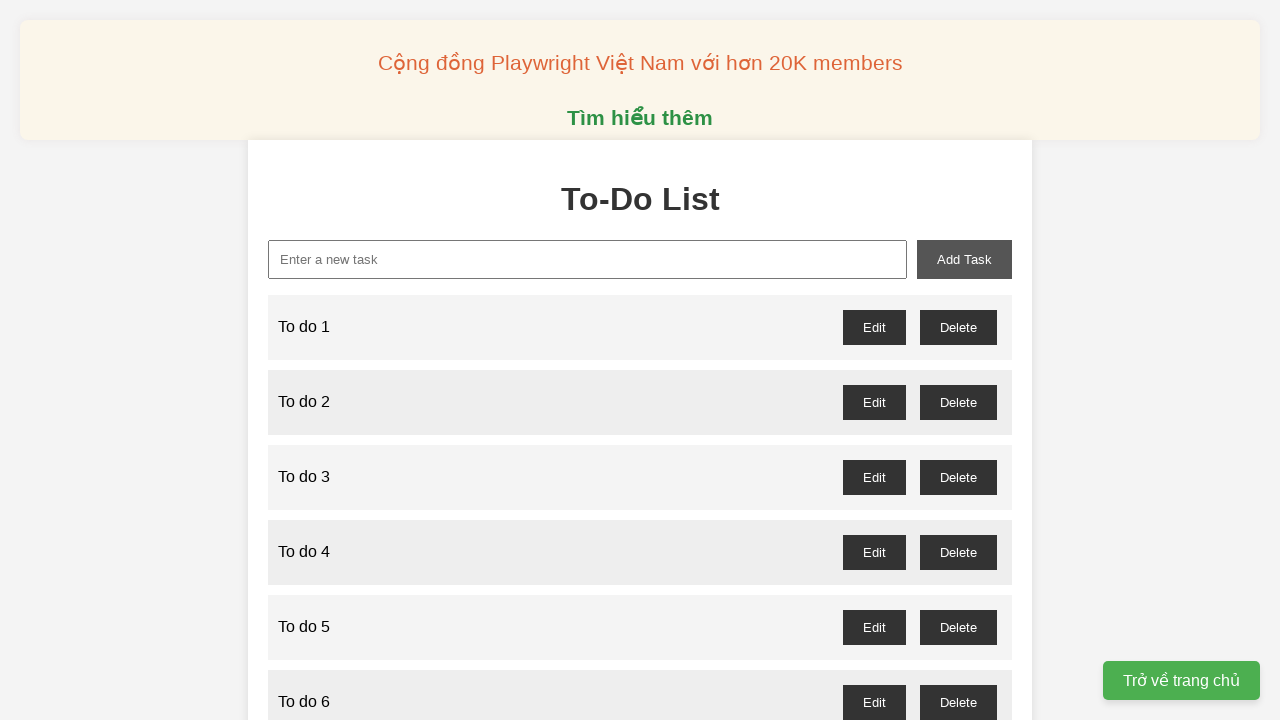

Filled input field with 'To do 67' on xpath=//input[@id='new-task']
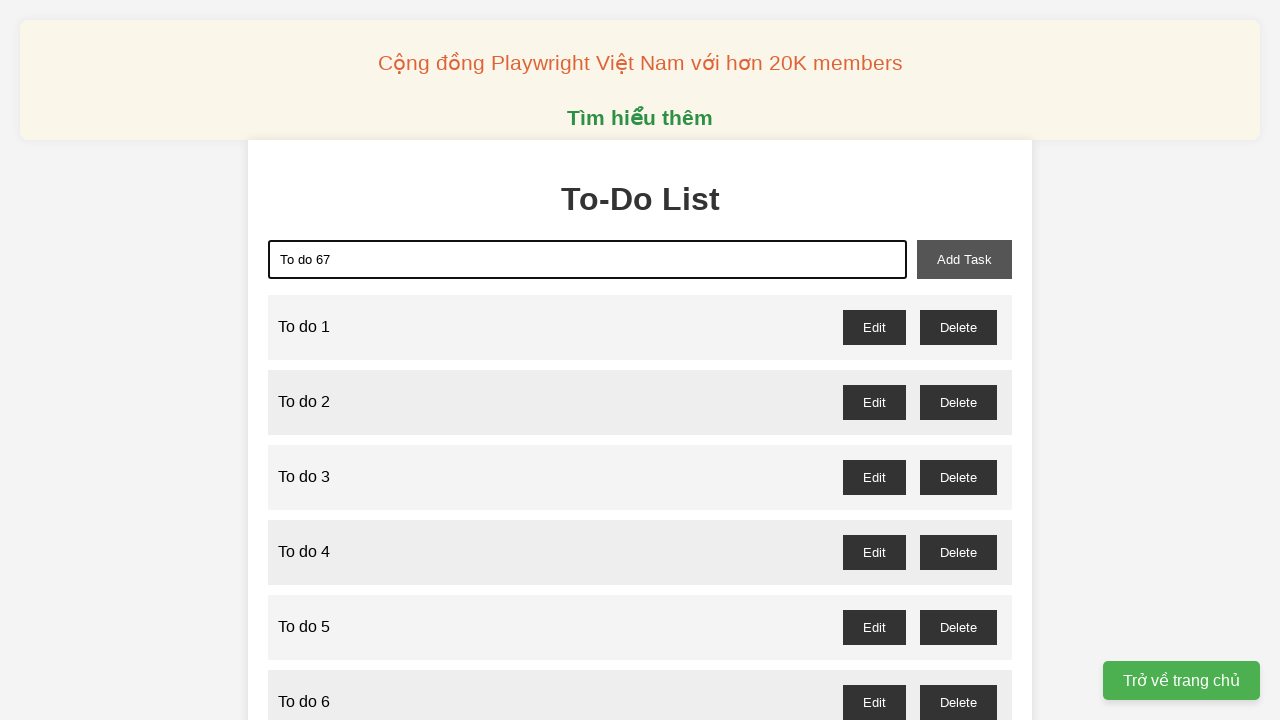

Clicked add task button to add 'To do 67' at (964, 259) on xpath=//button[@id='add-task']
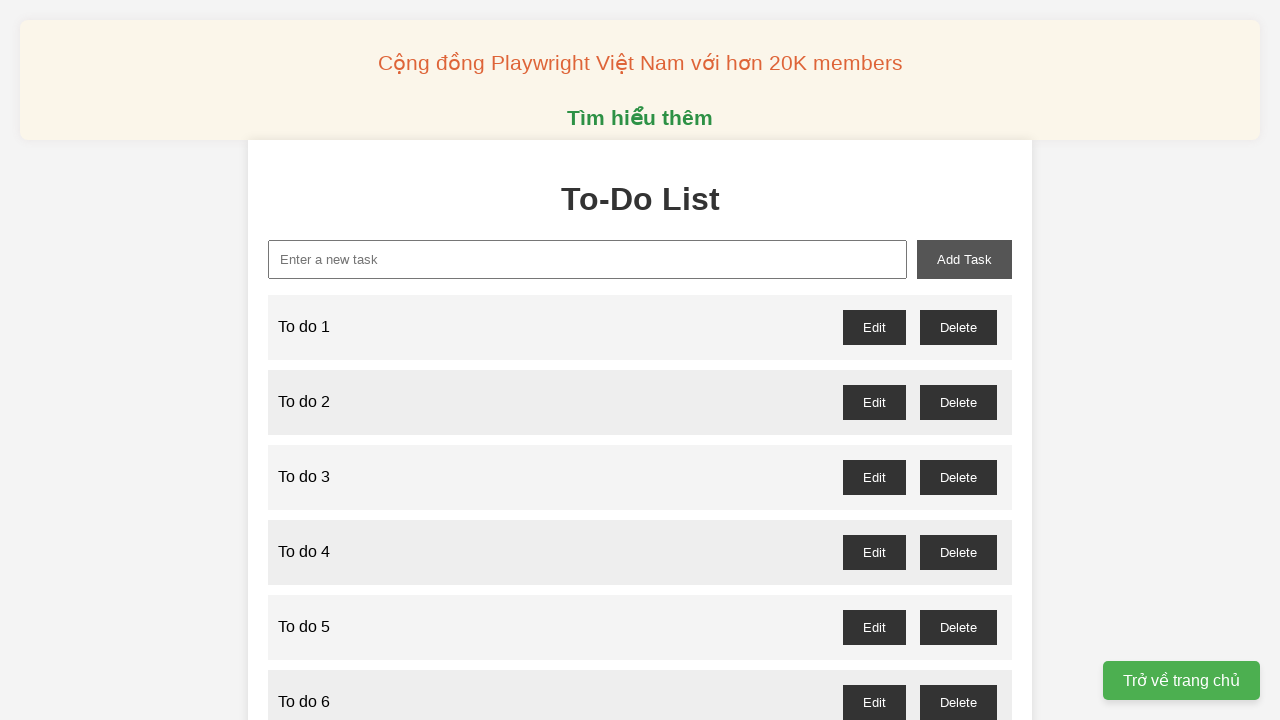

Filled input field with 'To do 68' on xpath=//input[@id='new-task']
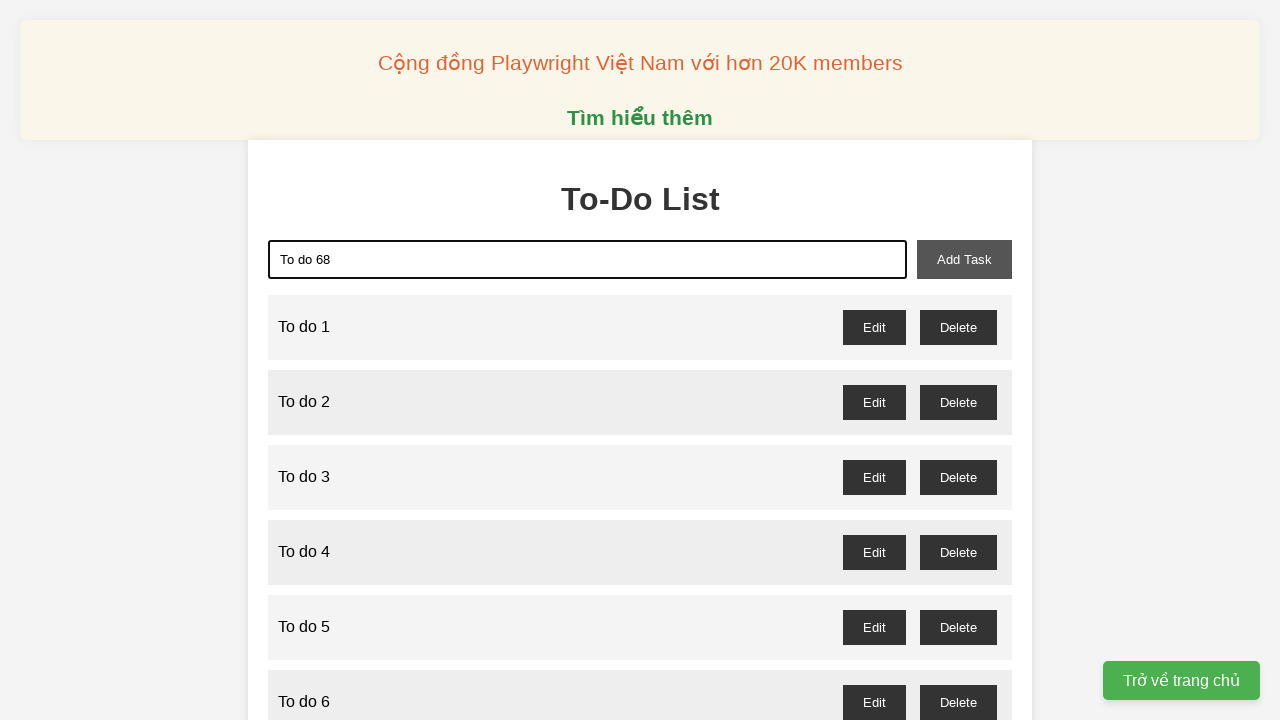

Clicked add task button to add 'To do 68' at (964, 259) on xpath=//button[@id='add-task']
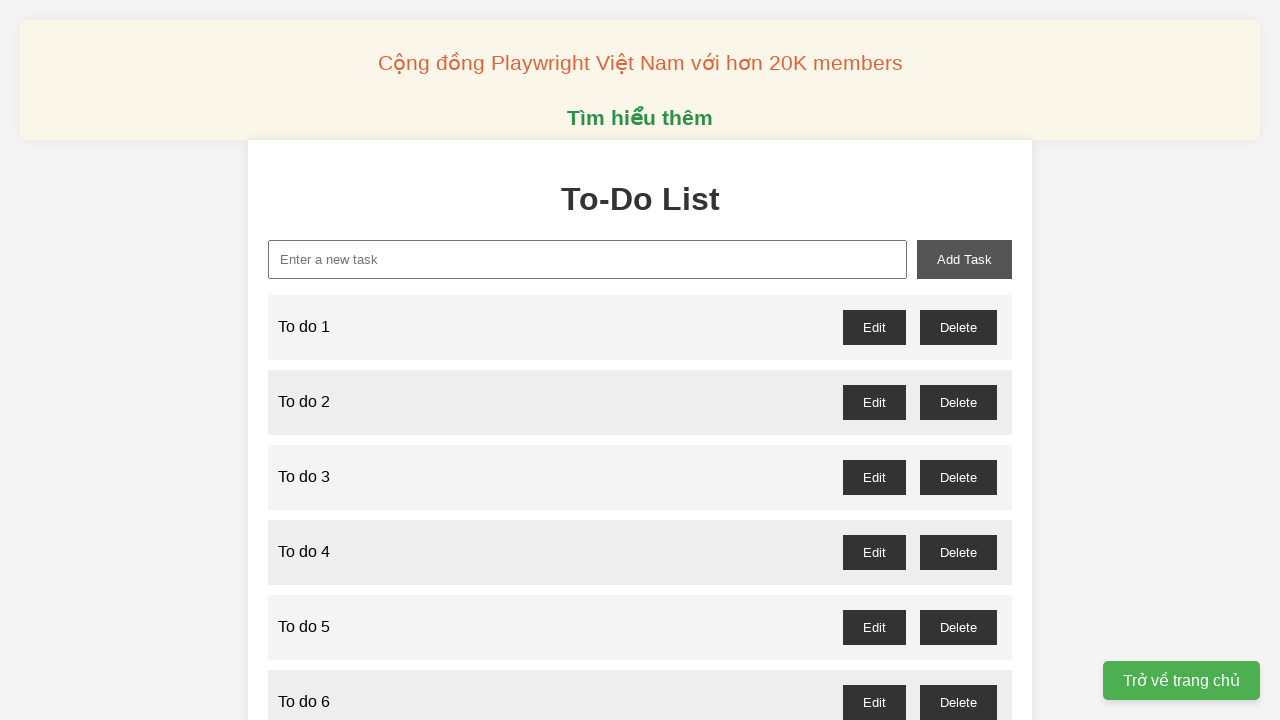

Filled input field with 'To do 69' on xpath=//input[@id='new-task']
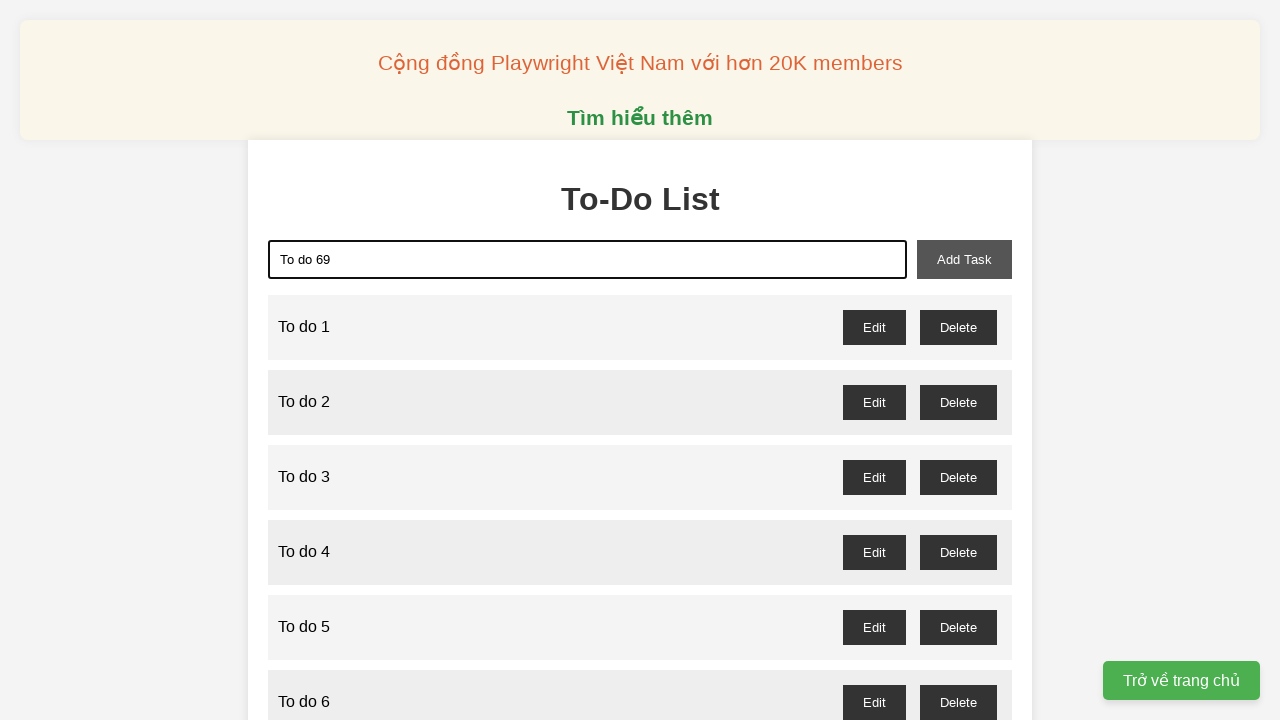

Clicked add task button to add 'To do 69' at (964, 259) on xpath=//button[@id='add-task']
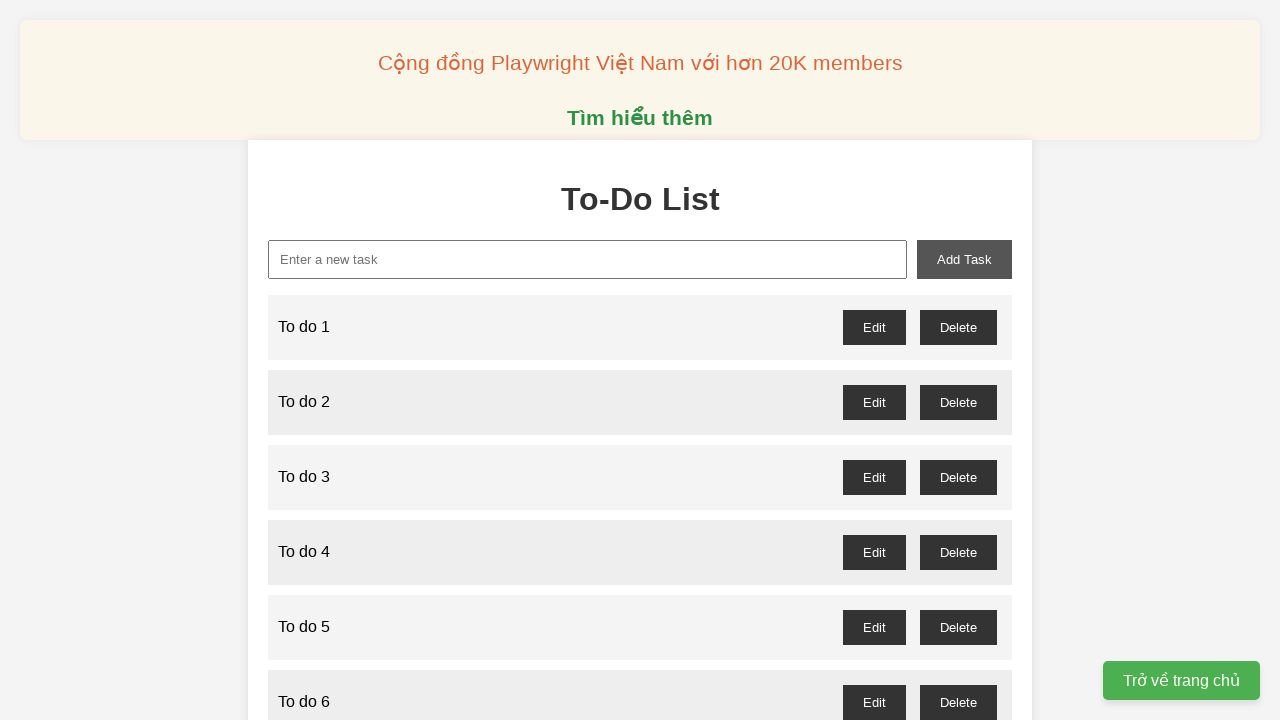

Filled input field with 'To do 70' on xpath=//input[@id='new-task']
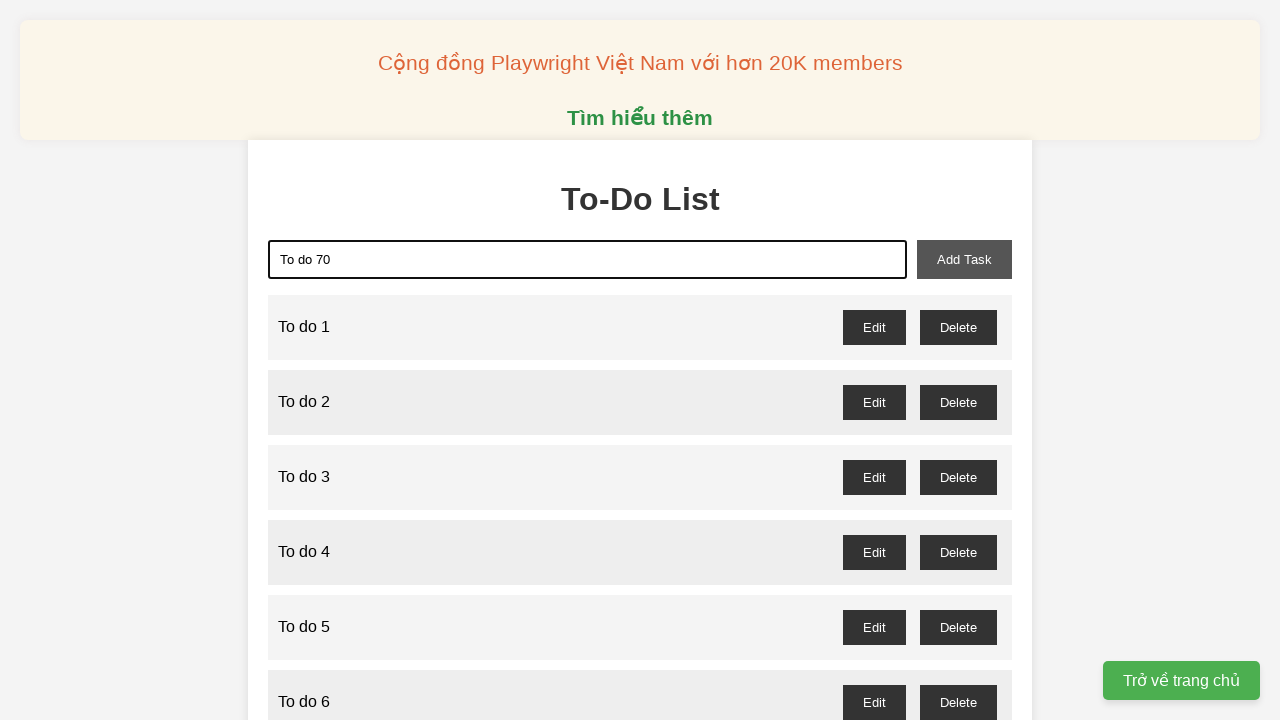

Clicked add task button to add 'To do 70' at (964, 259) on xpath=//button[@id='add-task']
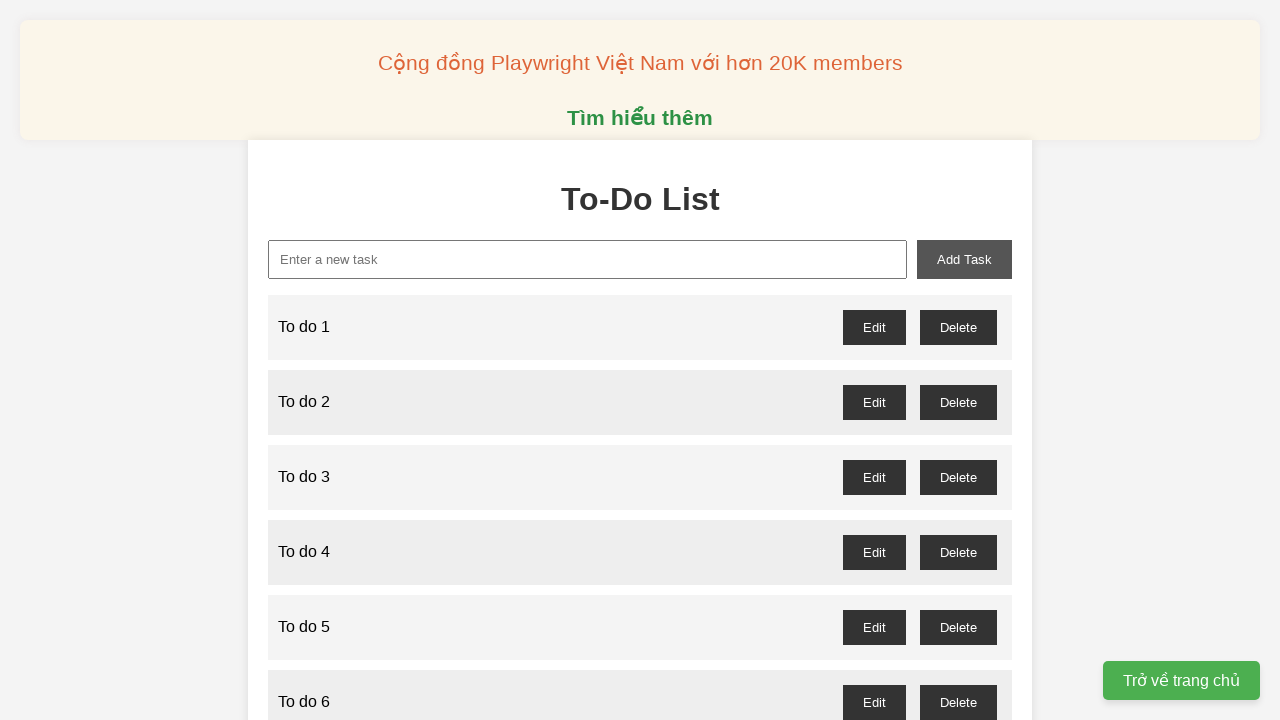

Filled input field with 'To do 71' on xpath=//input[@id='new-task']
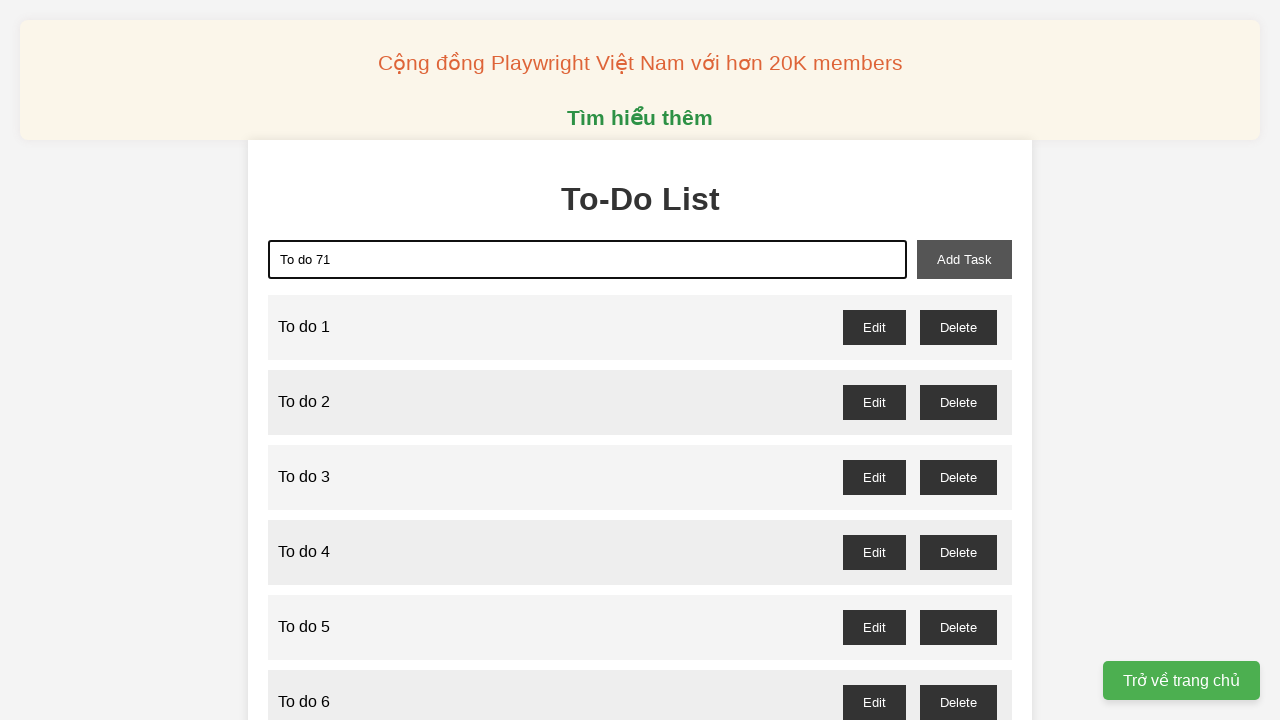

Clicked add task button to add 'To do 71' at (964, 259) on xpath=//button[@id='add-task']
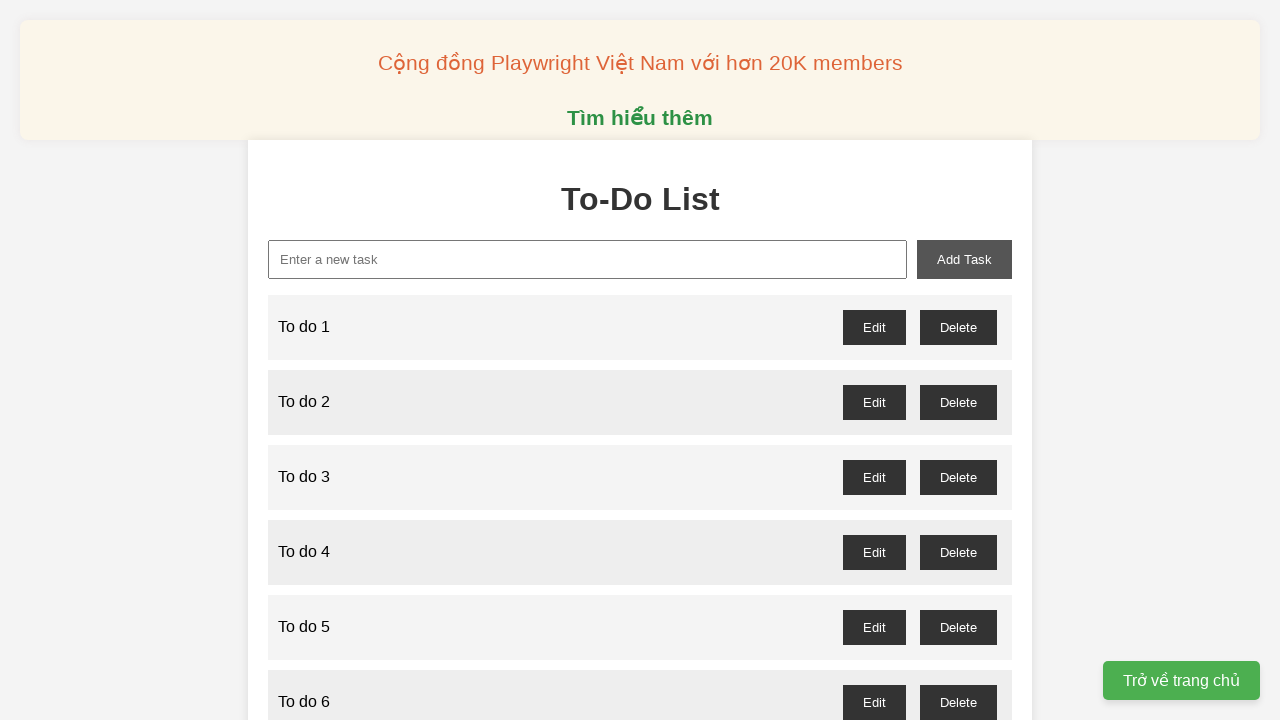

Filled input field with 'To do 72' on xpath=//input[@id='new-task']
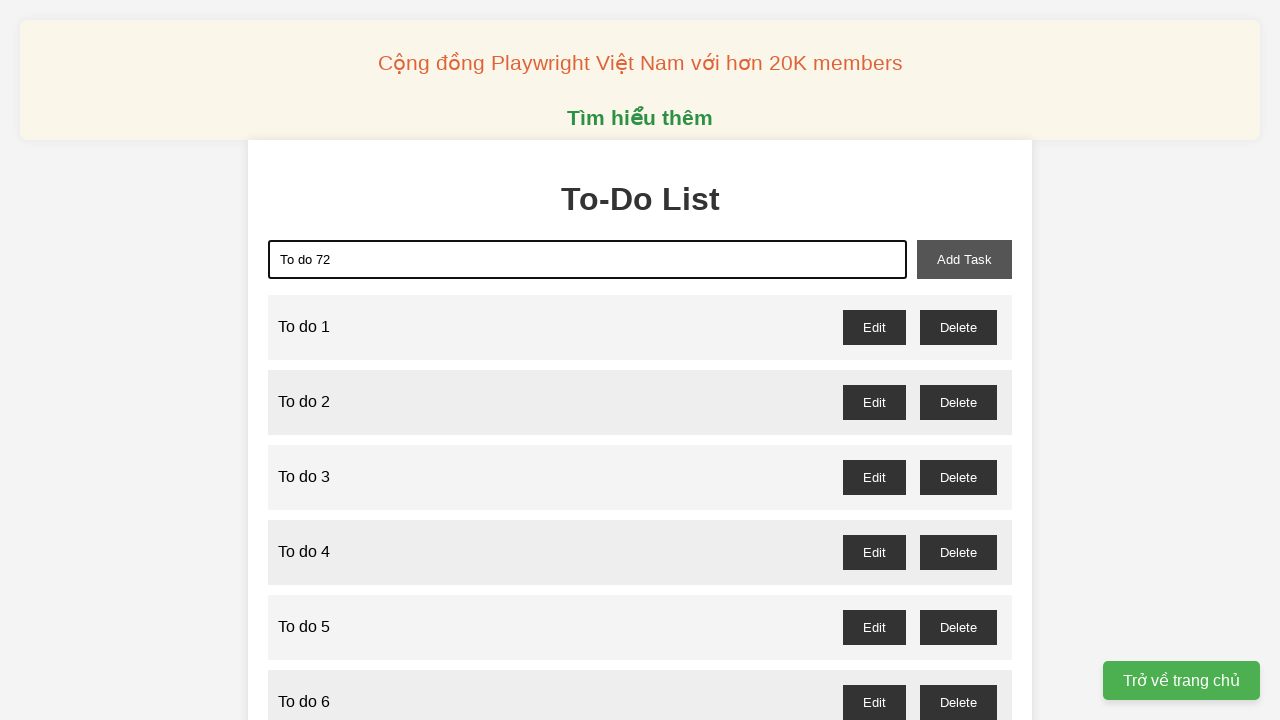

Clicked add task button to add 'To do 72' at (964, 259) on xpath=//button[@id='add-task']
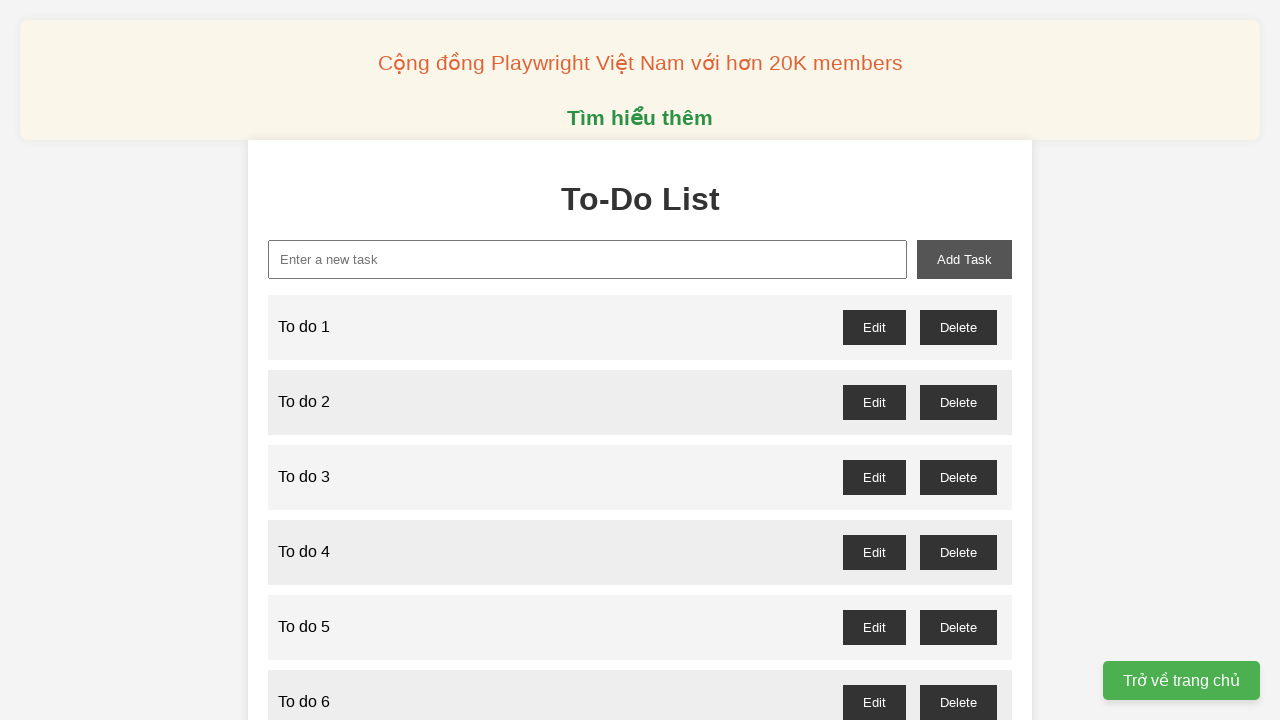

Filled input field with 'To do 73' on xpath=//input[@id='new-task']
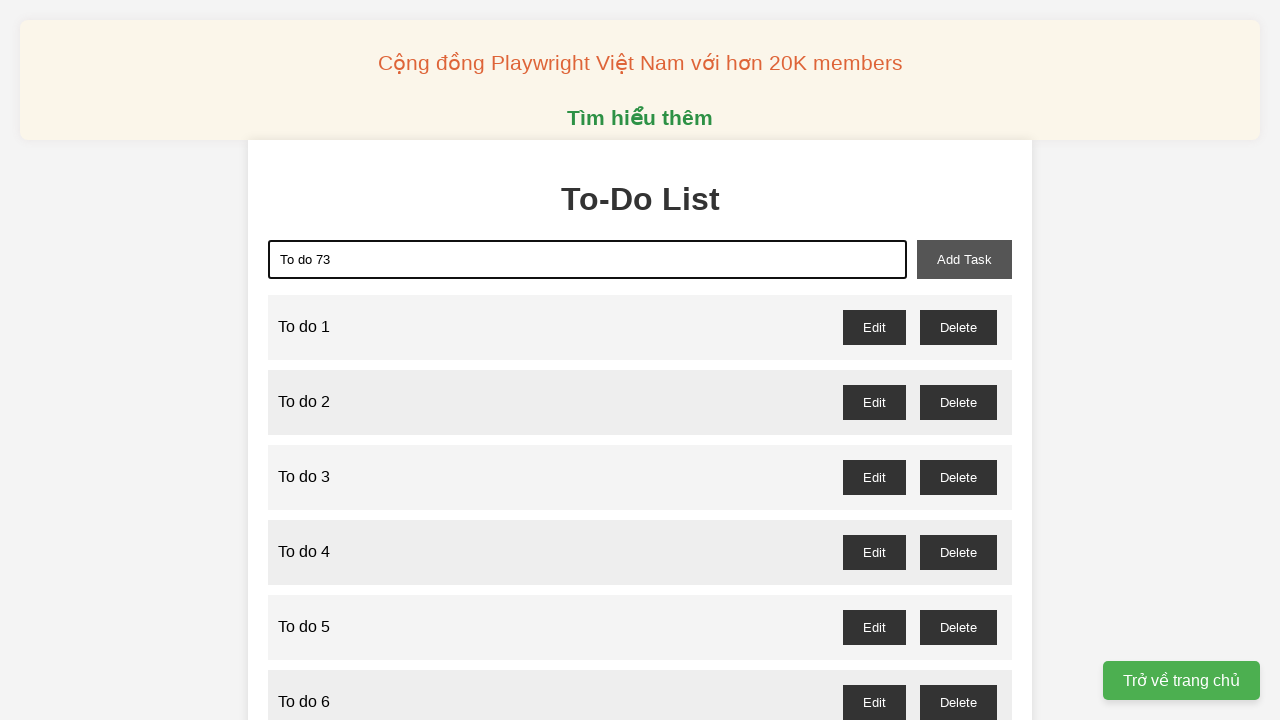

Clicked add task button to add 'To do 73' at (964, 259) on xpath=//button[@id='add-task']
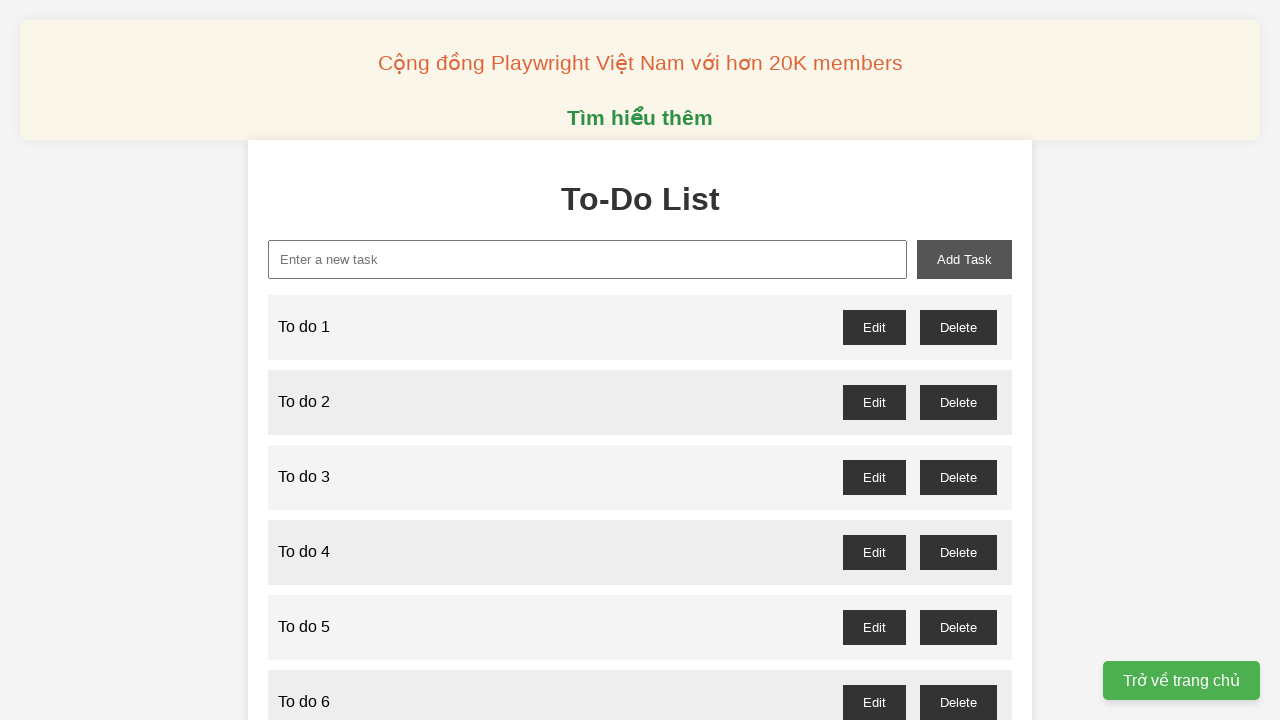

Filled input field with 'To do 74' on xpath=//input[@id='new-task']
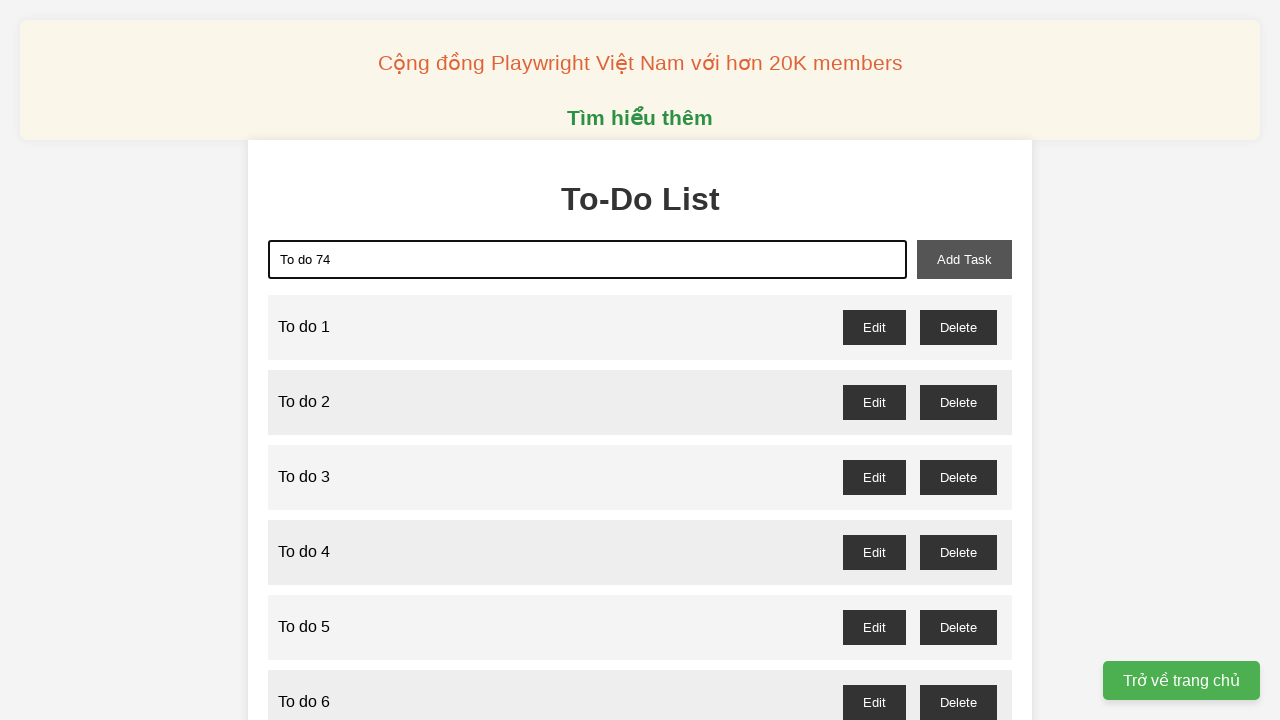

Clicked add task button to add 'To do 74' at (964, 259) on xpath=//button[@id='add-task']
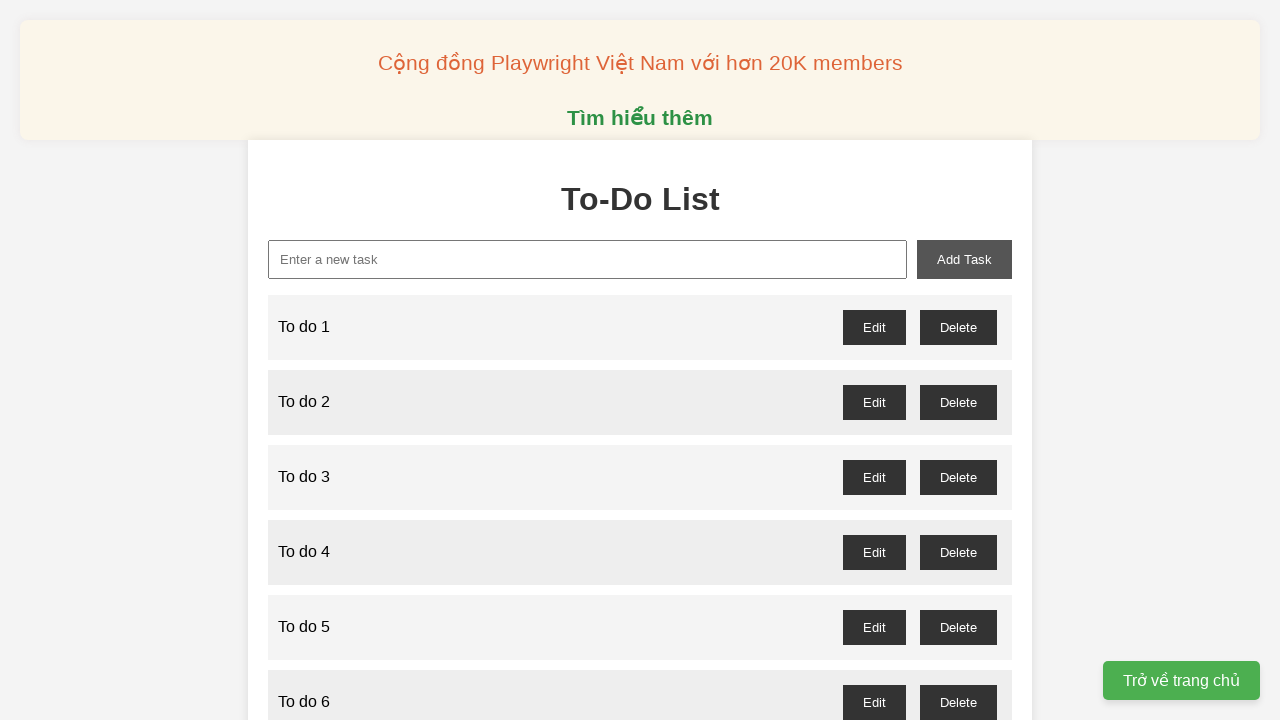

Filled input field with 'To do 75' on xpath=//input[@id='new-task']
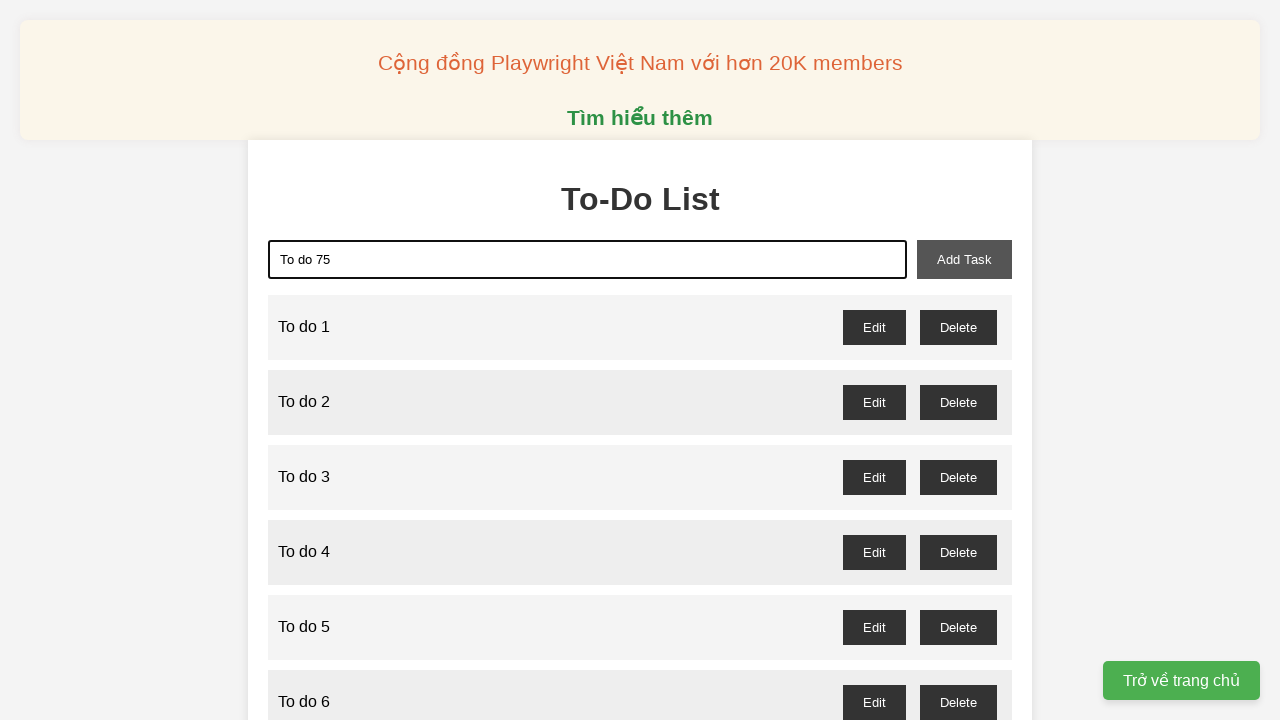

Clicked add task button to add 'To do 75' at (964, 259) on xpath=//button[@id='add-task']
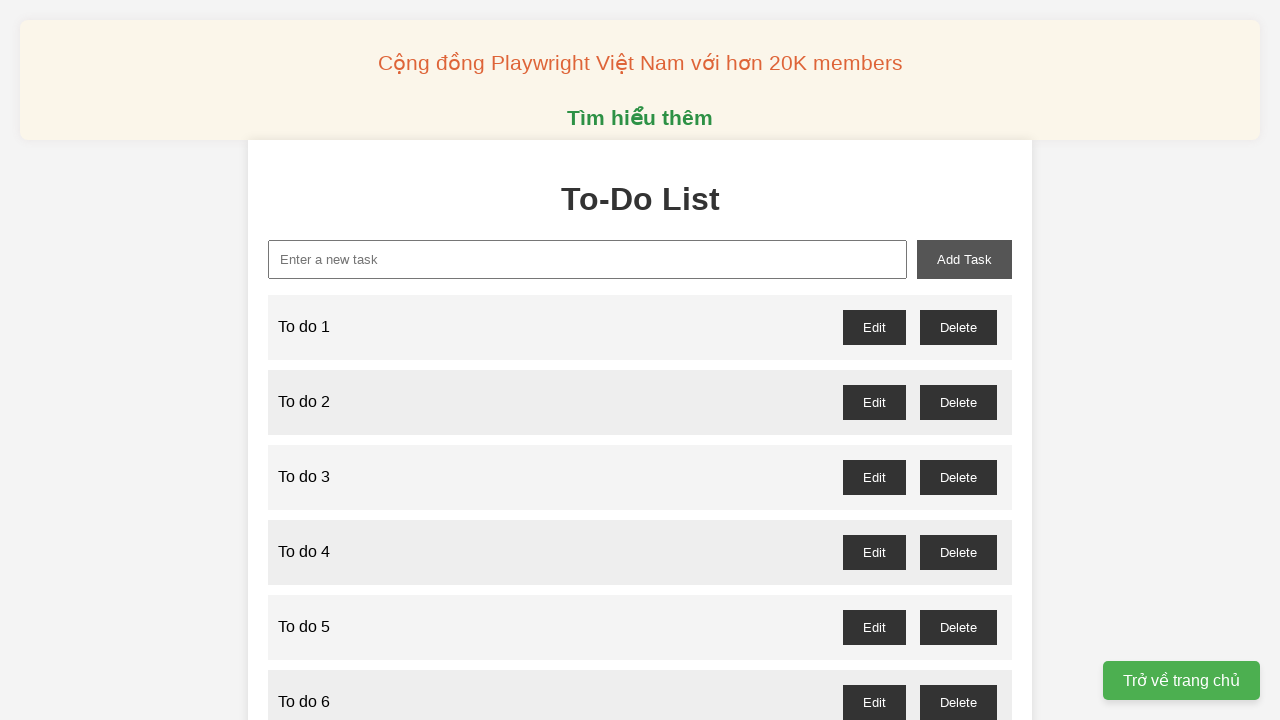

Filled input field with 'To do 76' on xpath=//input[@id='new-task']
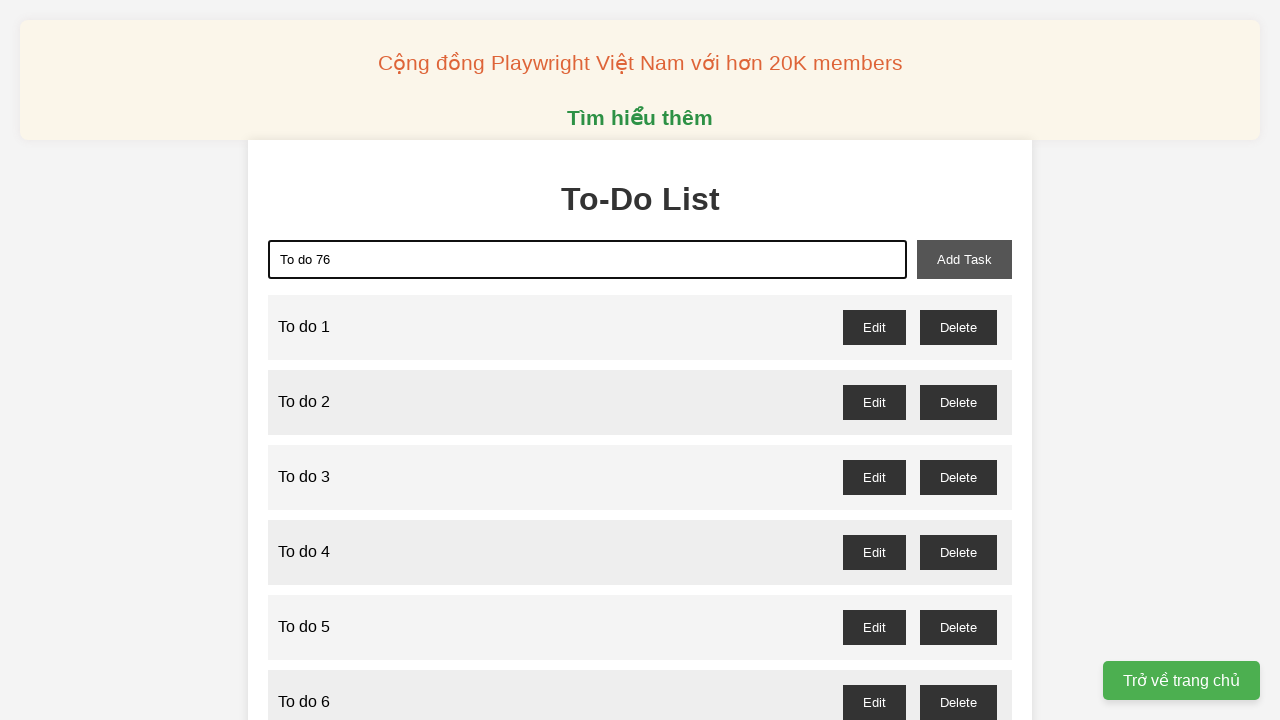

Clicked add task button to add 'To do 76' at (964, 259) on xpath=//button[@id='add-task']
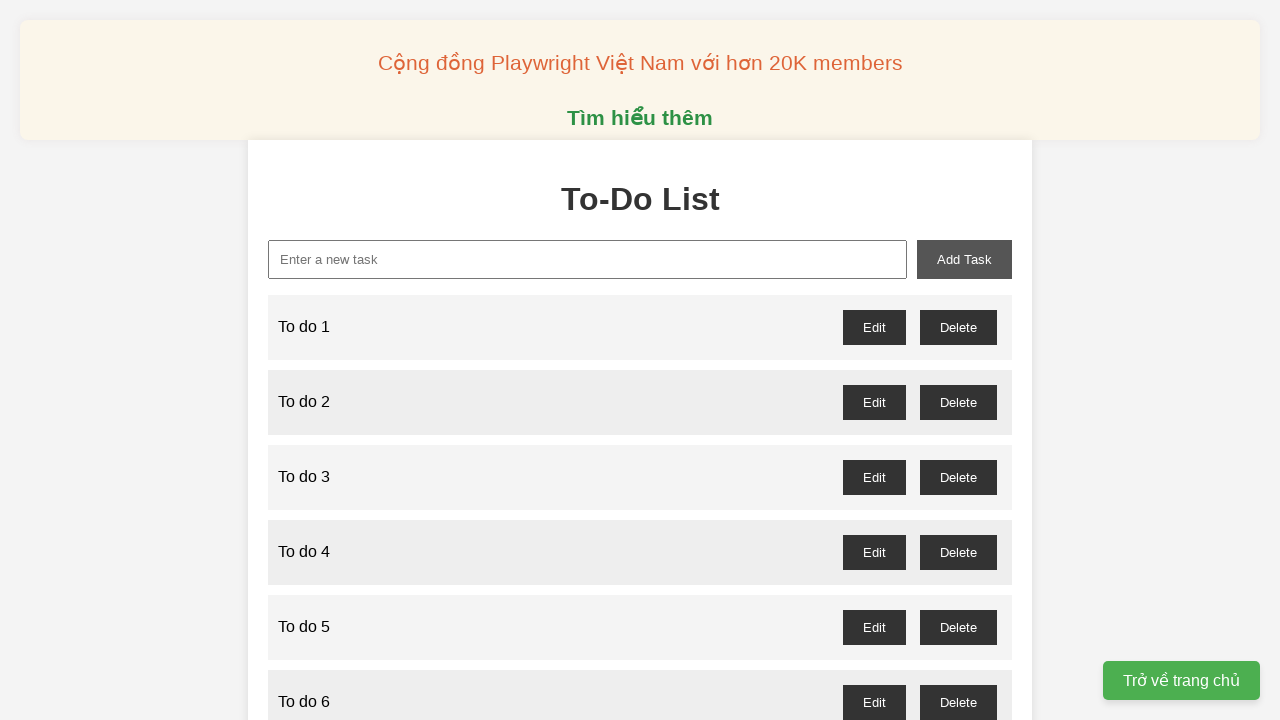

Filled input field with 'To do 77' on xpath=//input[@id='new-task']
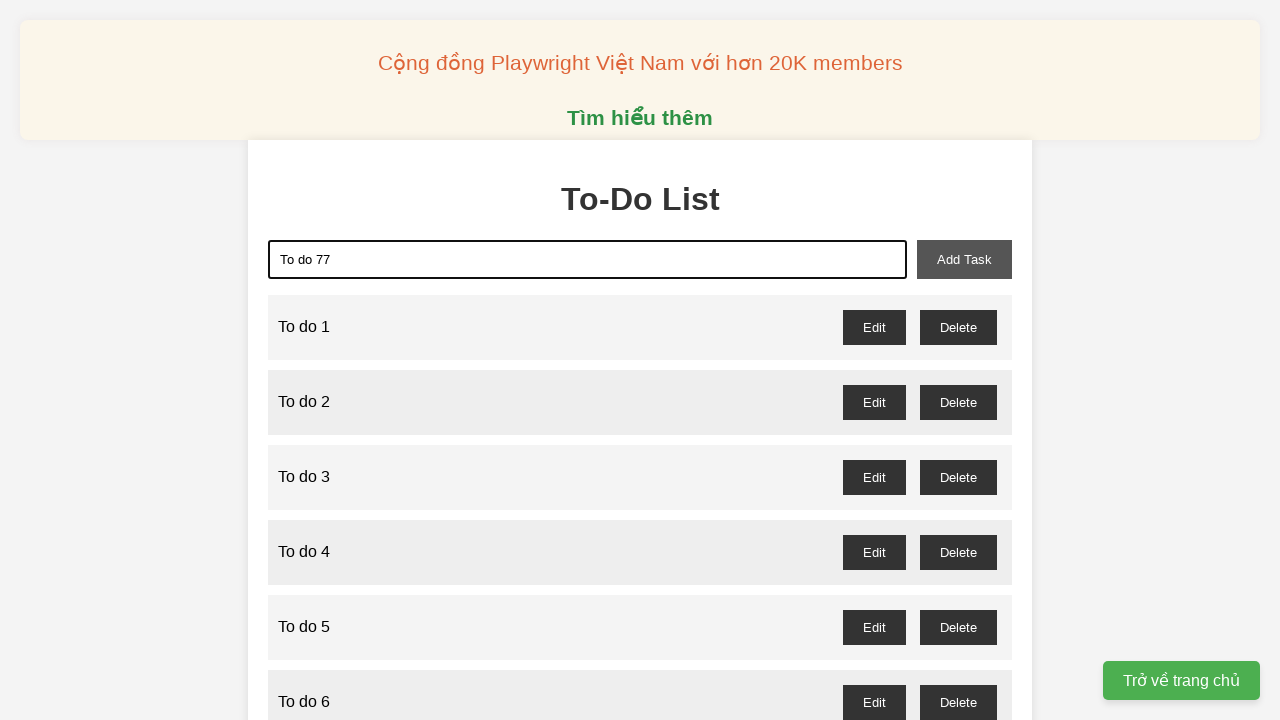

Clicked add task button to add 'To do 77' at (964, 259) on xpath=//button[@id='add-task']
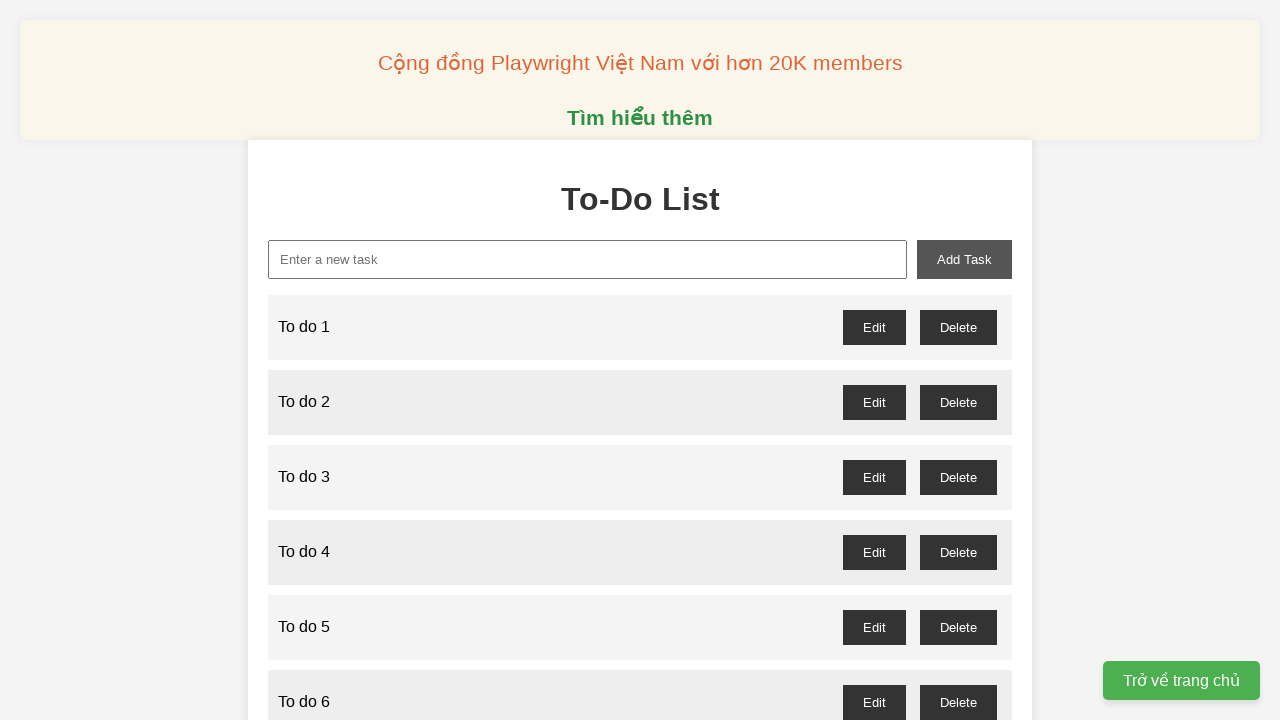

Filled input field with 'To do 78' on xpath=//input[@id='new-task']
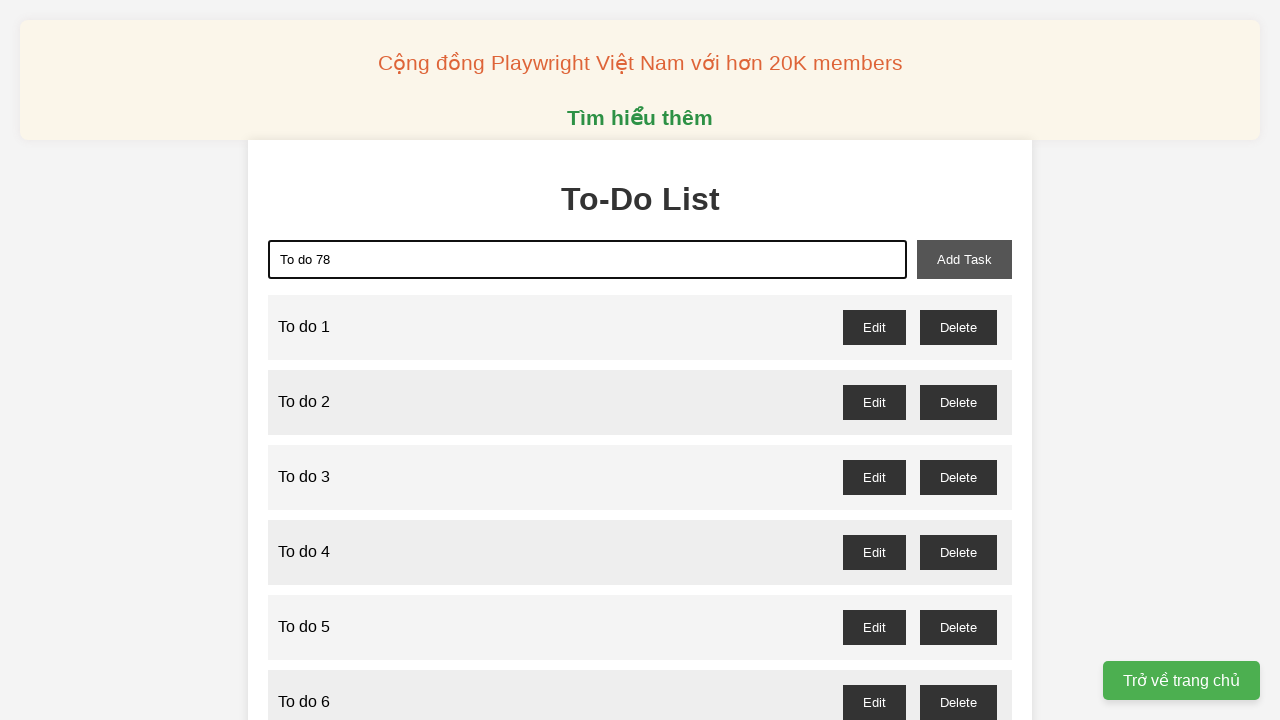

Clicked add task button to add 'To do 78' at (964, 259) on xpath=//button[@id='add-task']
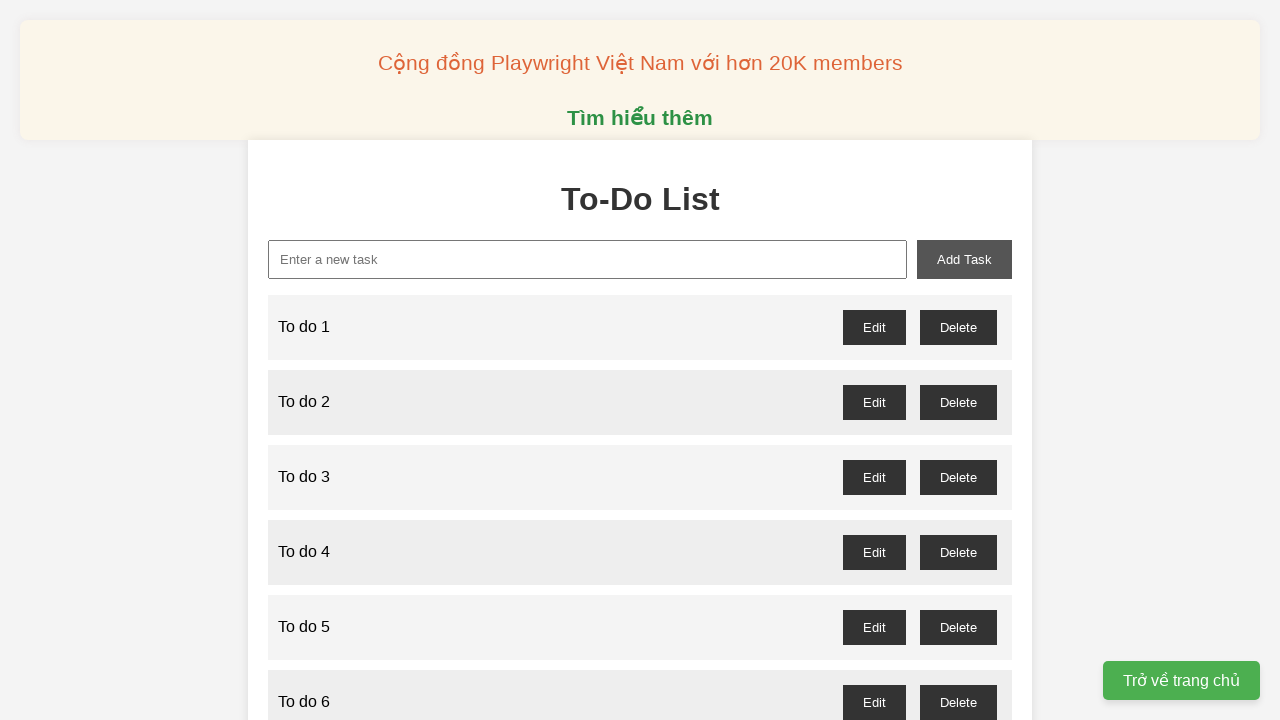

Filled input field with 'To do 79' on xpath=//input[@id='new-task']
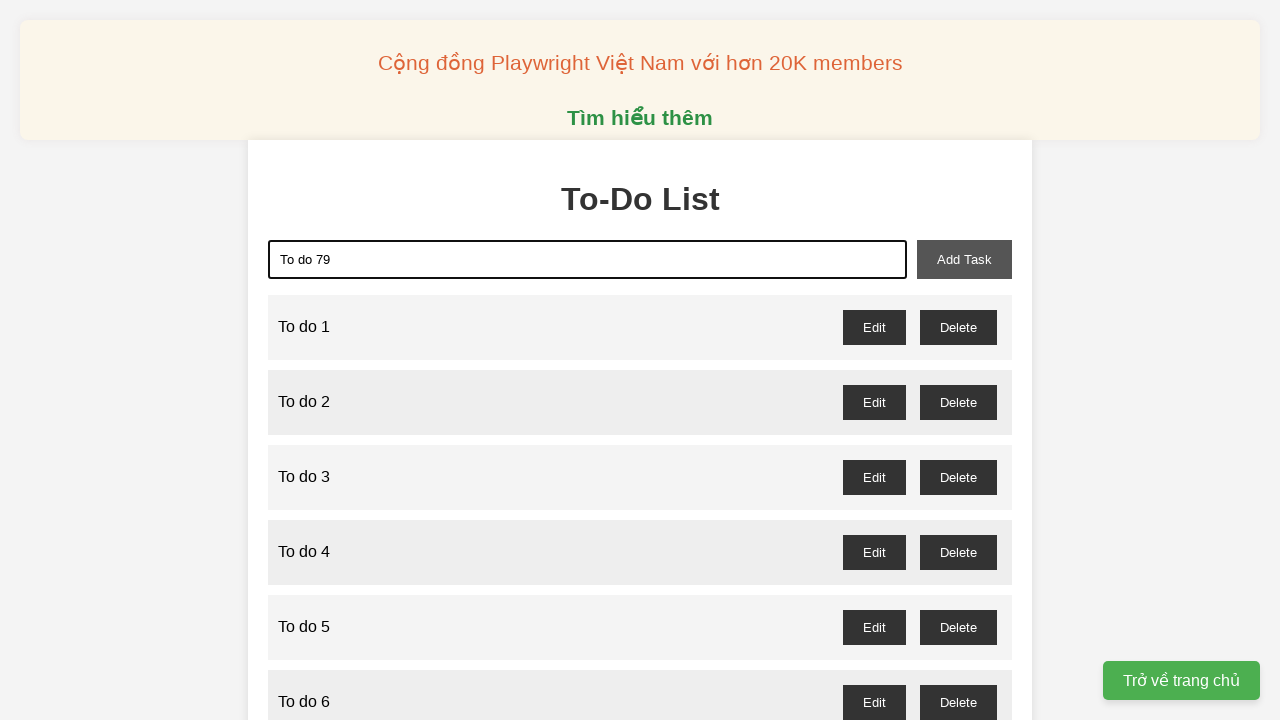

Clicked add task button to add 'To do 79' at (964, 259) on xpath=//button[@id='add-task']
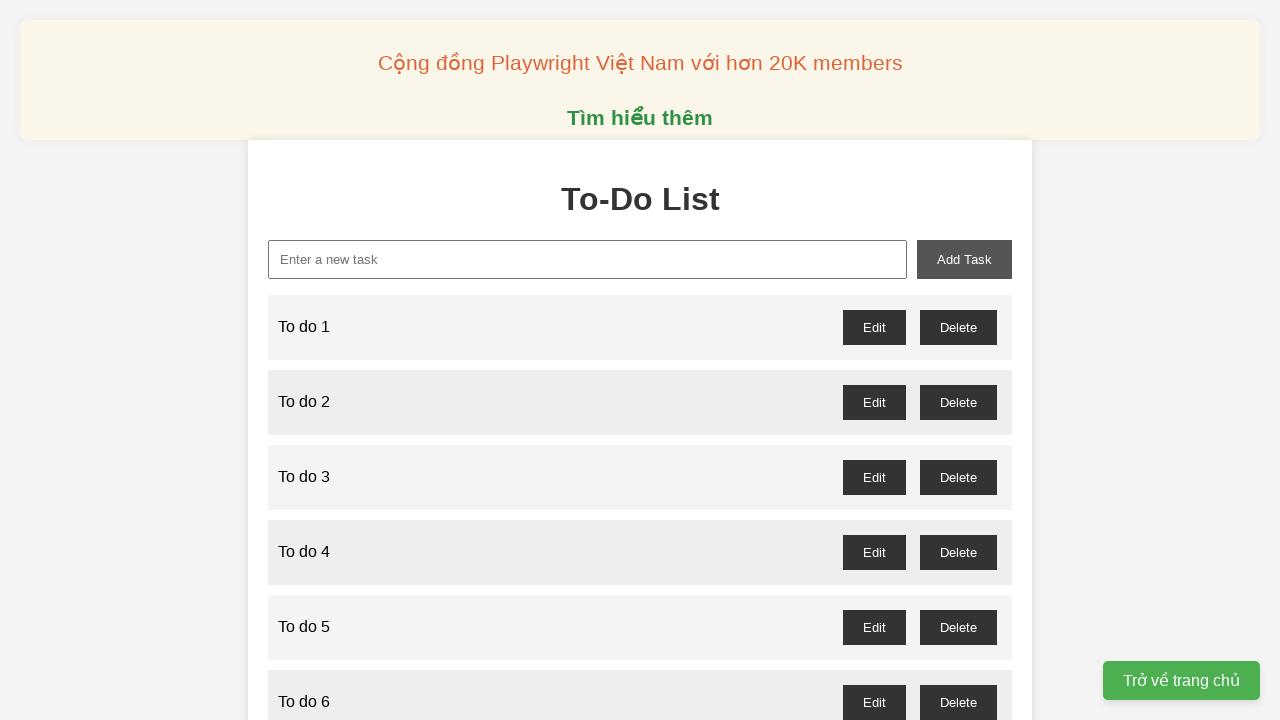

Filled input field with 'To do 80' on xpath=//input[@id='new-task']
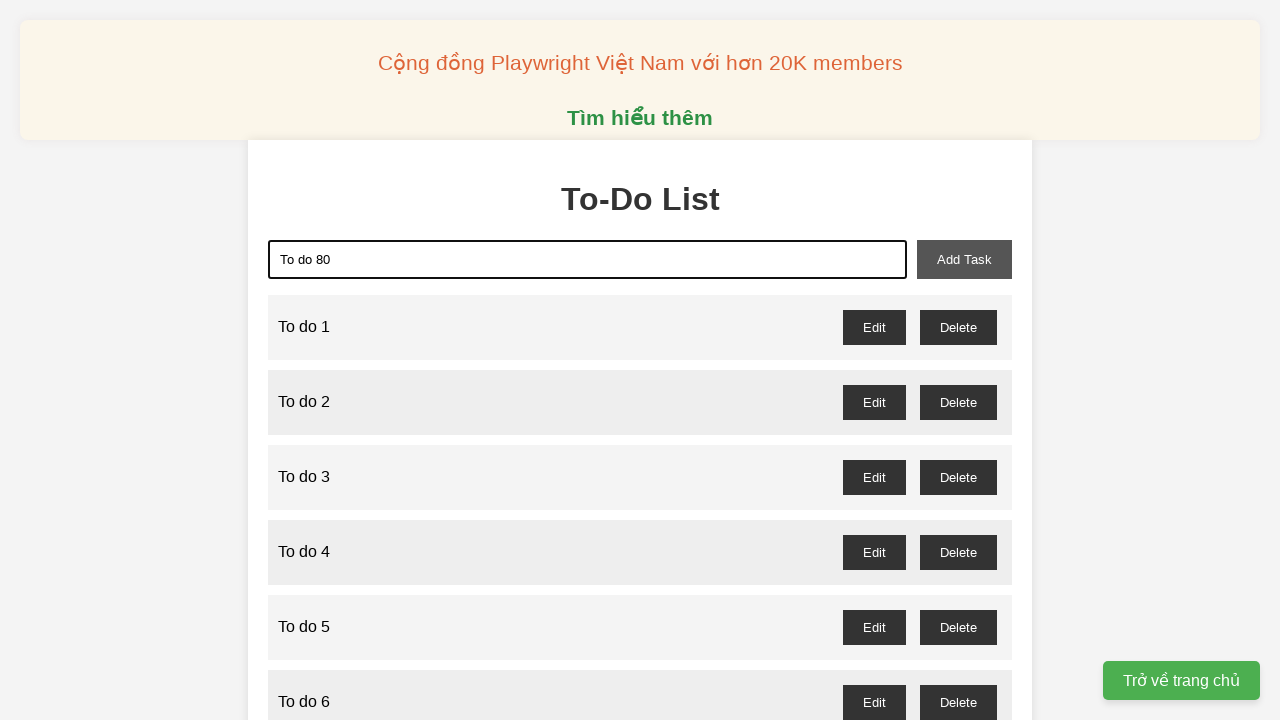

Clicked add task button to add 'To do 80' at (964, 259) on xpath=//button[@id='add-task']
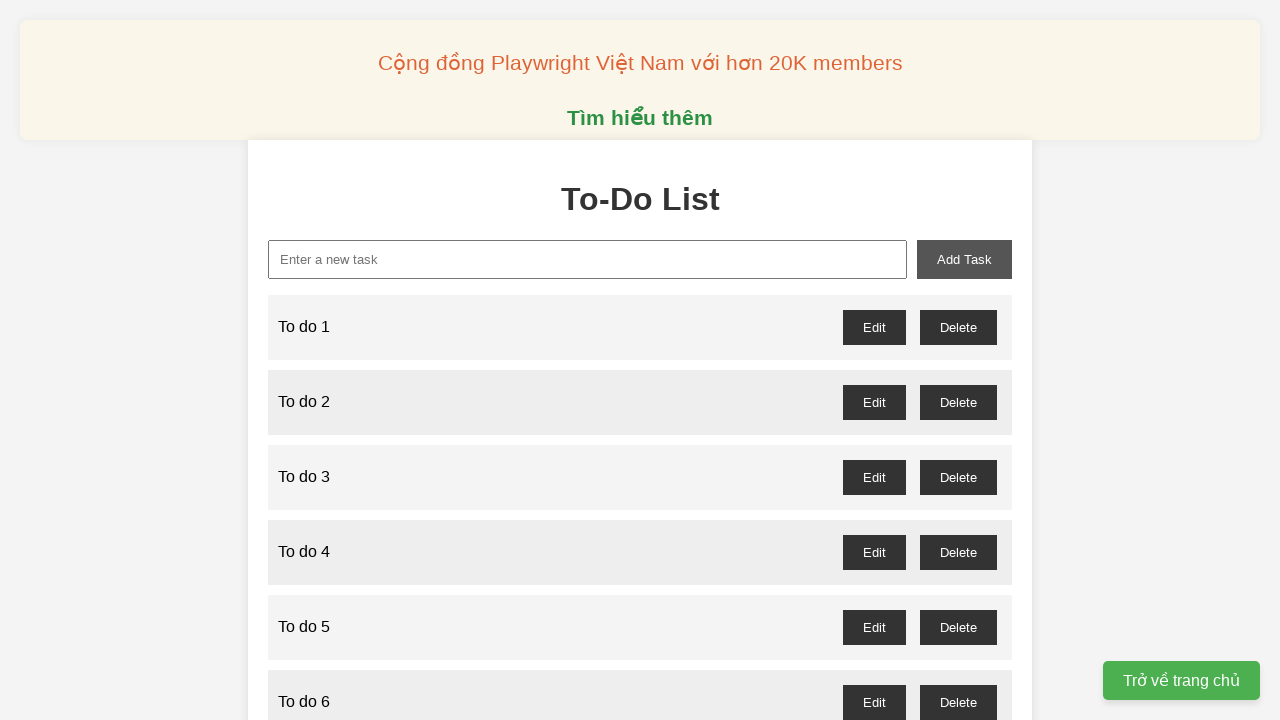

Filled input field with 'To do 81' on xpath=//input[@id='new-task']
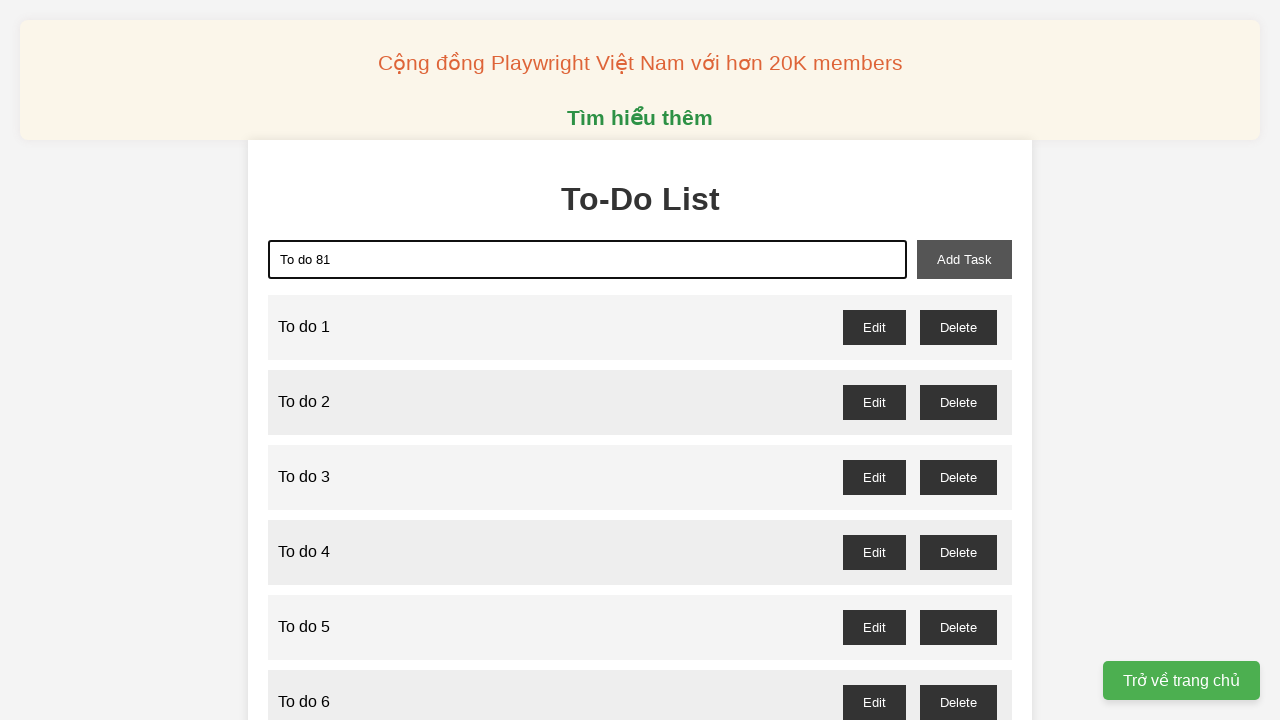

Clicked add task button to add 'To do 81' at (964, 259) on xpath=//button[@id='add-task']
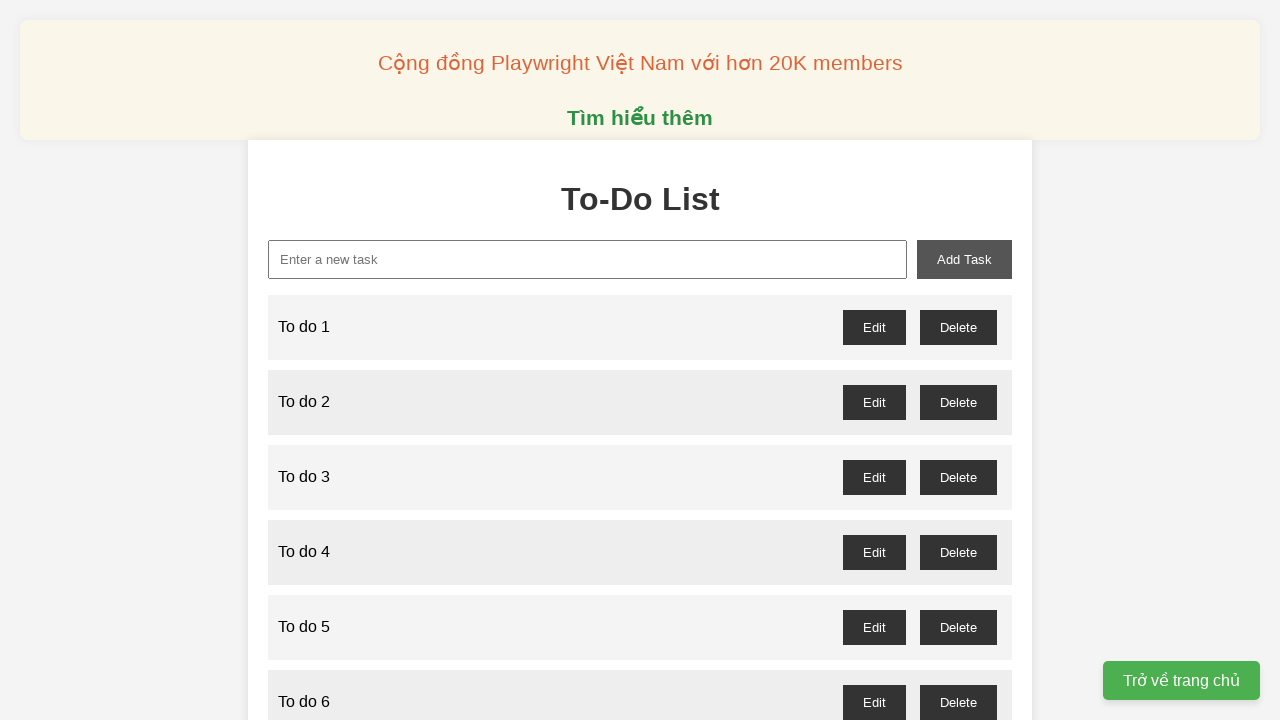

Filled input field with 'To do 82' on xpath=//input[@id='new-task']
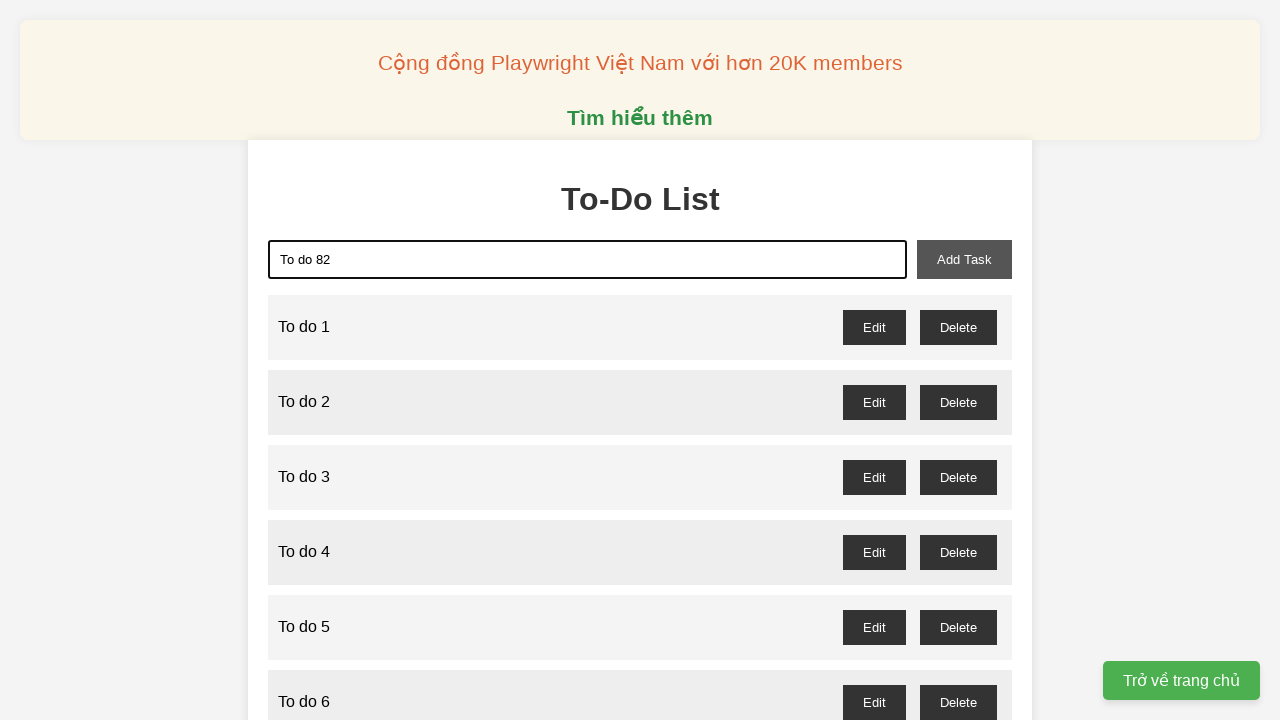

Clicked add task button to add 'To do 82' at (964, 259) on xpath=//button[@id='add-task']
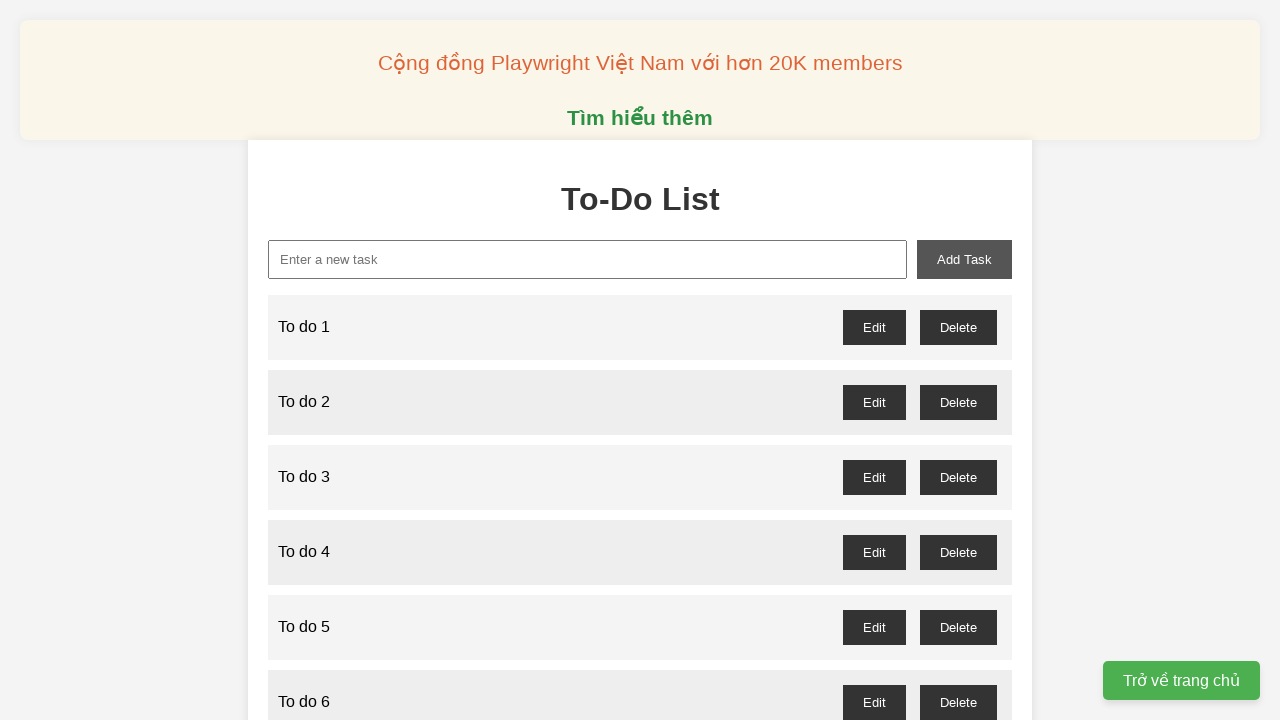

Filled input field with 'To do 83' on xpath=//input[@id='new-task']
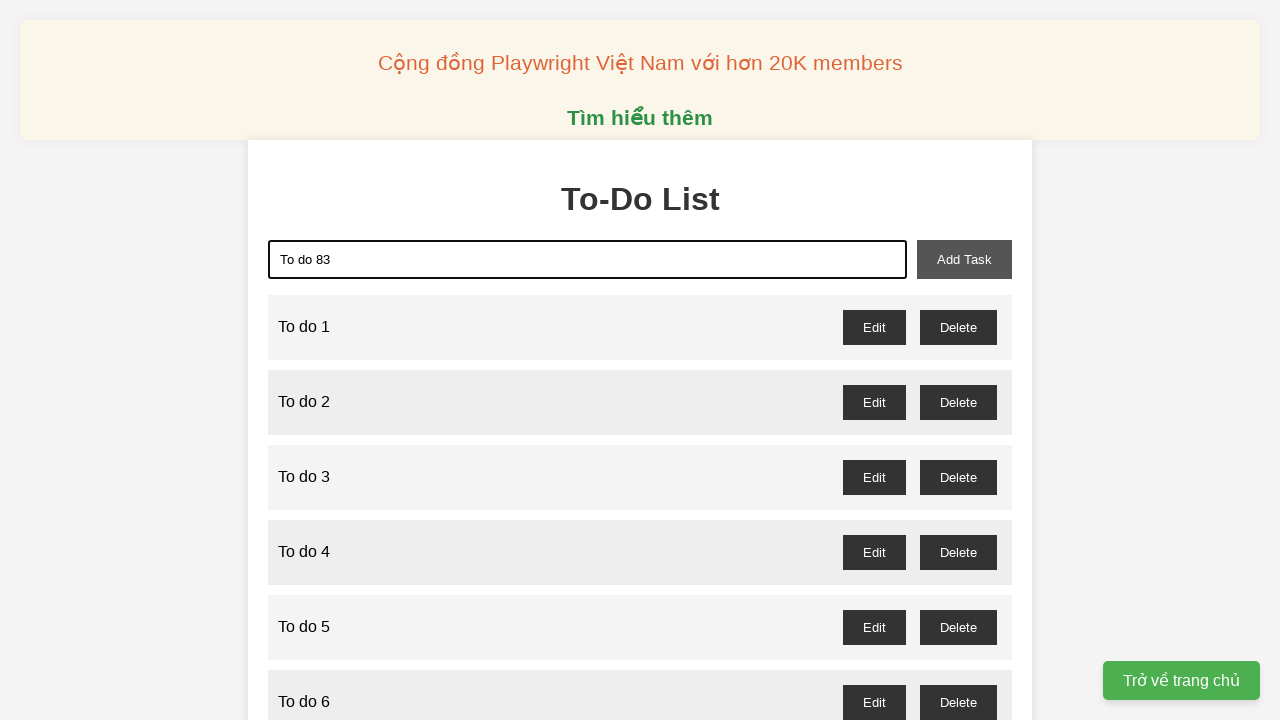

Clicked add task button to add 'To do 83' at (964, 259) on xpath=//button[@id='add-task']
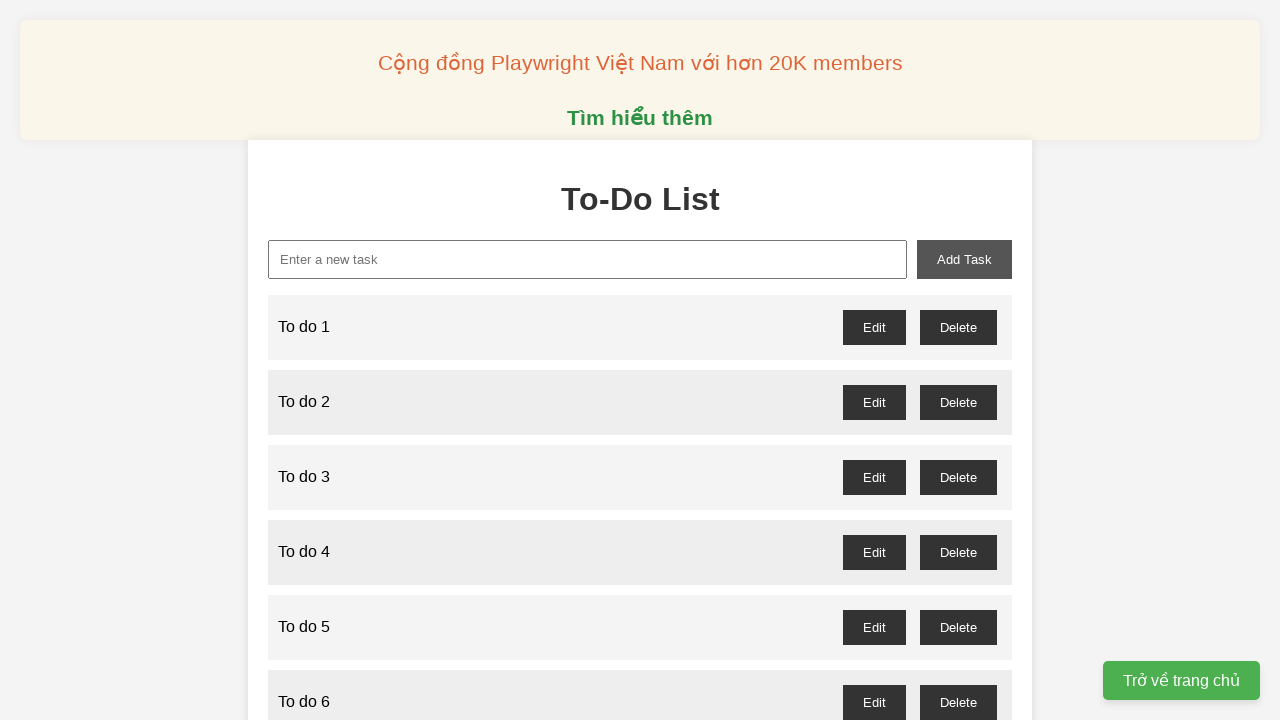

Filled input field with 'To do 84' on xpath=//input[@id='new-task']
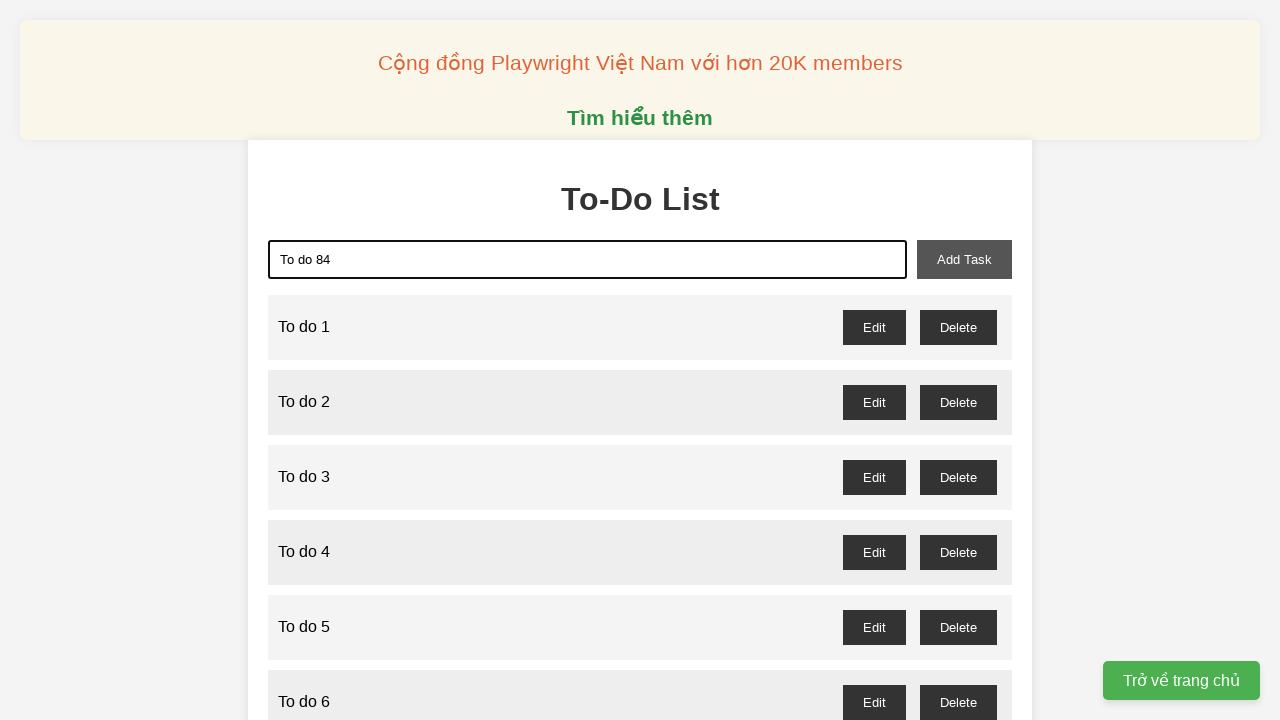

Clicked add task button to add 'To do 84' at (964, 259) on xpath=//button[@id='add-task']
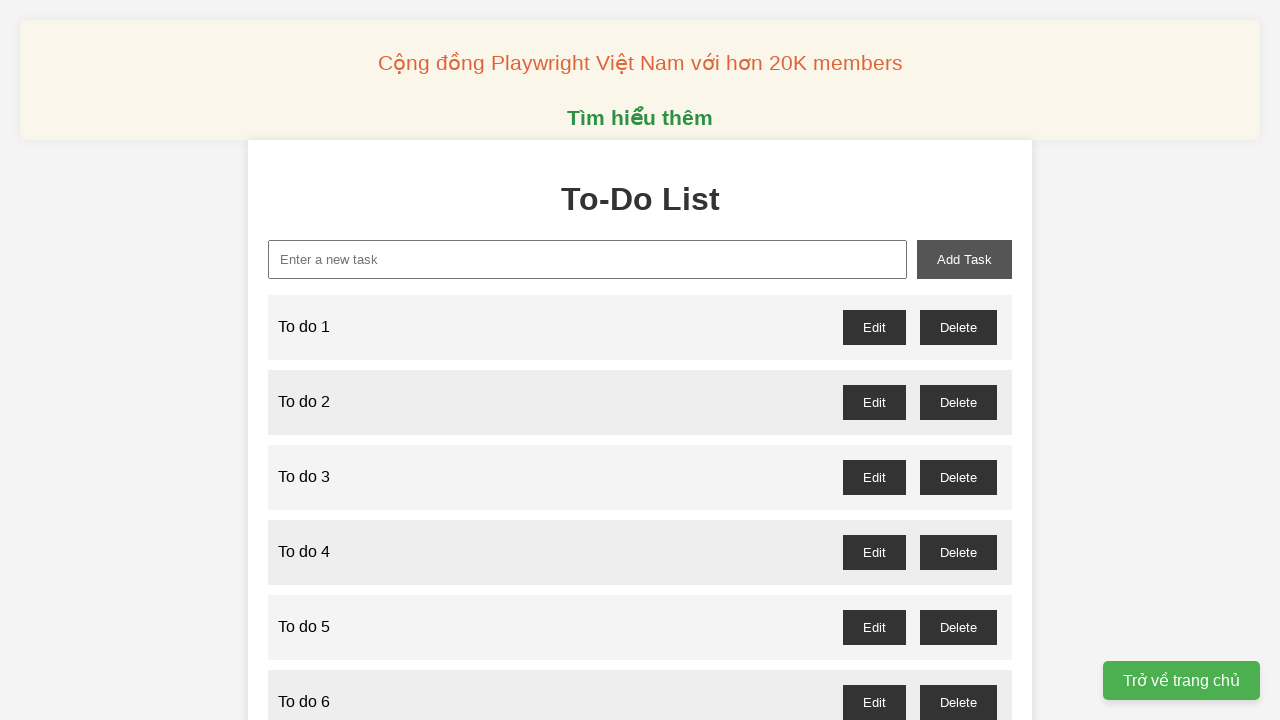

Filled input field with 'To do 85' on xpath=//input[@id='new-task']
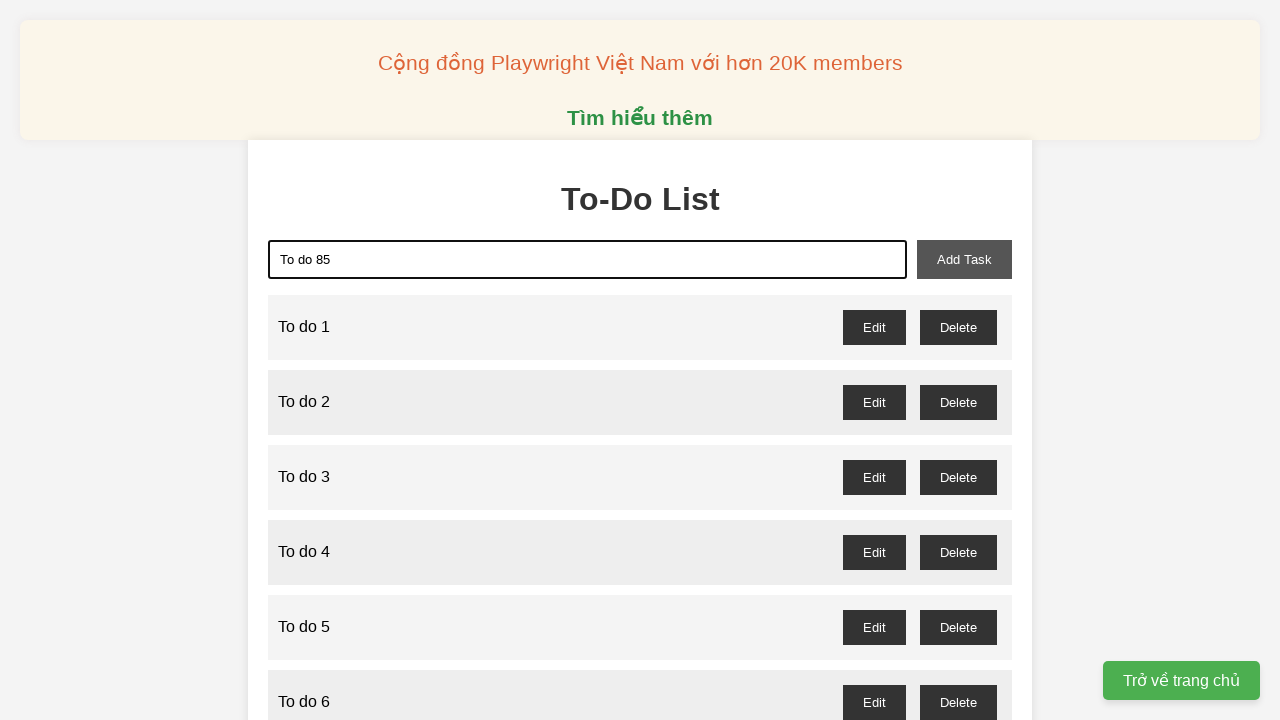

Clicked add task button to add 'To do 85' at (964, 259) on xpath=//button[@id='add-task']
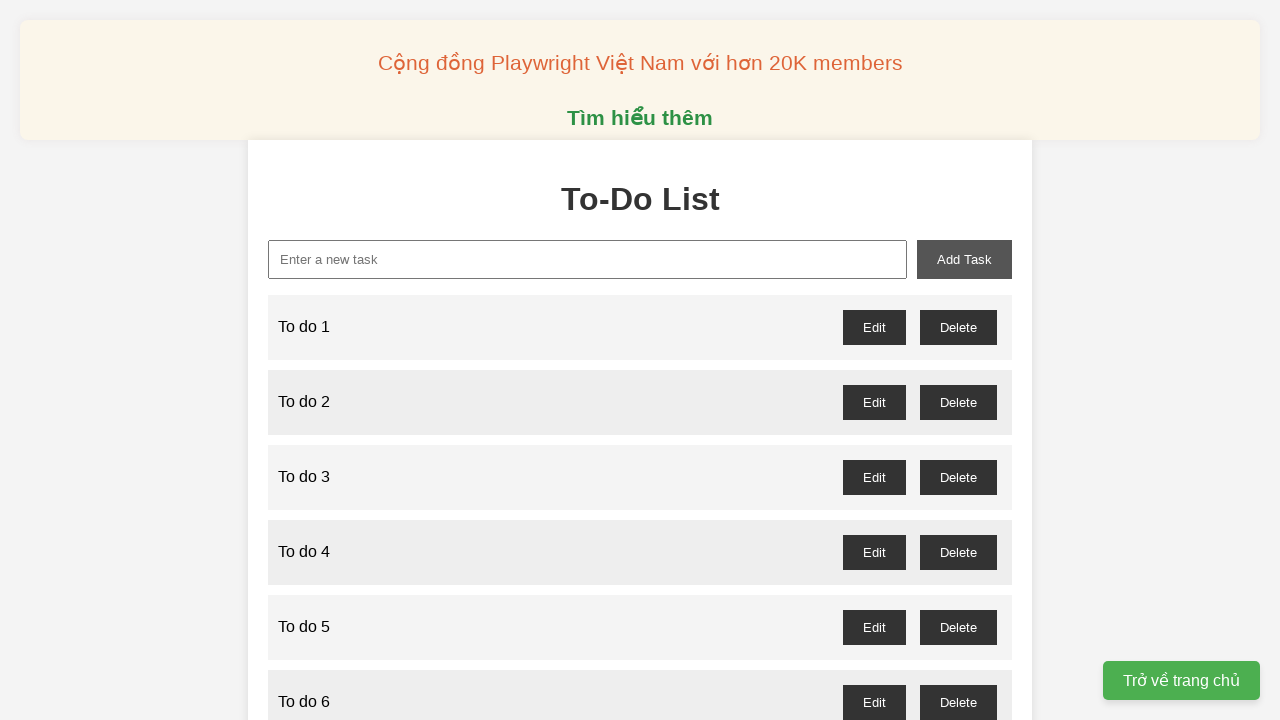

Filled input field with 'To do 86' on xpath=//input[@id='new-task']
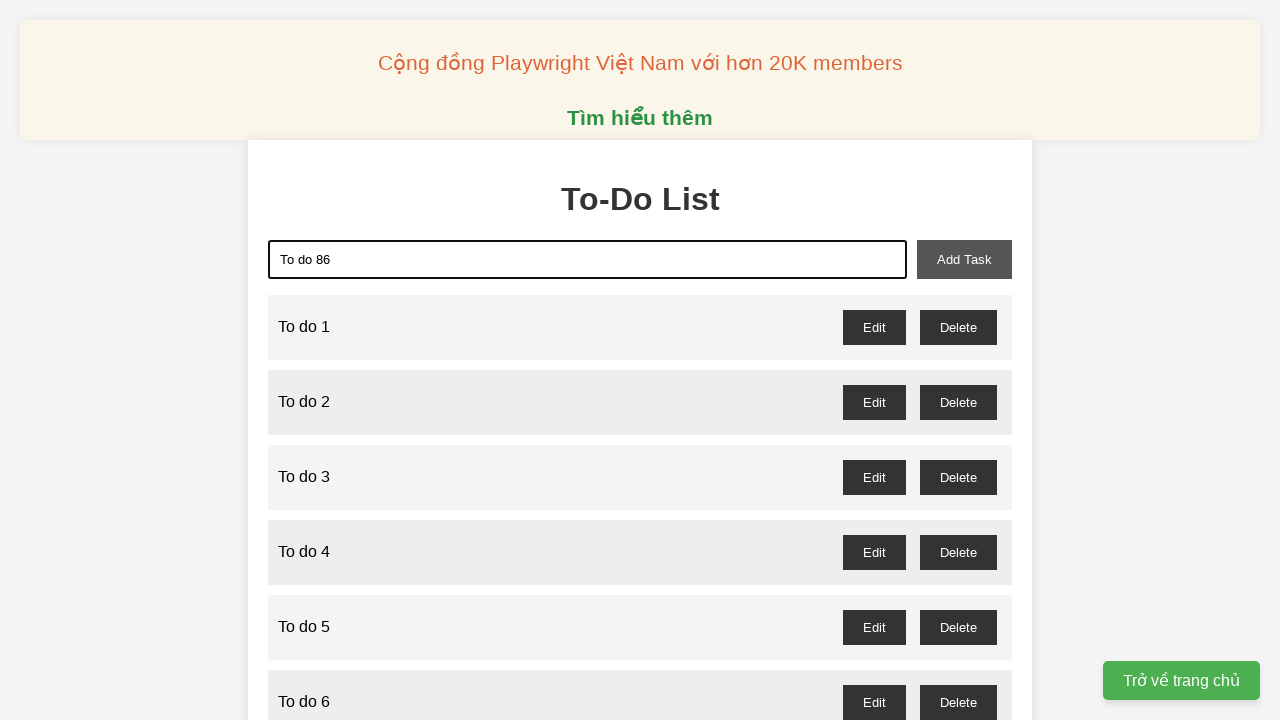

Clicked add task button to add 'To do 86' at (964, 259) on xpath=//button[@id='add-task']
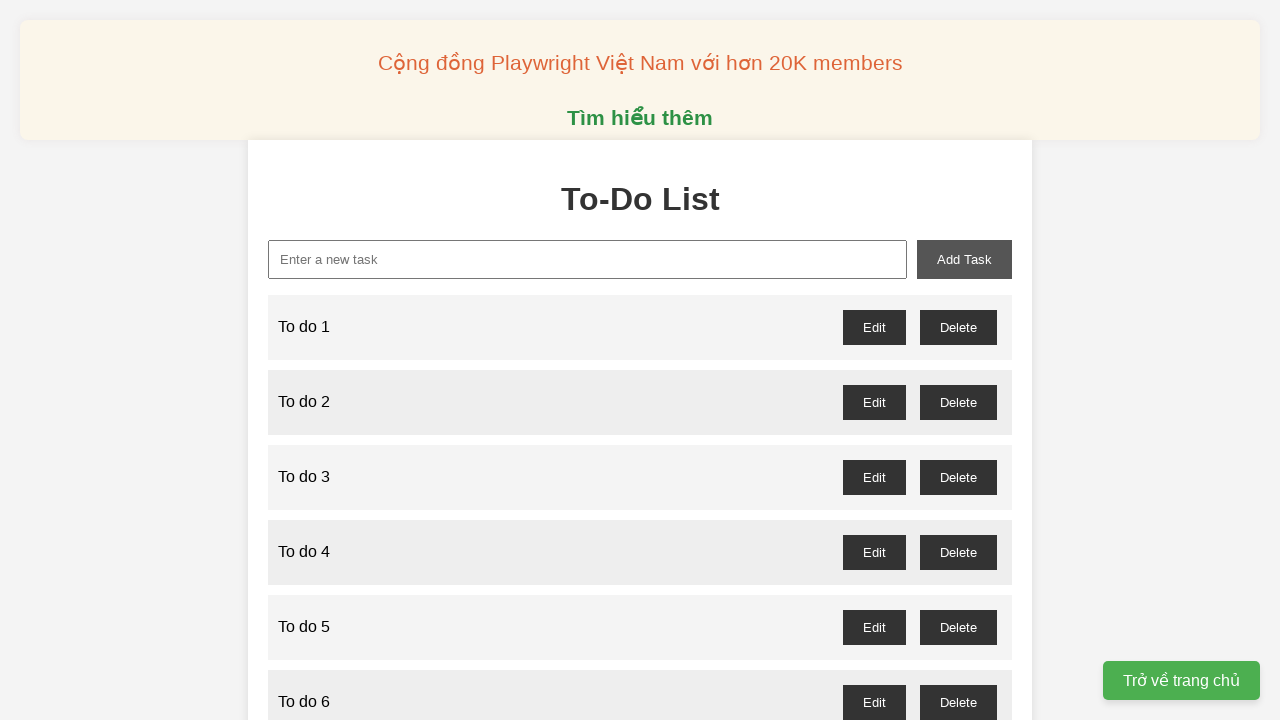

Filled input field with 'To do 87' on xpath=//input[@id='new-task']
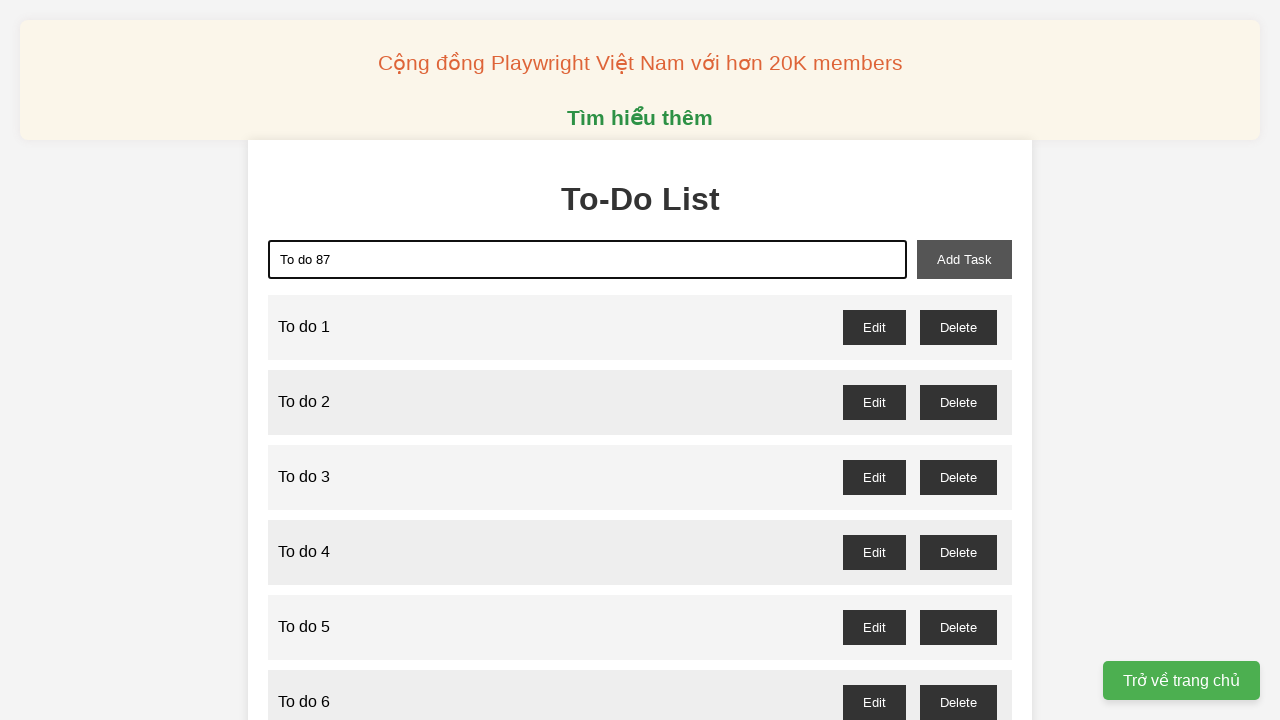

Clicked add task button to add 'To do 87' at (964, 259) on xpath=//button[@id='add-task']
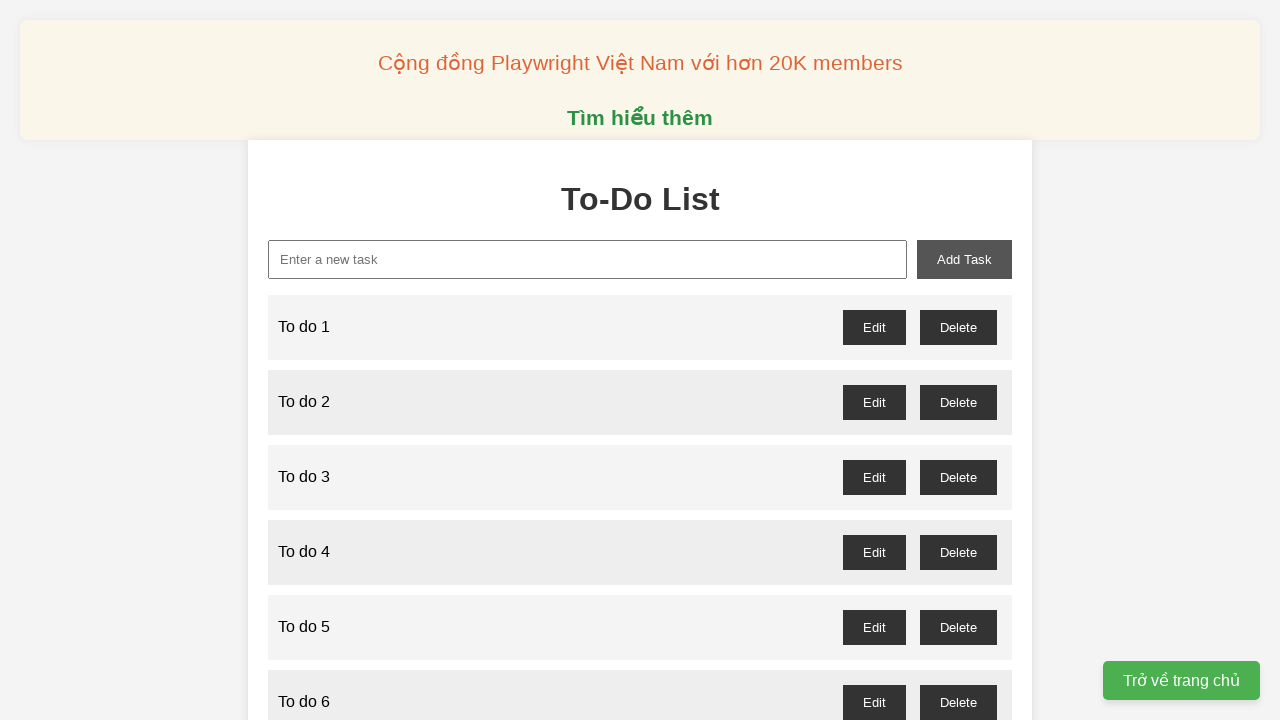

Filled input field with 'To do 88' on xpath=//input[@id='new-task']
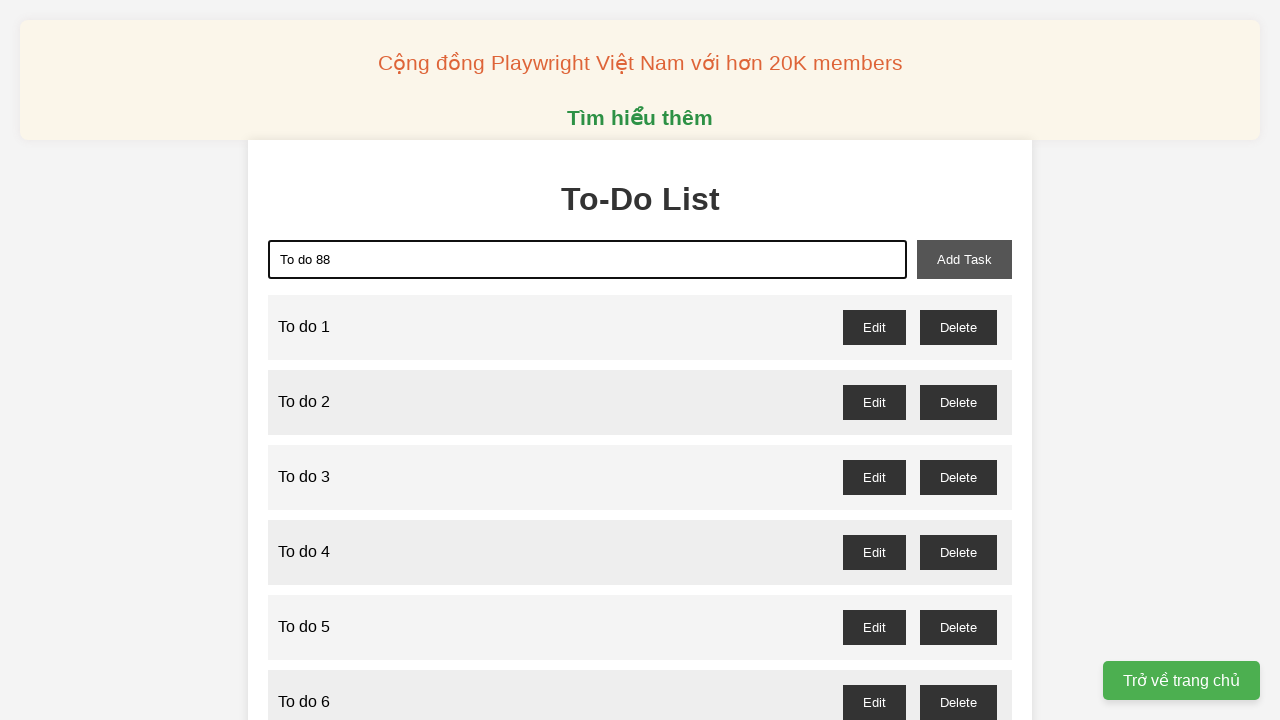

Clicked add task button to add 'To do 88' at (964, 259) on xpath=//button[@id='add-task']
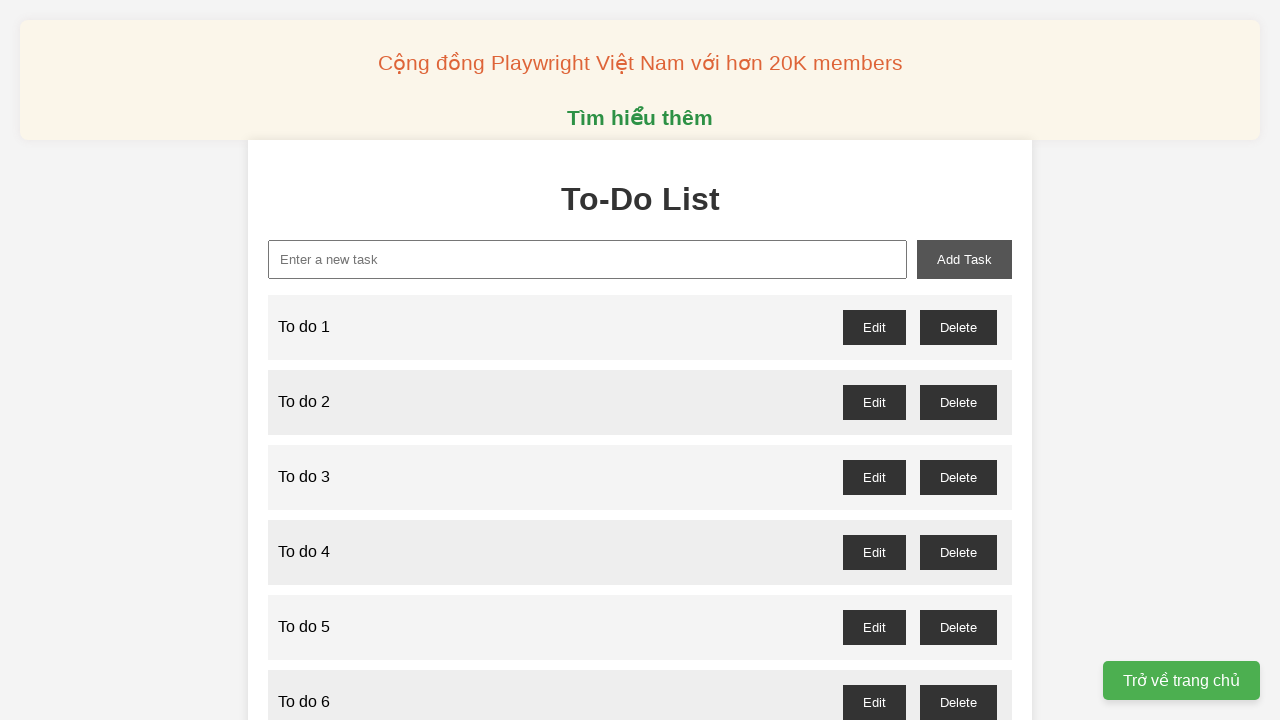

Filled input field with 'To do 89' on xpath=//input[@id='new-task']
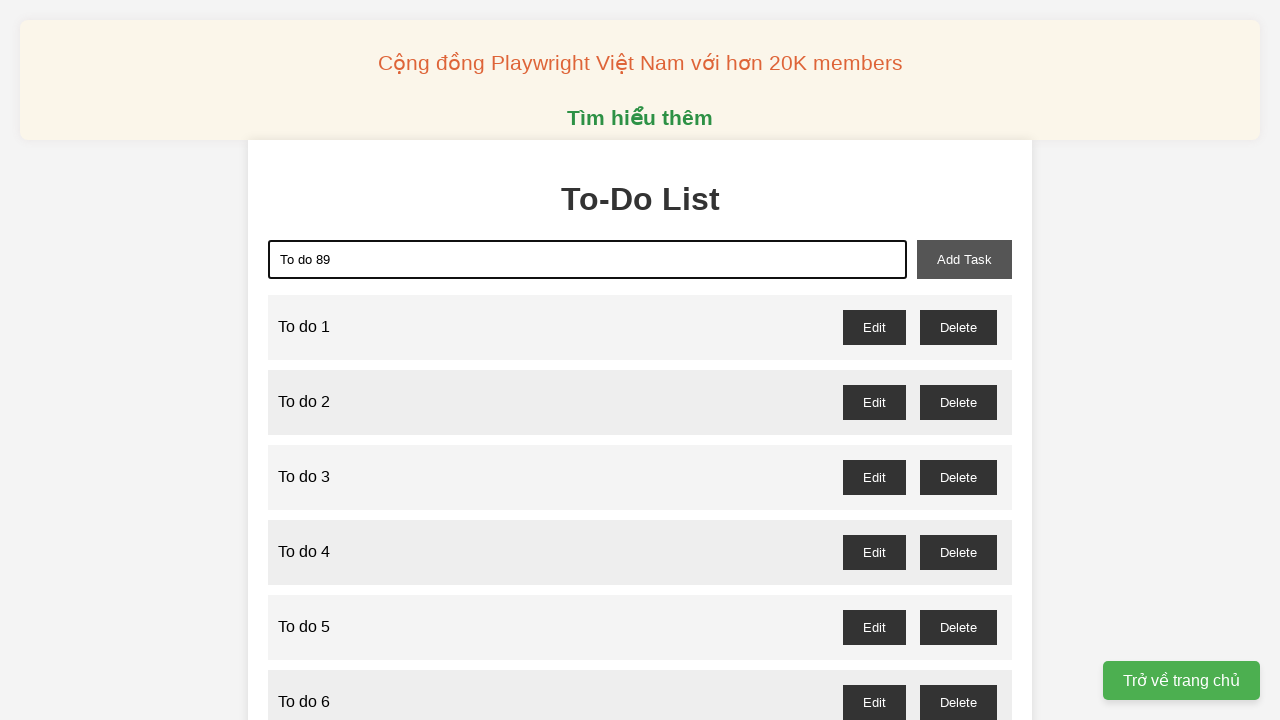

Clicked add task button to add 'To do 89' at (964, 259) on xpath=//button[@id='add-task']
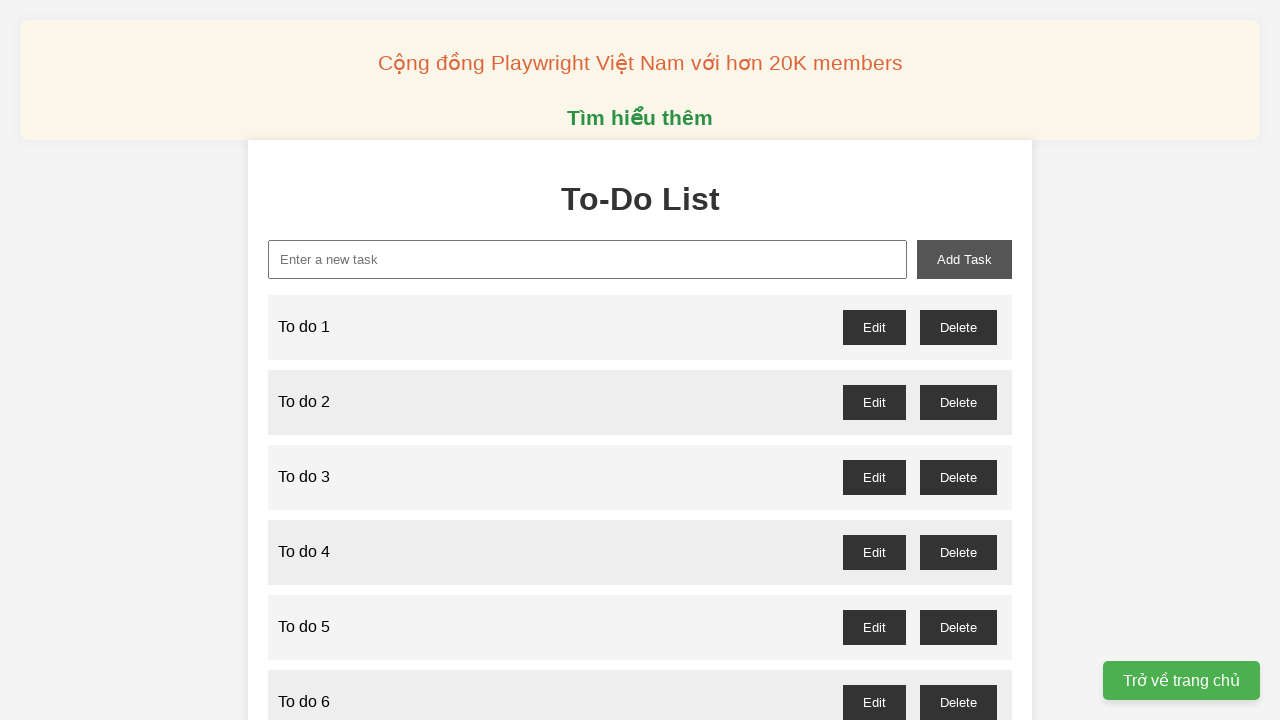

Filled input field with 'To do 90' on xpath=//input[@id='new-task']
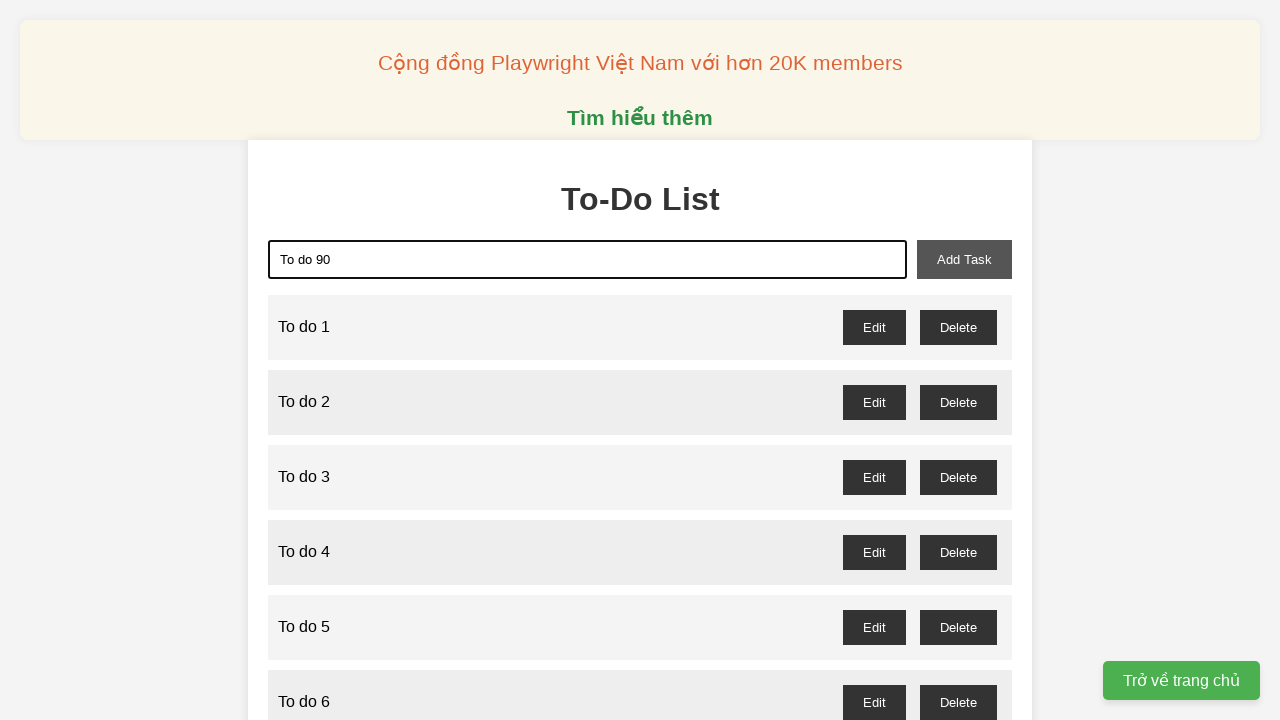

Clicked add task button to add 'To do 90' at (964, 259) on xpath=//button[@id='add-task']
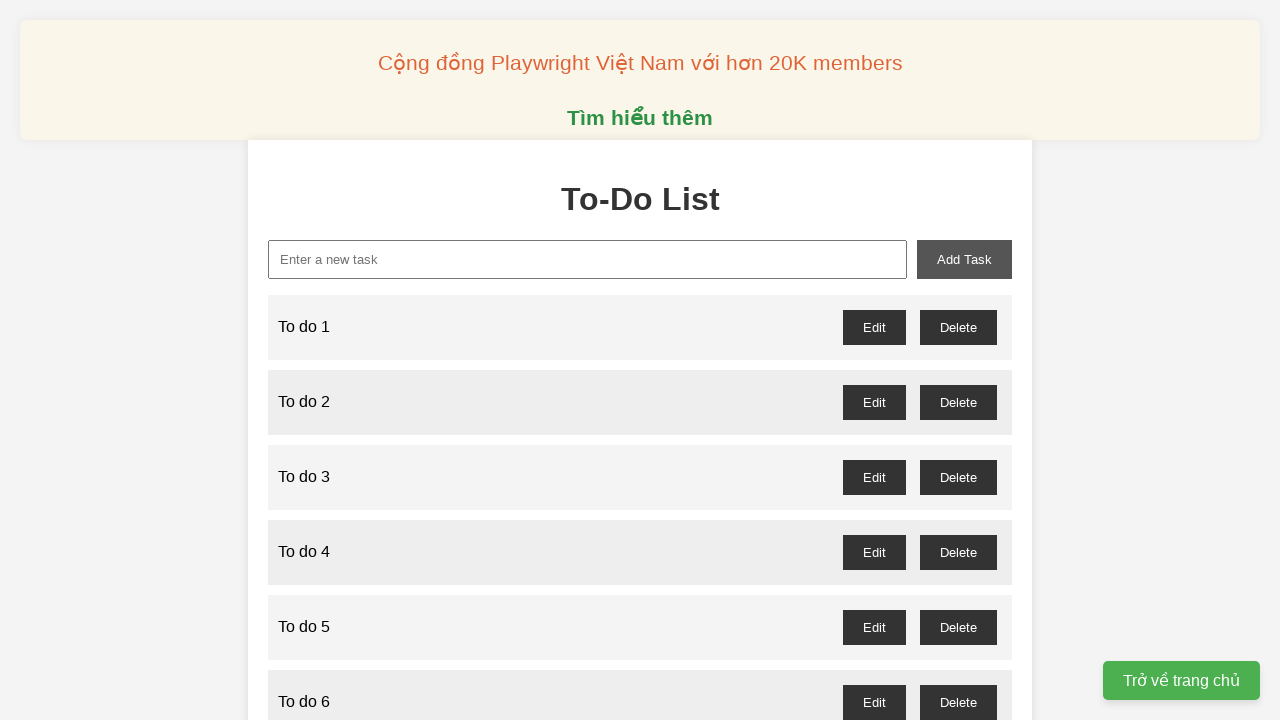

Filled input field with 'To do 91' on xpath=//input[@id='new-task']
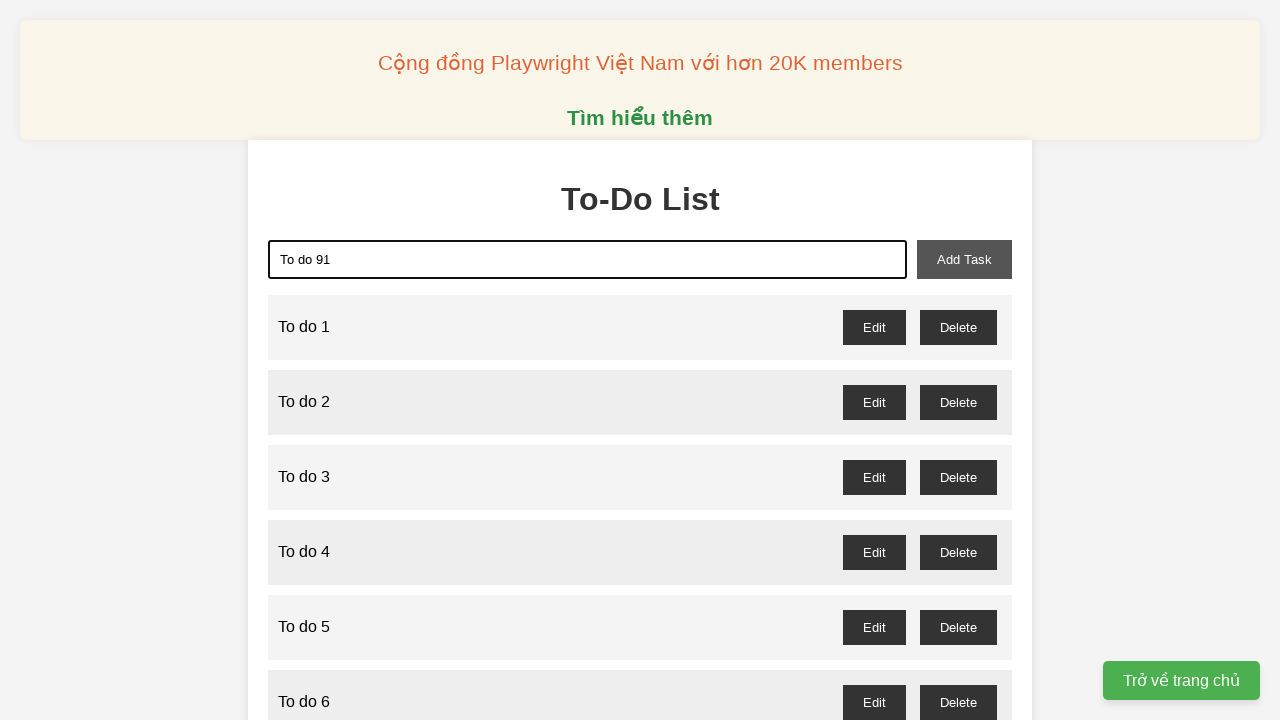

Clicked add task button to add 'To do 91' at (964, 259) on xpath=//button[@id='add-task']
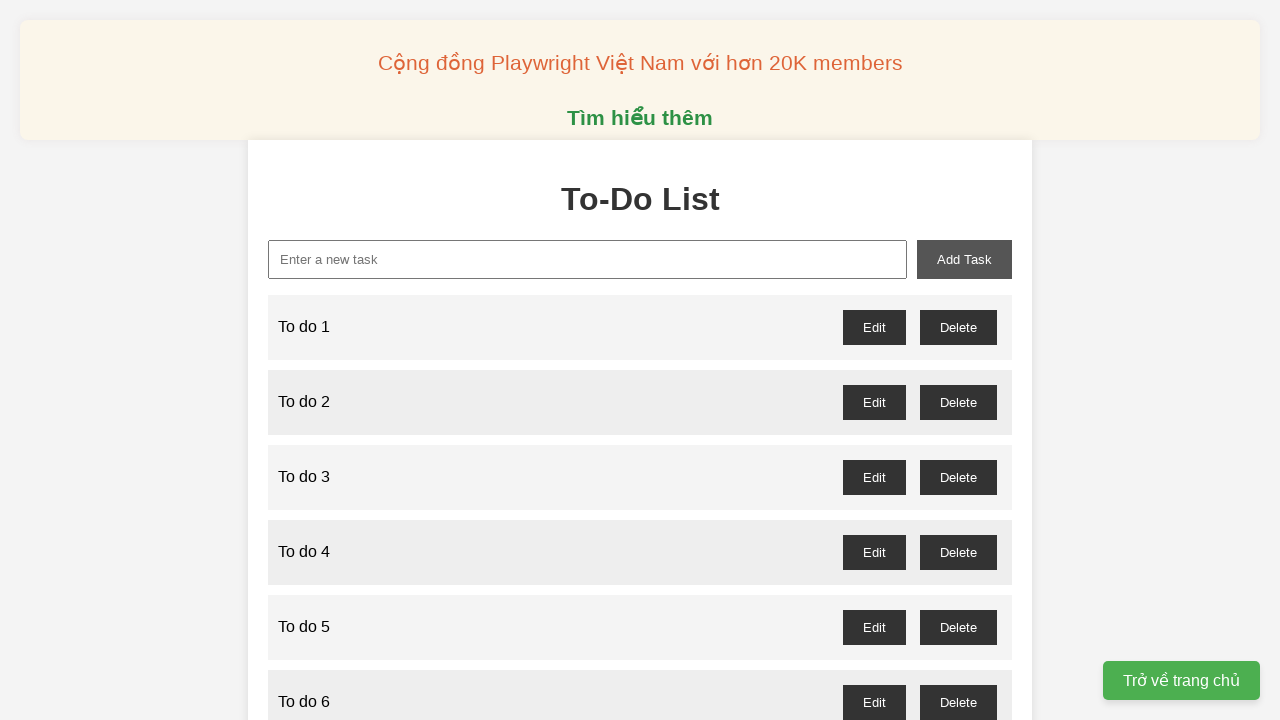

Filled input field with 'To do 92' on xpath=//input[@id='new-task']
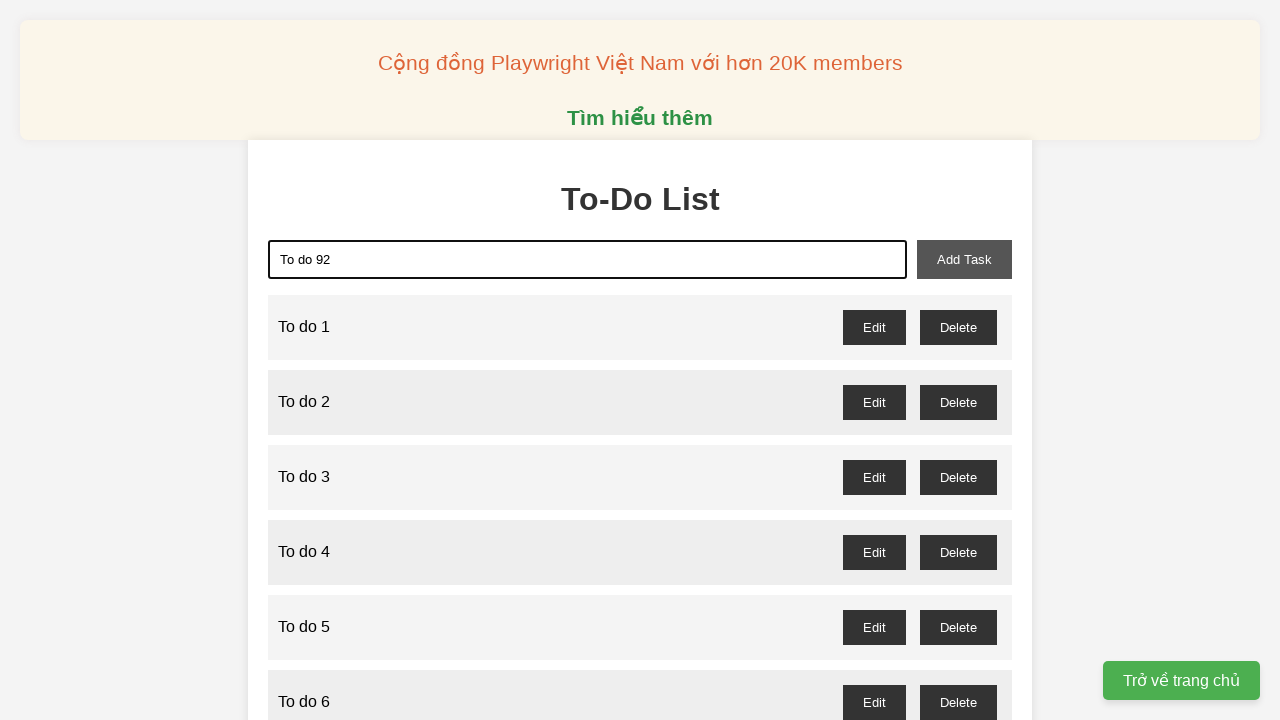

Clicked add task button to add 'To do 92' at (964, 259) on xpath=//button[@id='add-task']
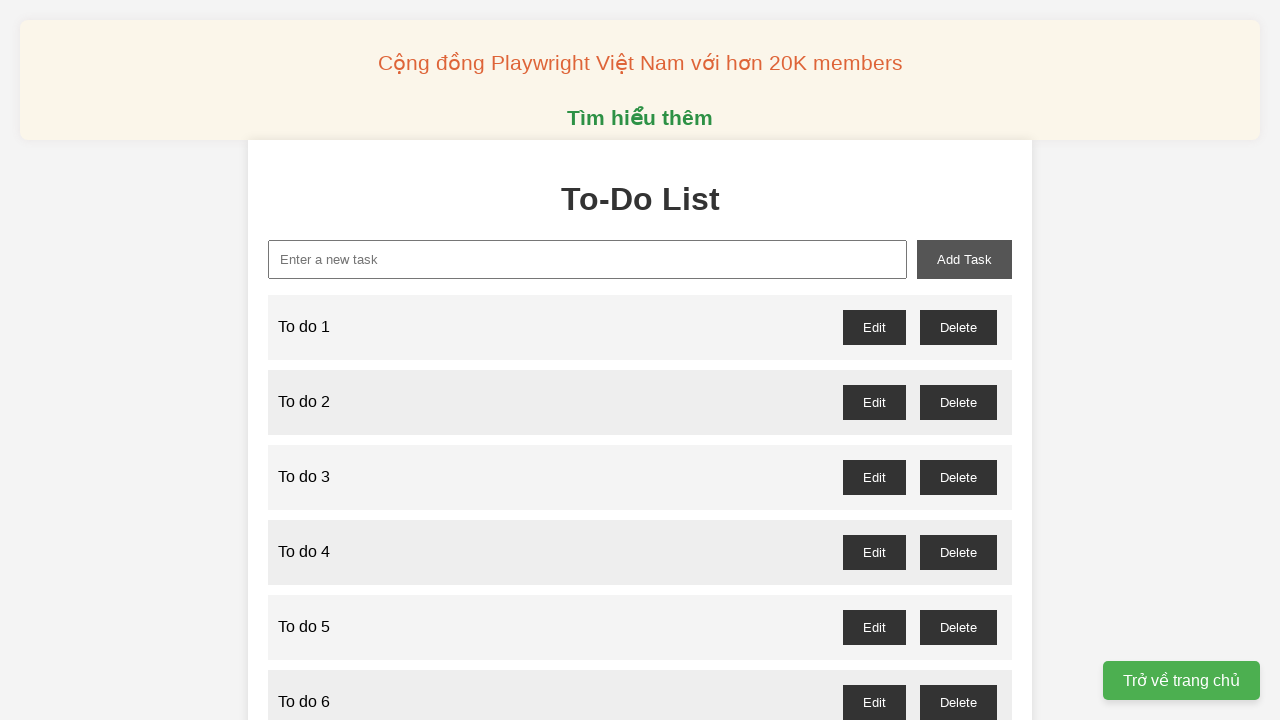

Filled input field with 'To do 93' on xpath=//input[@id='new-task']
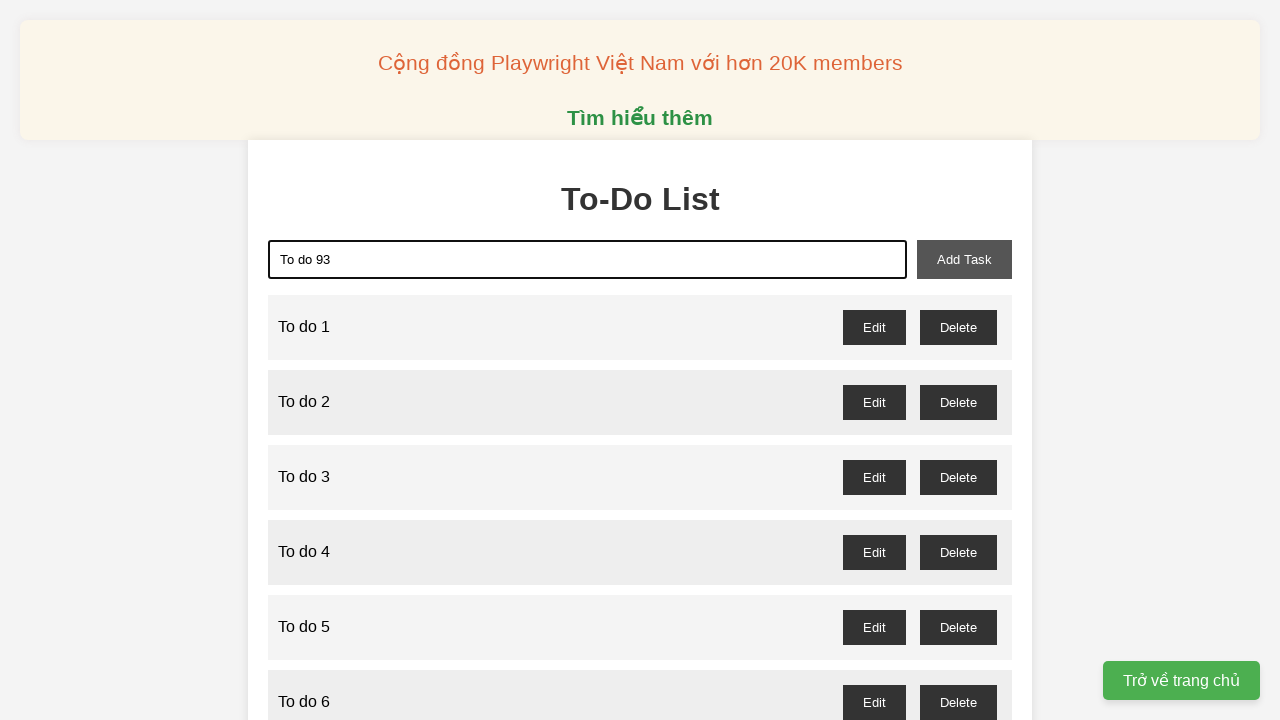

Clicked add task button to add 'To do 93' at (964, 259) on xpath=//button[@id='add-task']
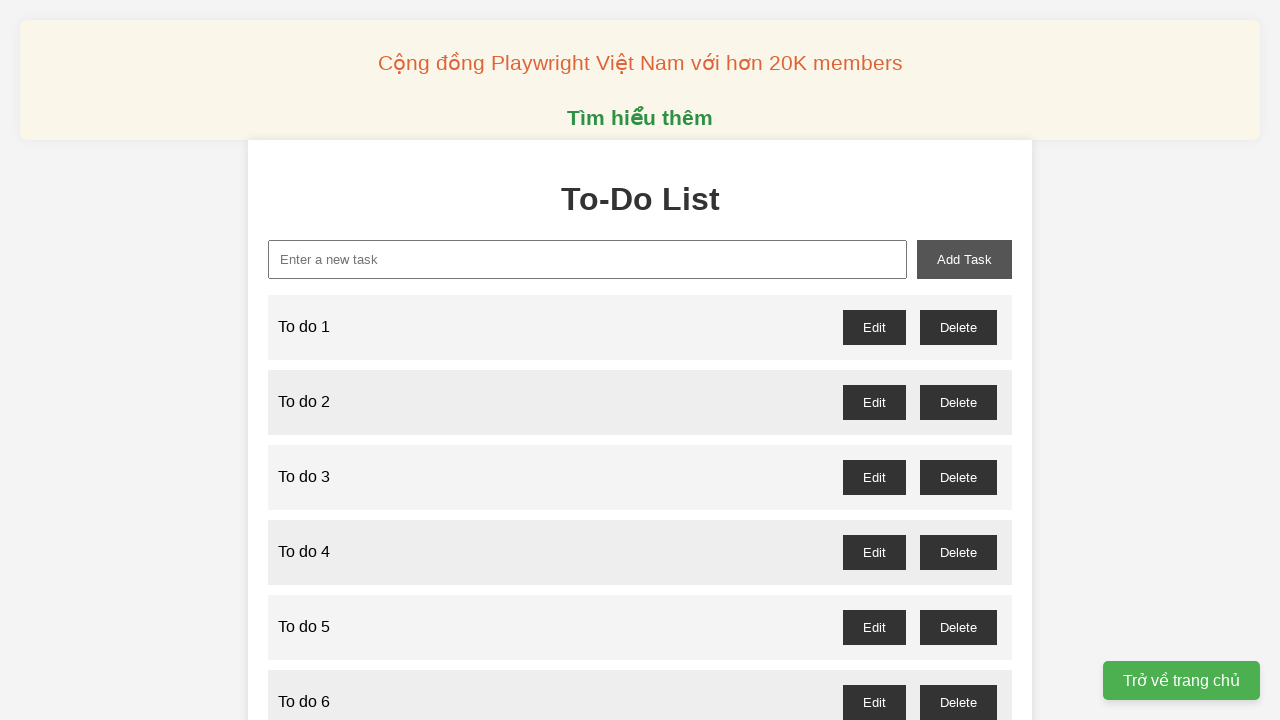

Filled input field with 'To do 94' on xpath=//input[@id='new-task']
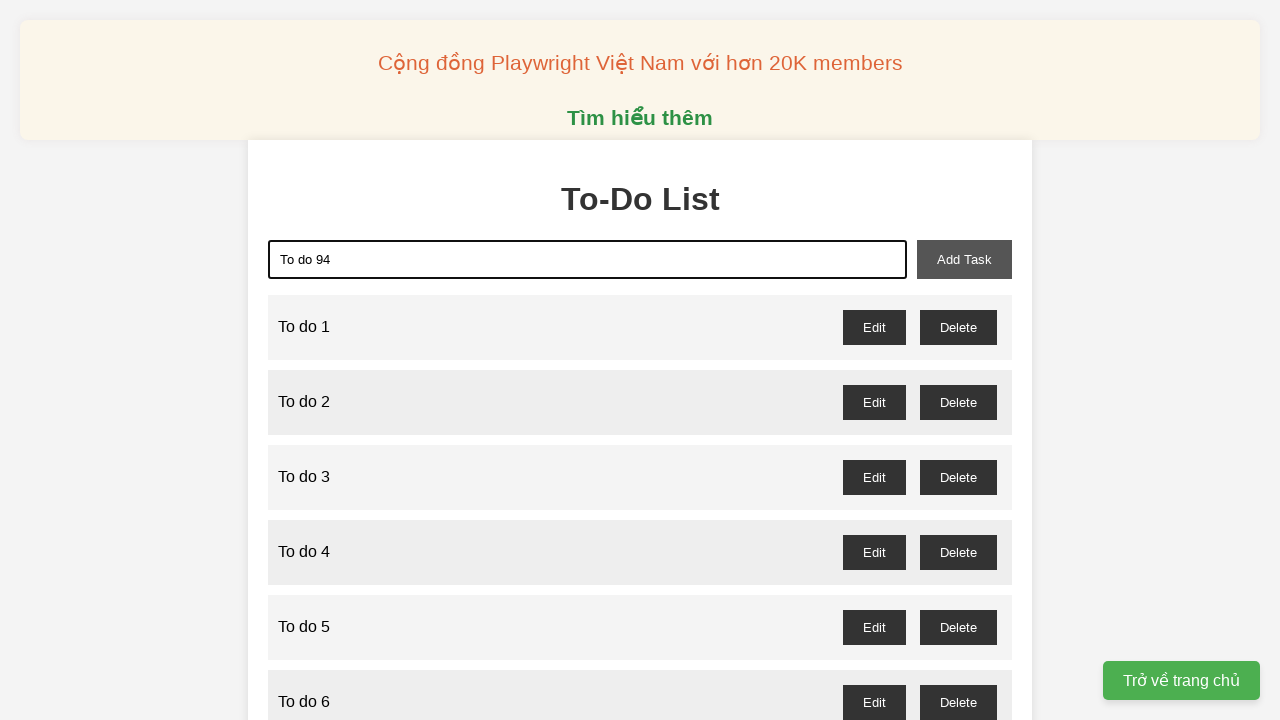

Clicked add task button to add 'To do 94' at (964, 259) on xpath=//button[@id='add-task']
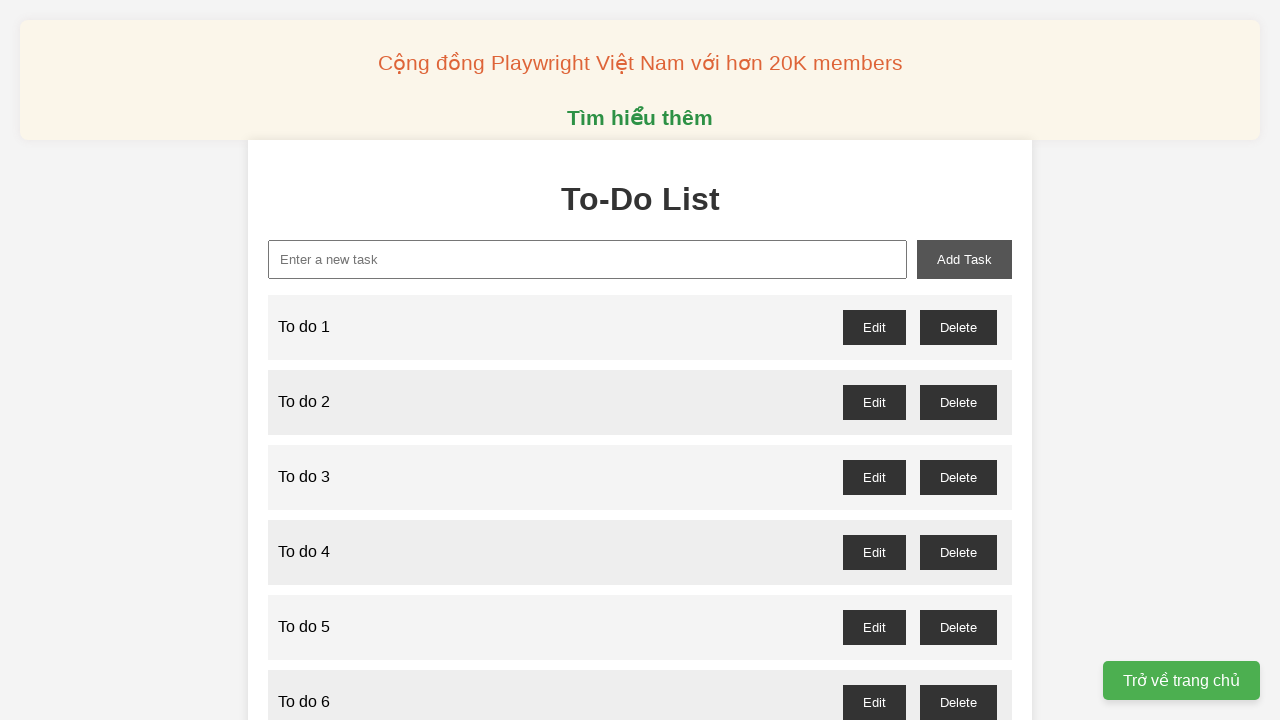

Filled input field with 'To do 95' on xpath=//input[@id='new-task']
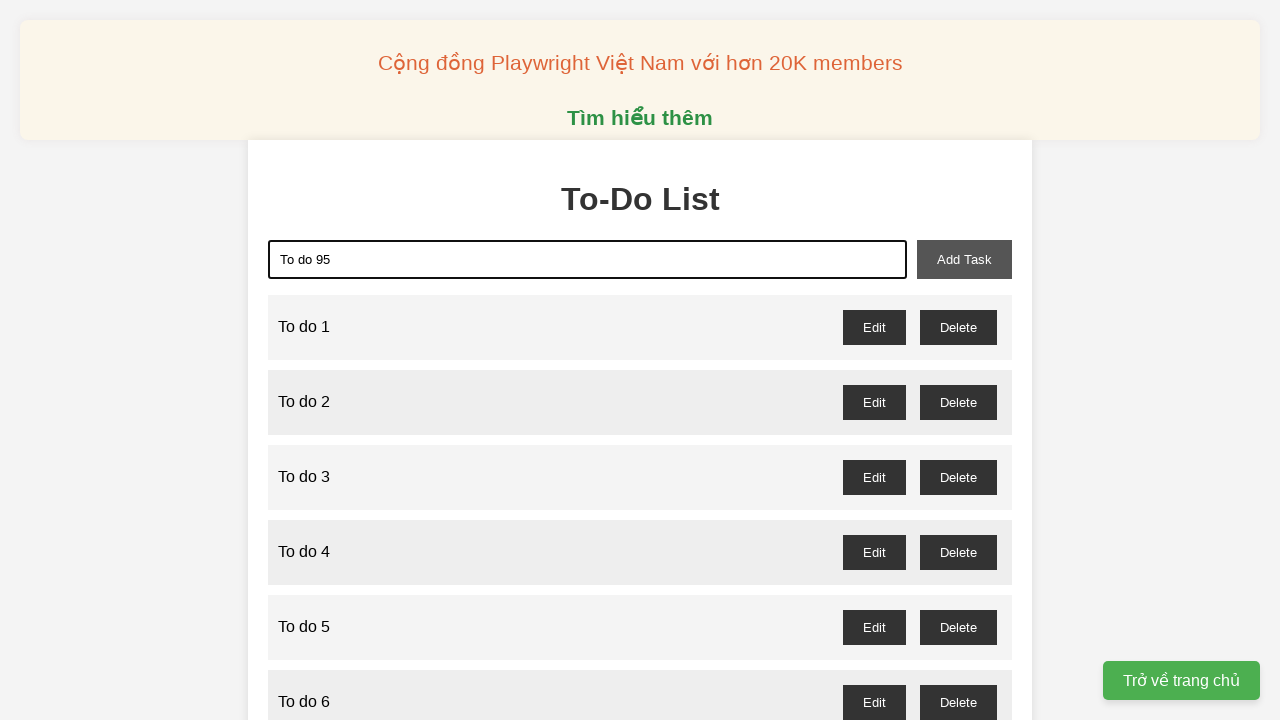

Clicked add task button to add 'To do 95' at (964, 259) on xpath=//button[@id='add-task']
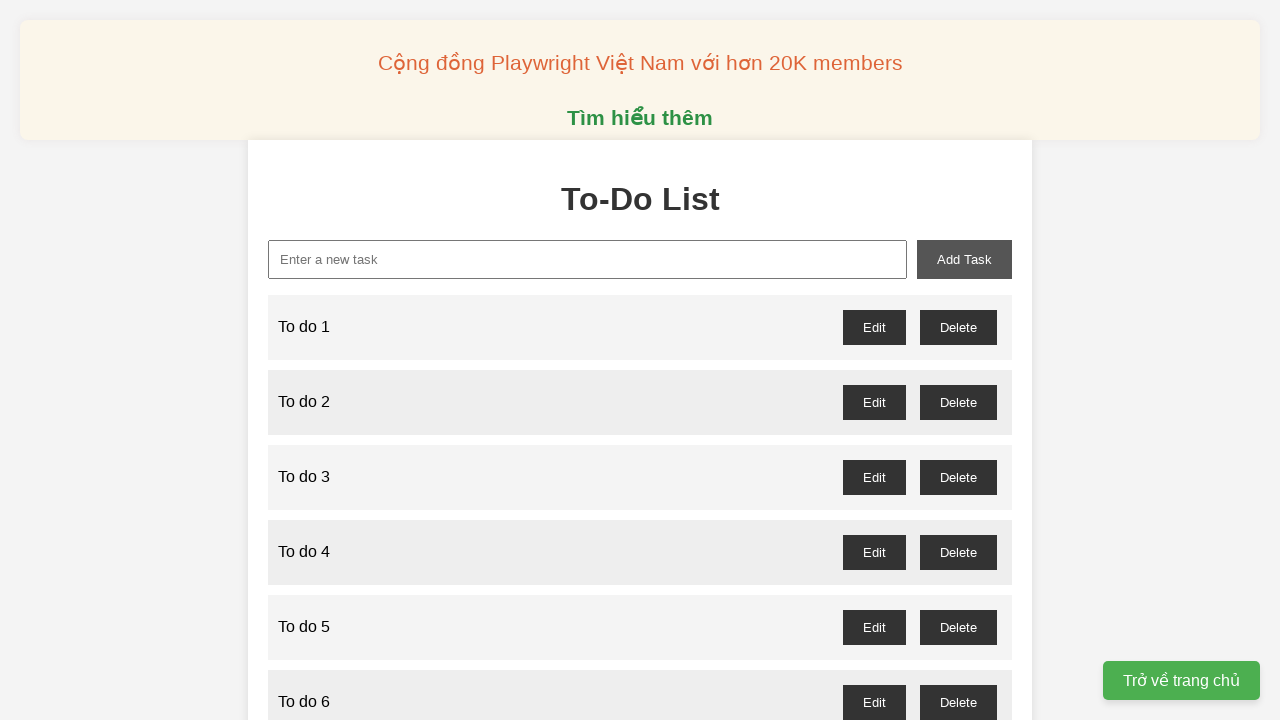

Filled input field with 'To do 96' on xpath=//input[@id='new-task']
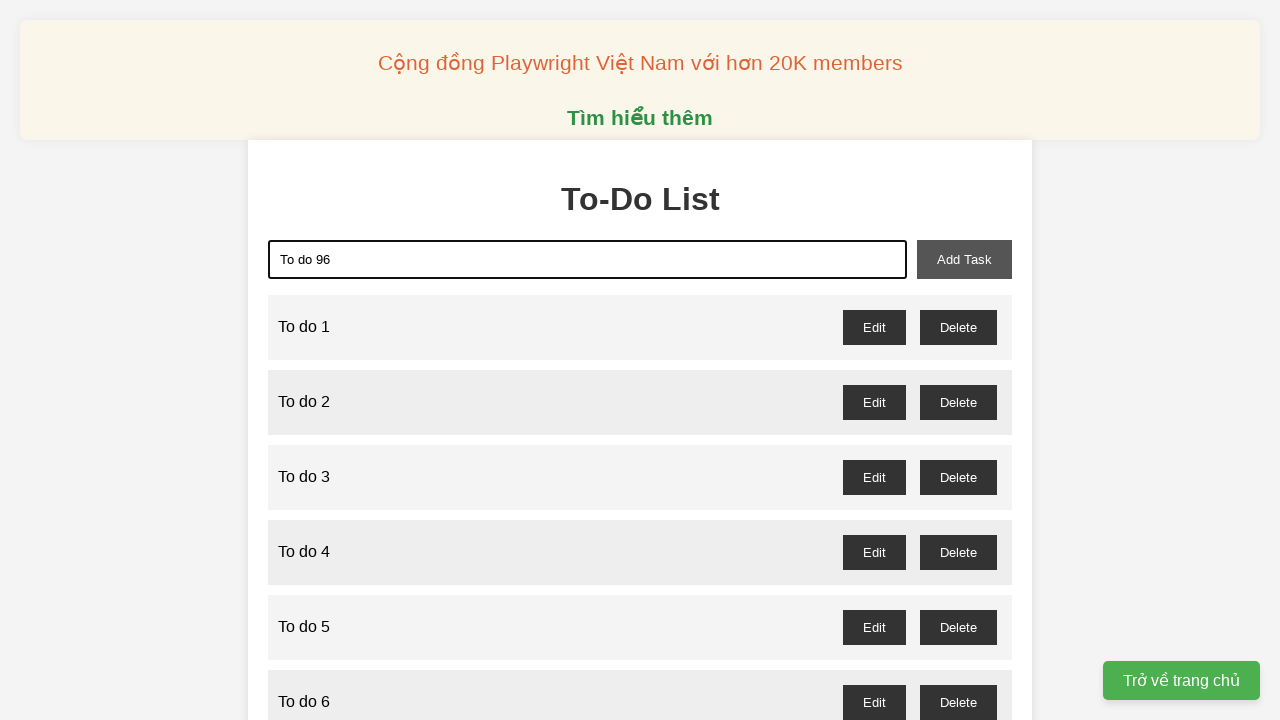

Clicked add task button to add 'To do 96' at (964, 259) on xpath=//button[@id='add-task']
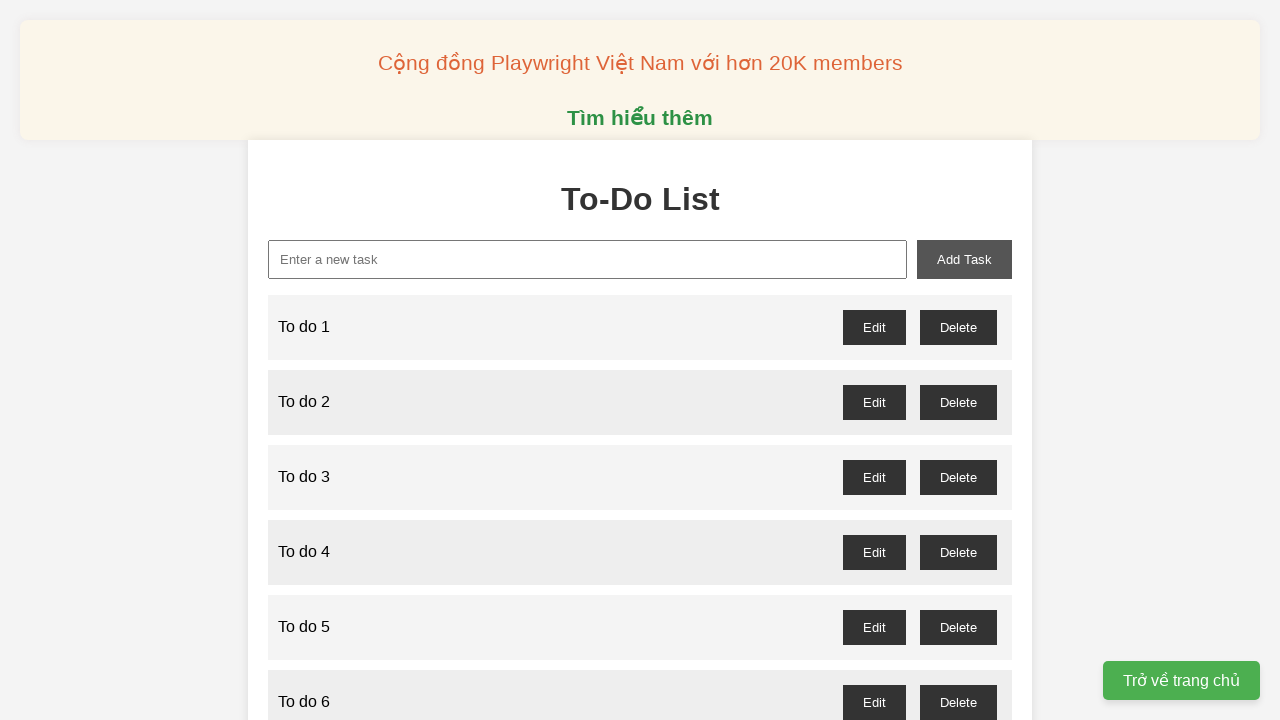

Filled input field with 'To do 97' on xpath=//input[@id='new-task']
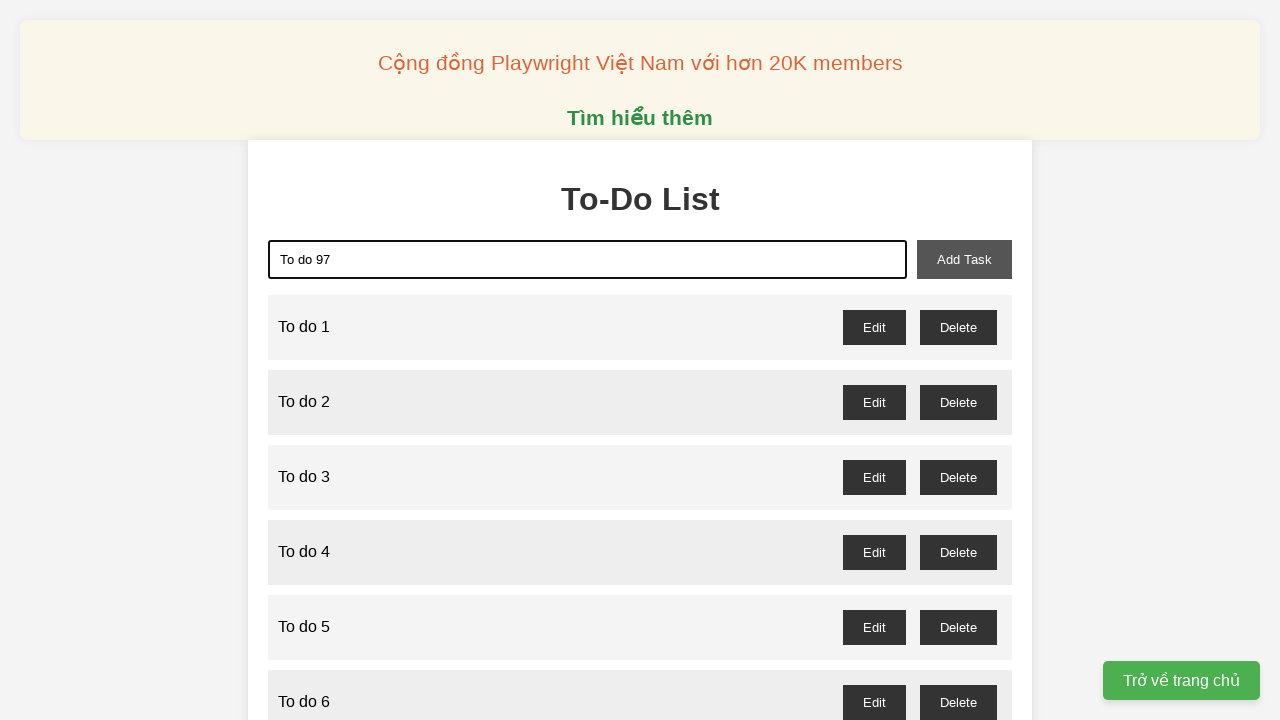

Clicked add task button to add 'To do 97' at (964, 259) on xpath=//button[@id='add-task']
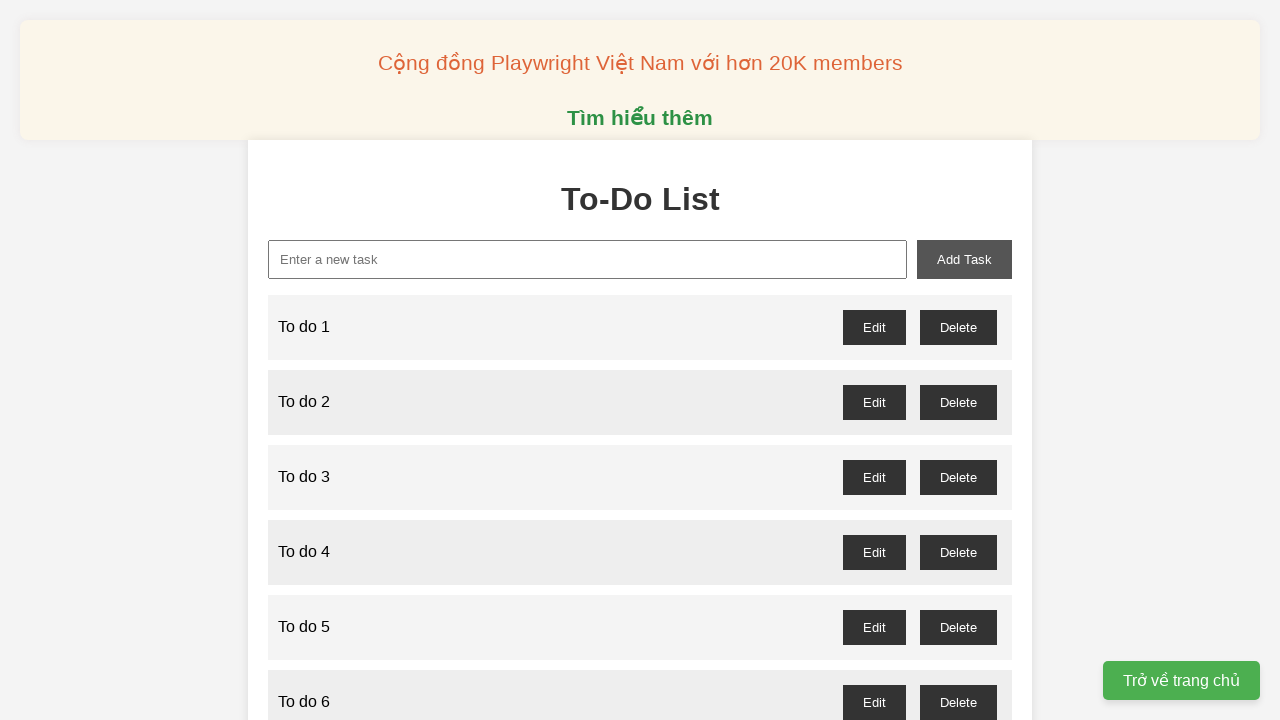

Filled input field with 'To do 98' on xpath=//input[@id='new-task']
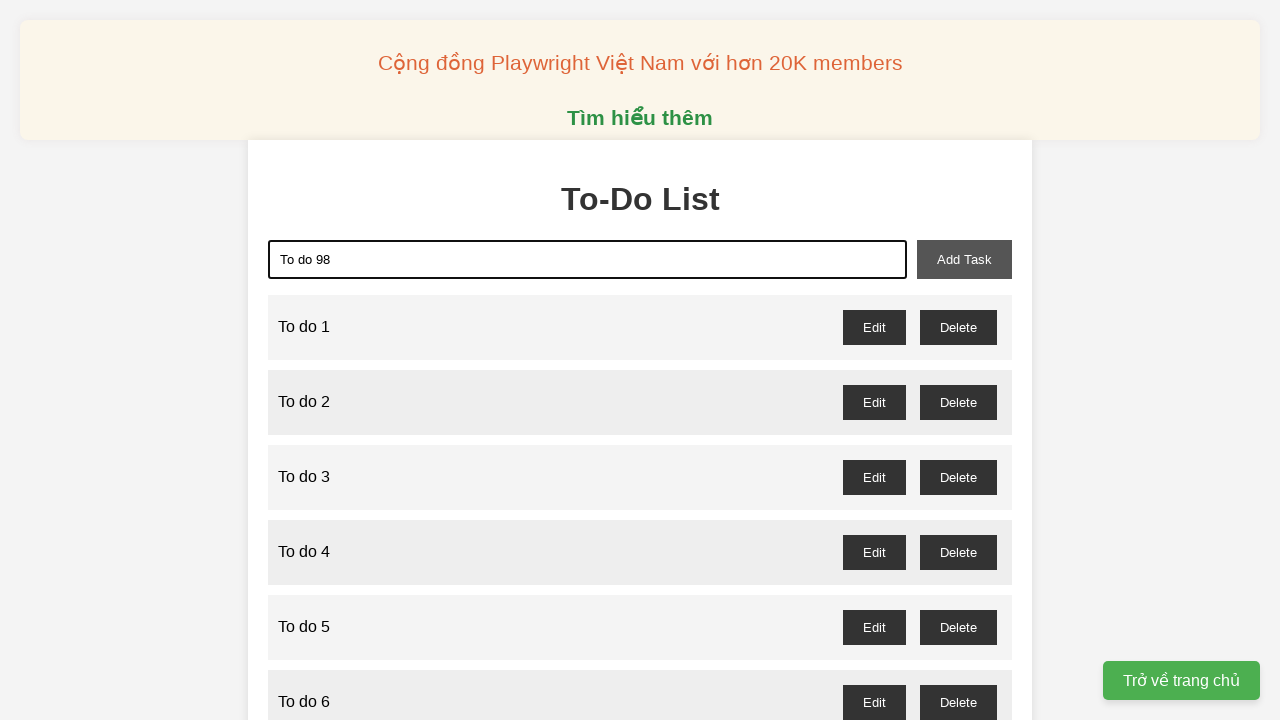

Clicked add task button to add 'To do 98' at (964, 259) on xpath=//button[@id='add-task']
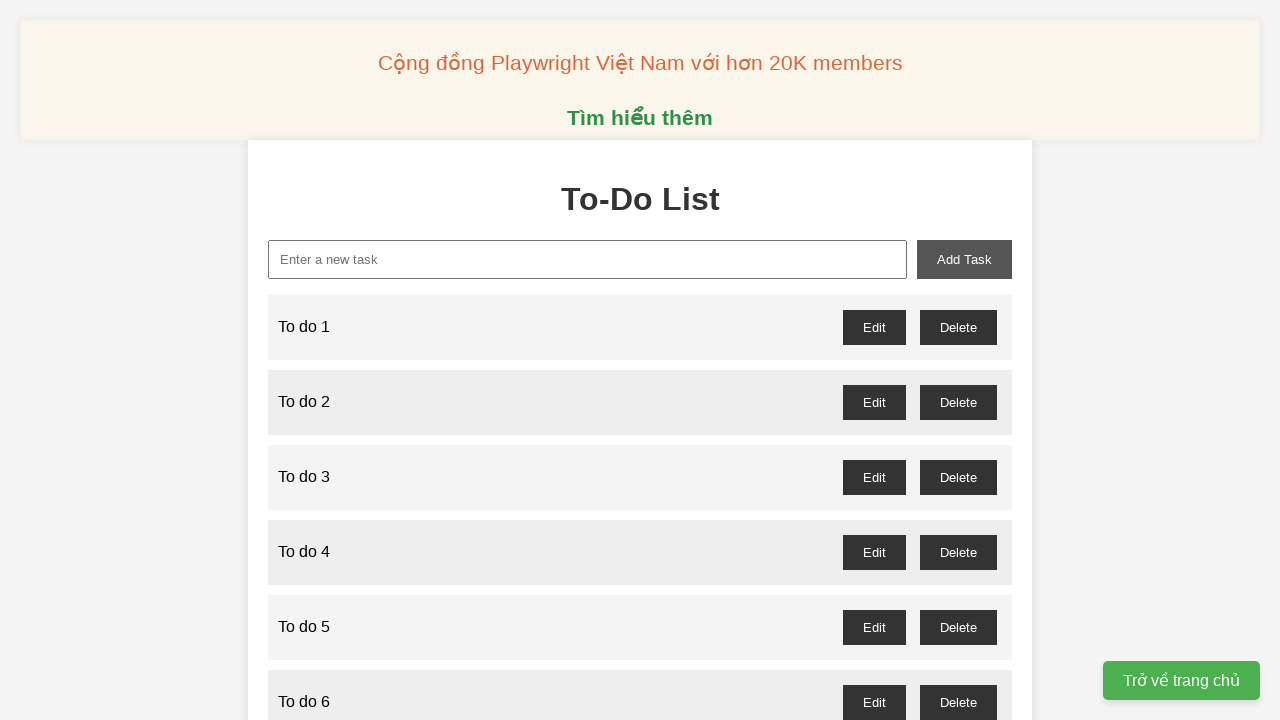

Filled input field with 'To do 99' on xpath=//input[@id='new-task']
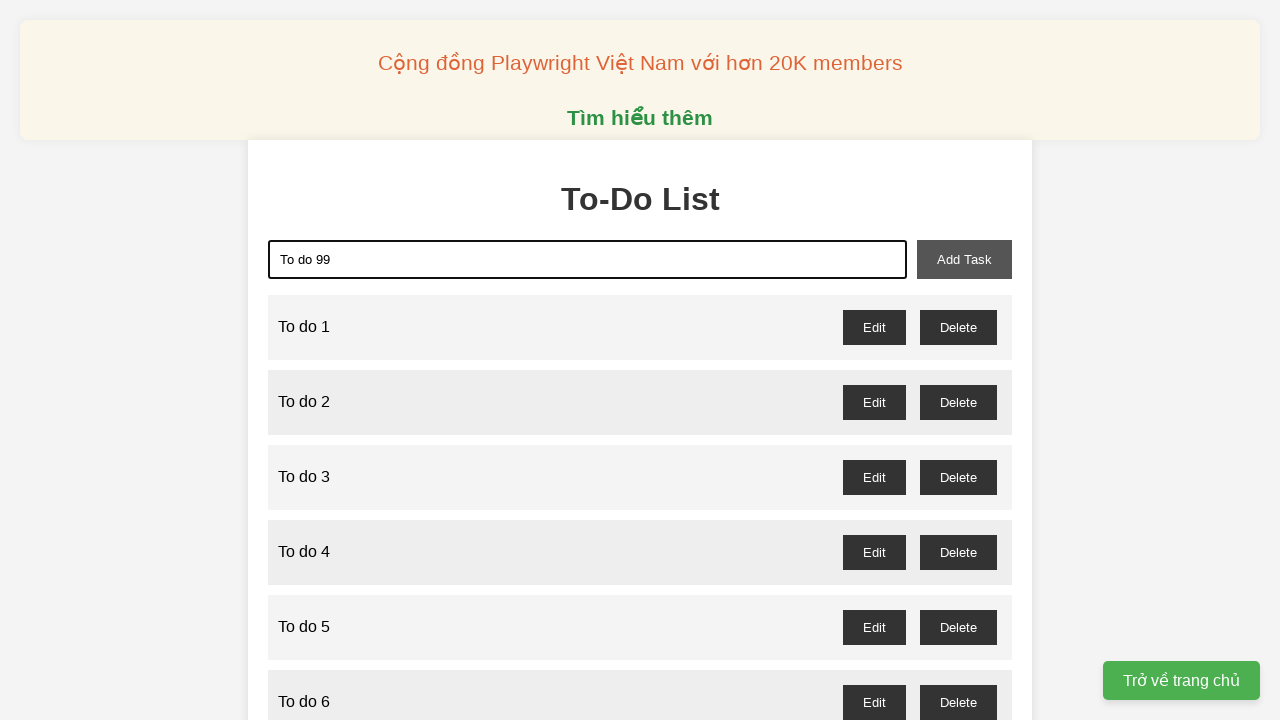

Clicked add task button to add 'To do 99' at (964, 259) on xpath=//button[@id='add-task']
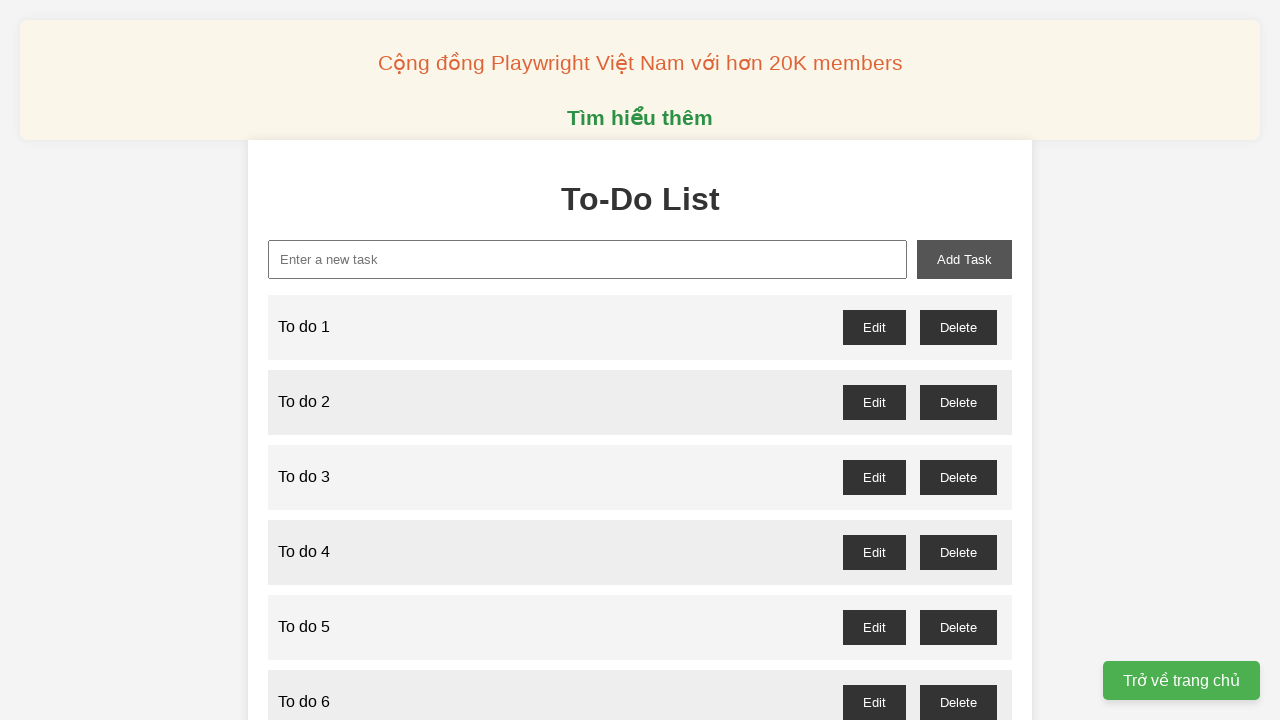

Filled input field with 'To do 100' on xpath=//input[@id='new-task']
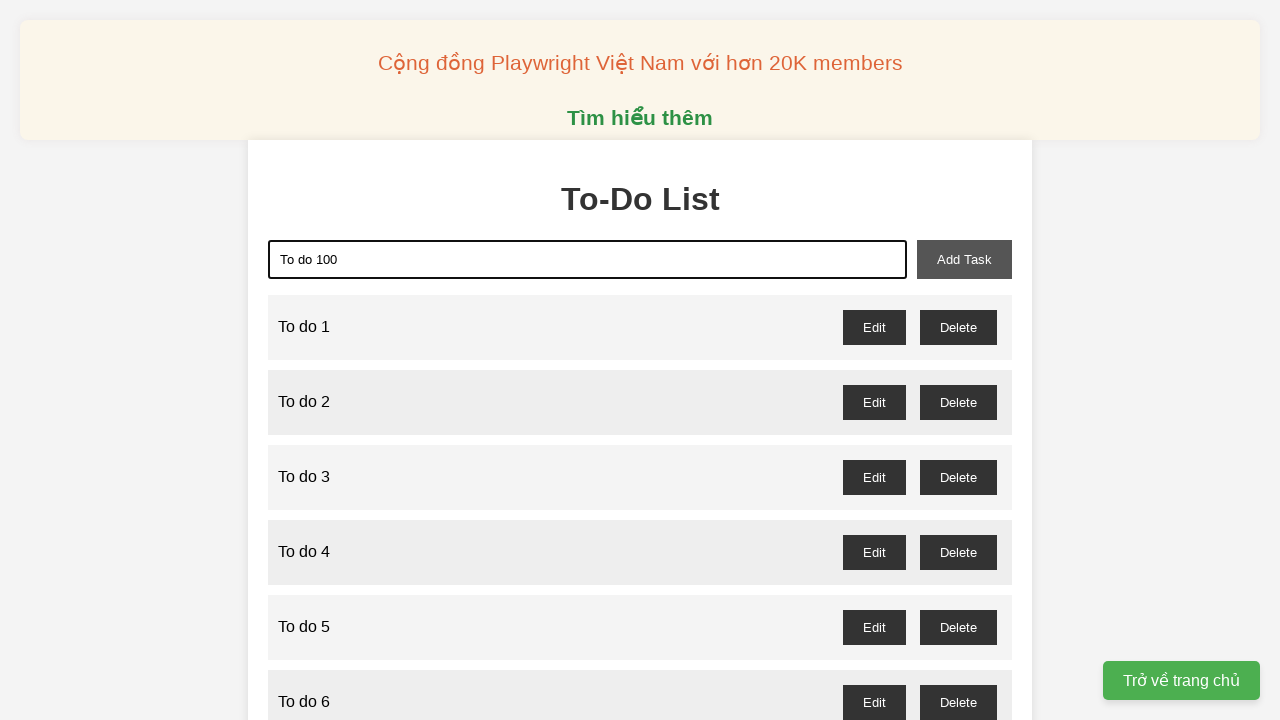

Clicked add task button to add 'To do 100' at (964, 259) on xpath=//button[@id='add-task']
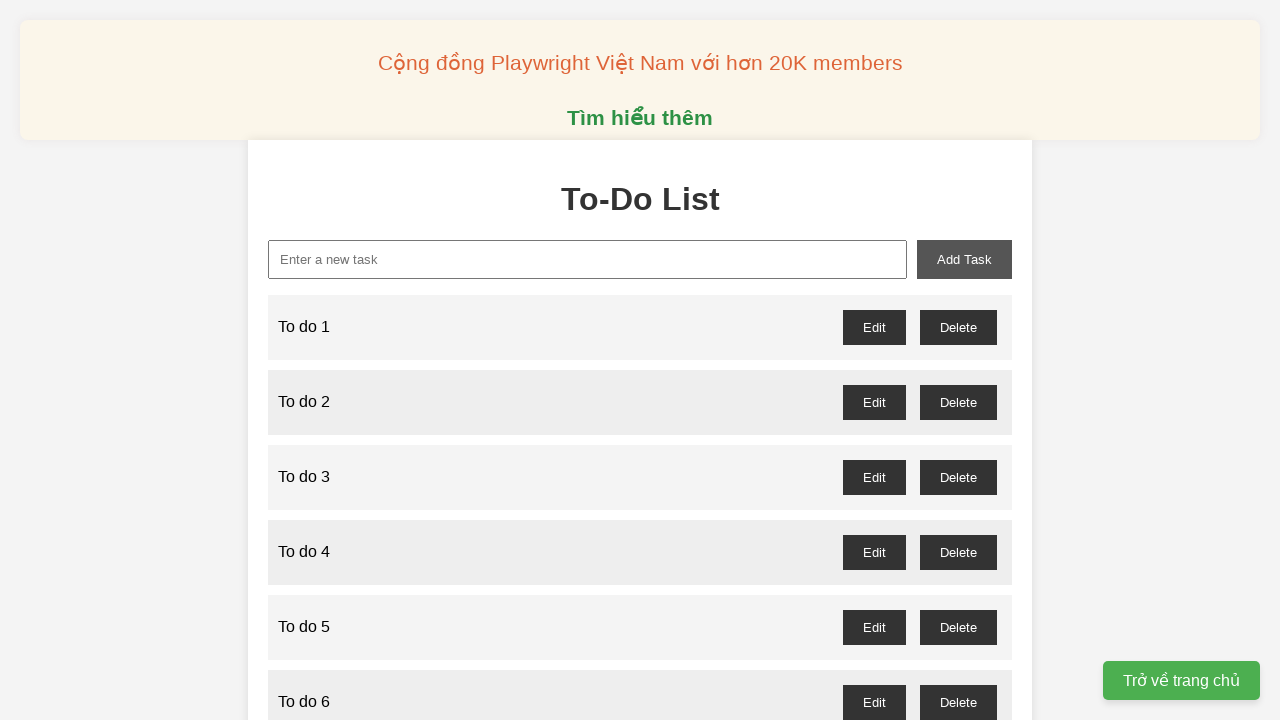

Set up dialog handler to automatically accept confirmation dialogs
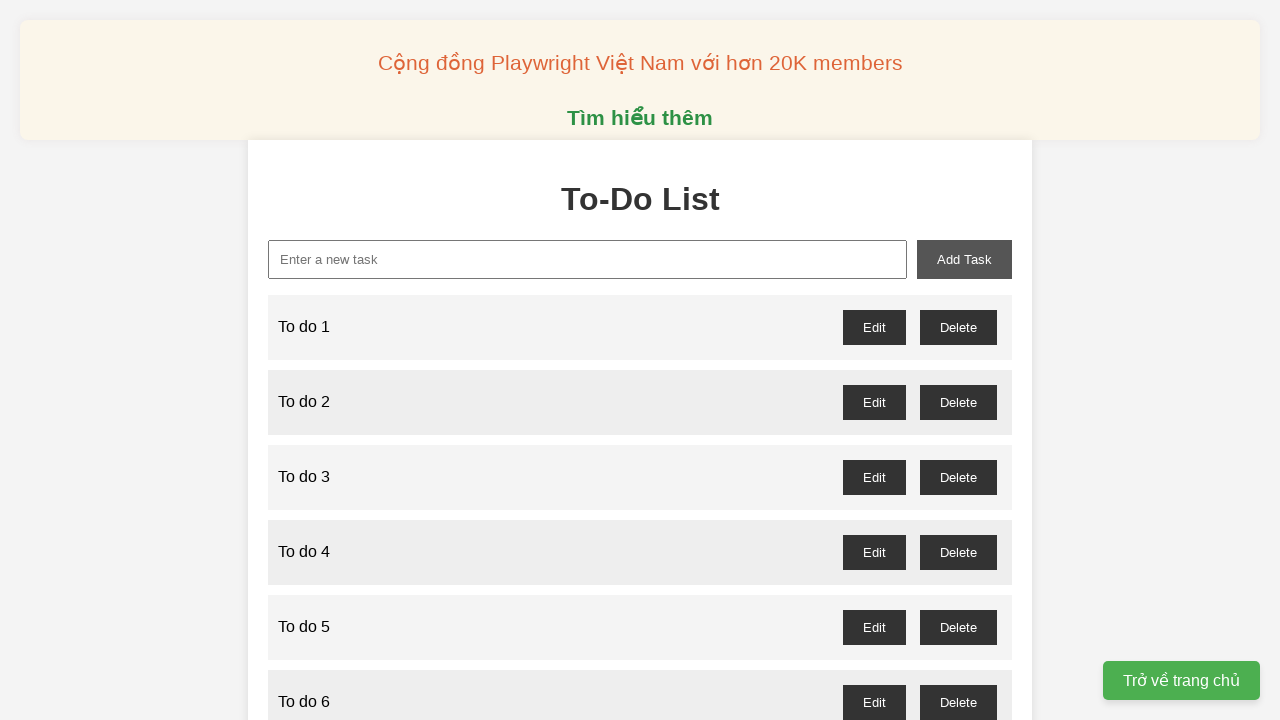

Clicked delete button for task 99 (odd-numbered item) at (958, 556) on //button[@onclick='deleteTask(98)']
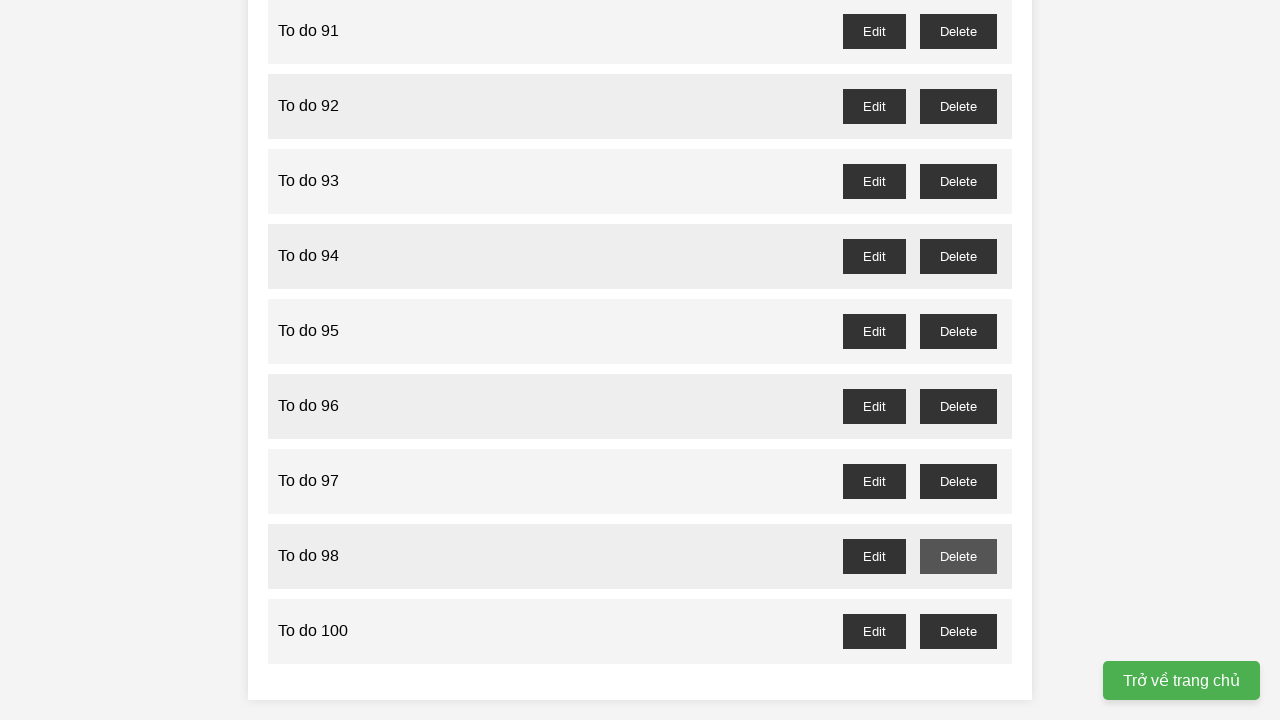

Clicked delete button for task 97 (odd-numbered item) at (958, 481) on //button[@onclick='deleteTask(96)']
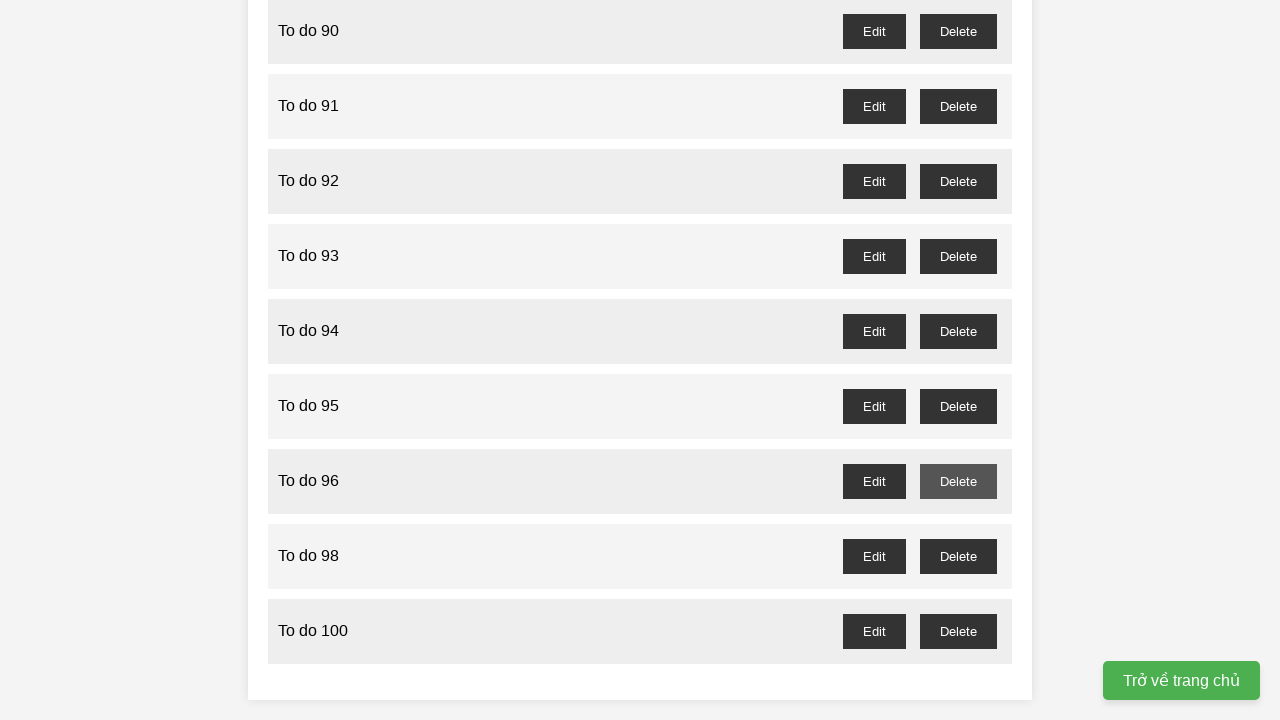

Clicked delete button for task 95 (odd-numbered item) at (958, 406) on //button[@onclick='deleteTask(94)']
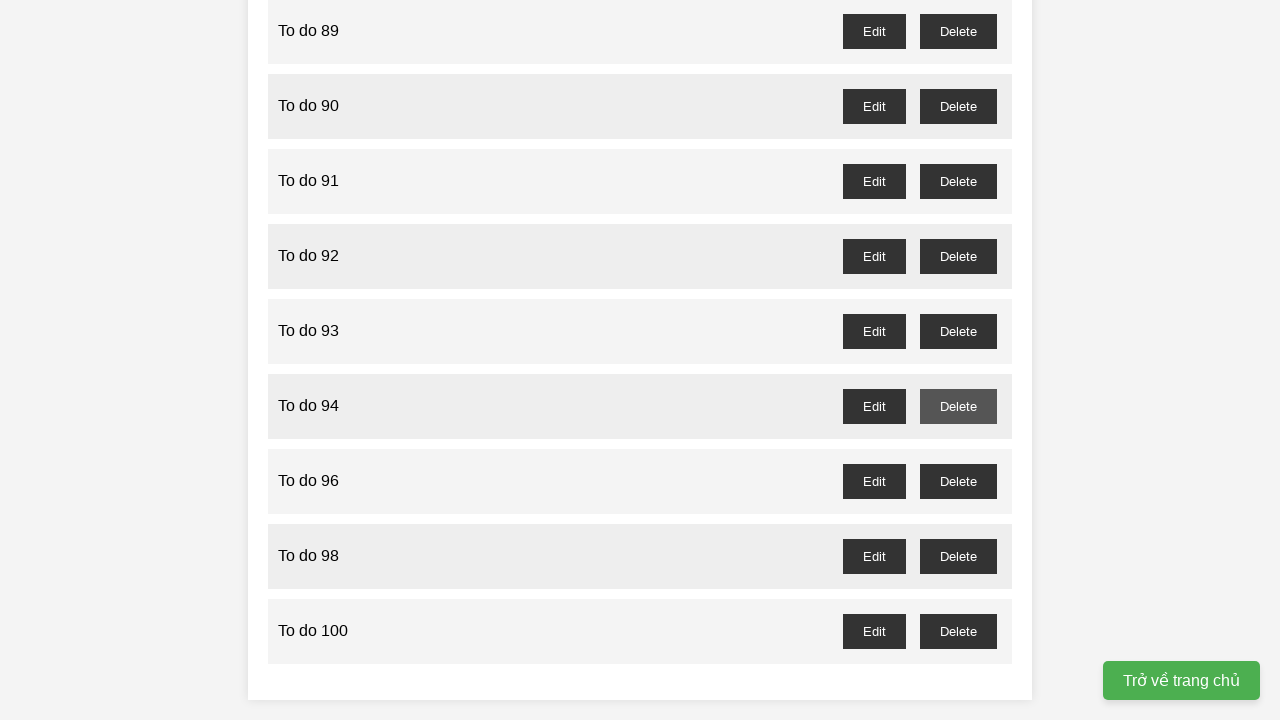

Clicked delete button for task 93 (odd-numbered item) at (958, 331) on //button[@onclick='deleteTask(92)']
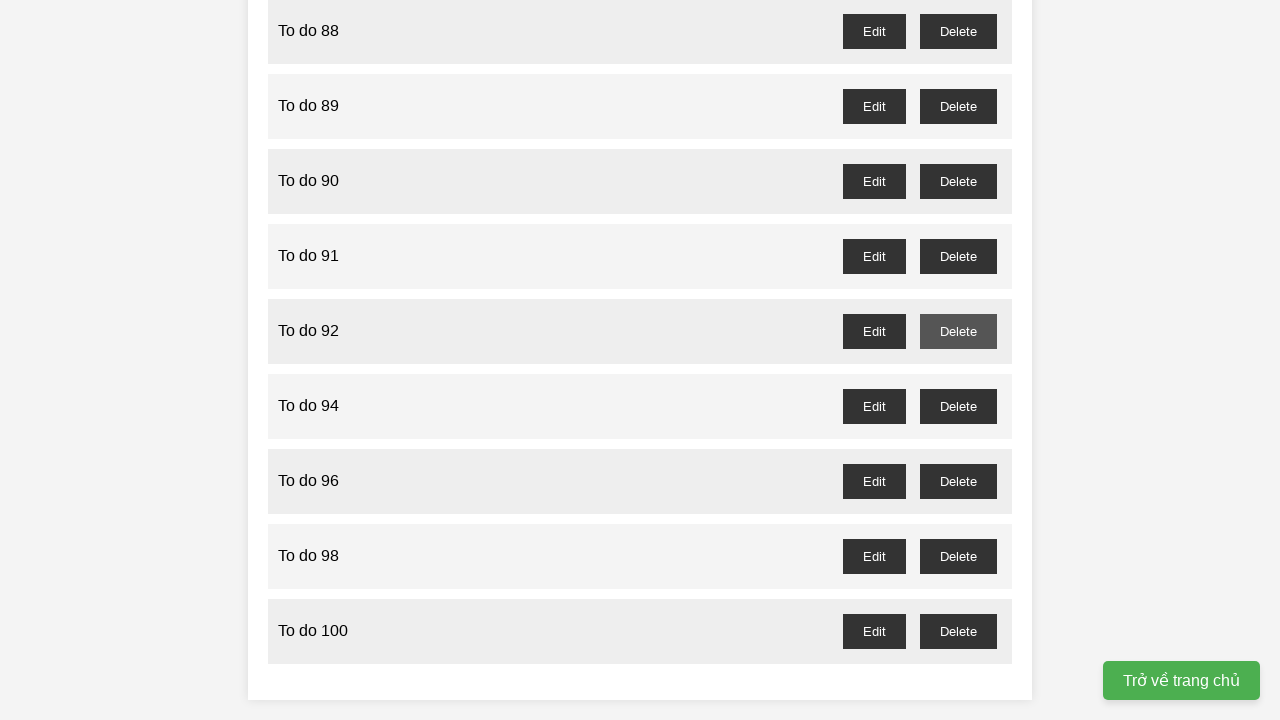

Clicked delete button for task 91 (odd-numbered item) at (958, 256) on //button[@onclick='deleteTask(90)']
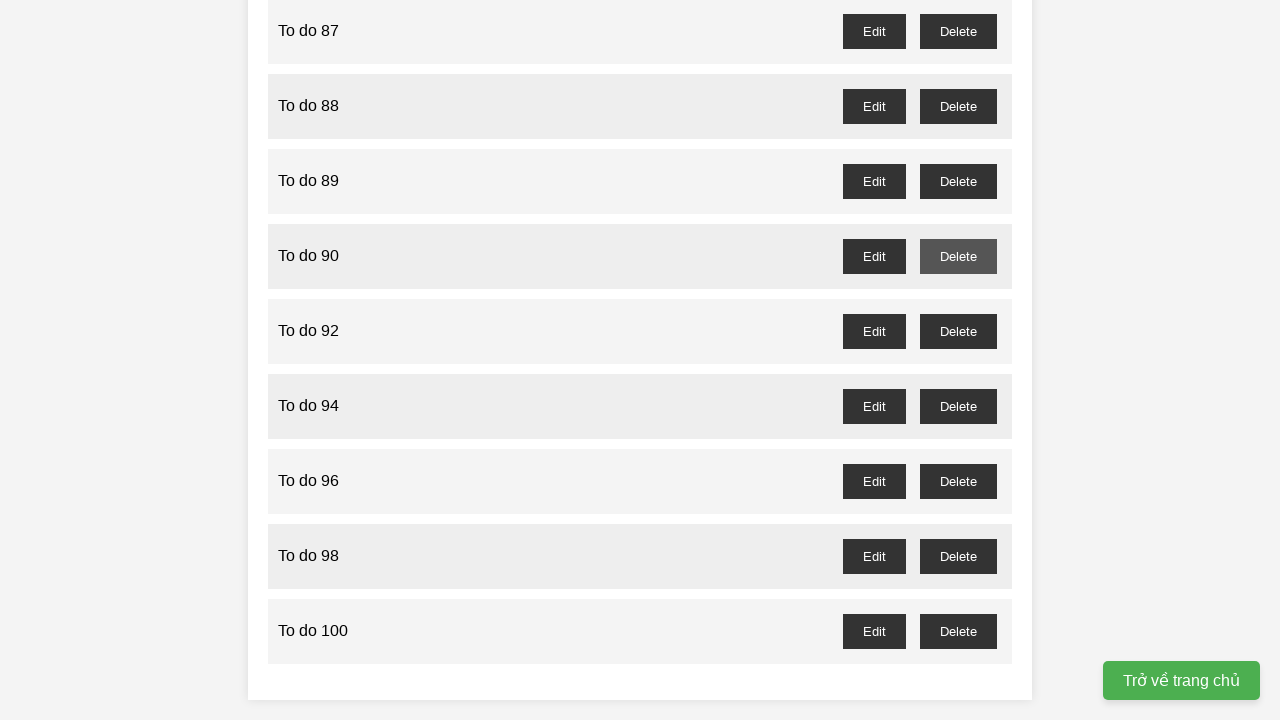

Clicked delete button for task 89 (odd-numbered item) at (958, 181) on //button[@onclick='deleteTask(88)']
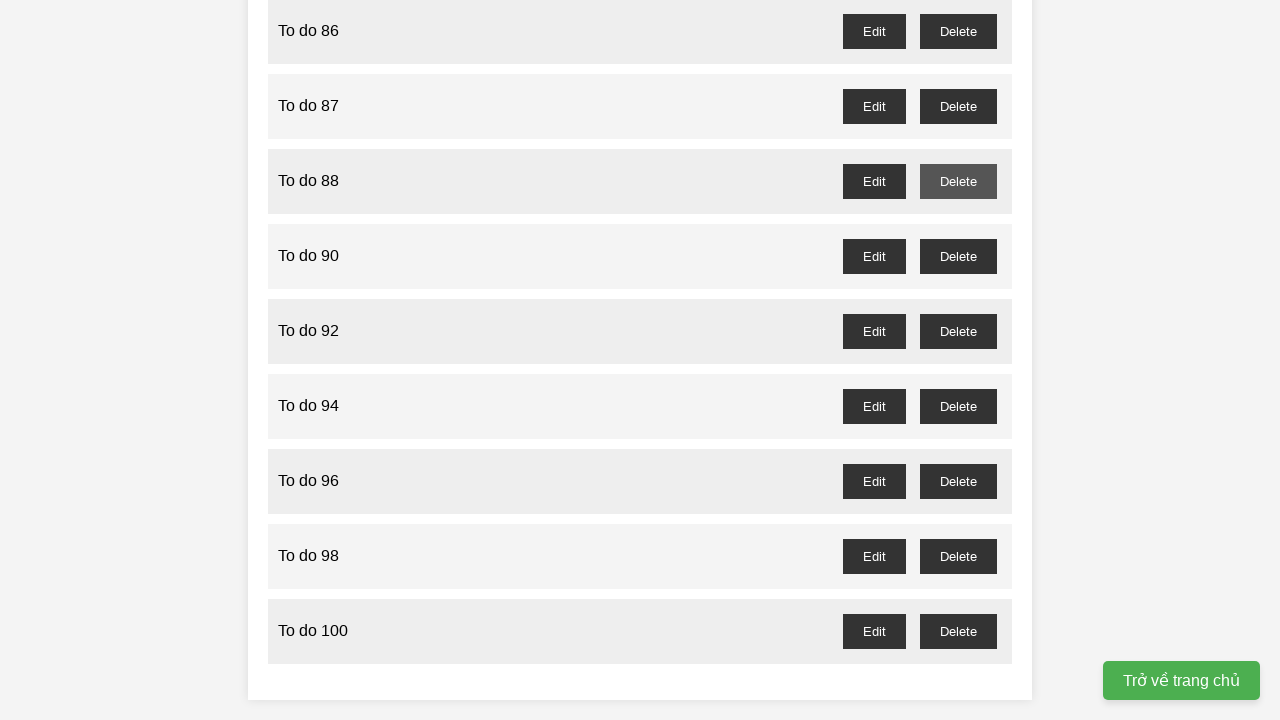

Clicked delete button for task 87 (odd-numbered item) at (958, 106) on //button[@onclick='deleteTask(86)']
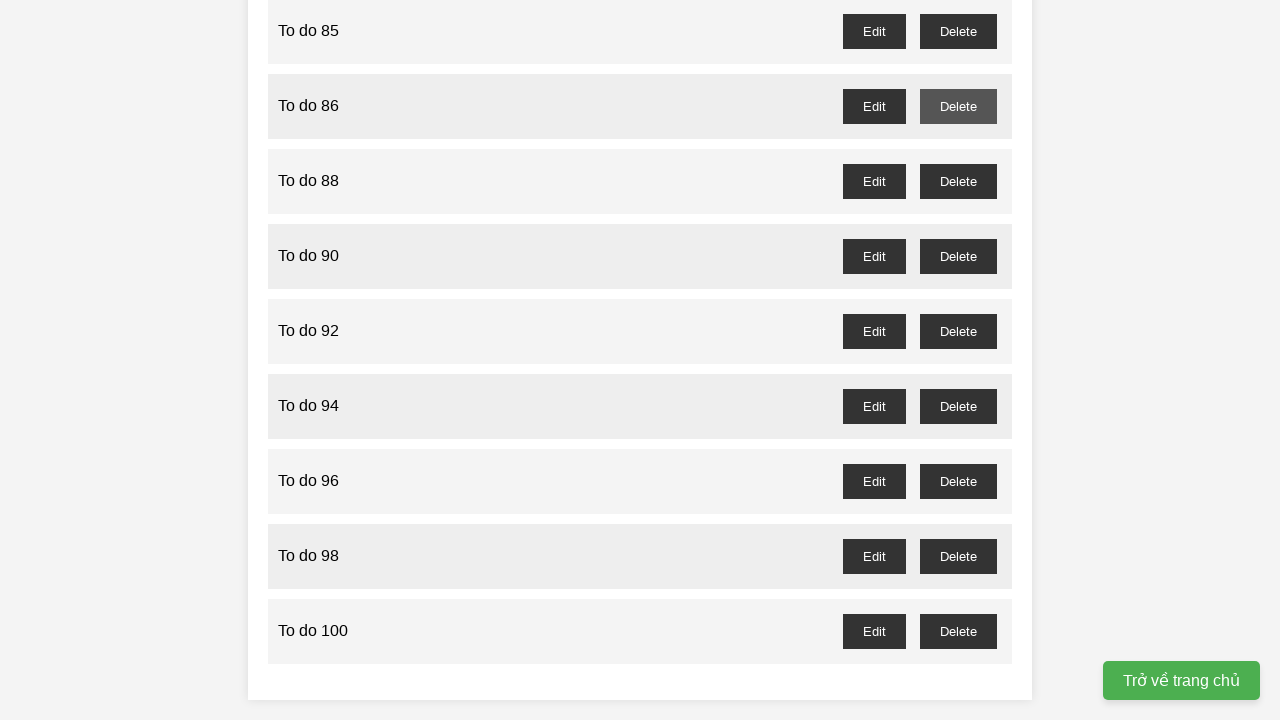

Clicked delete button for task 85 (odd-numbered item) at (958, 31) on //button[@onclick='deleteTask(84)']
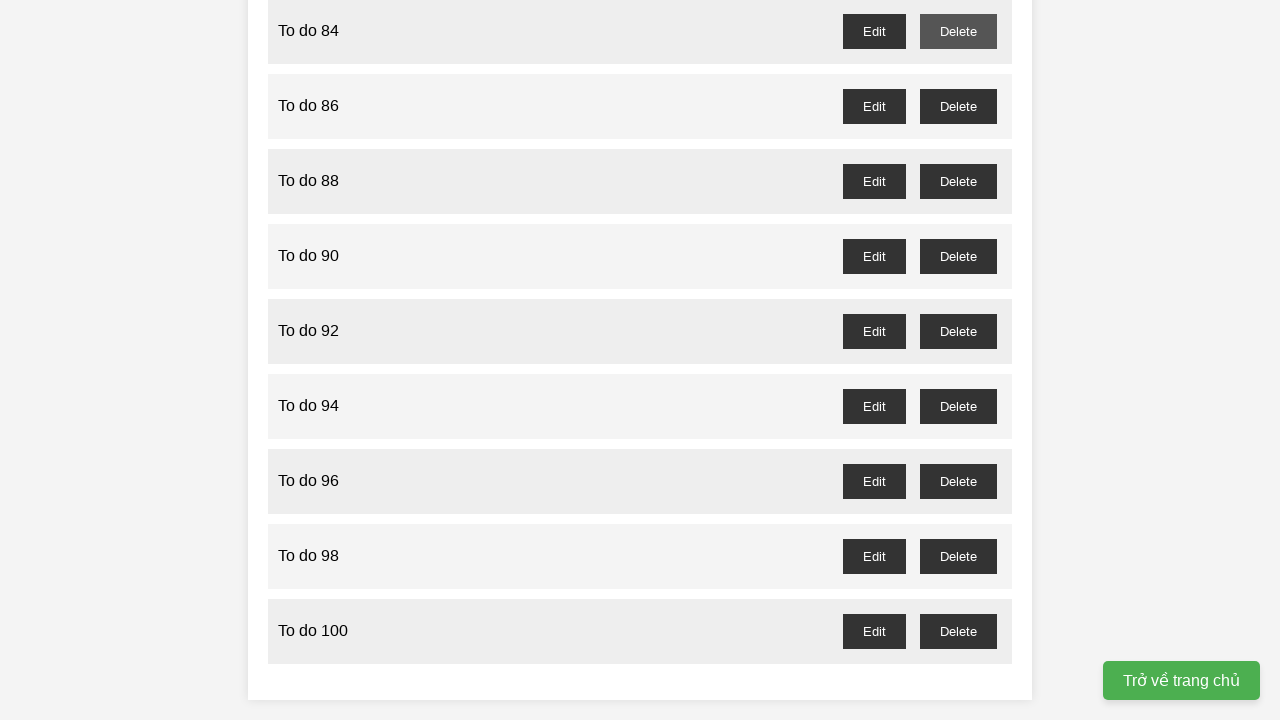

Clicked delete button for task 83 (odd-numbered item) at (958, 360) on //button[@onclick='deleteTask(82)']
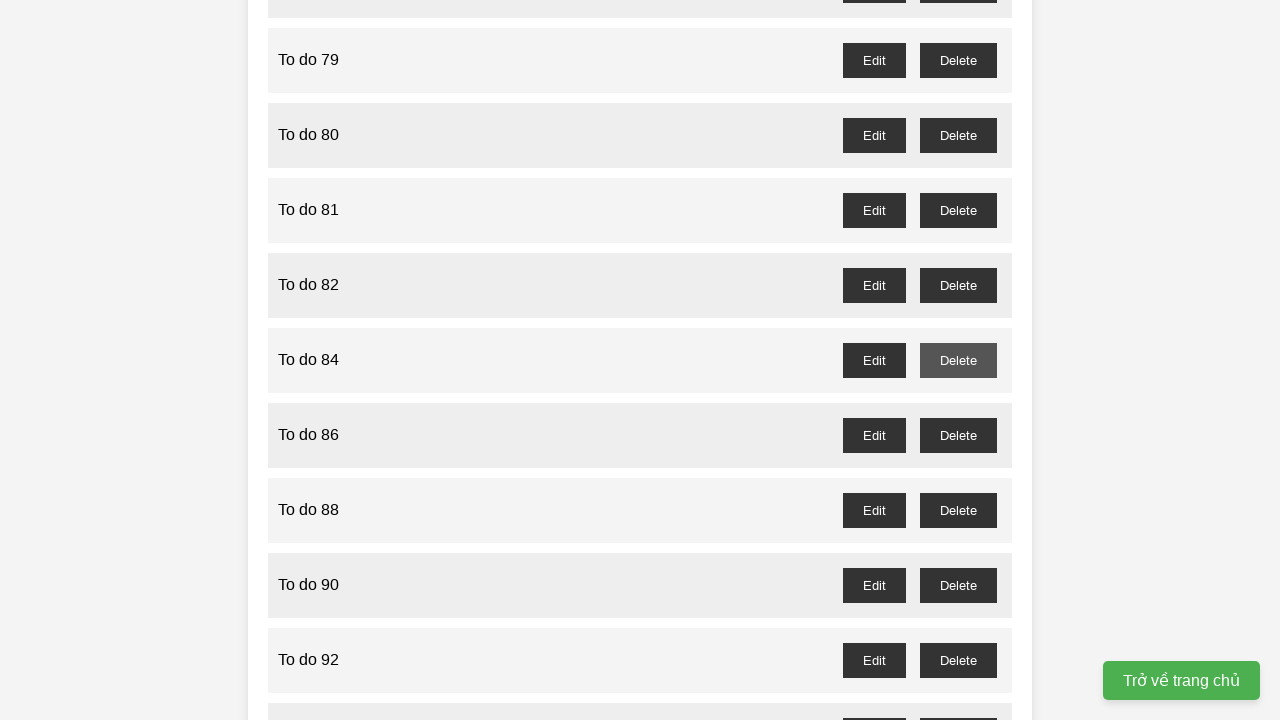

Clicked delete button for task 81 (odd-numbered item) at (958, 210) on //button[@onclick='deleteTask(80)']
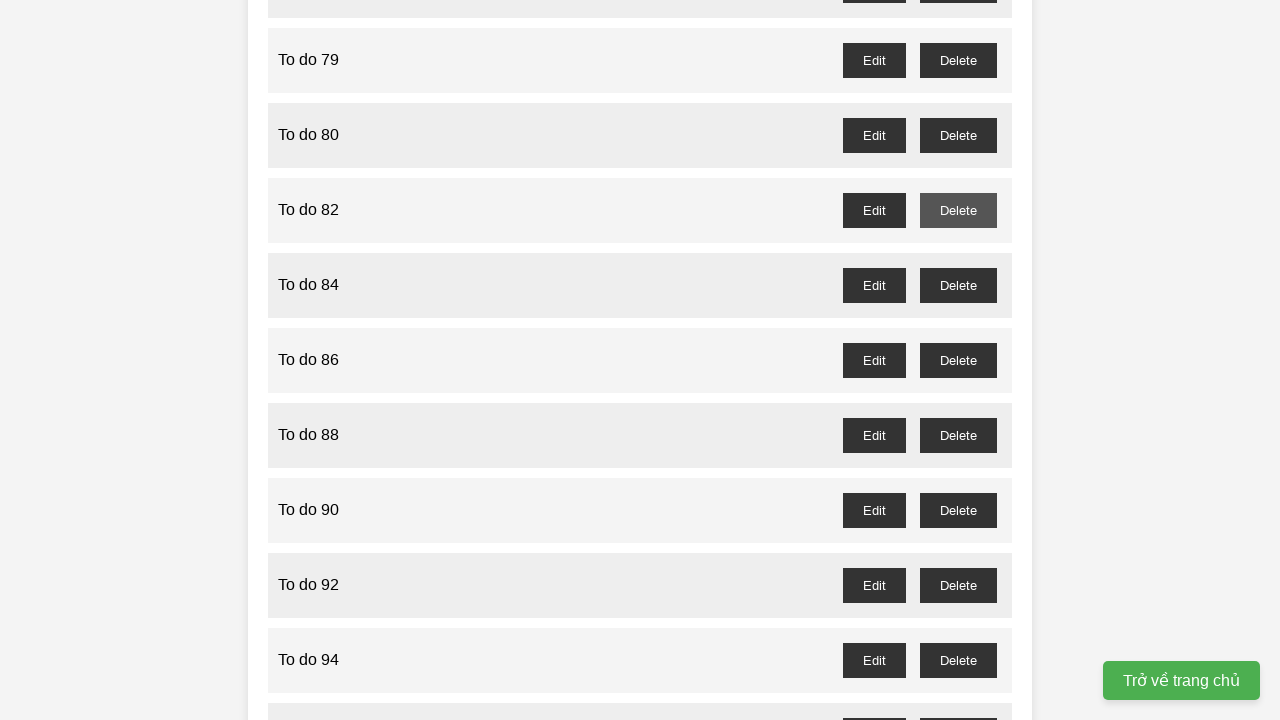

Clicked delete button for task 79 (odd-numbered item) at (958, 60) on //button[@onclick='deleteTask(78)']
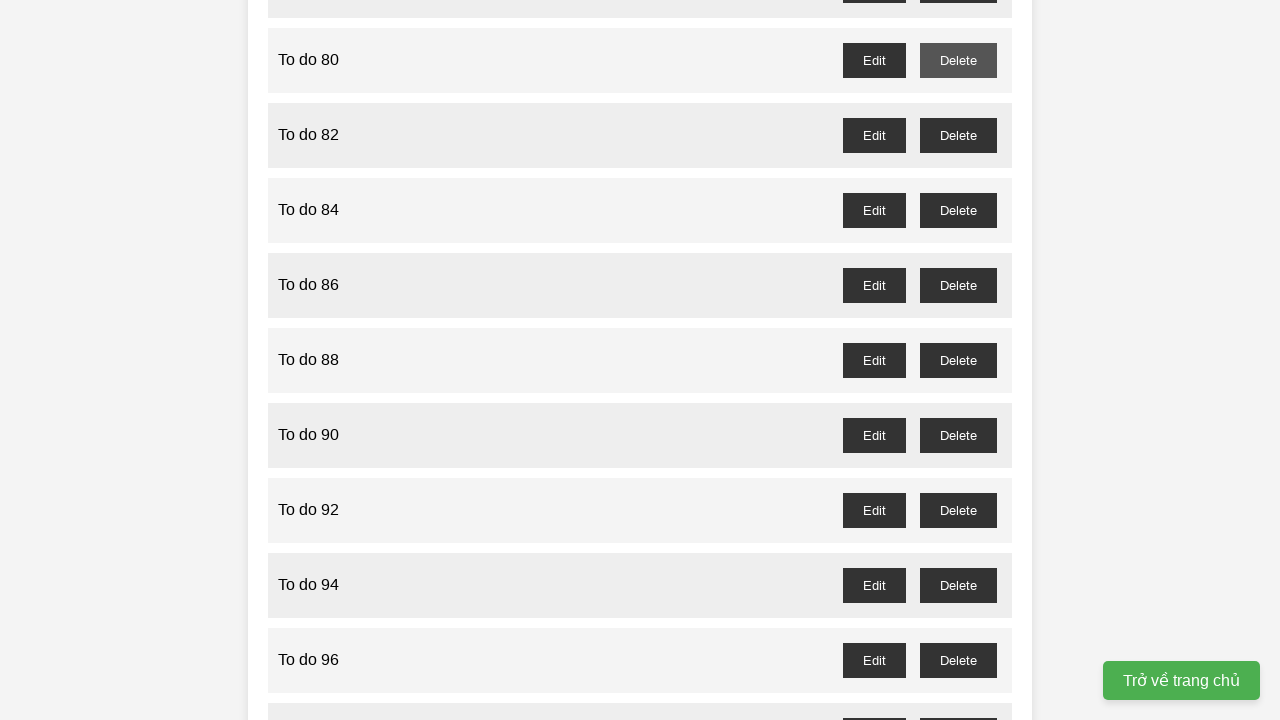

Clicked delete button for task 77 (odd-numbered item) at (958, 360) on //button[@onclick='deleteTask(76)']
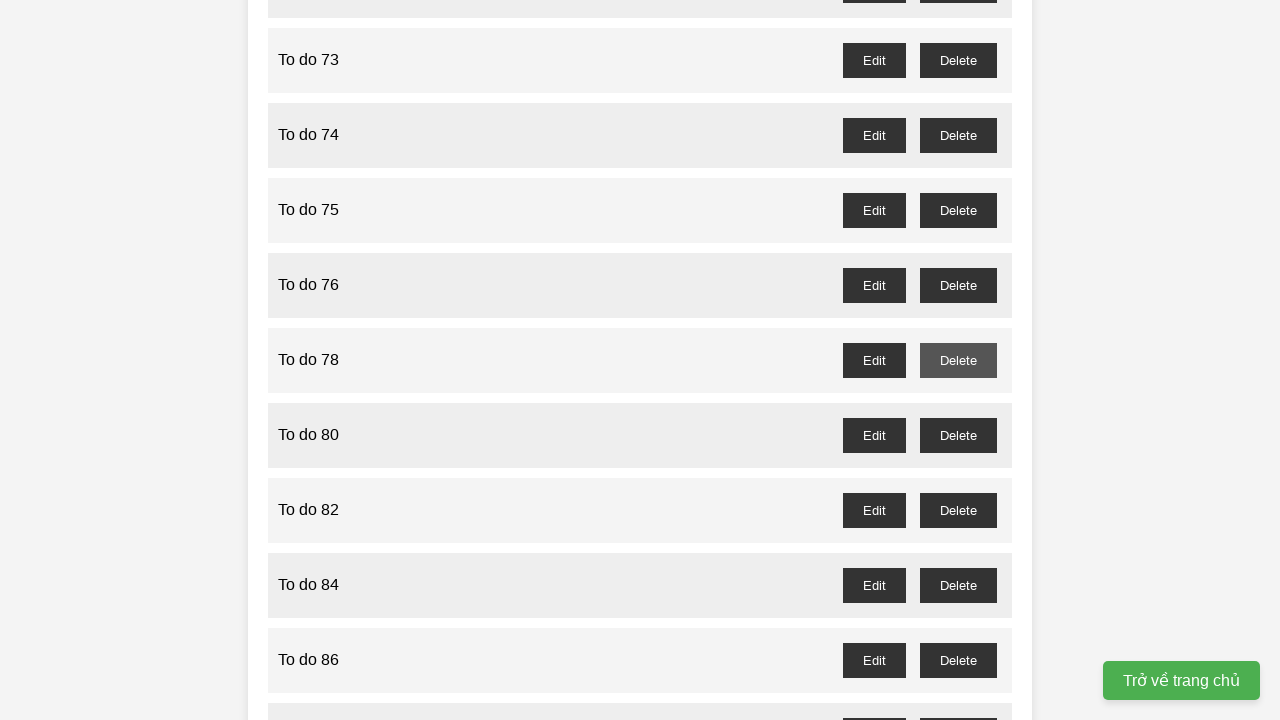

Clicked delete button for task 75 (odd-numbered item) at (958, 210) on //button[@onclick='deleteTask(74)']
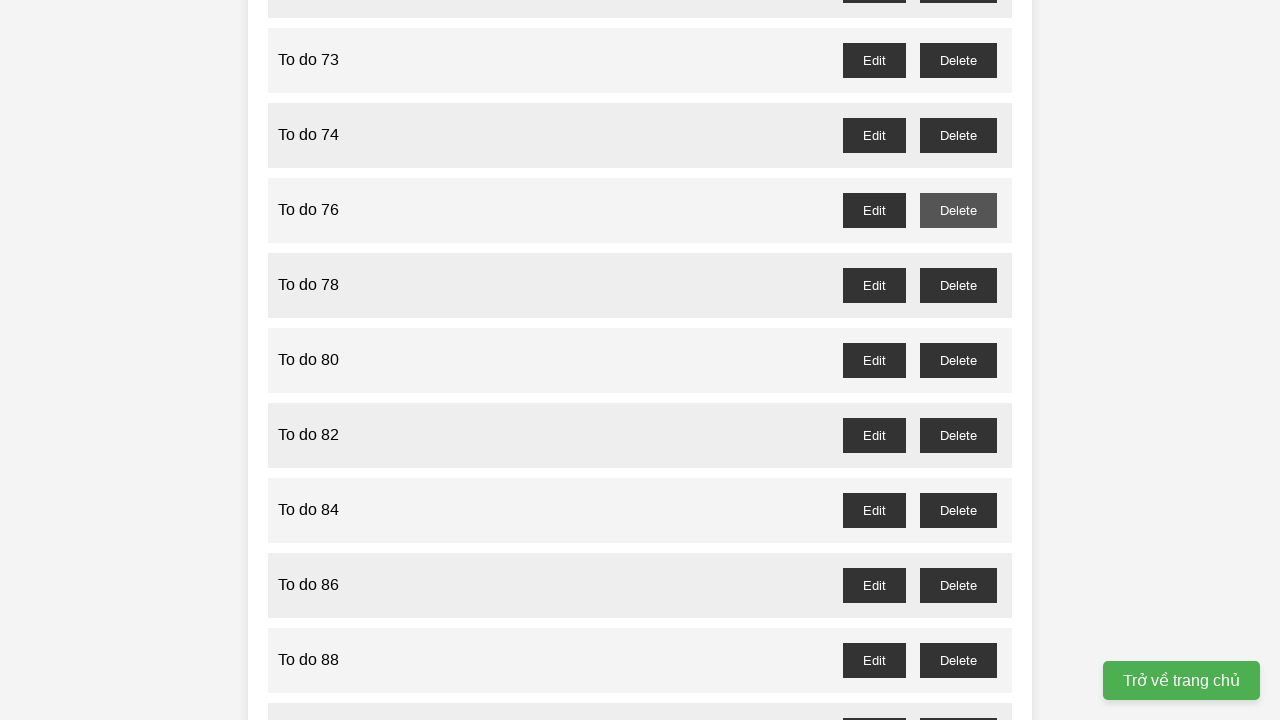

Clicked delete button for task 73 (odd-numbered item) at (958, 60) on //button[@onclick='deleteTask(72)']
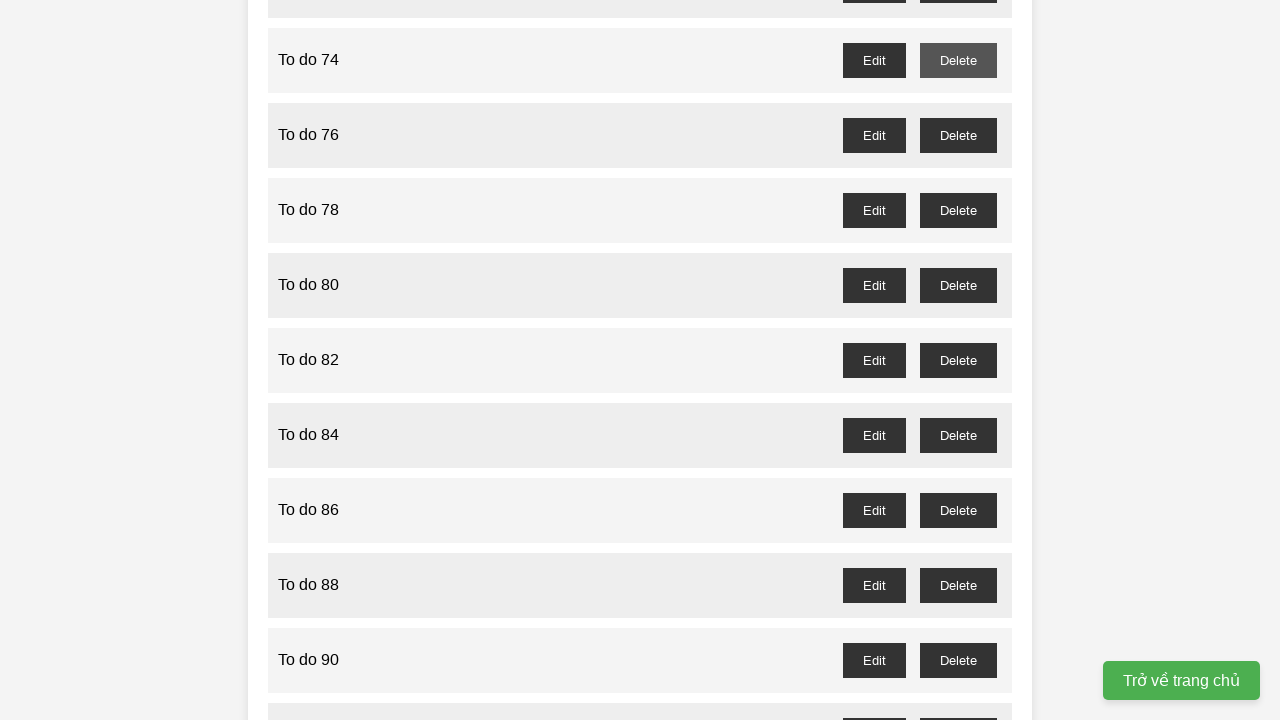

Clicked delete button for task 71 (odd-numbered item) at (958, 360) on //button[@onclick='deleteTask(70)']
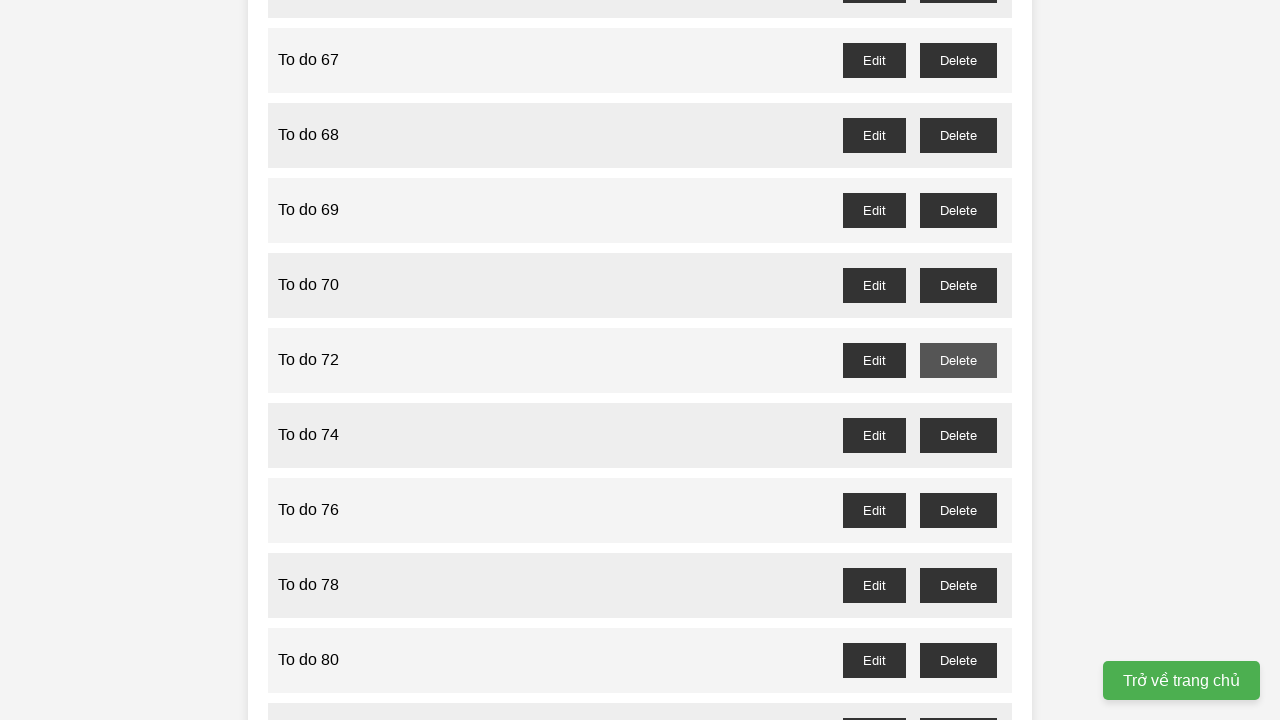

Clicked delete button for task 69 (odd-numbered item) at (958, 210) on //button[@onclick='deleteTask(68)']
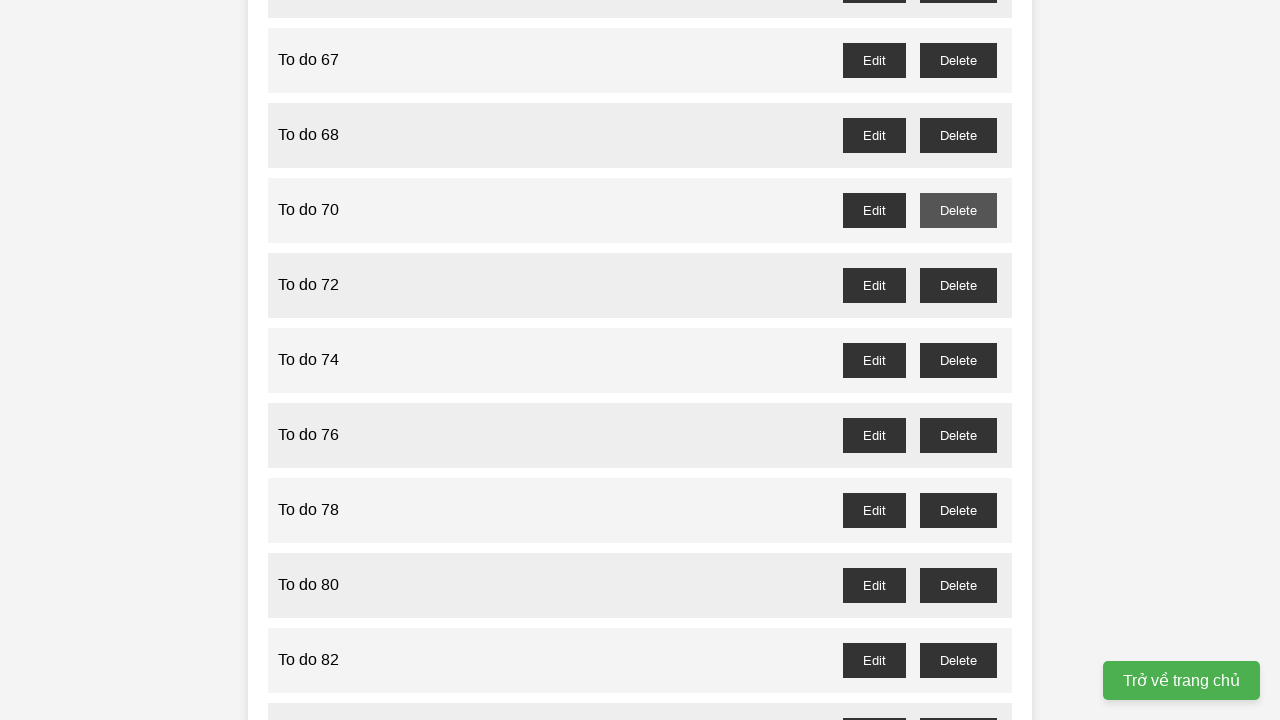

Clicked delete button for task 67 (odd-numbered item) at (958, 60) on //button[@onclick='deleteTask(66)']
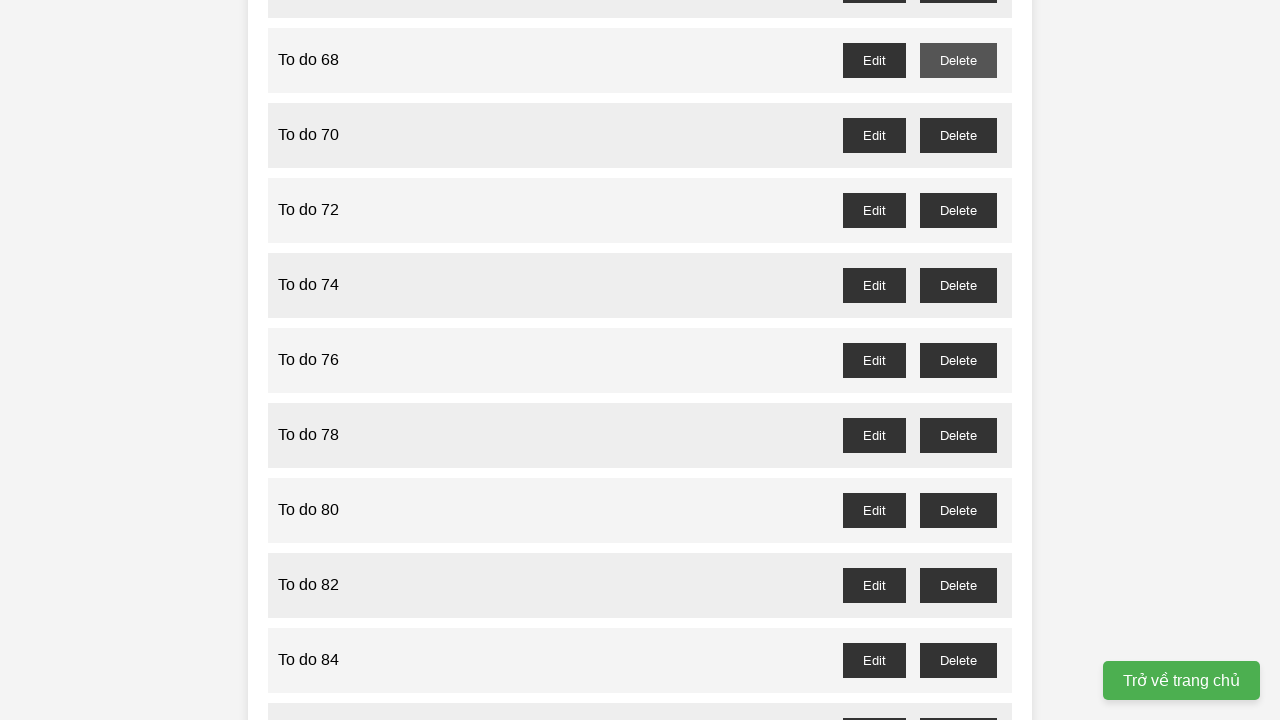

Clicked delete button for task 65 (odd-numbered item) at (958, 360) on //button[@onclick='deleteTask(64)']
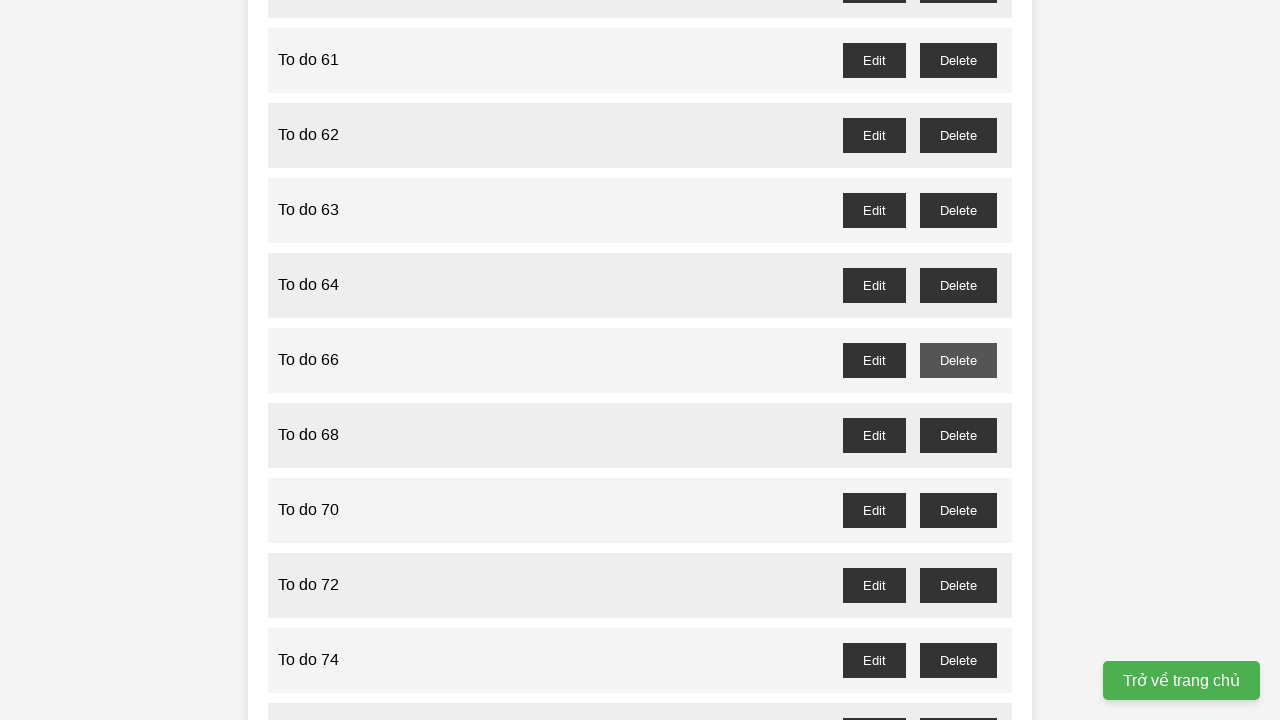

Clicked delete button for task 63 (odd-numbered item) at (958, 210) on //button[@onclick='deleteTask(62)']
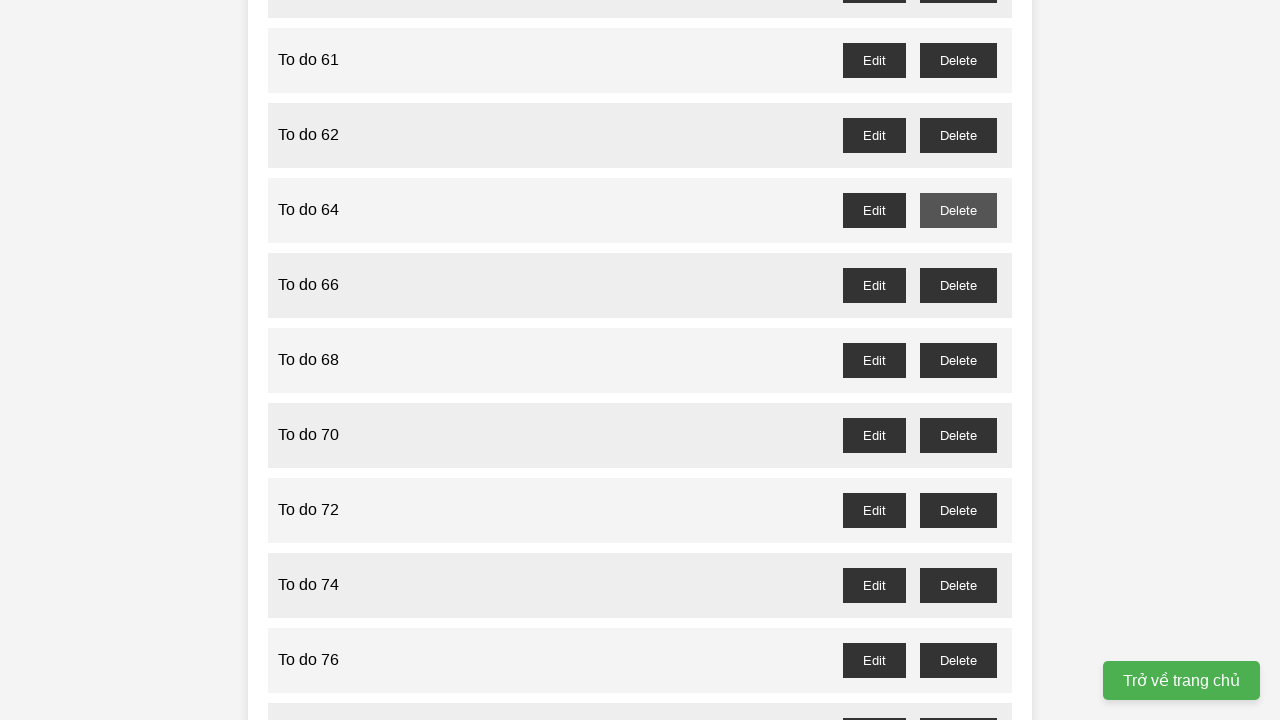

Clicked delete button for task 61 (odd-numbered item) at (958, 60) on //button[@onclick='deleteTask(60)']
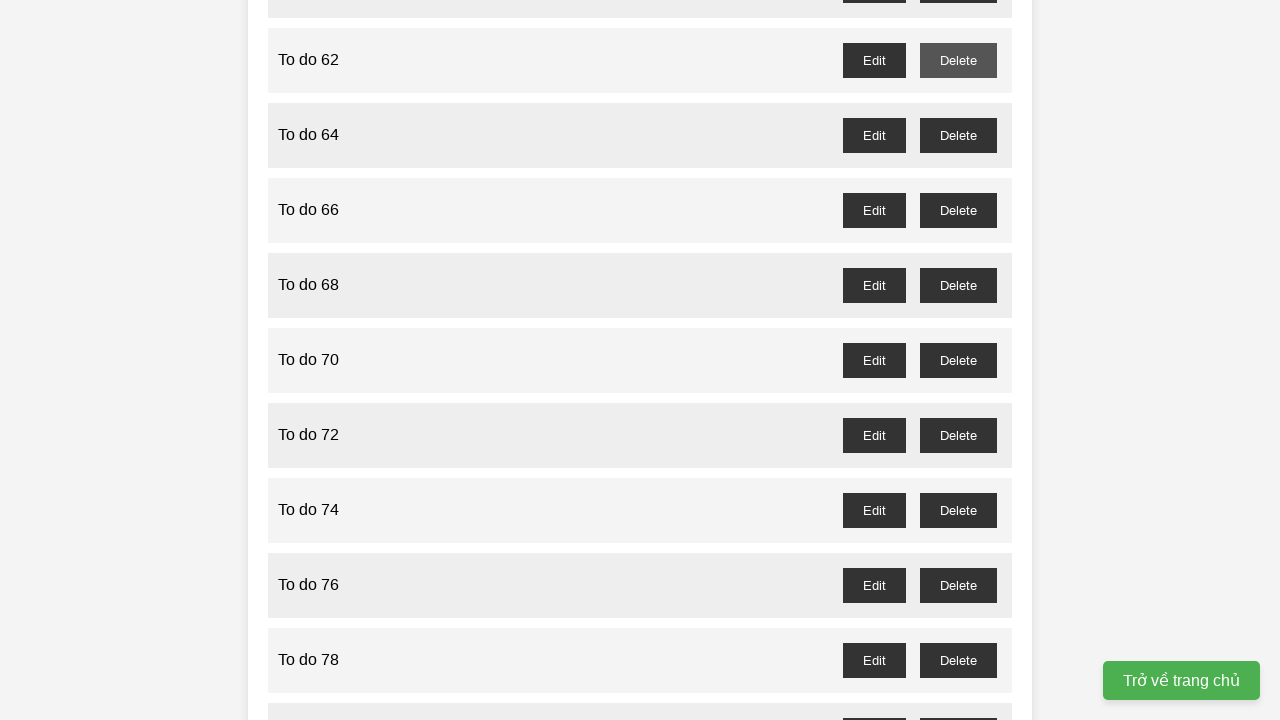

Clicked delete button for task 59 (odd-numbered item) at (958, 360) on //button[@onclick='deleteTask(58)']
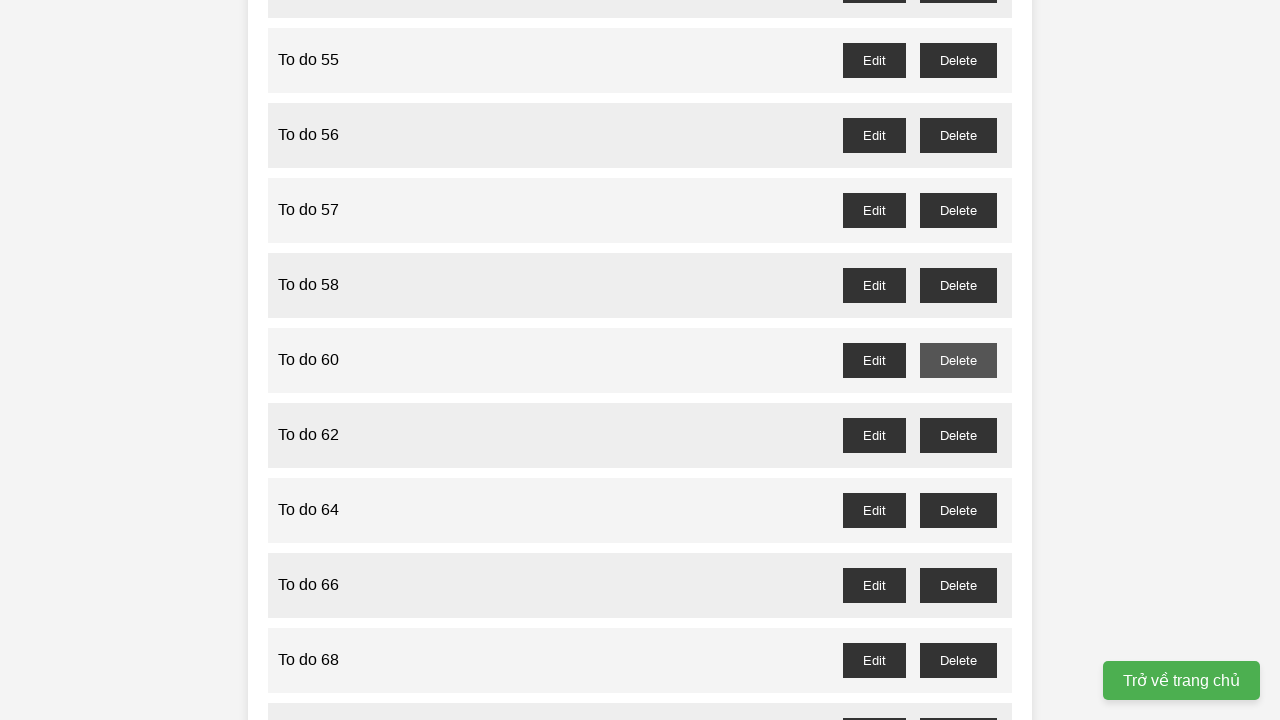

Clicked delete button for task 57 (odd-numbered item) at (958, 210) on //button[@onclick='deleteTask(56)']
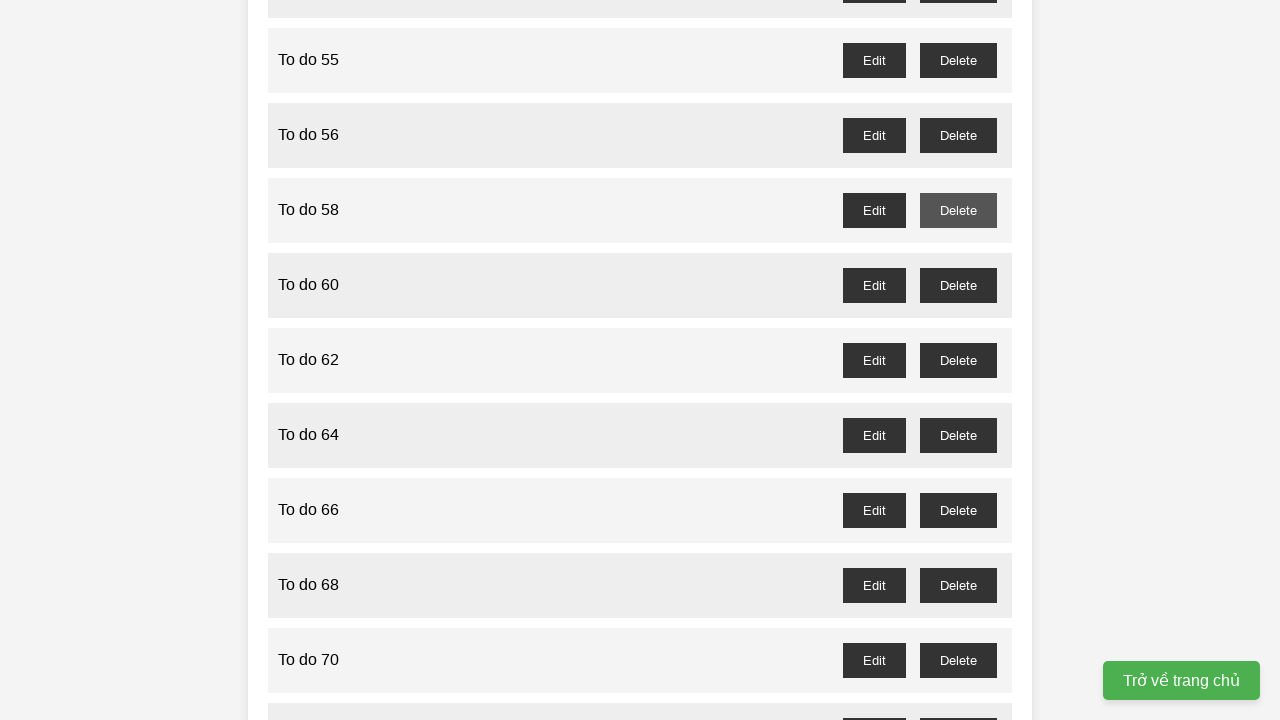

Clicked delete button for task 55 (odd-numbered item) at (958, 60) on //button[@onclick='deleteTask(54)']
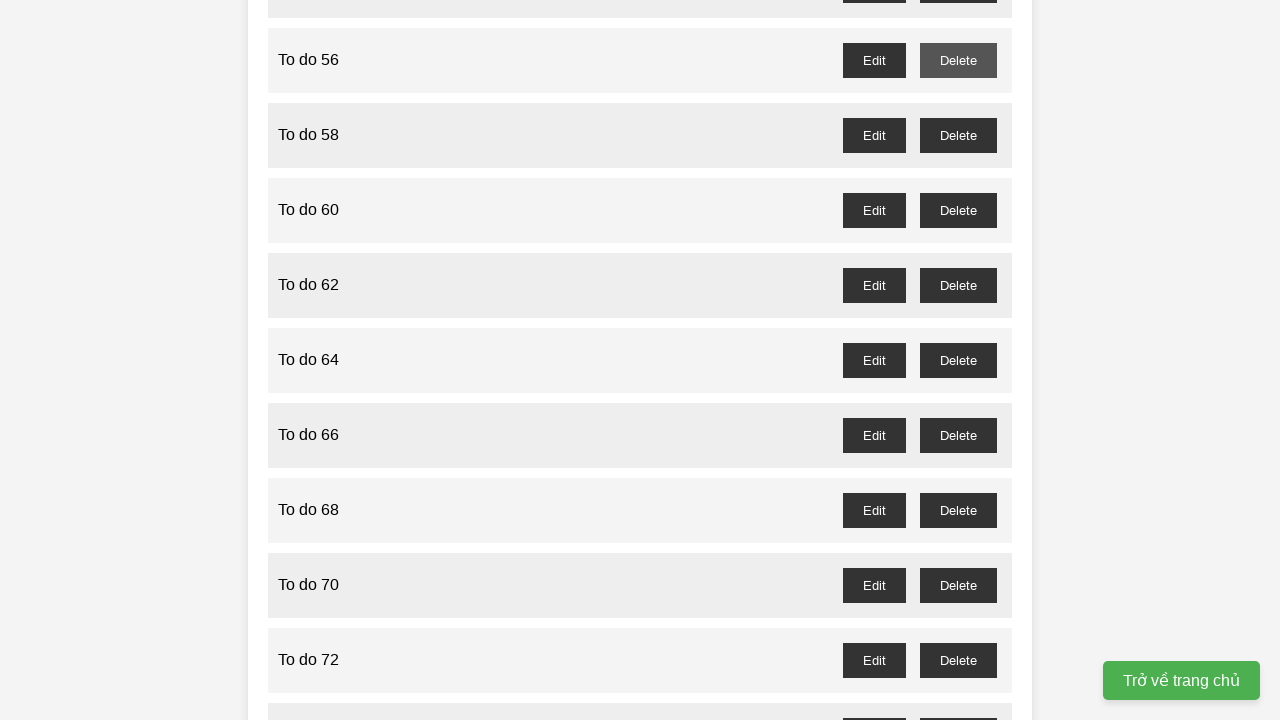

Clicked delete button for task 53 (odd-numbered item) at (958, 360) on //button[@onclick='deleteTask(52)']
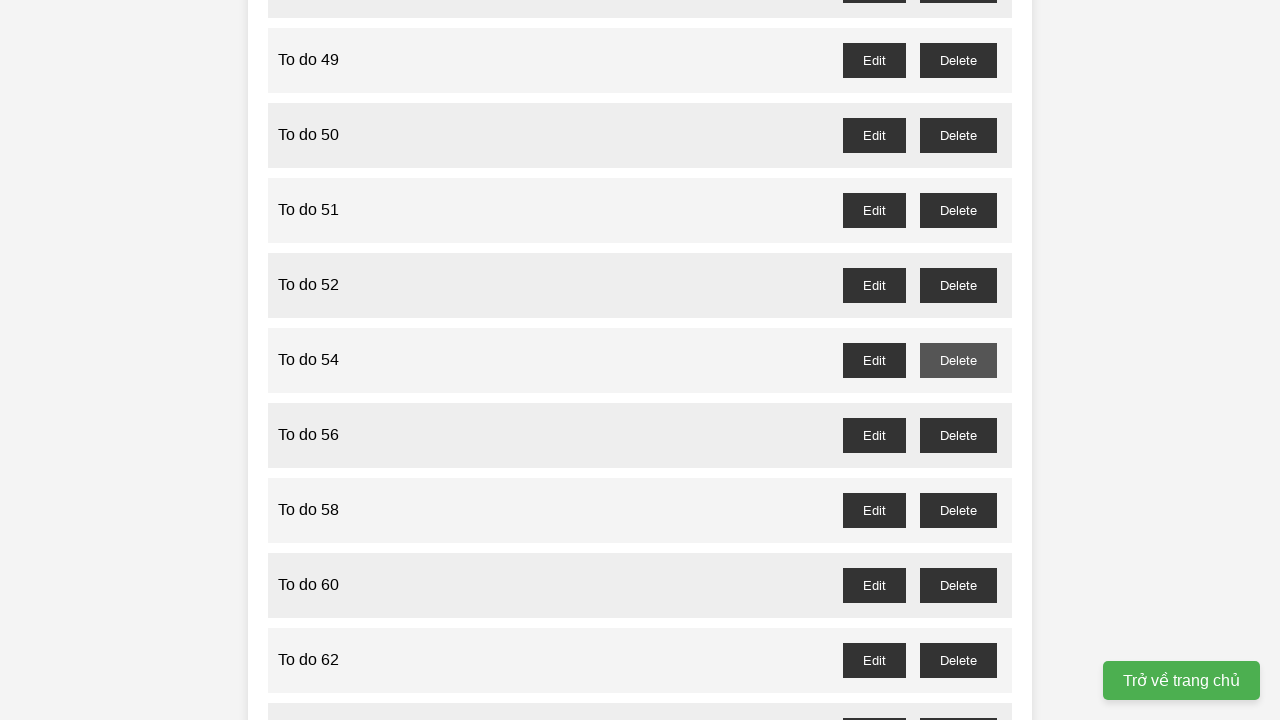

Clicked delete button for task 51 (odd-numbered item) at (958, 210) on //button[@onclick='deleteTask(50)']
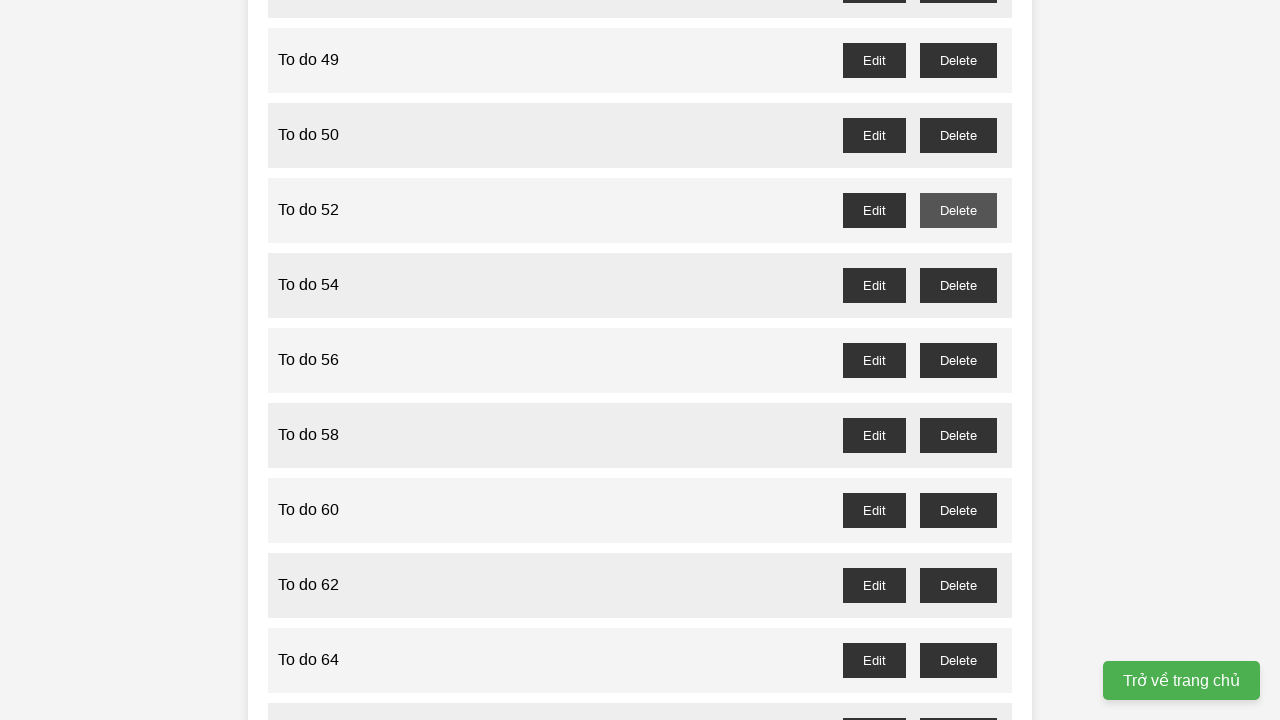

Clicked delete button for task 49 (odd-numbered item) at (958, 60) on //button[@onclick='deleteTask(48)']
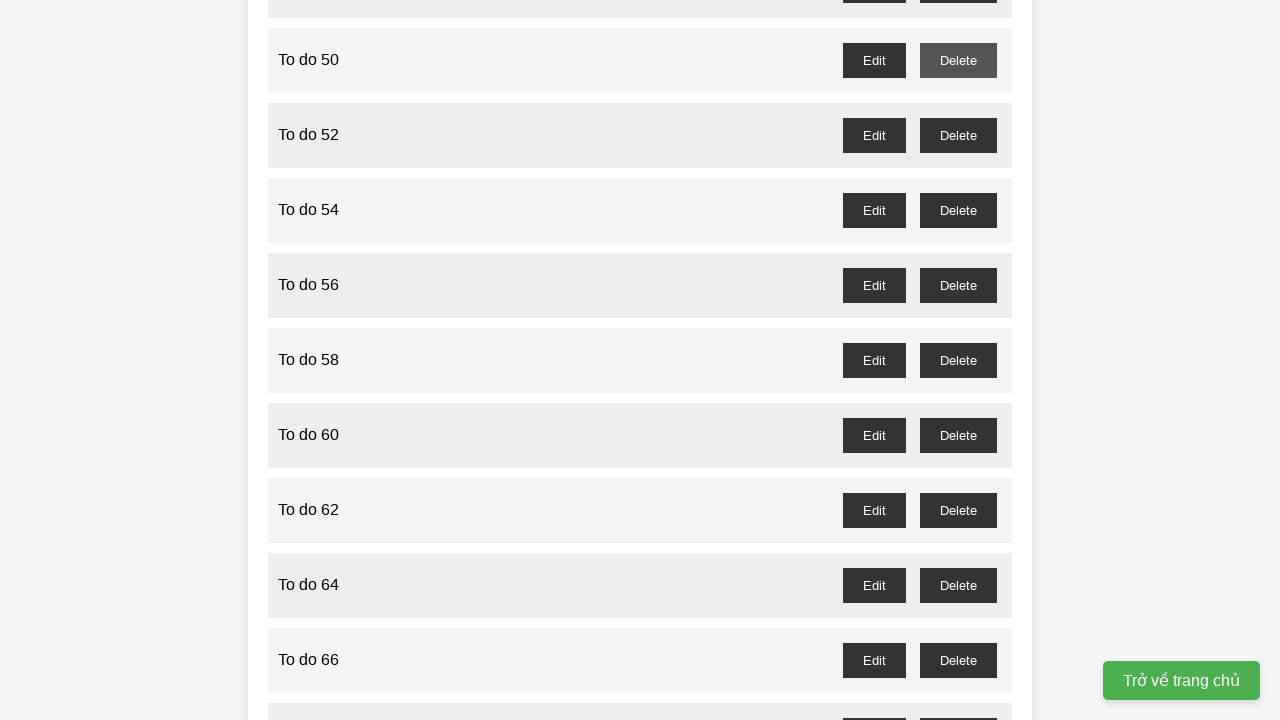

Clicked delete button for task 47 (odd-numbered item) at (958, 360) on //button[@onclick='deleteTask(46)']
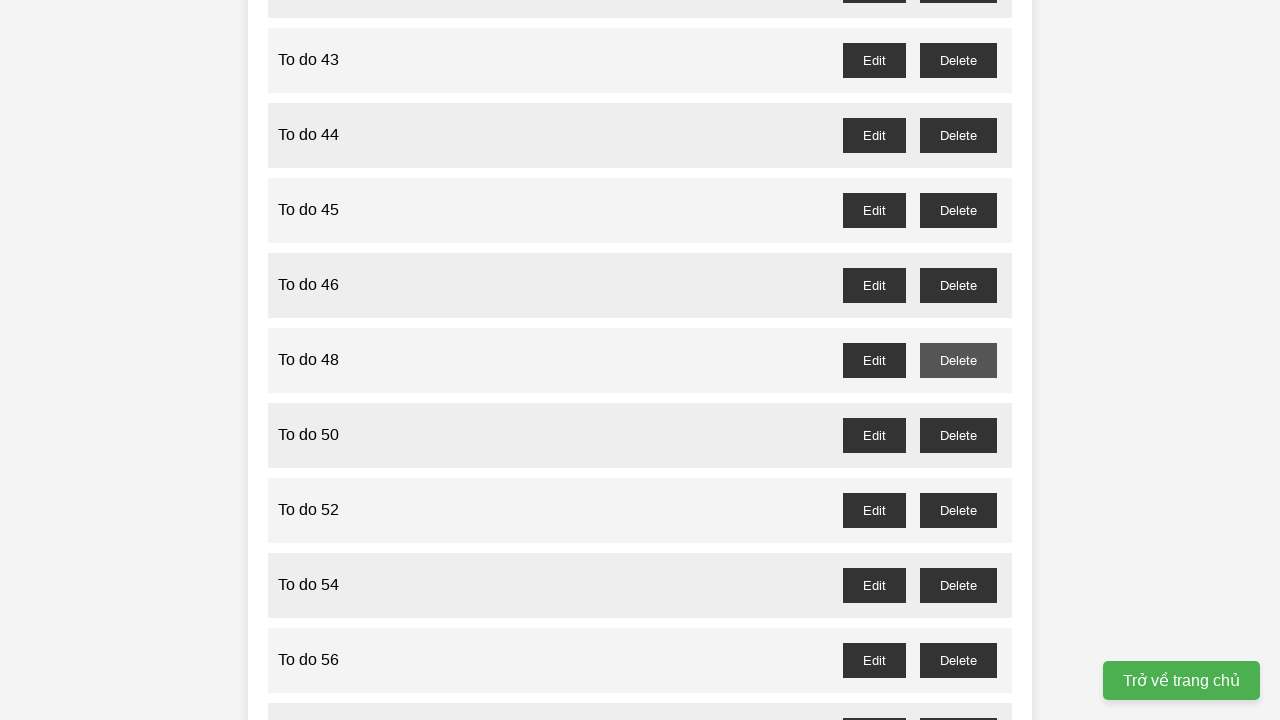

Clicked delete button for task 45 (odd-numbered item) at (958, 210) on //button[@onclick='deleteTask(44)']
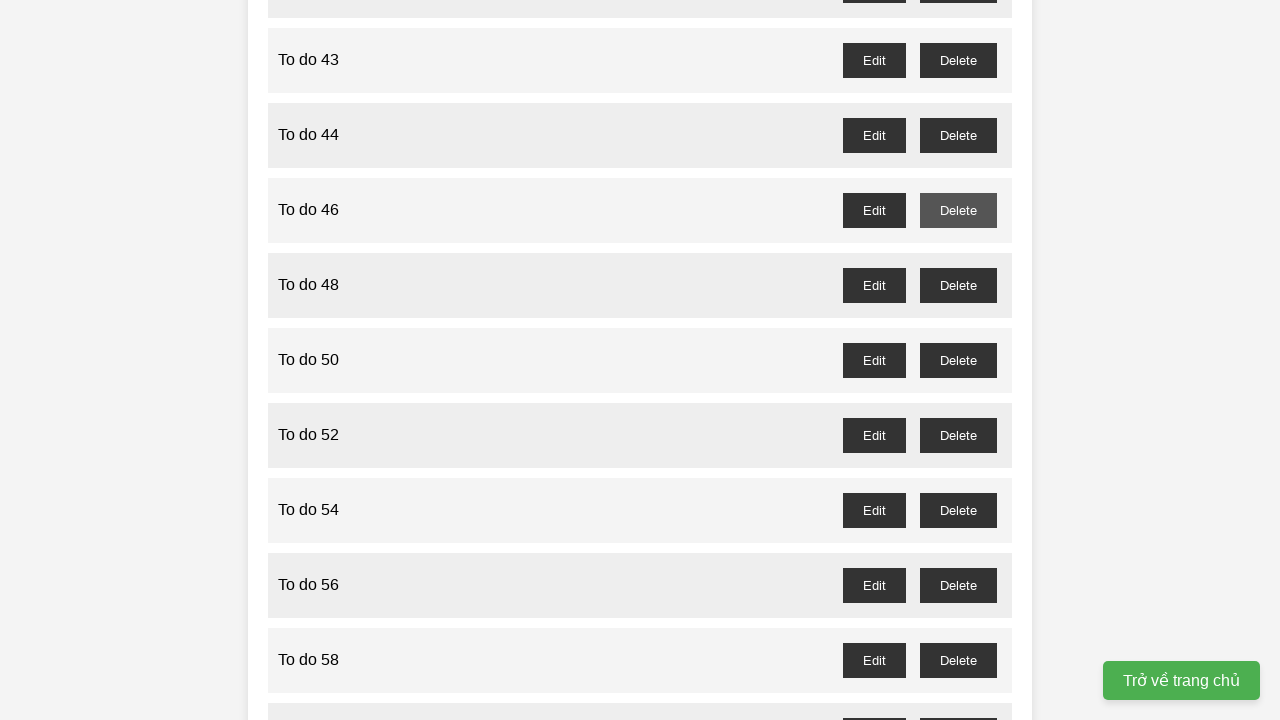

Clicked delete button for task 43 (odd-numbered item) at (958, 60) on //button[@onclick='deleteTask(42)']
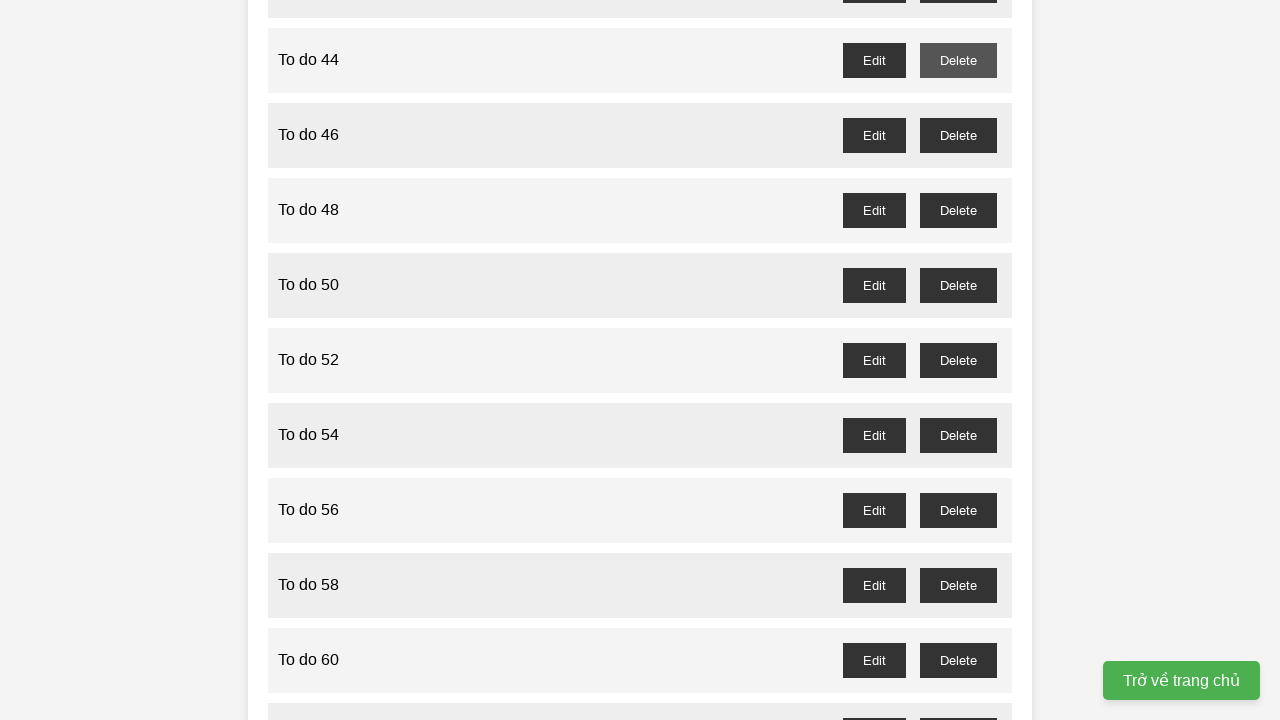

Clicked delete button for task 41 (odd-numbered item) at (958, 360) on //button[@onclick='deleteTask(40)']
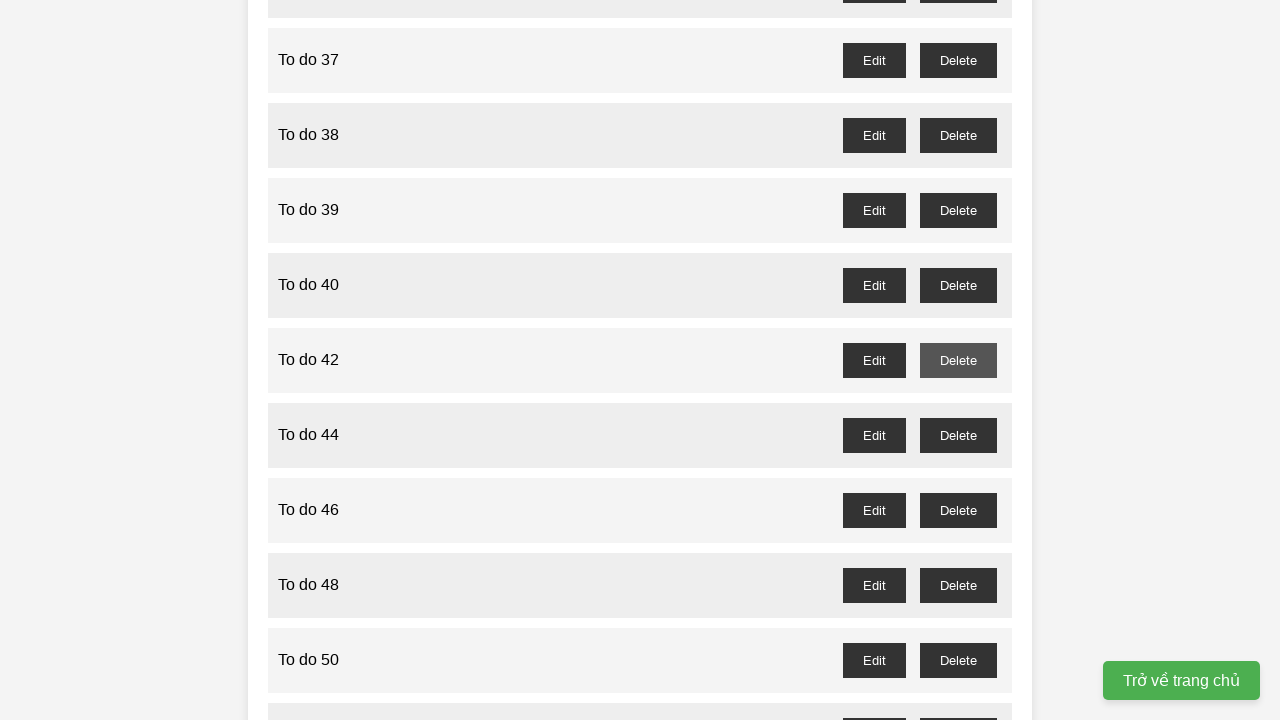

Clicked delete button for task 39 (odd-numbered item) at (958, 210) on //button[@onclick='deleteTask(38)']
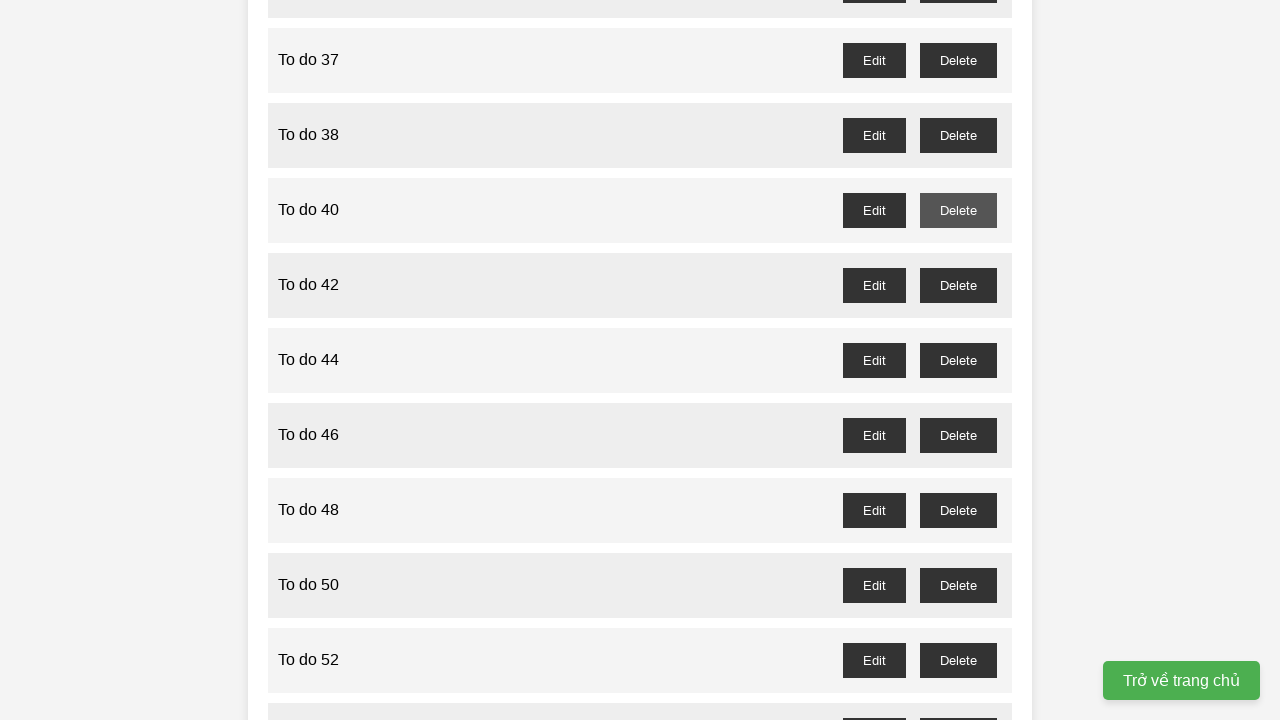

Clicked delete button for task 37 (odd-numbered item) at (958, 60) on //button[@onclick='deleteTask(36)']
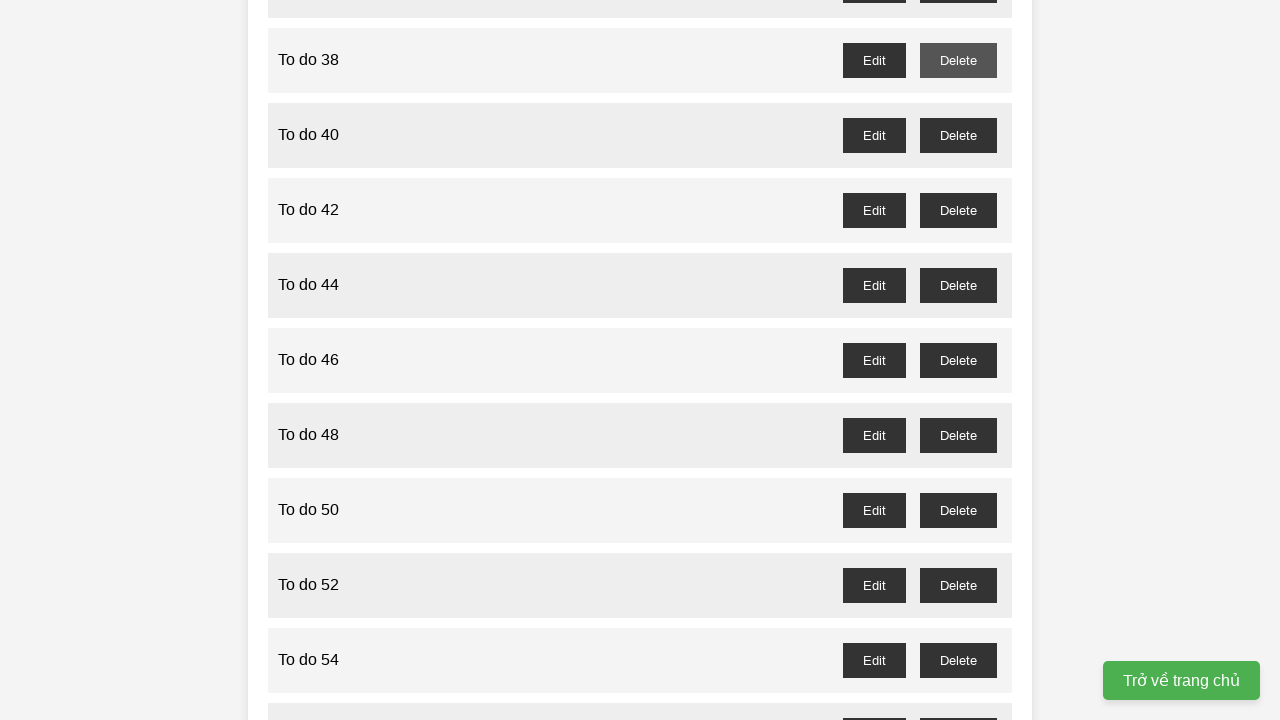

Clicked delete button for task 35 (odd-numbered item) at (958, 360) on //button[@onclick='deleteTask(34)']
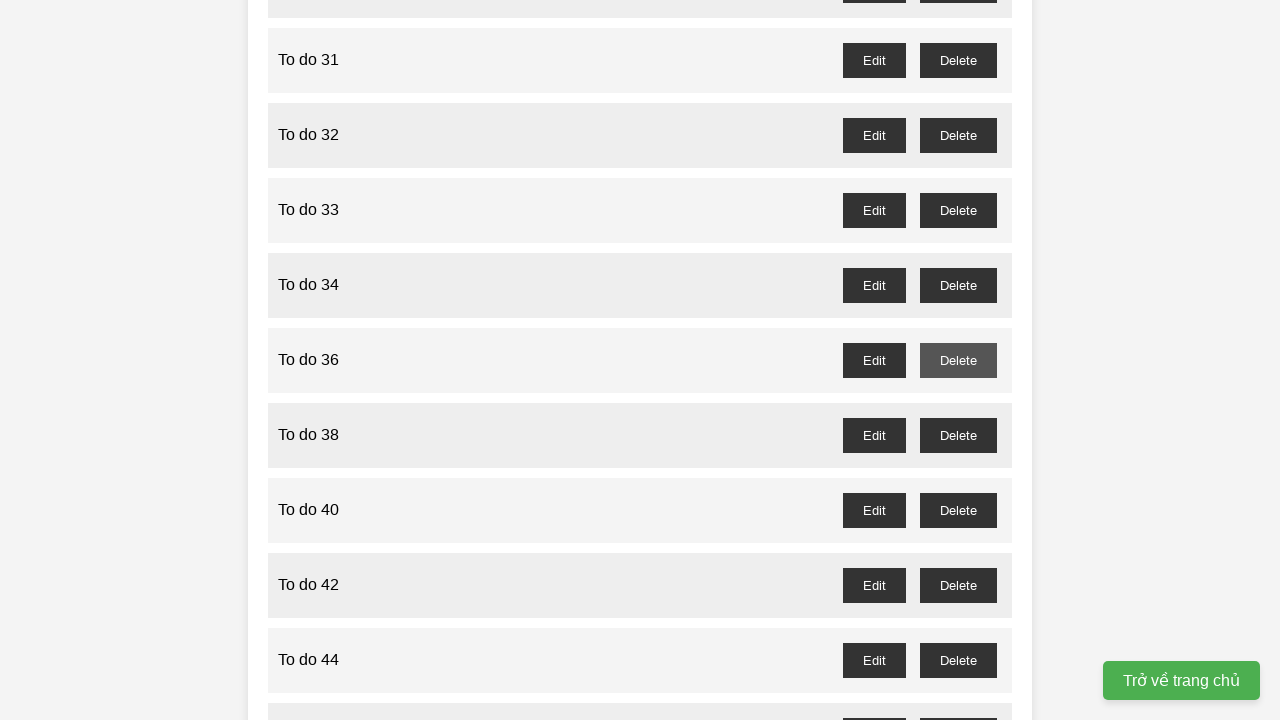

Clicked delete button for task 33 (odd-numbered item) at (958, 210) on //button[@onclick='deleteTask(32)']
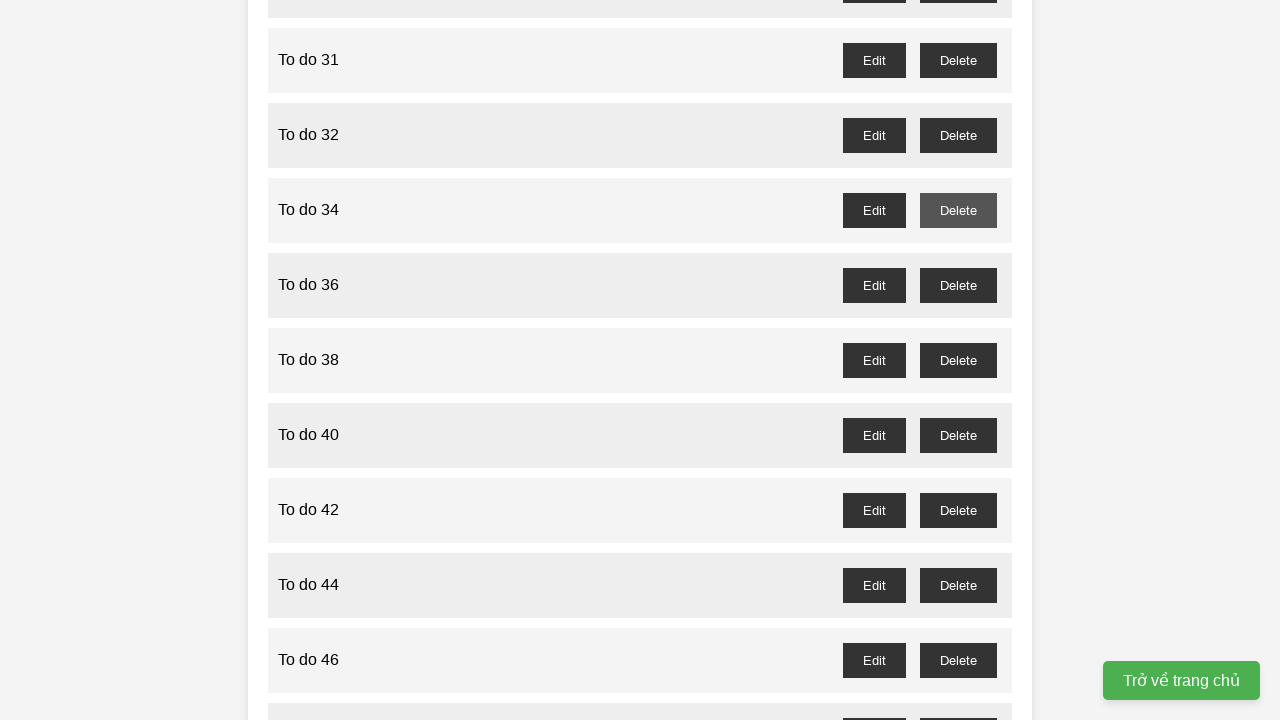

Clicked delete button for task 31 (odd-numbered item) at (958, 60) on //button[@onclick='deleteTask(30)']
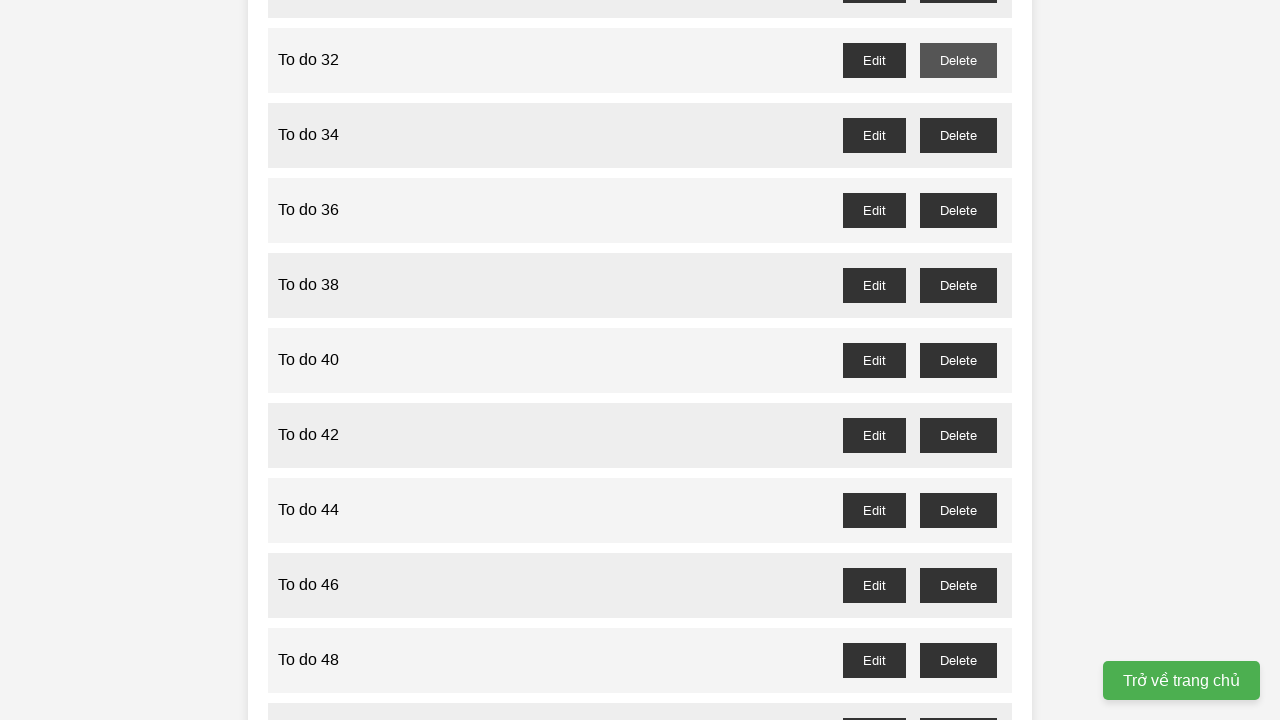

Clicked delete button for task 29 (odd-numbered item) at (958, 360) on //button[@onclick='deleteTask(28)']
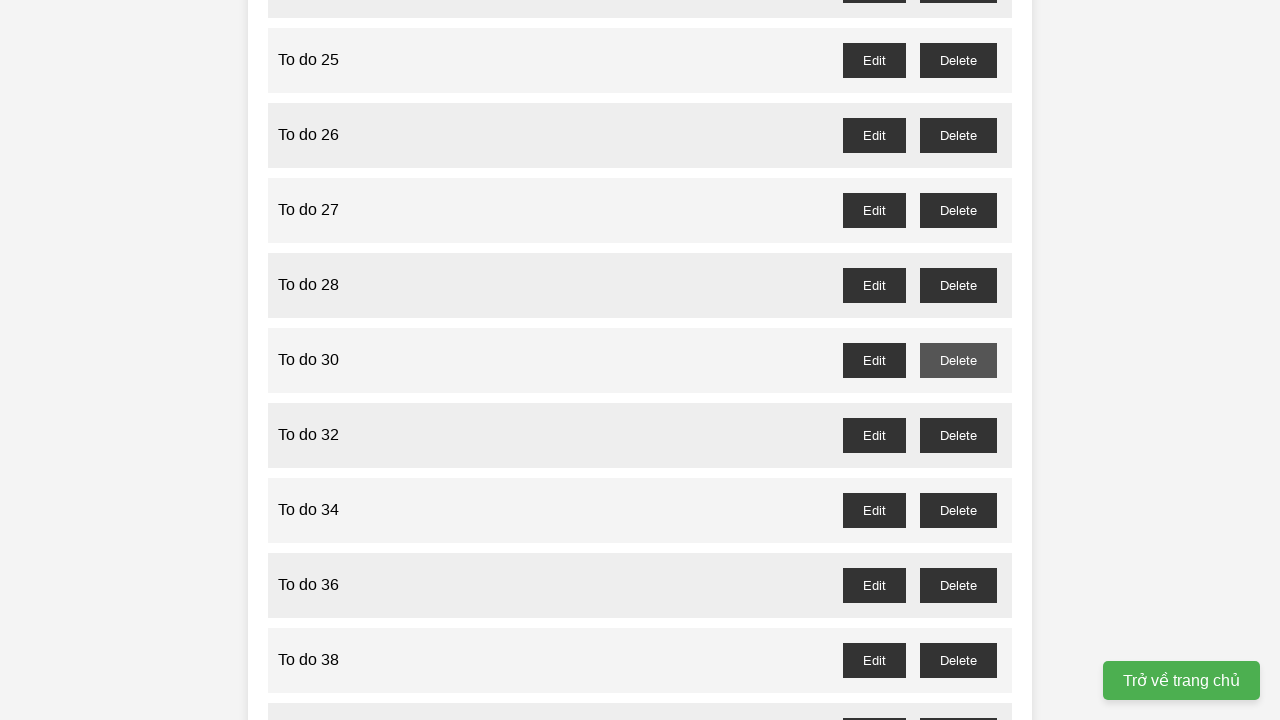

Clicked delete button for task 27 (odd-numbered item) at (958, 210) on //button[@onclick='deleteTask(26)']
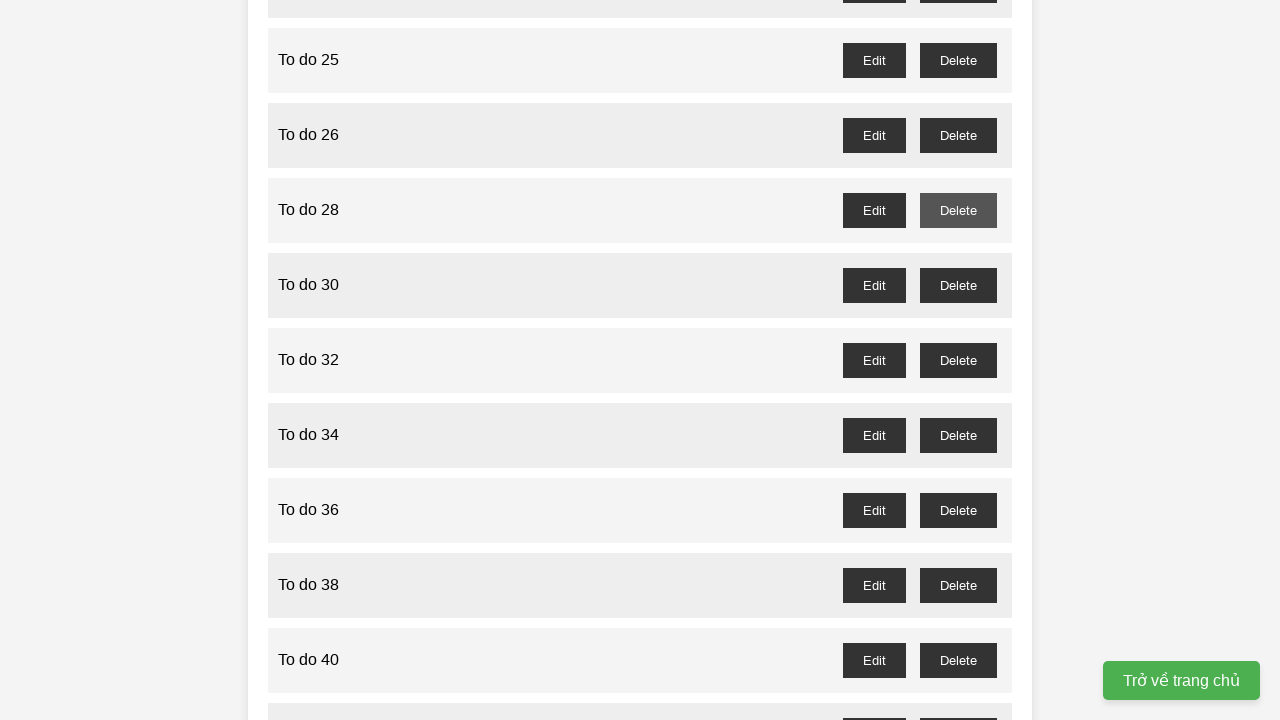

Clicked delete button for task 25 (odd-numbered item) at (958, 60) on //button[@onclick='deleteTask(24)']
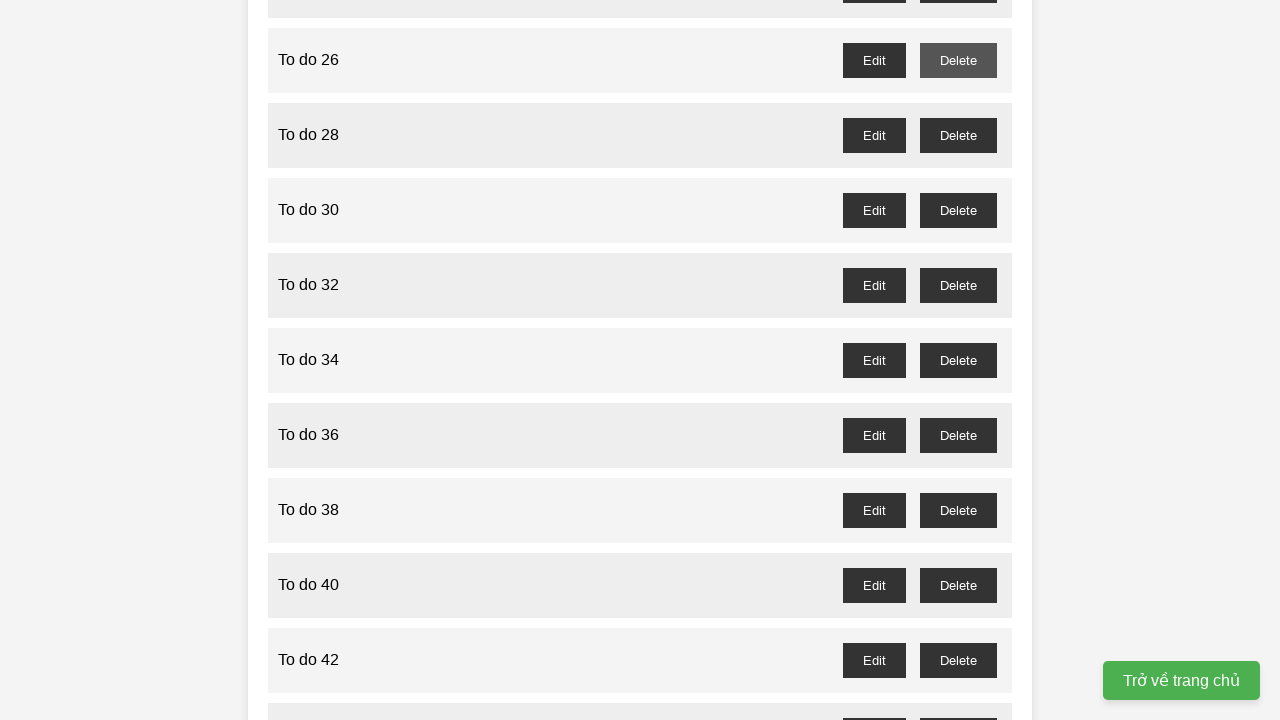

Clicked delete button for task 23 (odd-numbered item) at (958, 360) on //button[@onclick='deleteTask(22)']
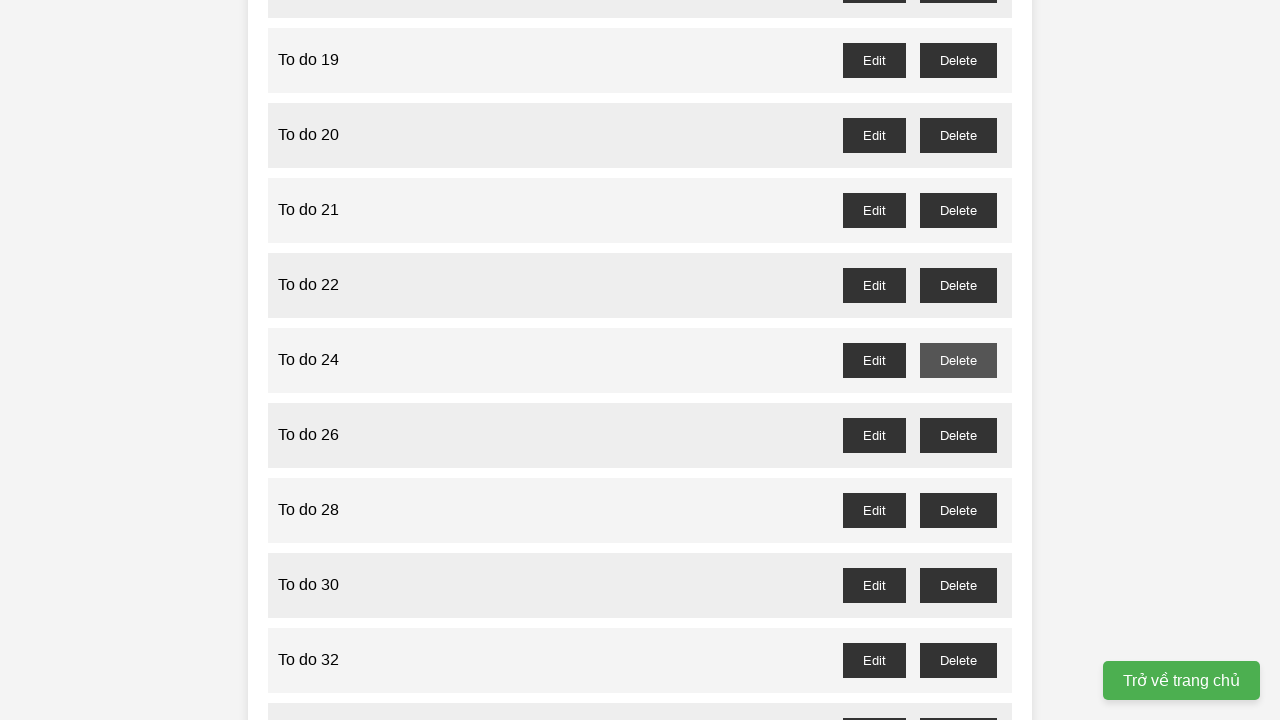

Clicked delete button for task 21 (odd-numbered item) at (958, 210) on //button[@onclick='deleteTask(20)']
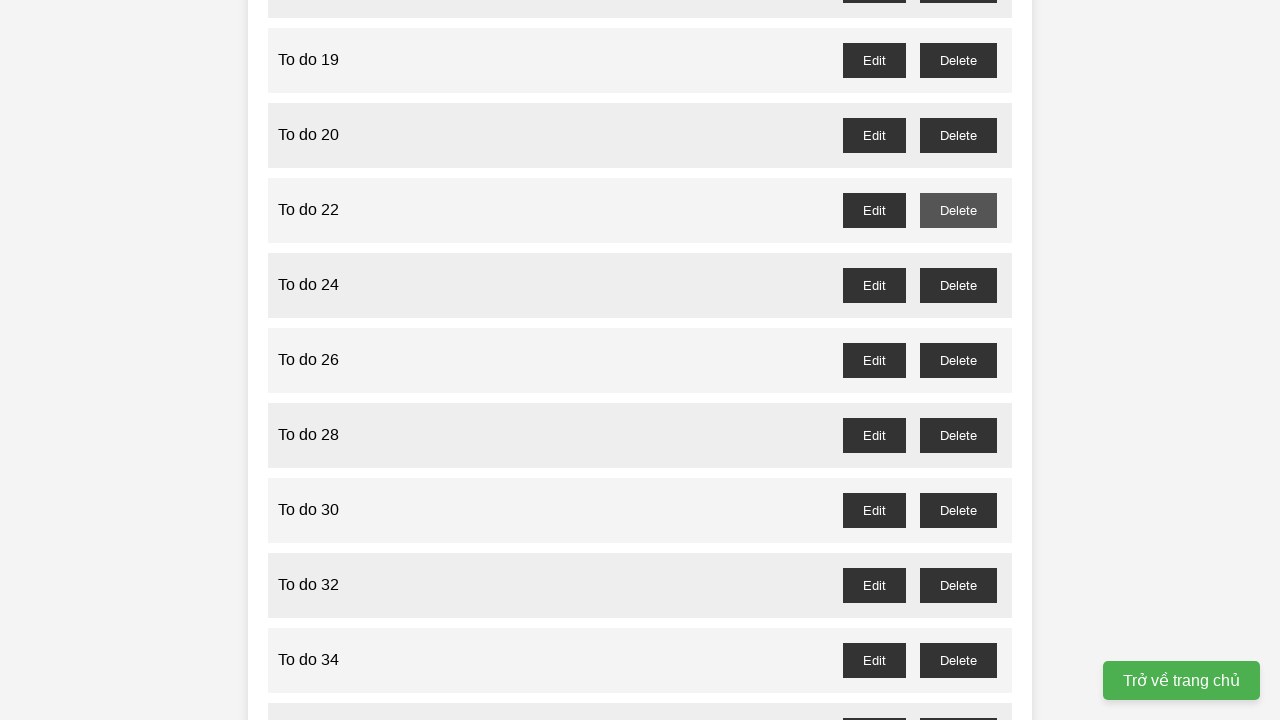

Clicked delete button for task 19 (odd-numbered item) at (958, 60) on //button[@onclick='deleteTask(18)']
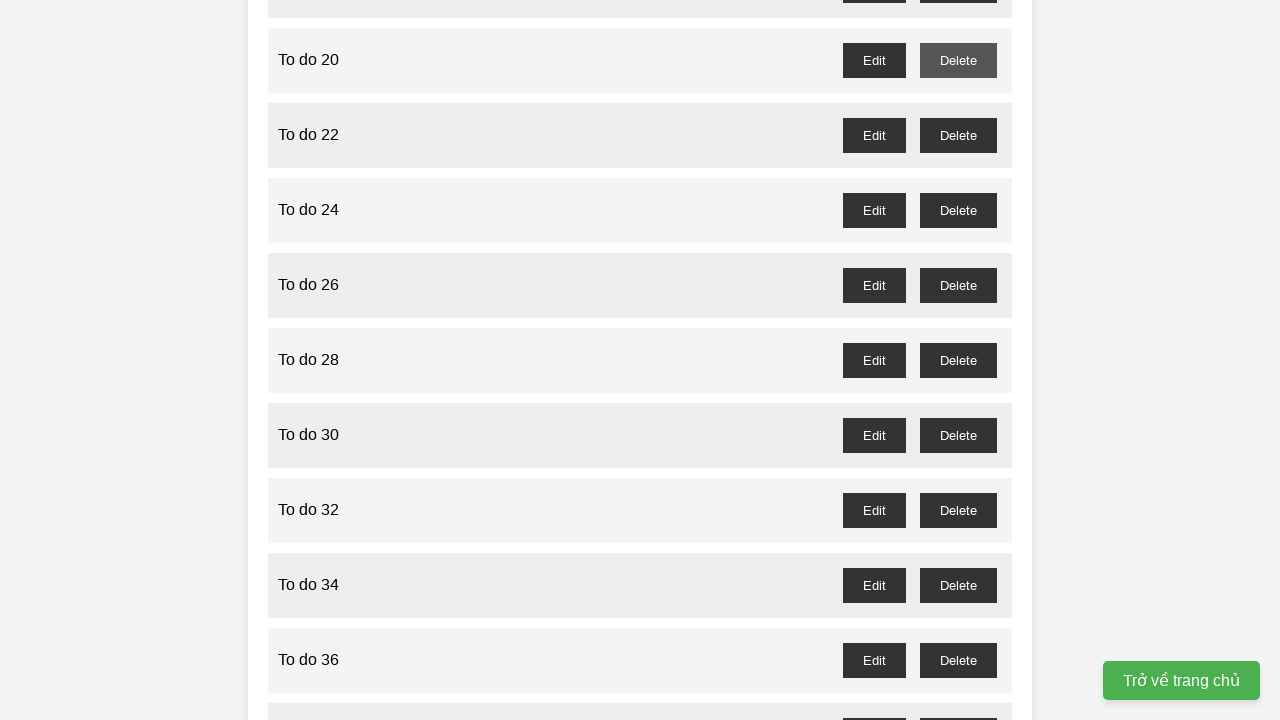

Clicked delete button for task 17 (odd-numbered item) at (958, 360) on //button[@onclick='deleteTask(16)']
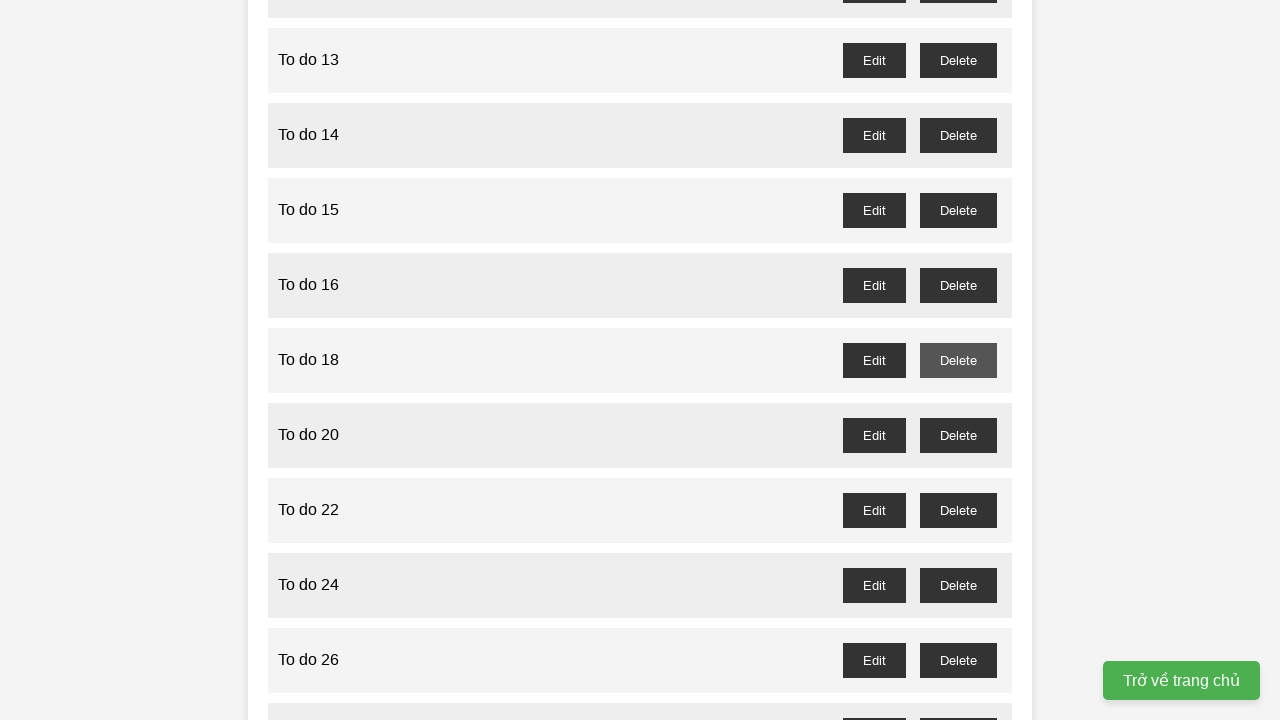

Clicked delete button for task 15 (odd-numbered item) at (958, 210) on //button[@onclick='deleteTask(14)']
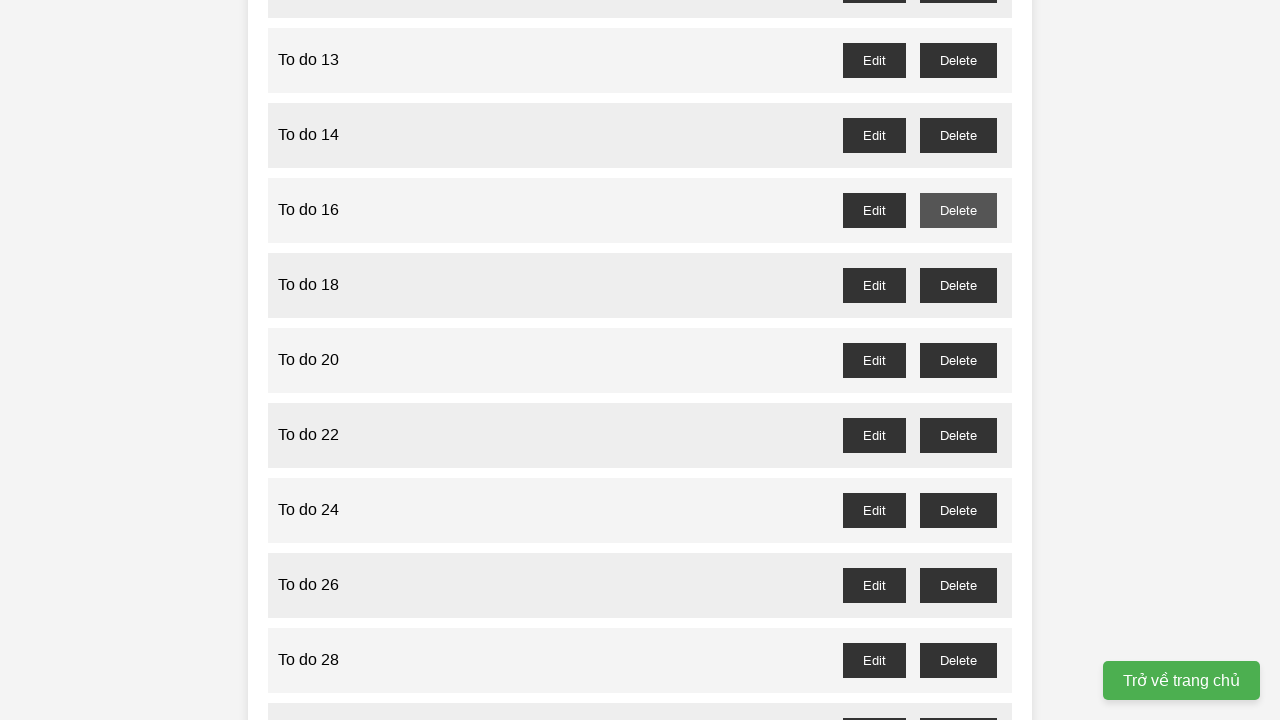

Clicked delete button for task 13 (odd-numbered item) at (958, 60) on //button[@onclick='deleteTask(12)']
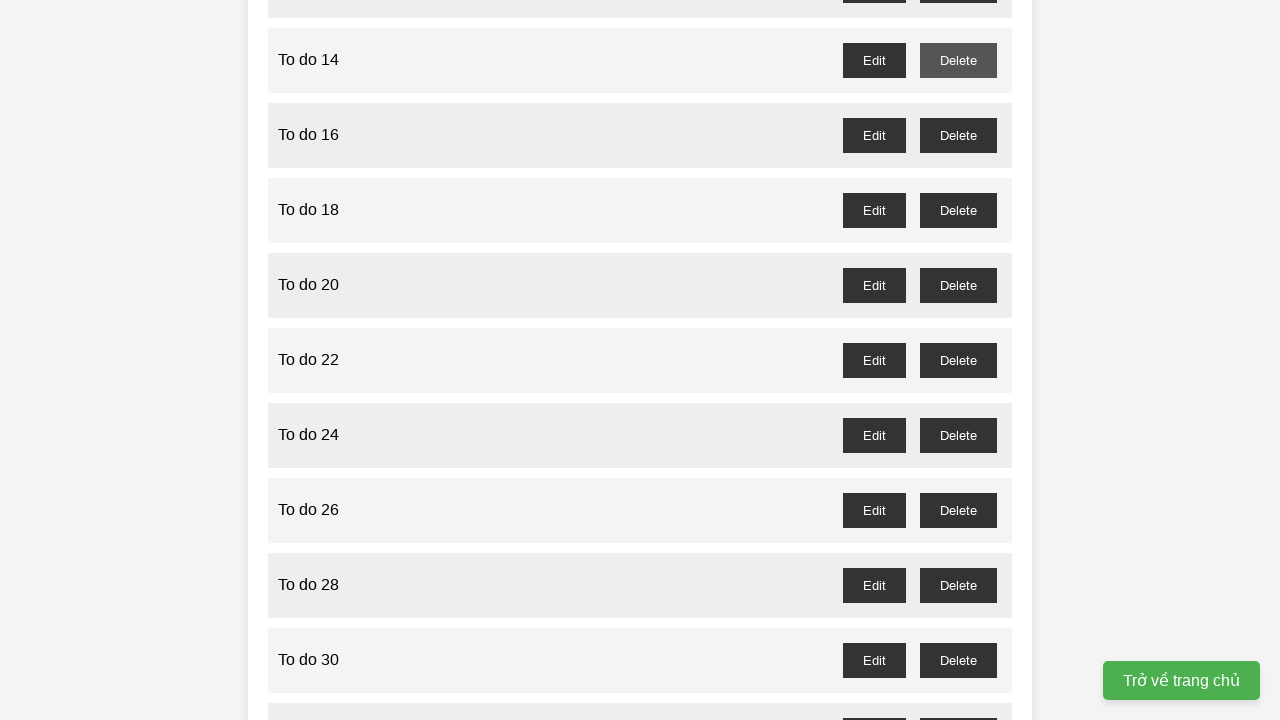

Clicked delete button for task 11 (odd-numbered item) at (958, 360) on //button[@onclick='deleteTask(10)']
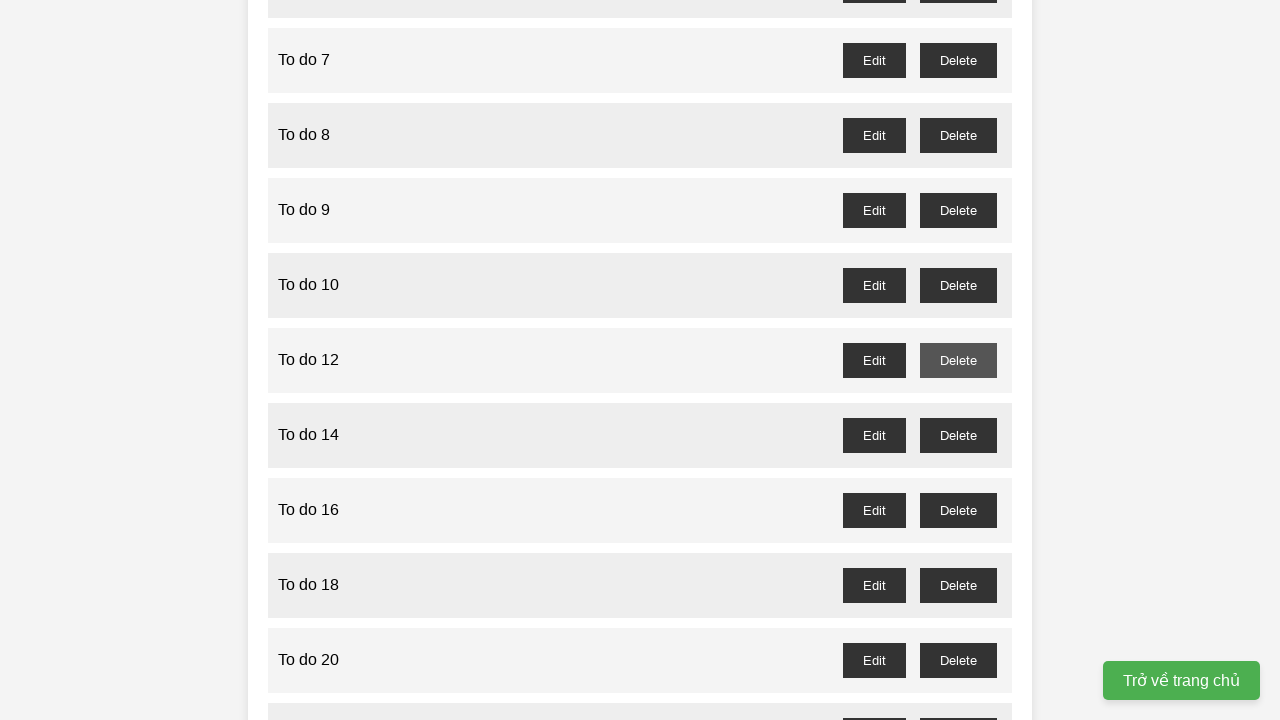

Clicked delete button for task 9 (odd-numbered item) at (958, 210) on //button[@onclick='deleteTask(8)']
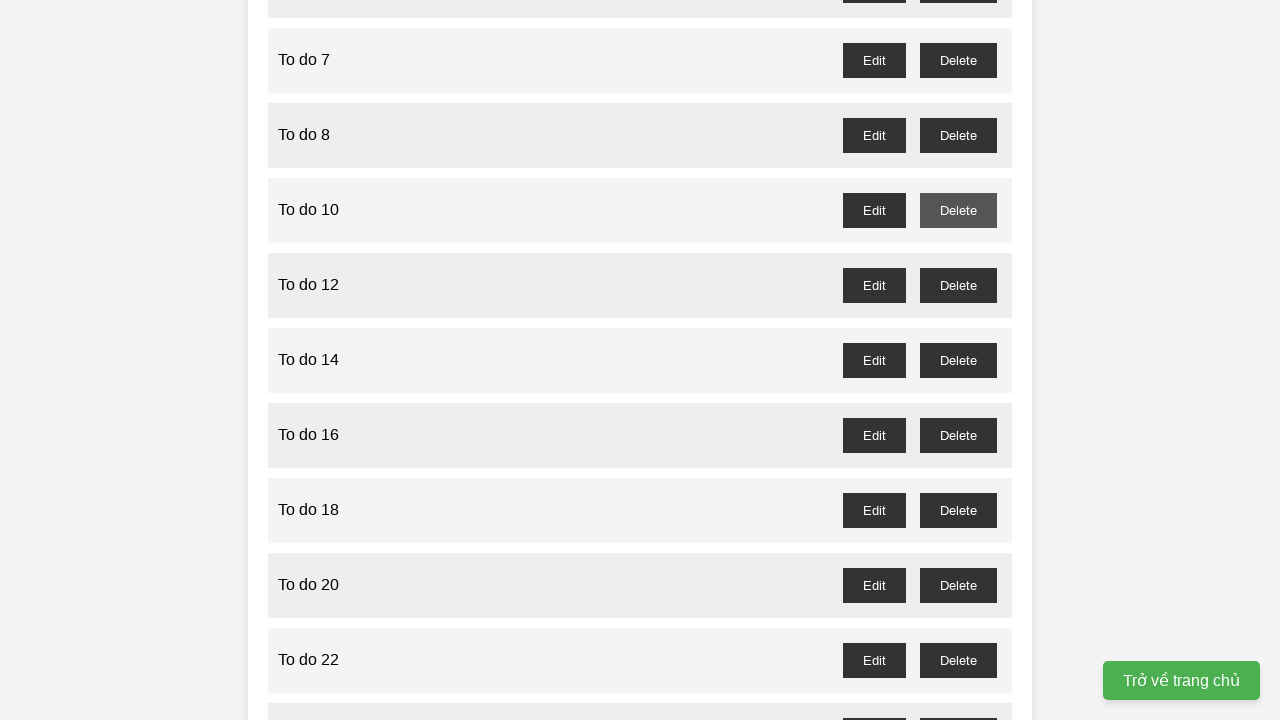

Clicked delete button for task 7 (odd-numbered item) at (958, 60) on //button[@onclick='deleteTask(6)']
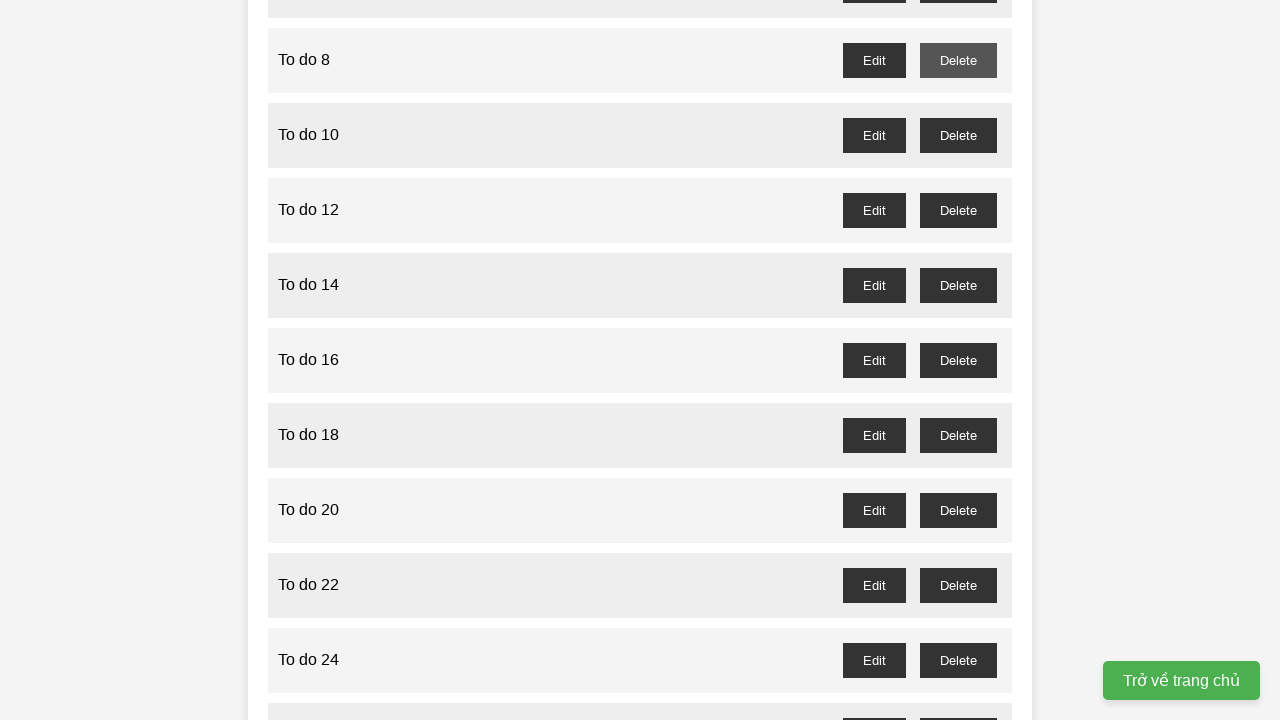

Clicked delete button for task 5 (odd-numbered item) at (958, 360) on //button[@onclick='deleteTask(4)']
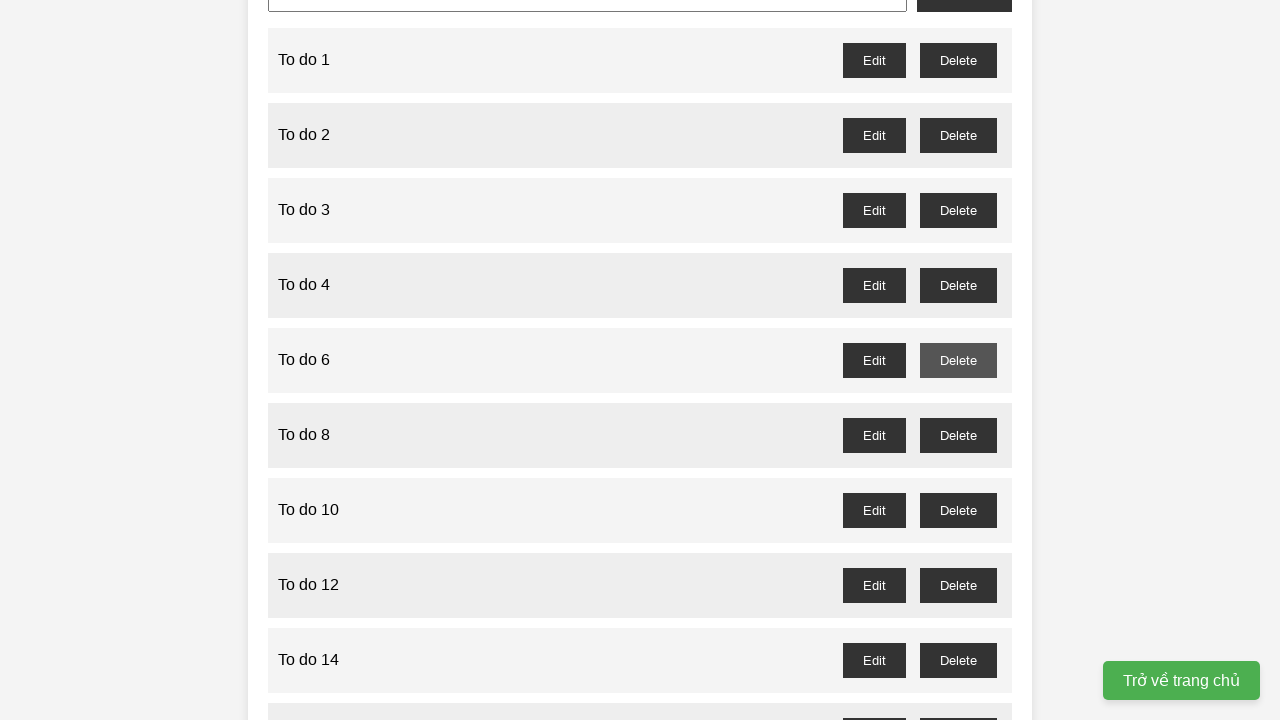

Clicked delete button for task 3 (odd-numbered item) at (958, 210) on //button[@onclick='deleteTask(2)']
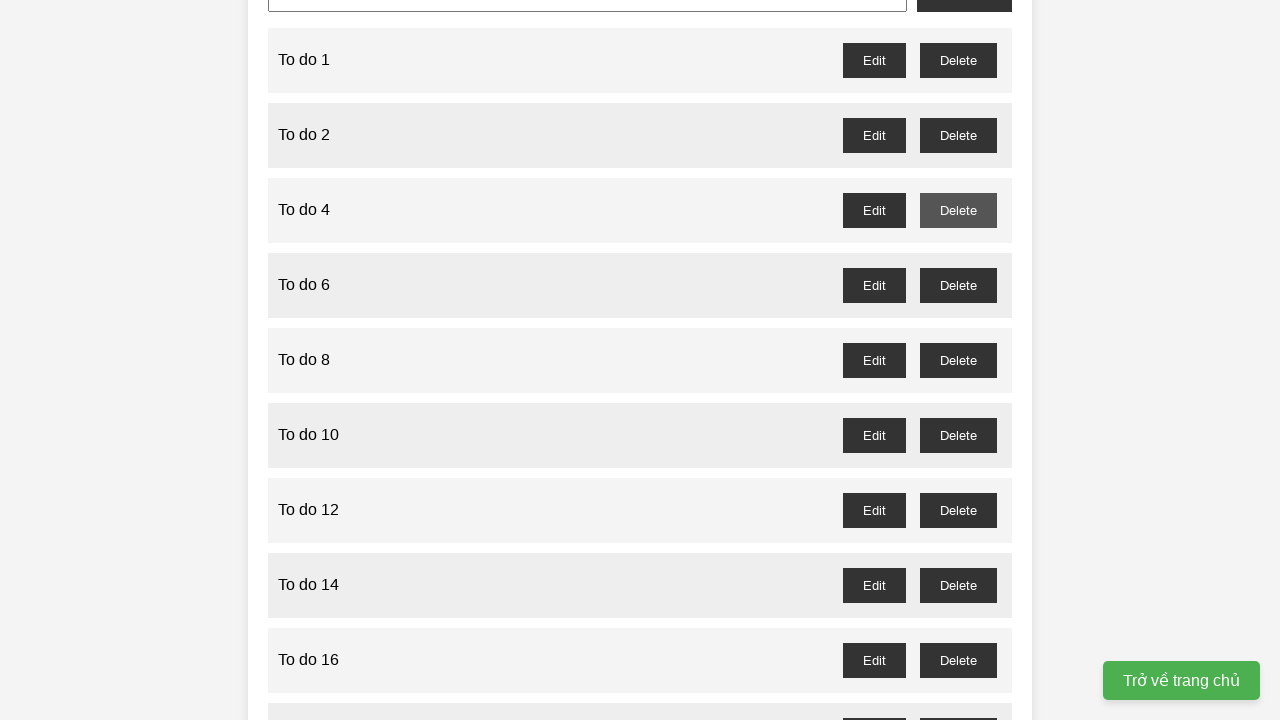

Clicked delete button for task 1 (odd-numbered item) at (958, 60) on //button[@onclick='deleteTask(0)']
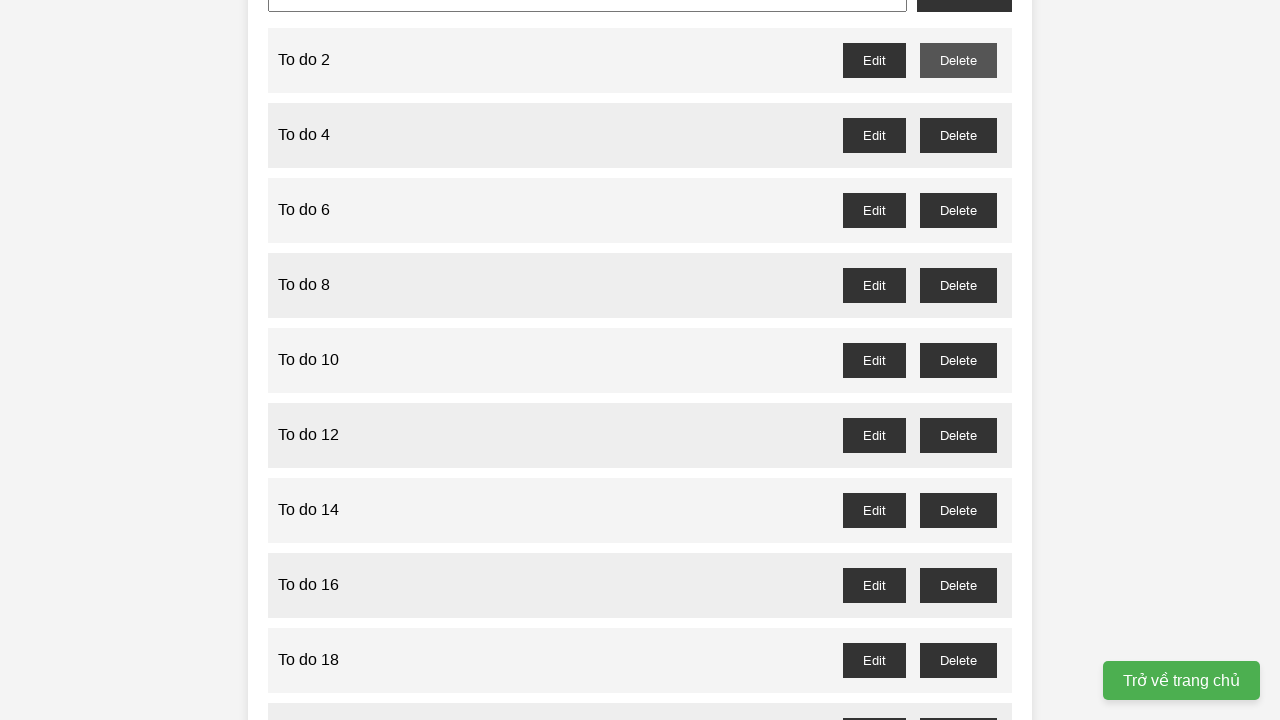

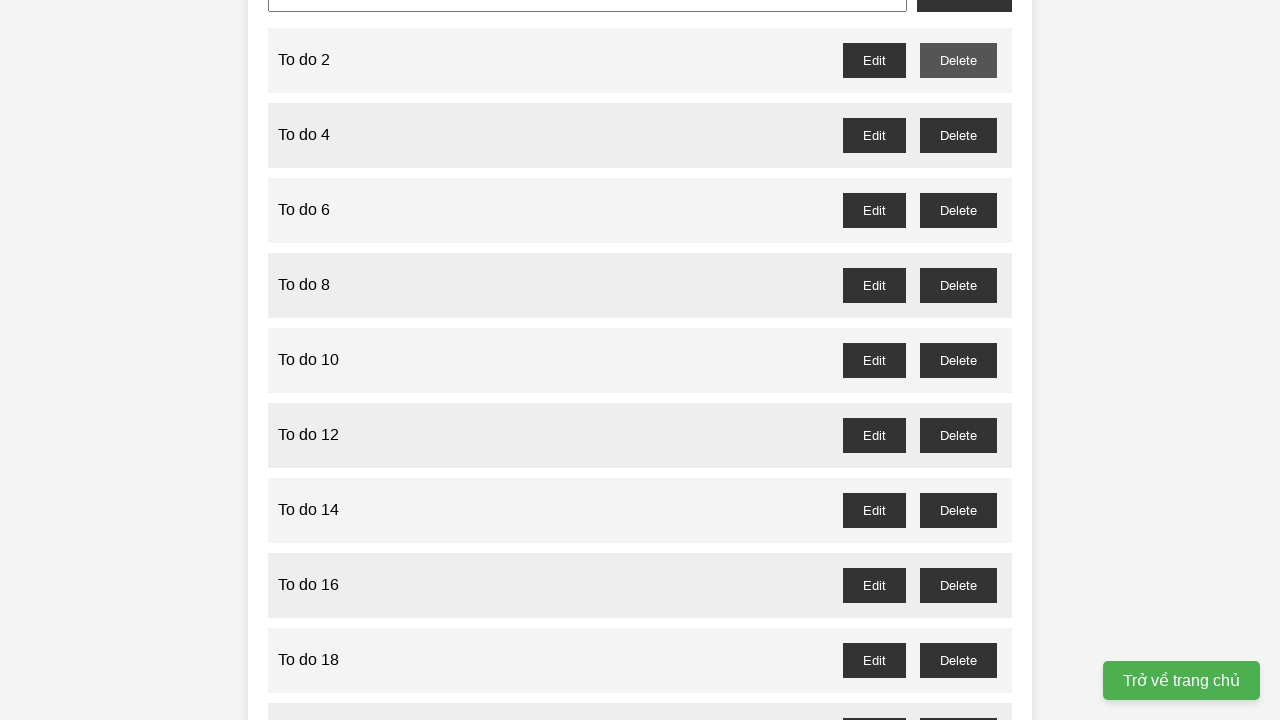